Tests selecting all checkboxes on the form, verifying they are all checked, then unchecking all of them and verifying they are all unchecked.

Starting URL: https://automationfc.github.io/multiple-fields/

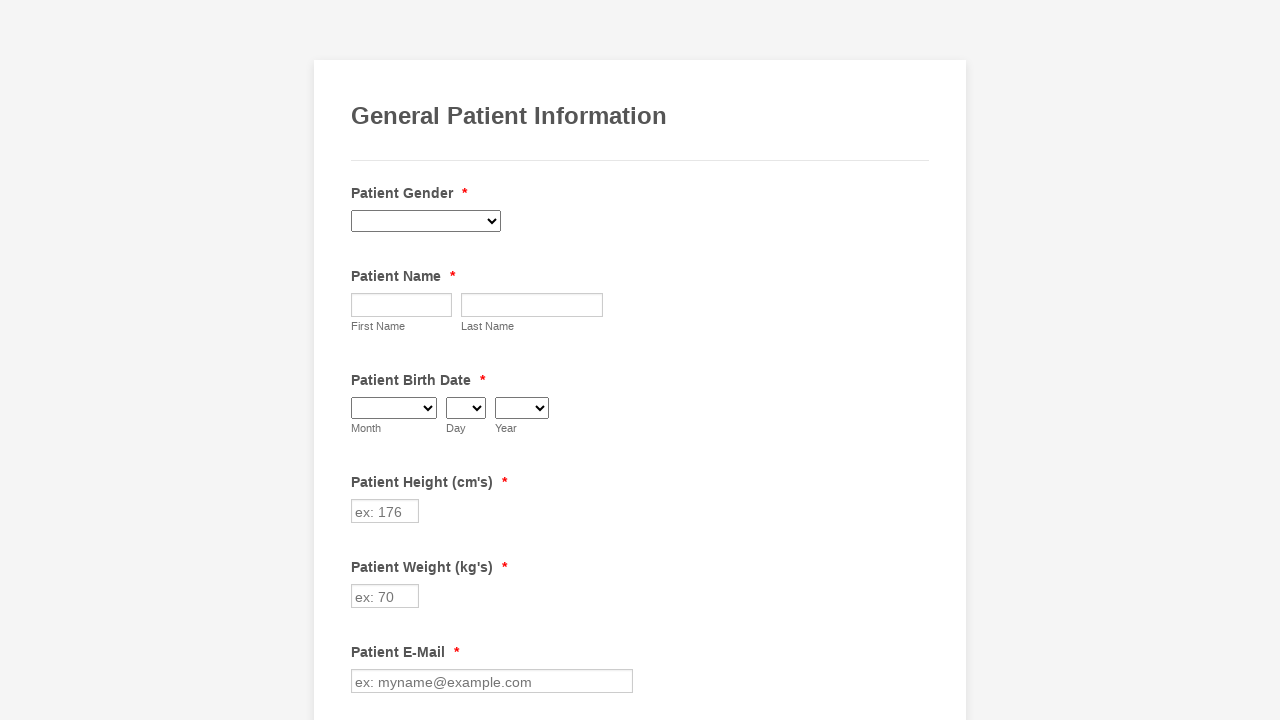

Located all checkboxes on the form
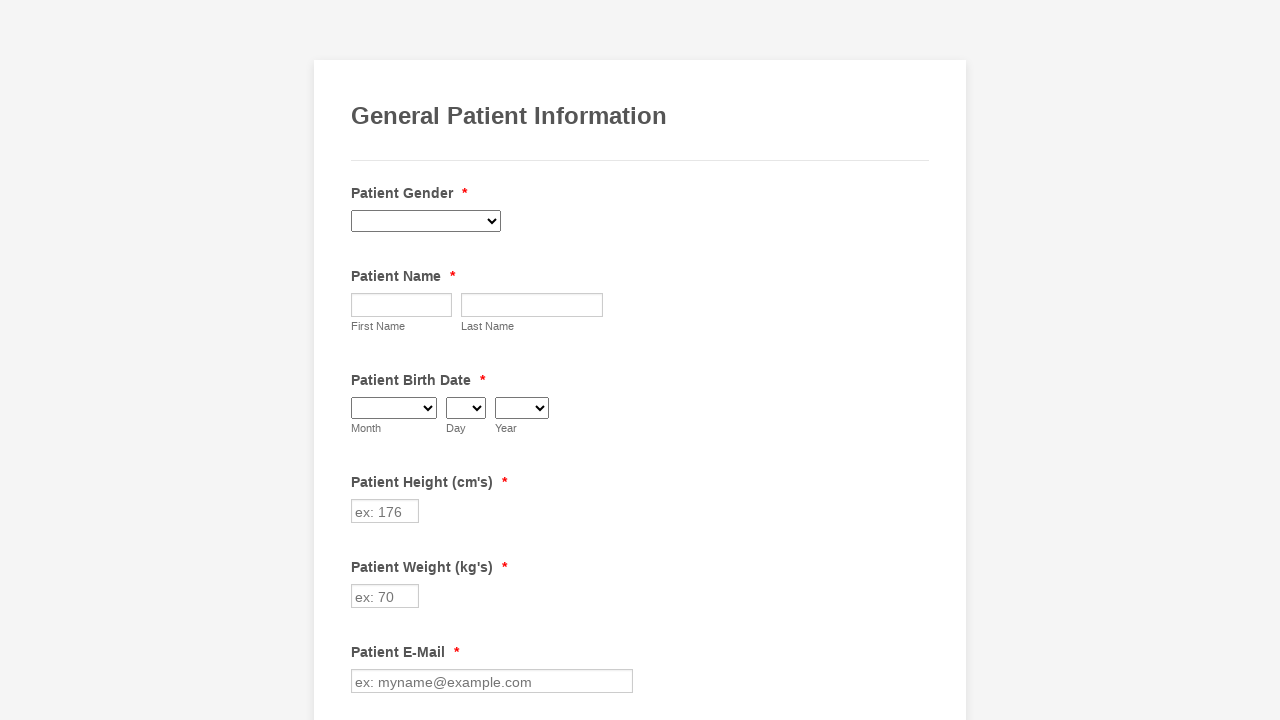

Clicked checkbox 1 to check it at (362, 360) on xpath=//input[@type='checkbox'] >> nth=0
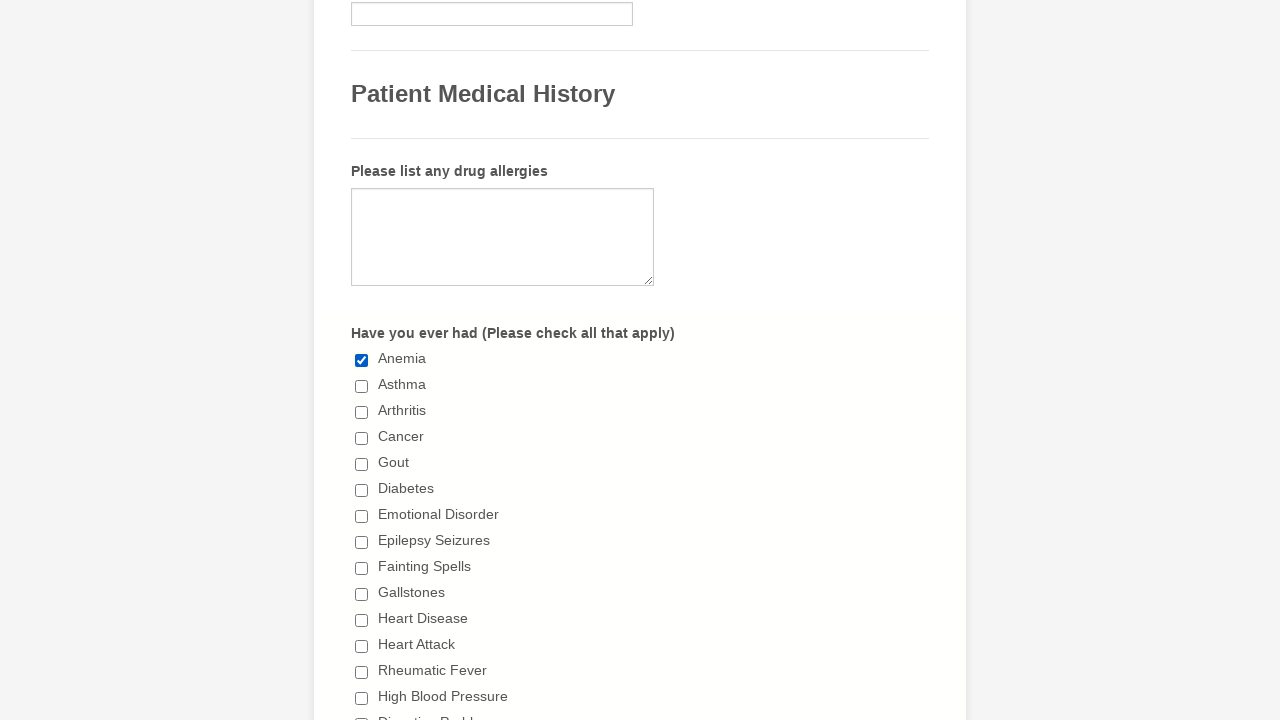

Waited 200ms after checkbox 1 action
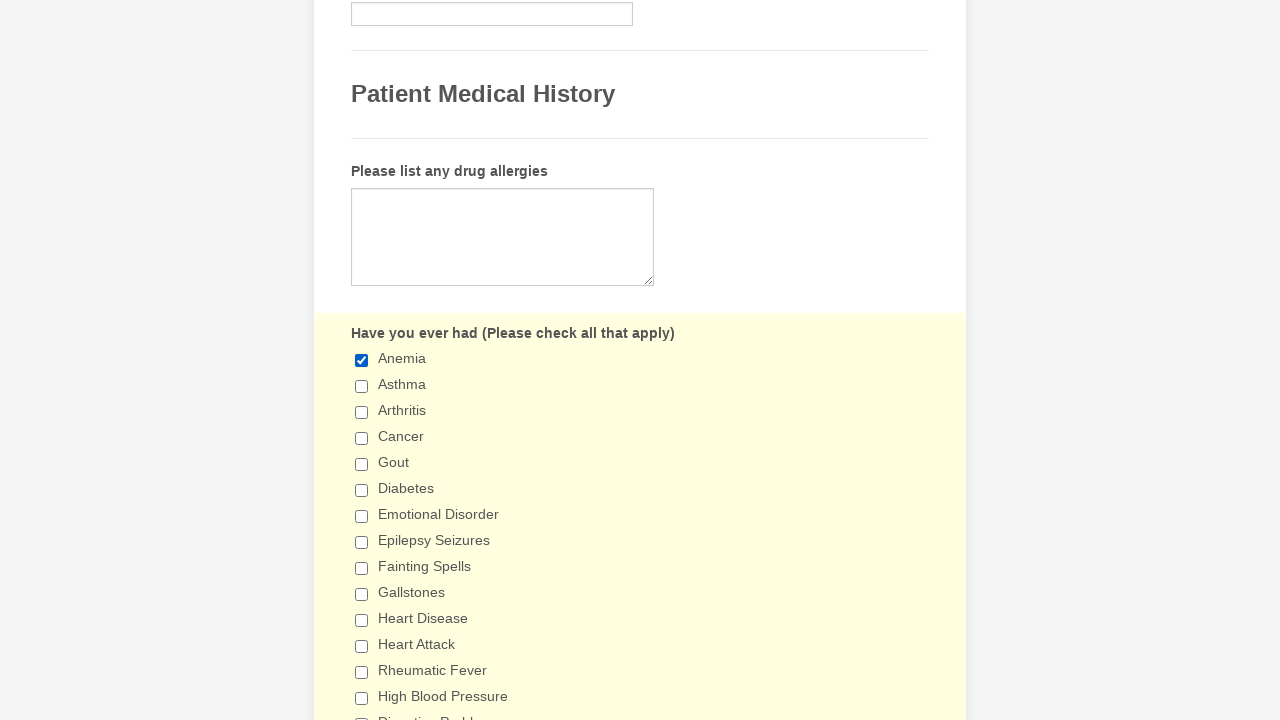

Clicked checkbox 2 to check it at (362, 386) on xpath=//input[@type='checkbox'] >> nth=1
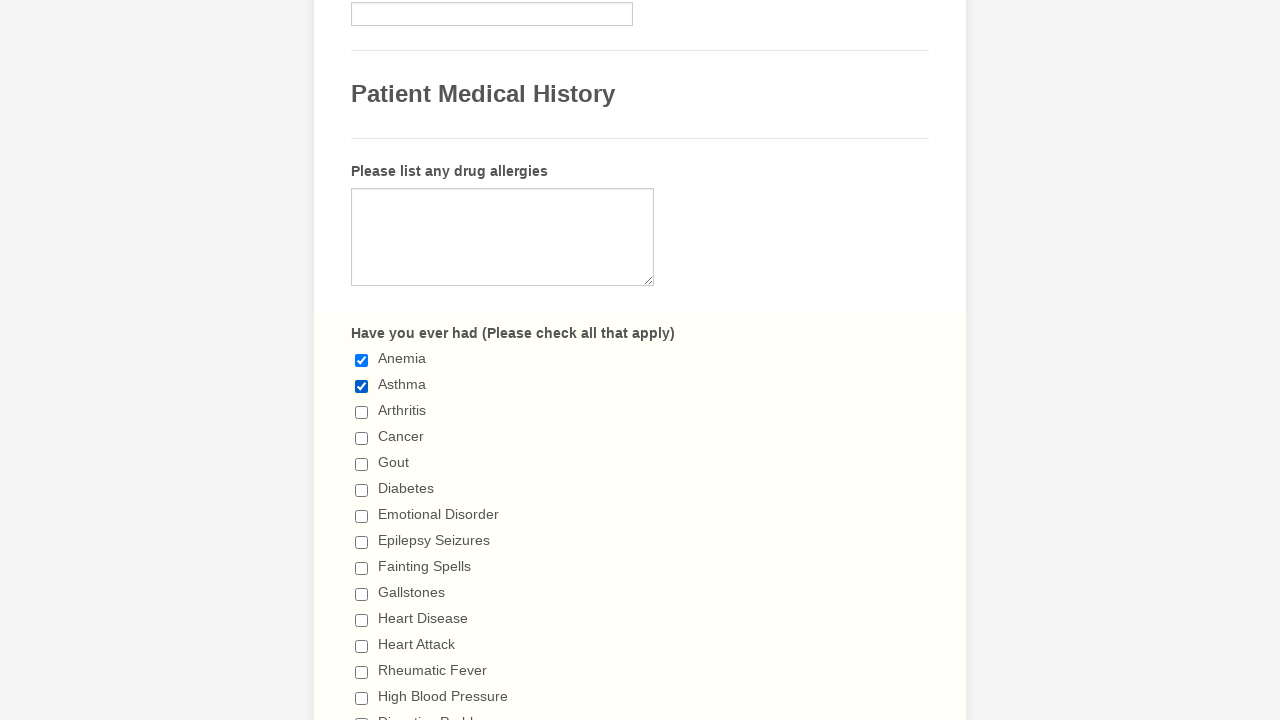

Waited 200ms after checkbox 2 action
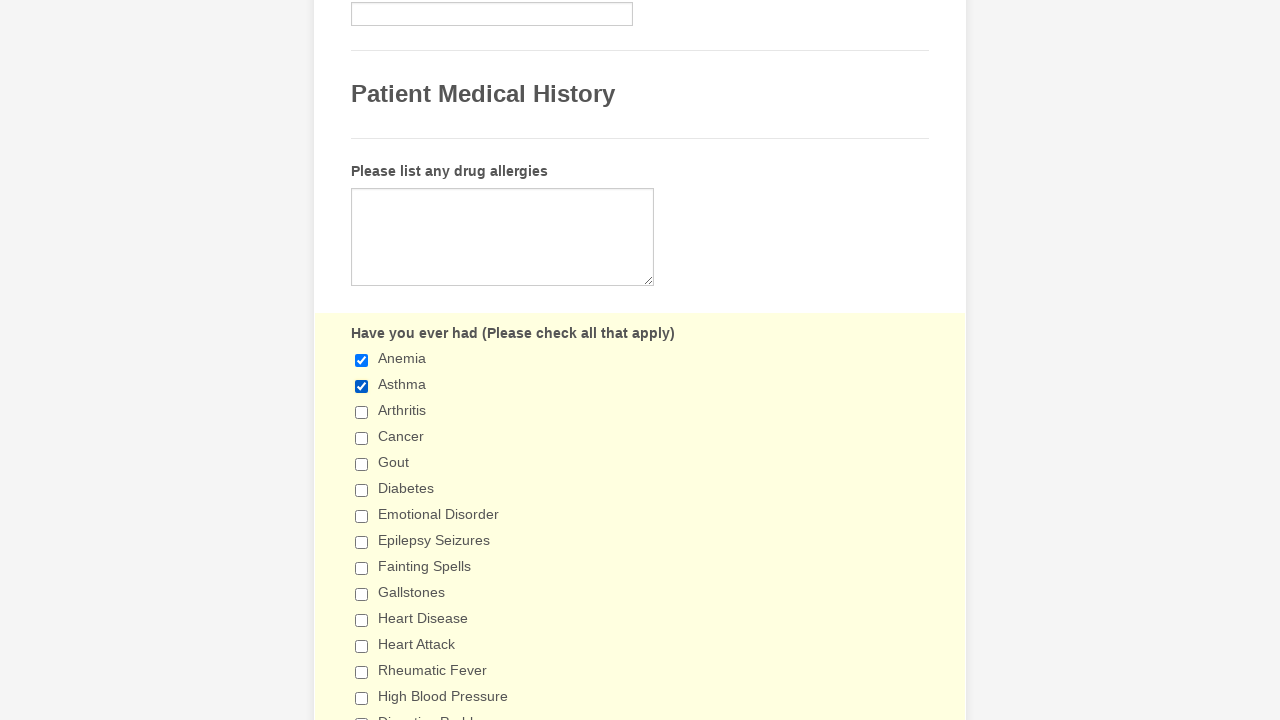

Clicked checkbox 3 to check it at (362, 412) on xpath=//input[@type='checkbox'] >> nth=2
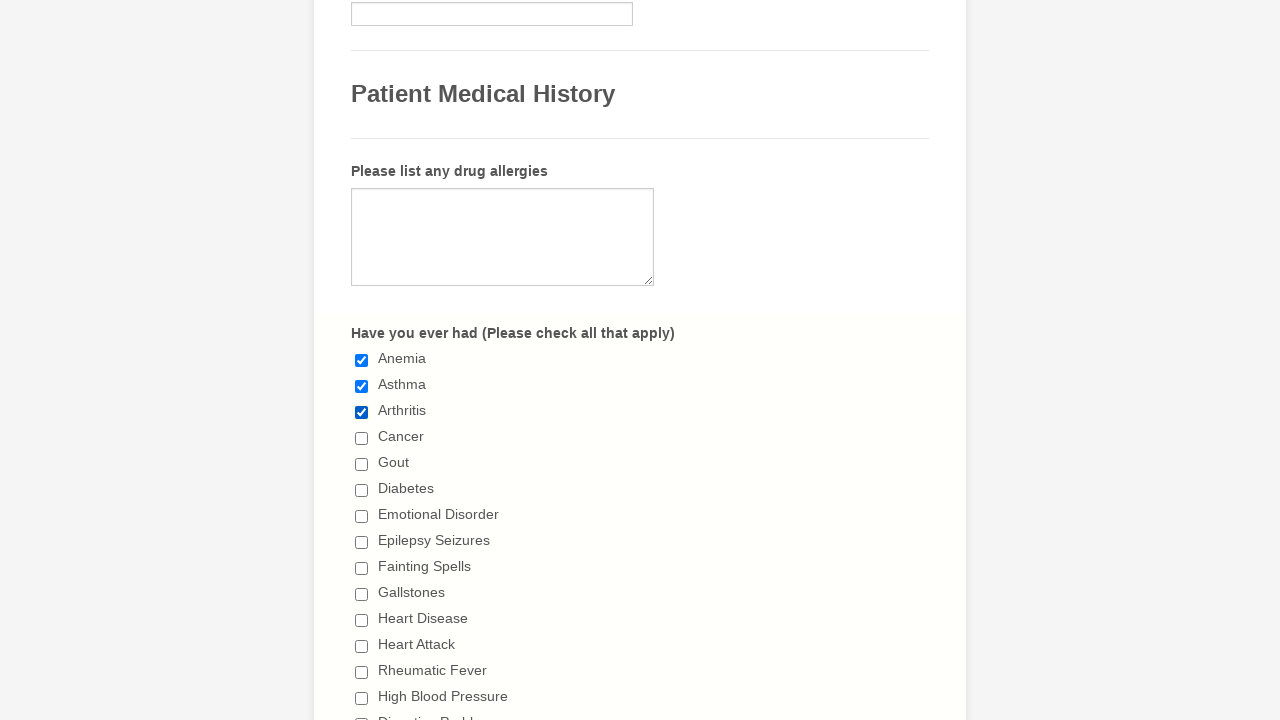

Waited 200ms after checkbox 3 action
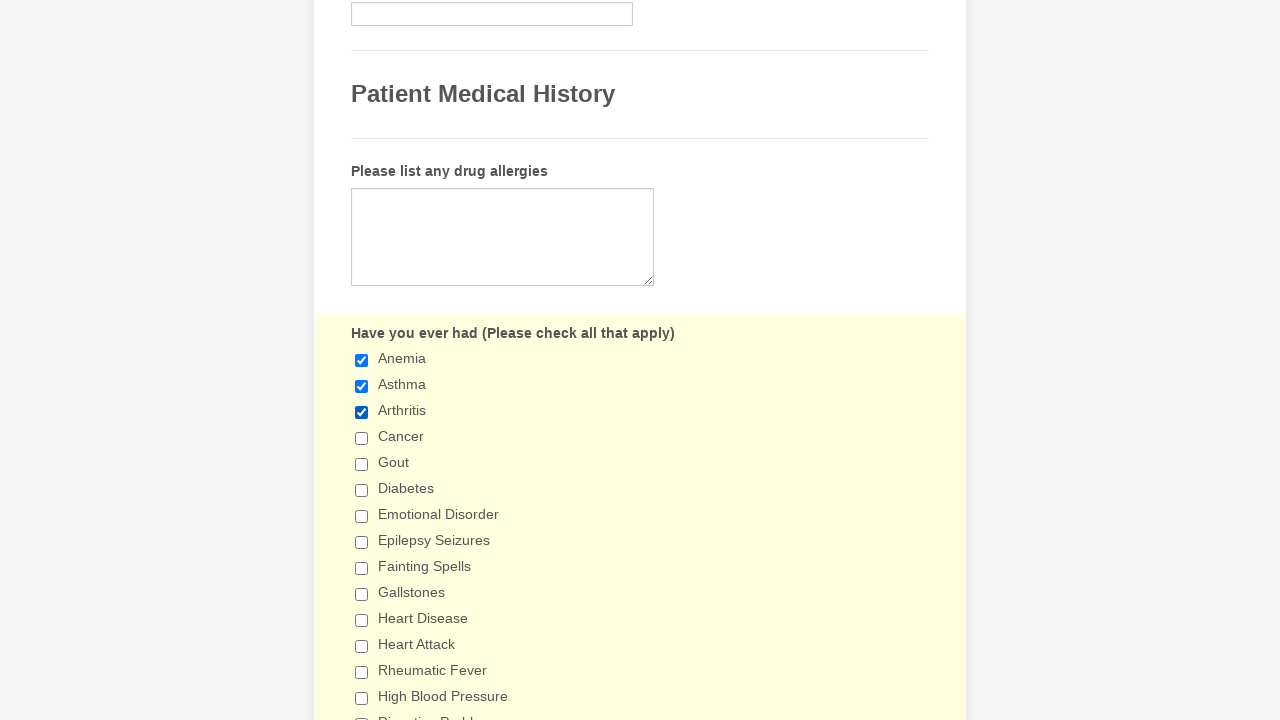

Clicked checkbox 4 to check it at (362, 438) on xpath=//input[@type='checkbox'] >> nth=3
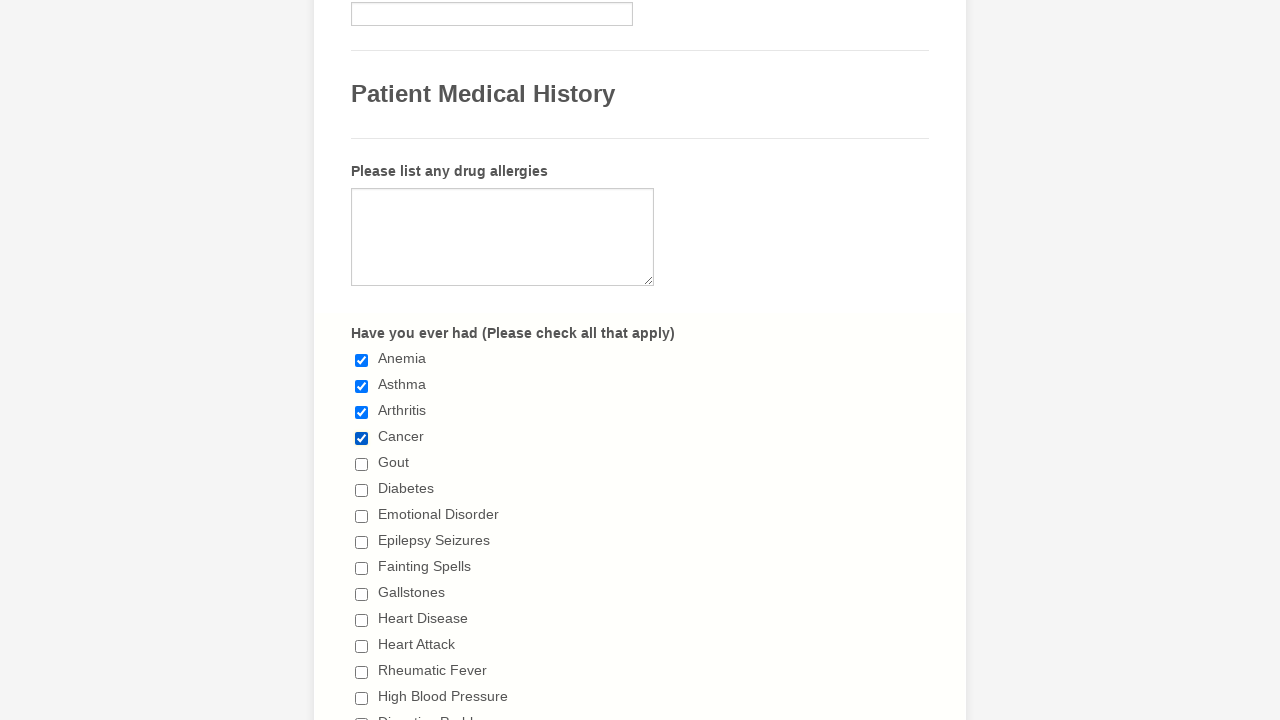

Waited 200ms after checkbox 4 action
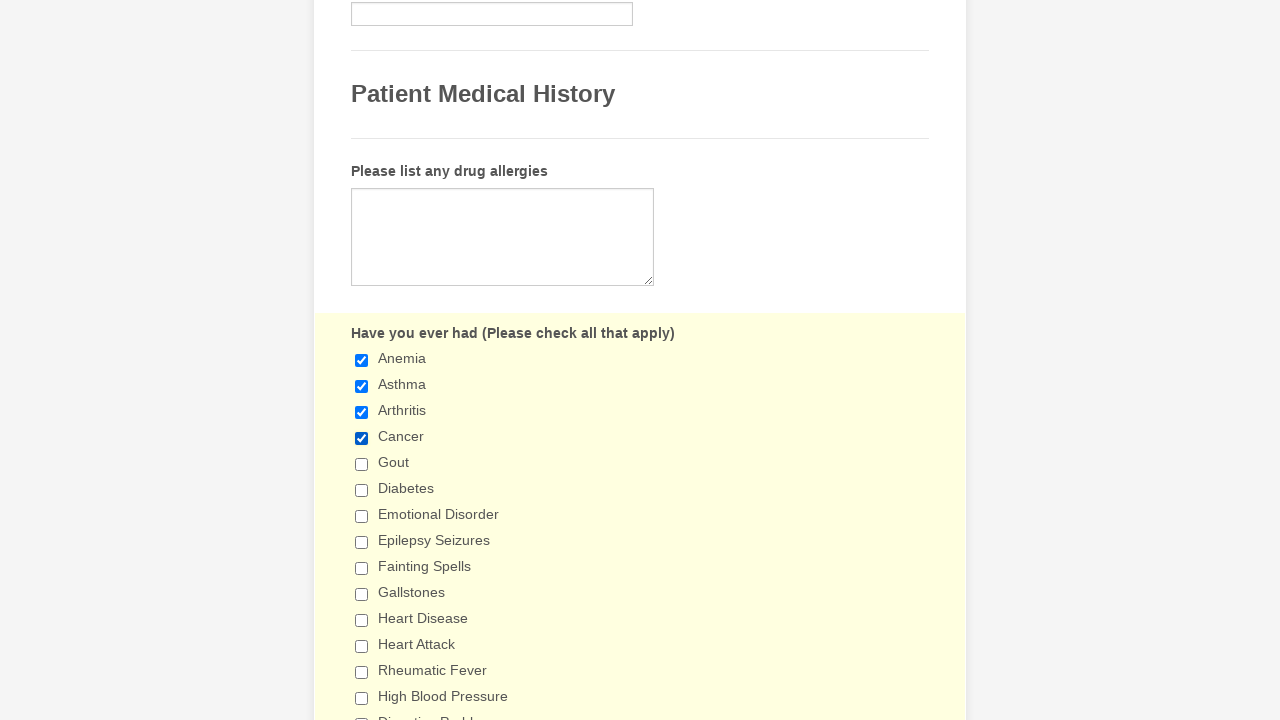

Clicked checkbox 5 to check it at (362, 464) on xpath=//input[@type='checkbox'] >> nth=4
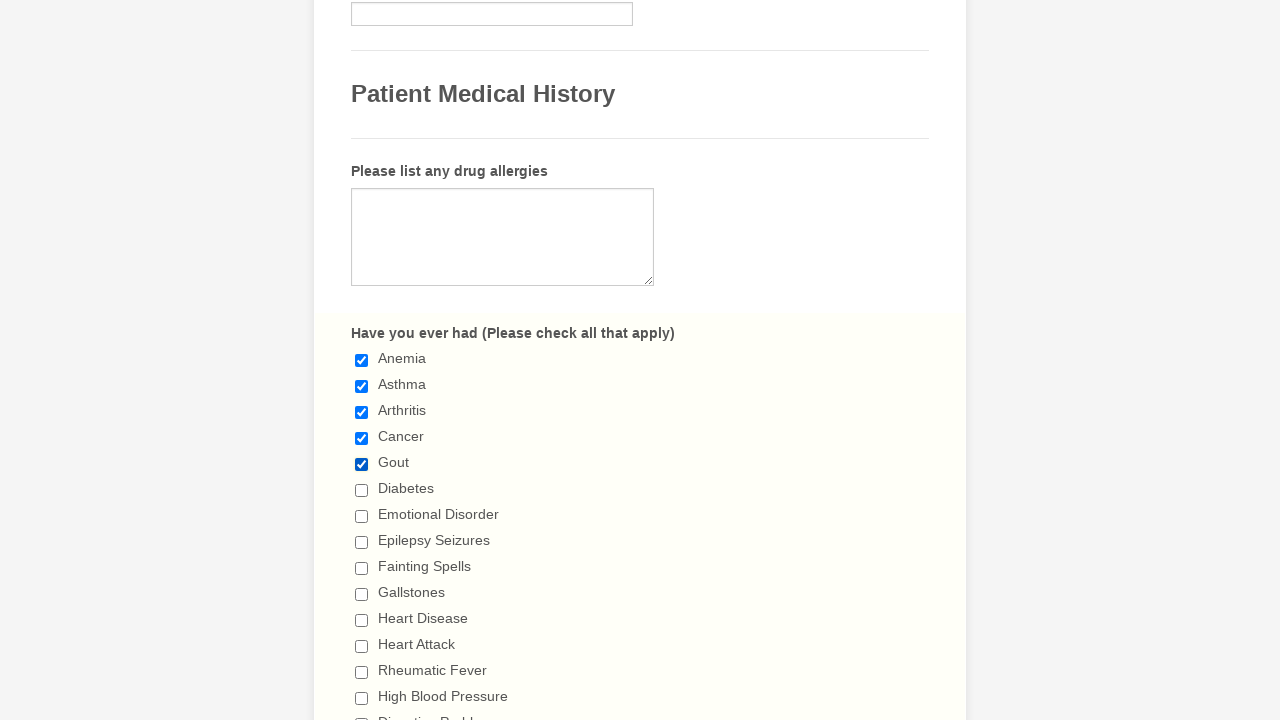

Waited 200ms after checkbox 5 action
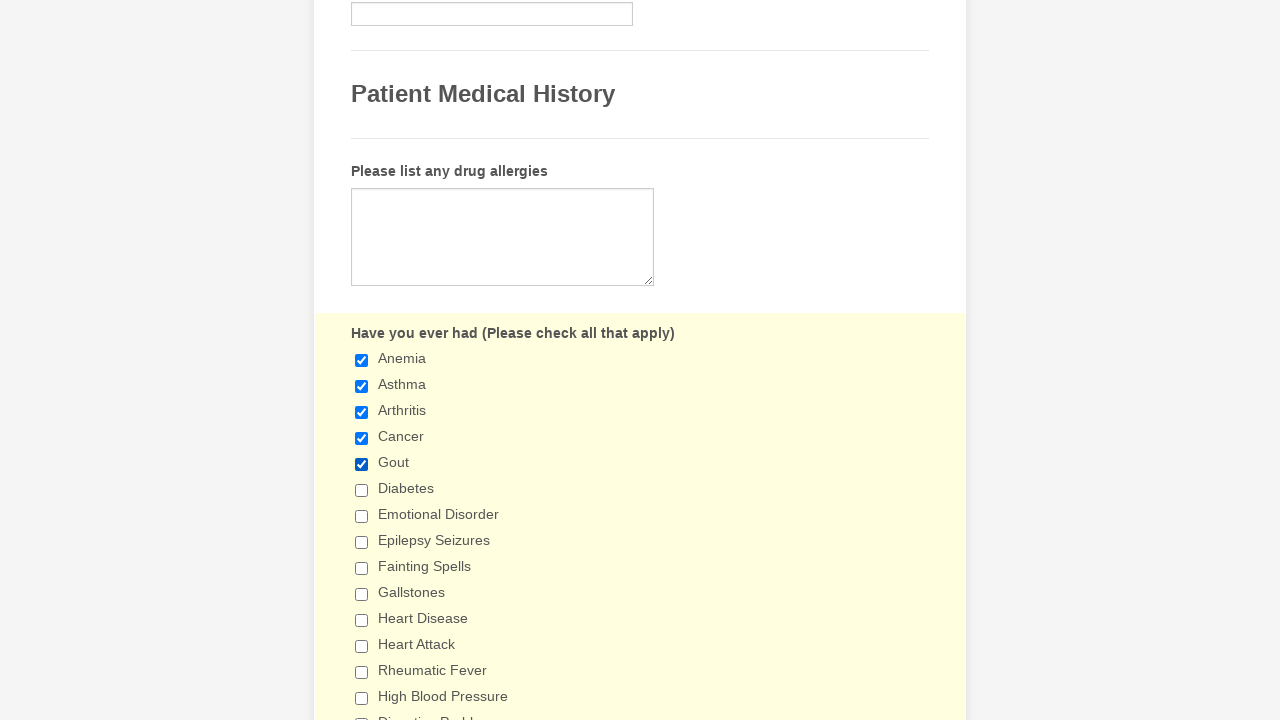

Clicked checkbox 6 to check it at (362, 490) on xpath=//input[@type='checkbox'] >> nth=5
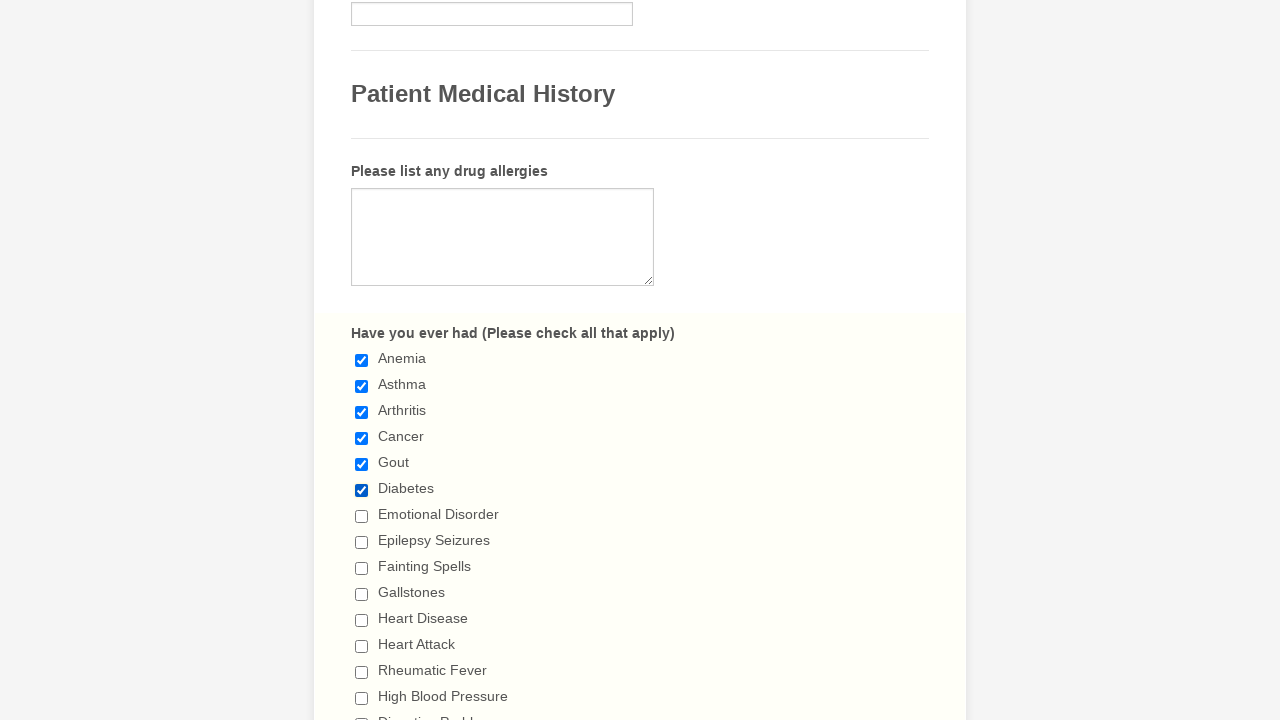

Waited 200ms after checkbox 6 action
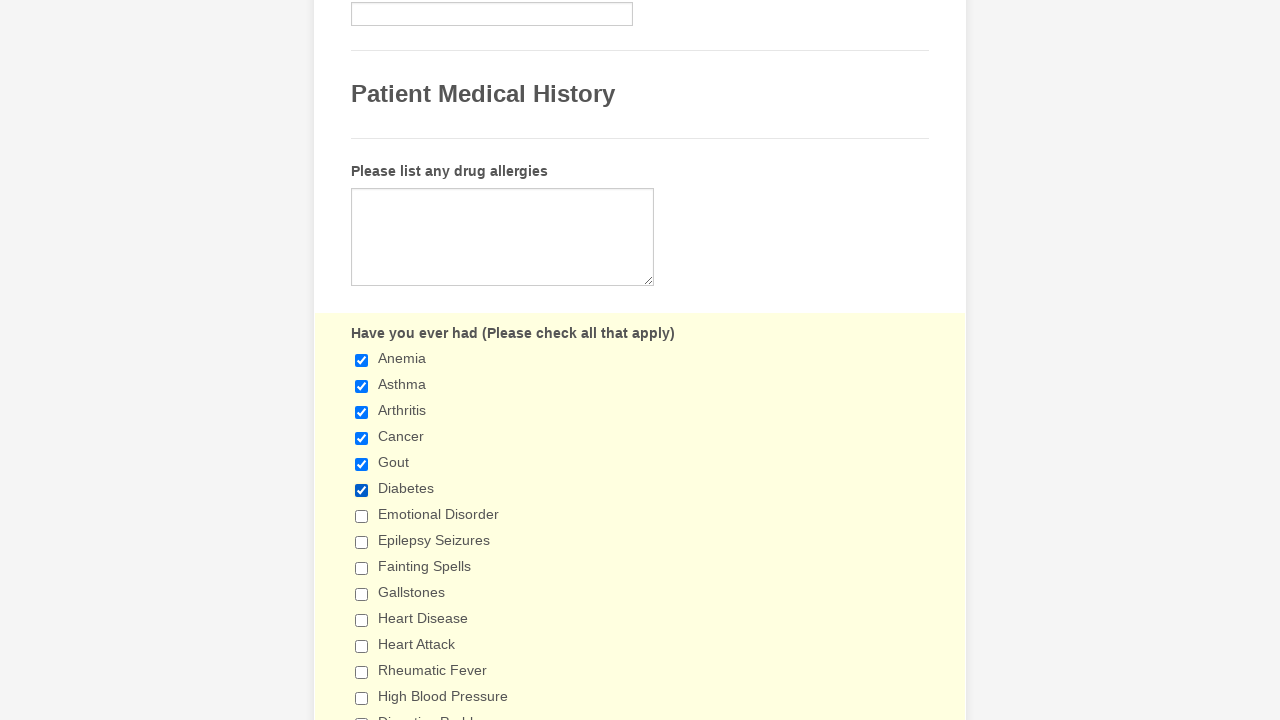

Clicked checkbox 7 to check it at (362, 516) on xpath=//input[@type='checkbox'] >> nth=6
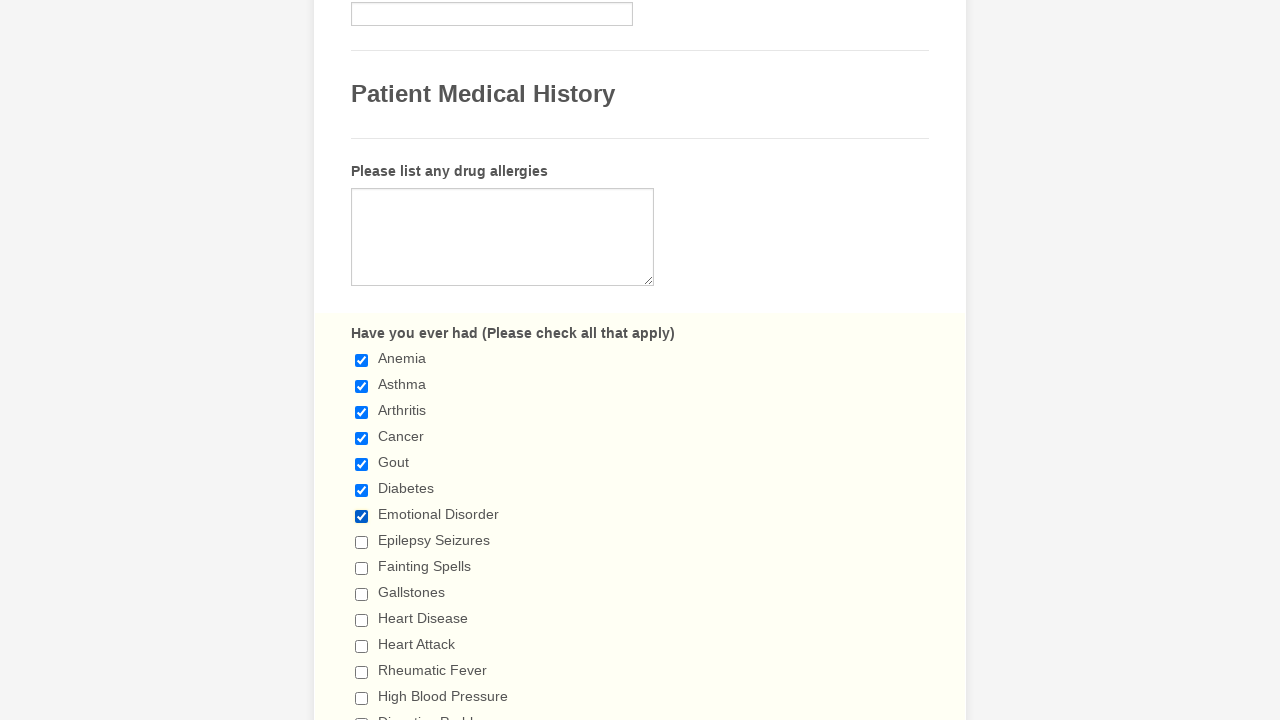

Waited 200ms after checkbox 7 action
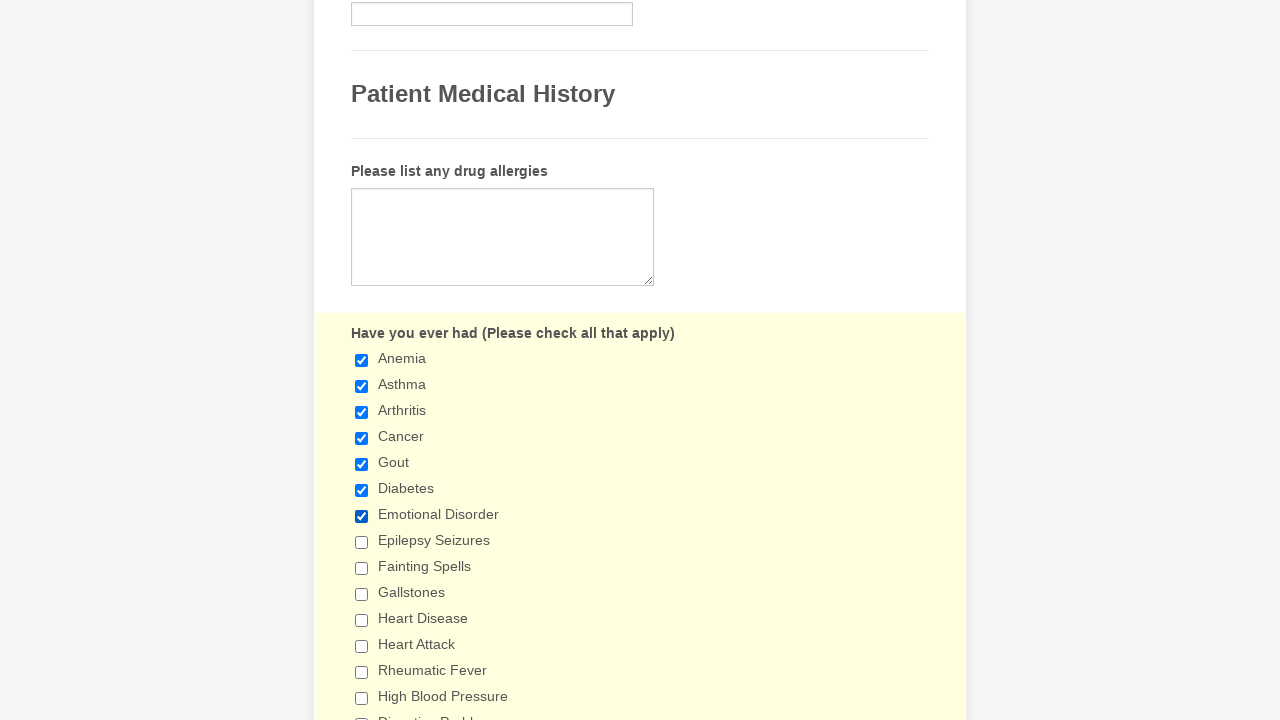

Clicked checkbox 8 to check it at (362, 542) on xpath=//input[@type='checkbox'] >> nth=7
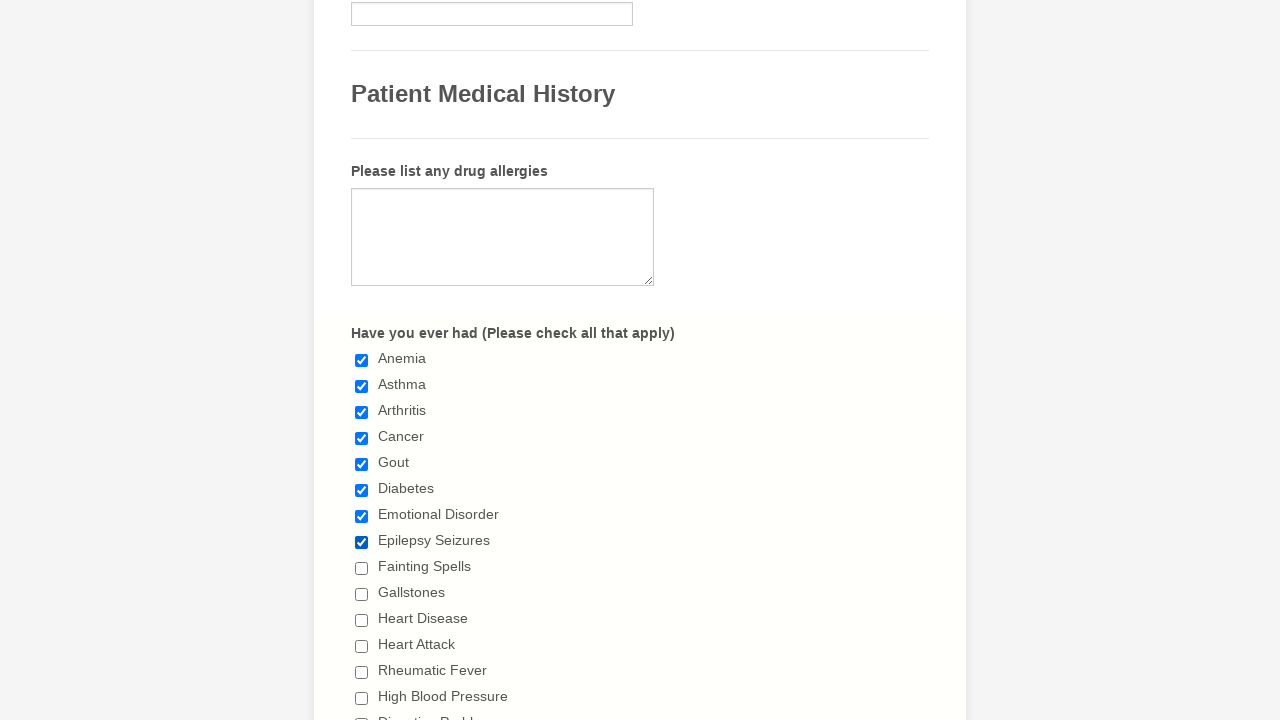

Waited 200ms after checkbox 8 action
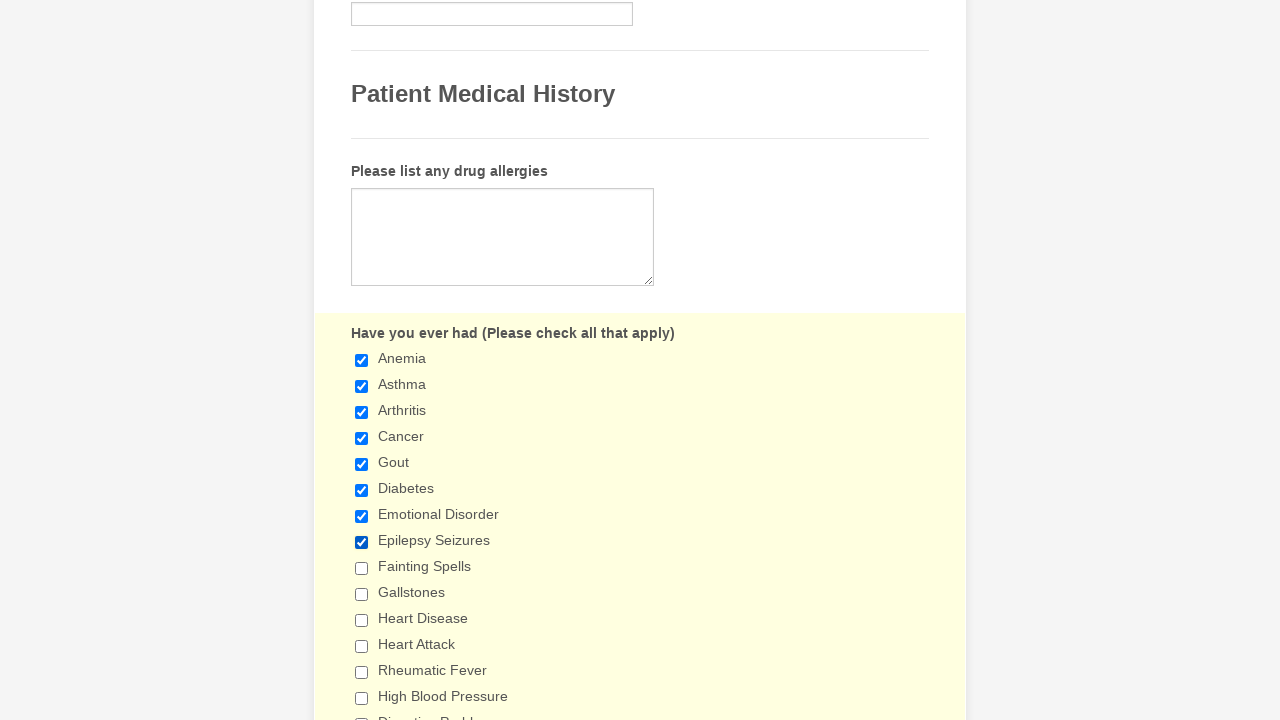

Clicked checkbox 9 to check it at (362, 568) on xpath=//input[@type='checkbox'] >> nth=8
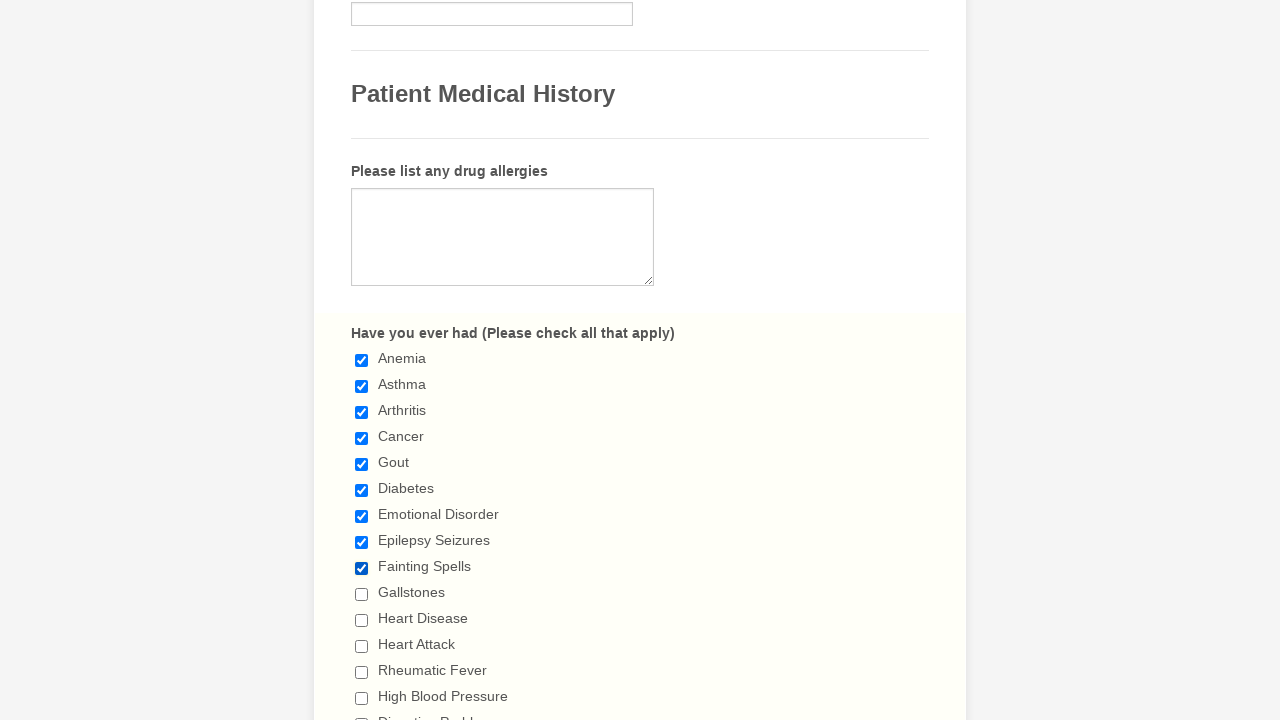

Waited 200ms after checkbox 9 action
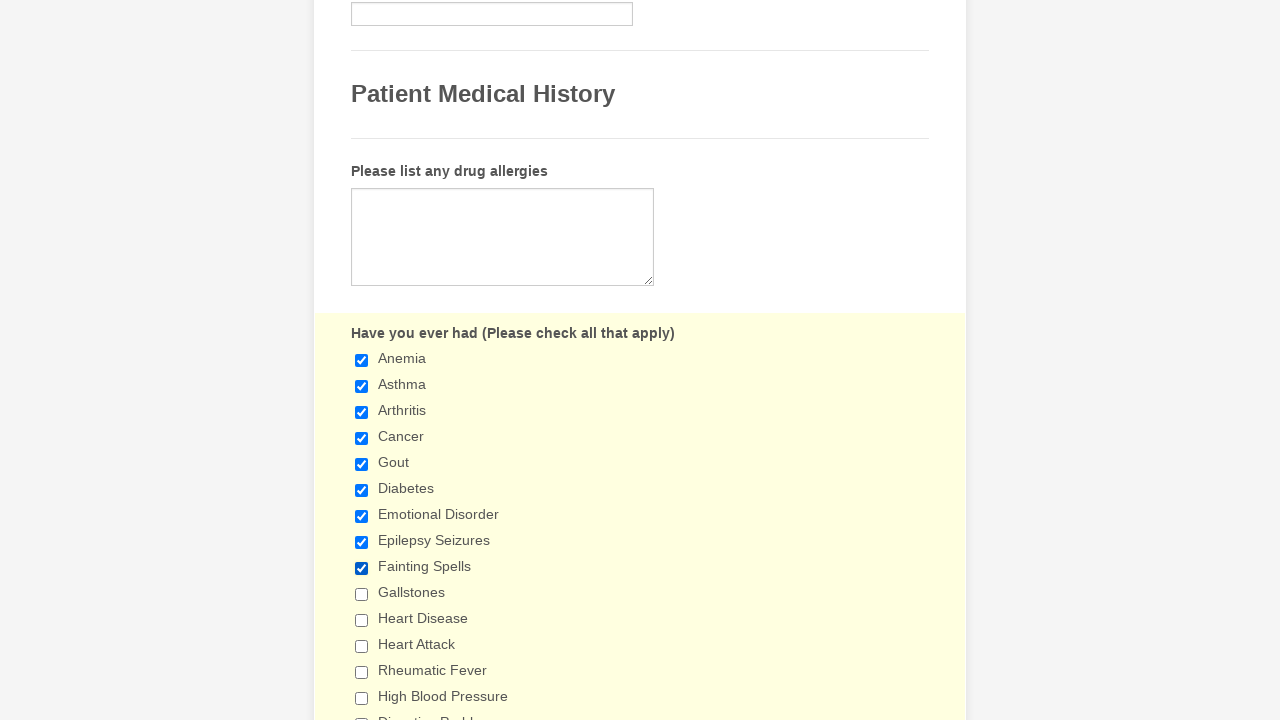

Clicked checkbox 10 to check it at (362, 594) on xpath=//input[@type='checkbox'] >> nth=9
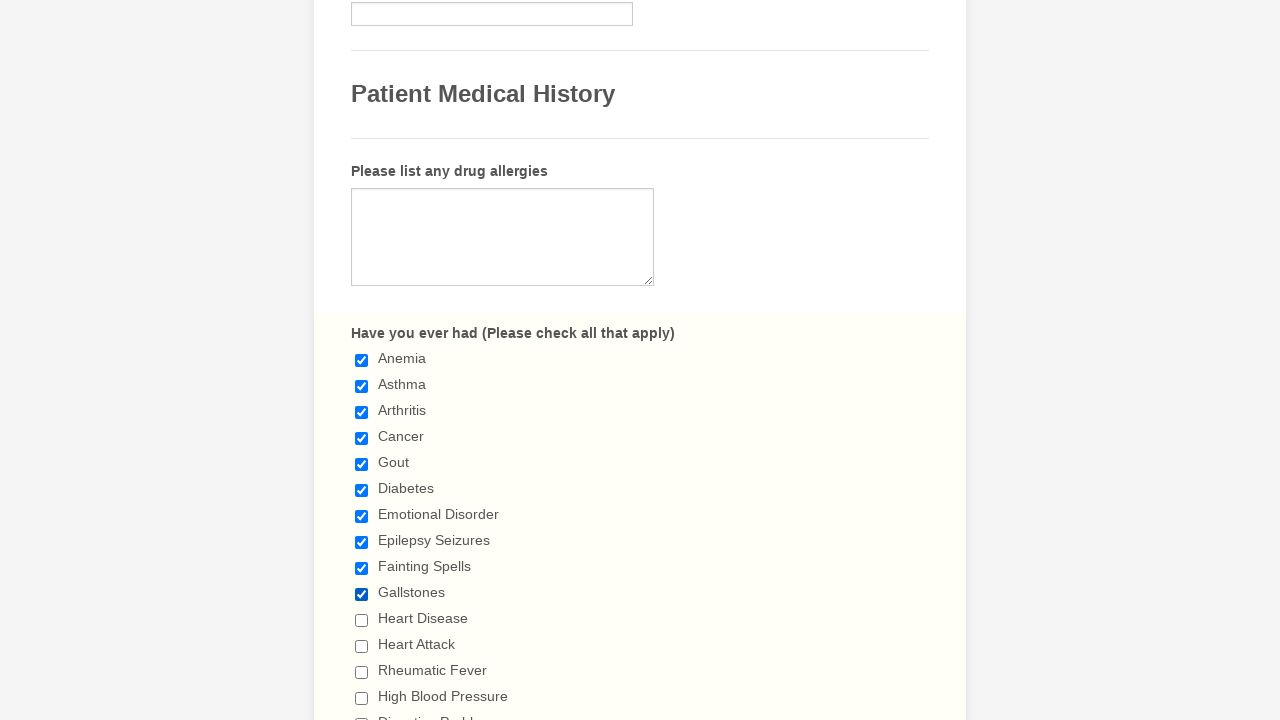

Waited 200ms after checkbox 10 action
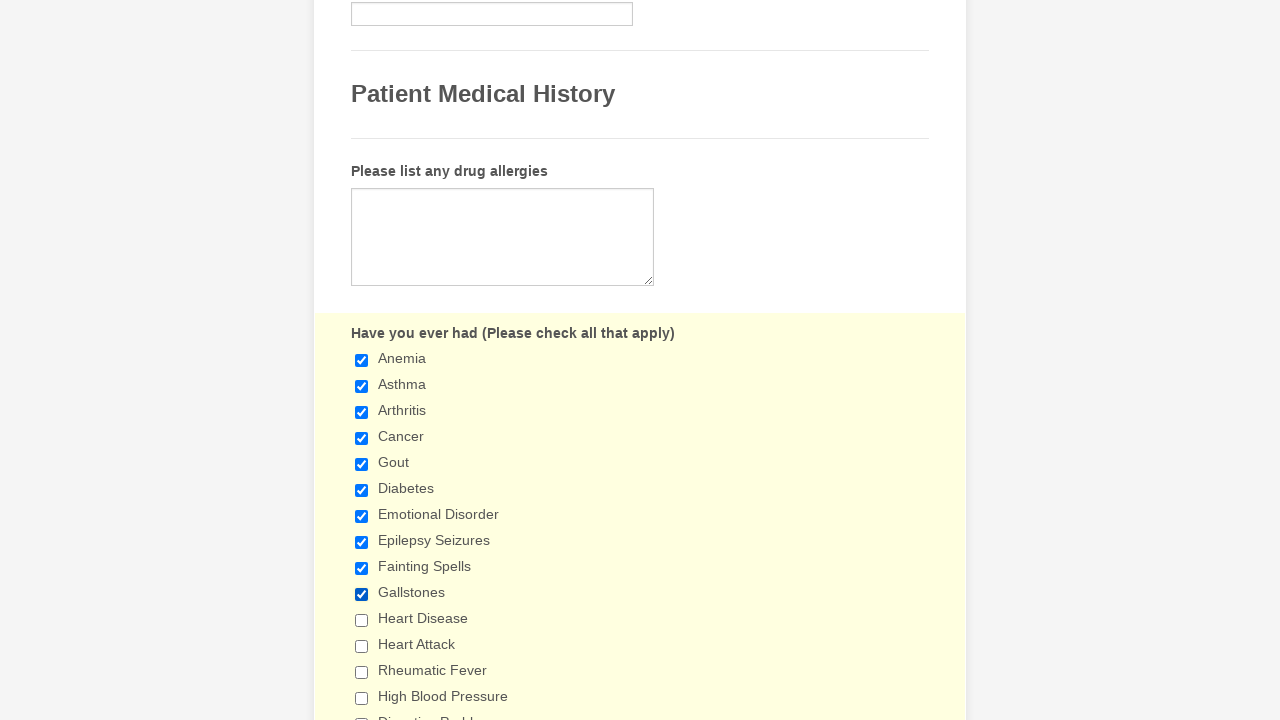

Clicked checkbox 11 to check it at (362, 620) on xpath=//input[@type='checkbox'] >> nth=10
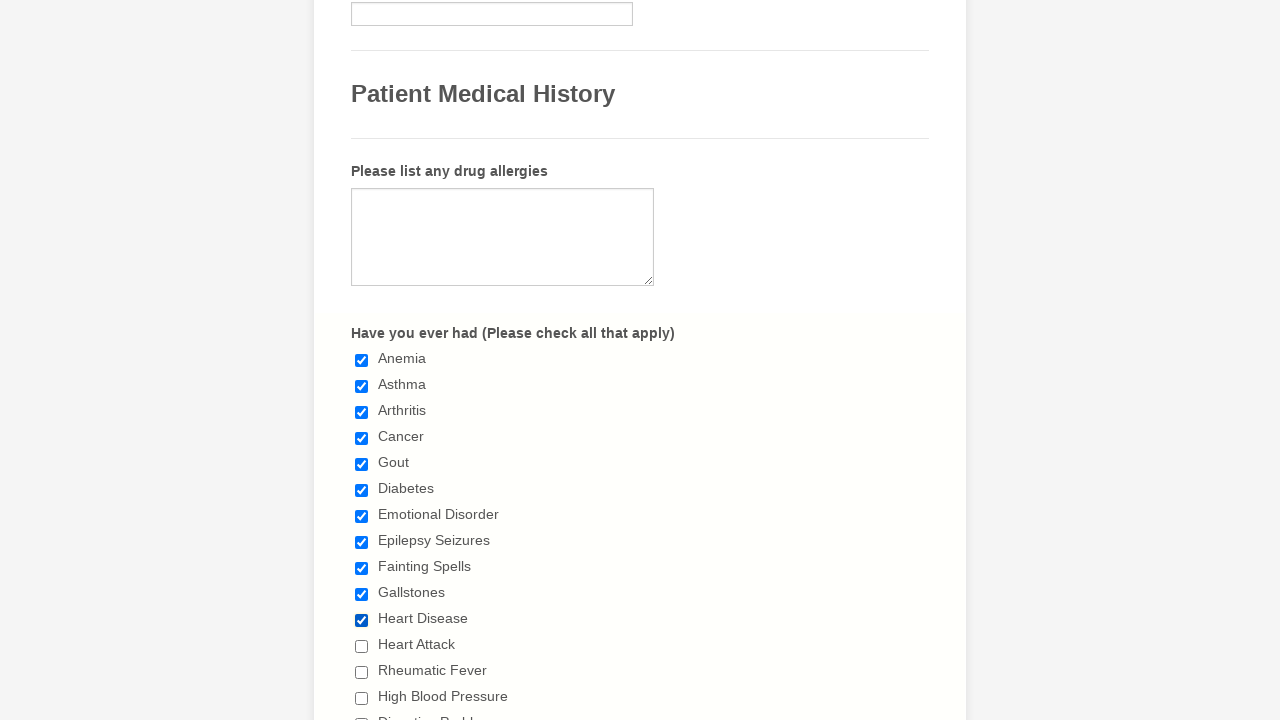

Waited 200ms after checkbox 11 action
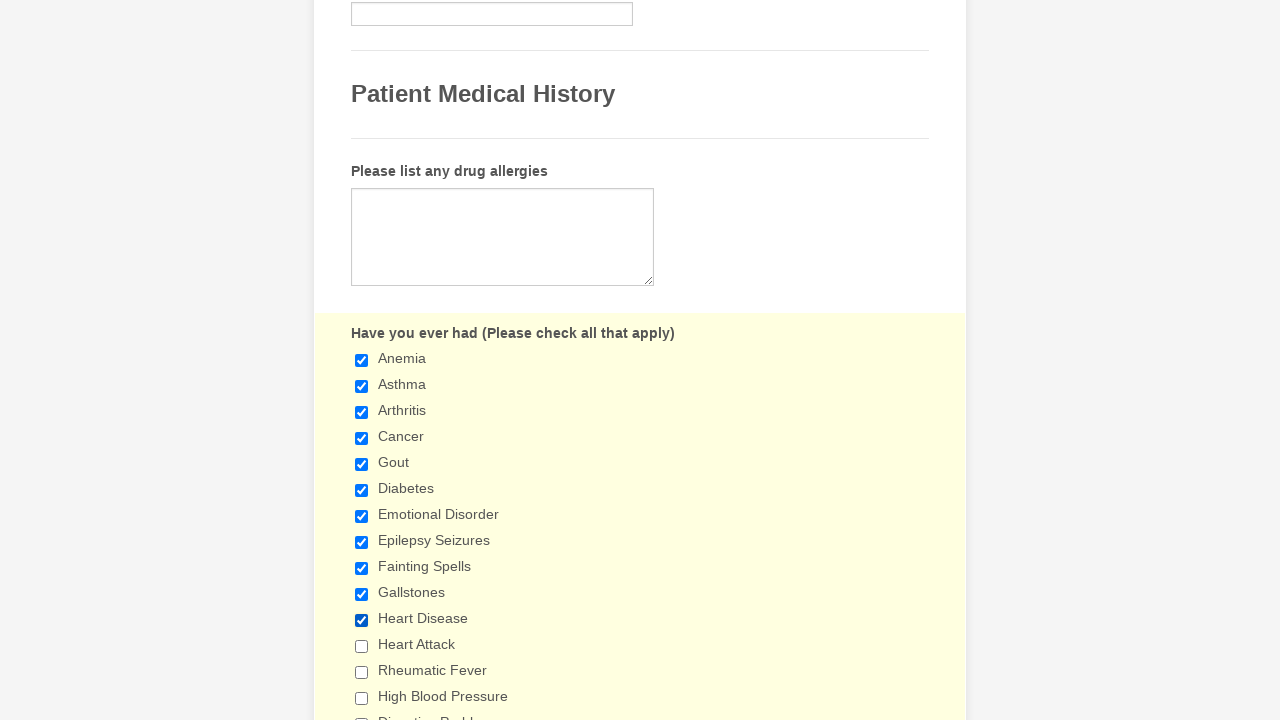

Clicked checkbox 12 to check it at (362, 646) on xpath=//input[@type='checkbox'] >> nth=11
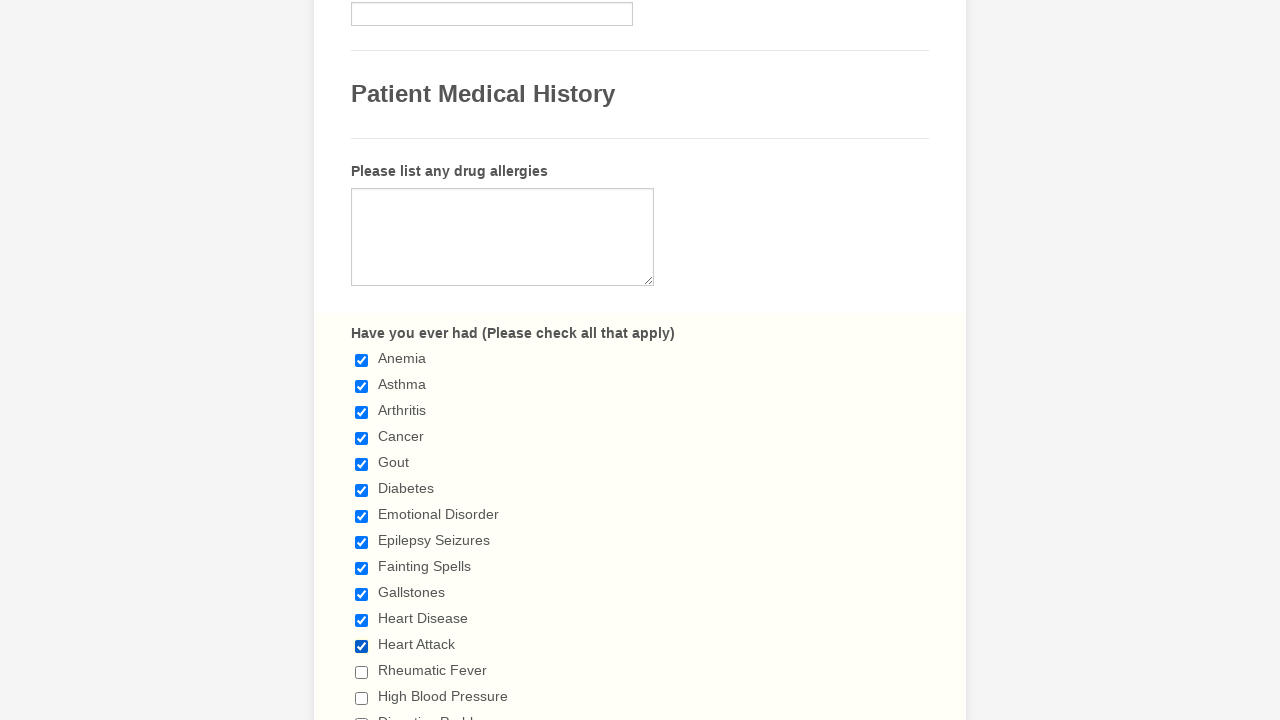

Waited 200ms after checkbox 12 action
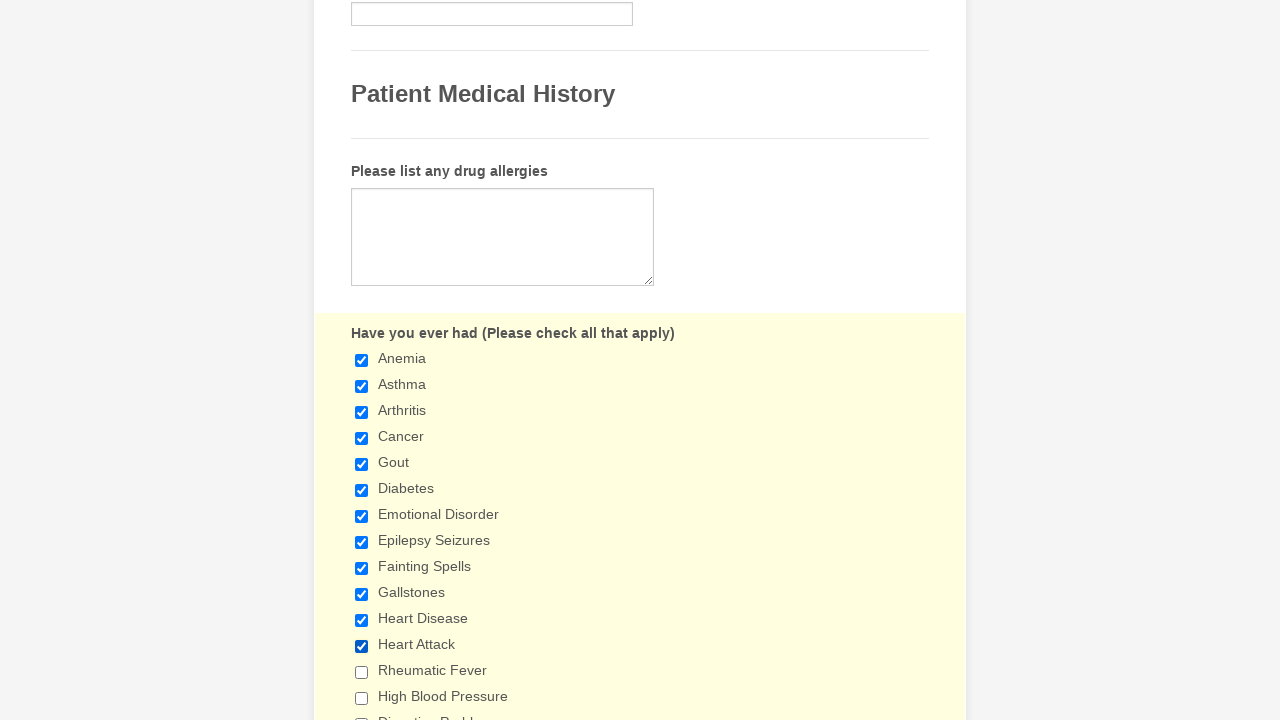

Clicked checkbox 13 to check it at (362, 672) on xpath=//input[@type='checkbox'] >> nth=12
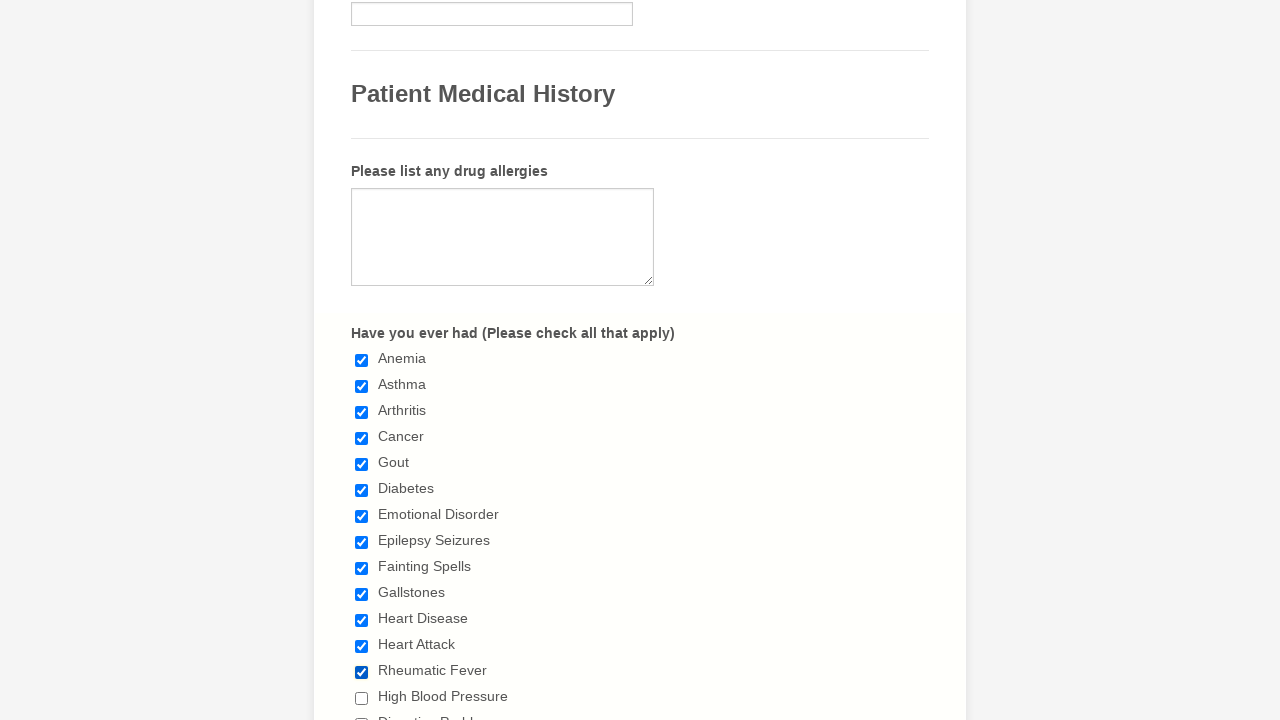

Waited 200ms after checkbox 13 action
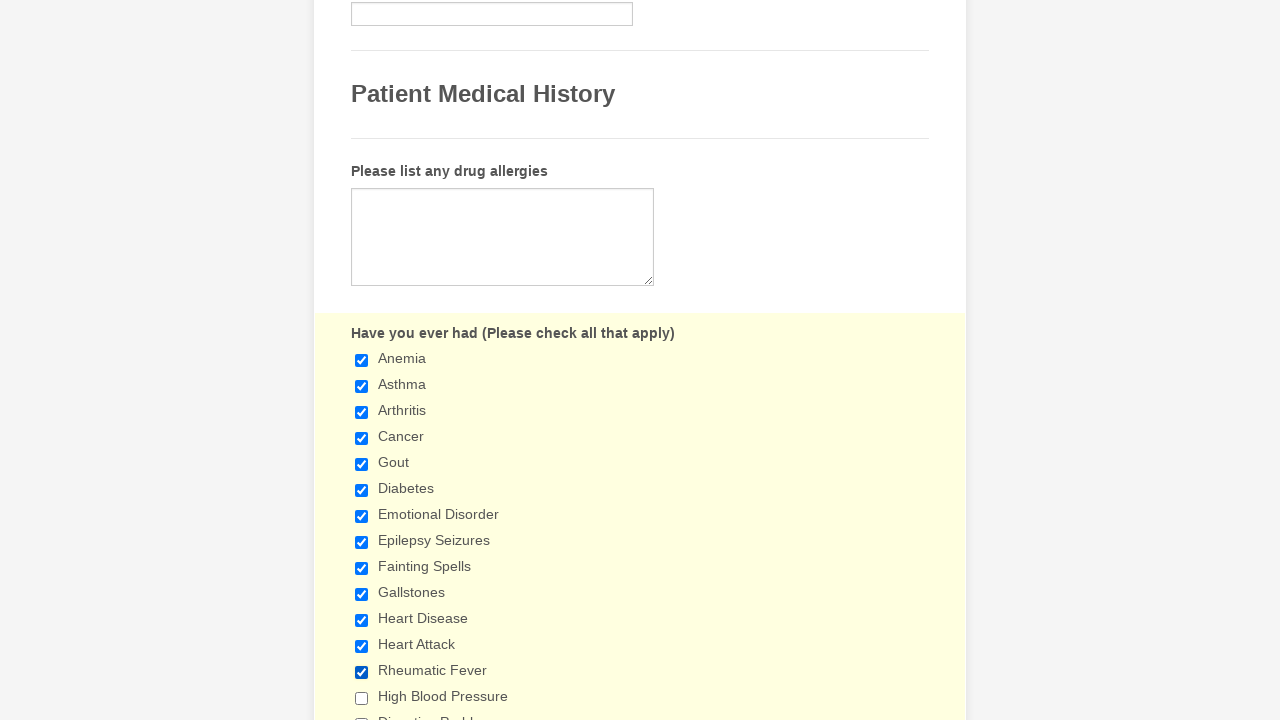

Clicked checkbox 14 to check it at (362, 698) on xpath=//input[@type='checkbox'] >> nth=13
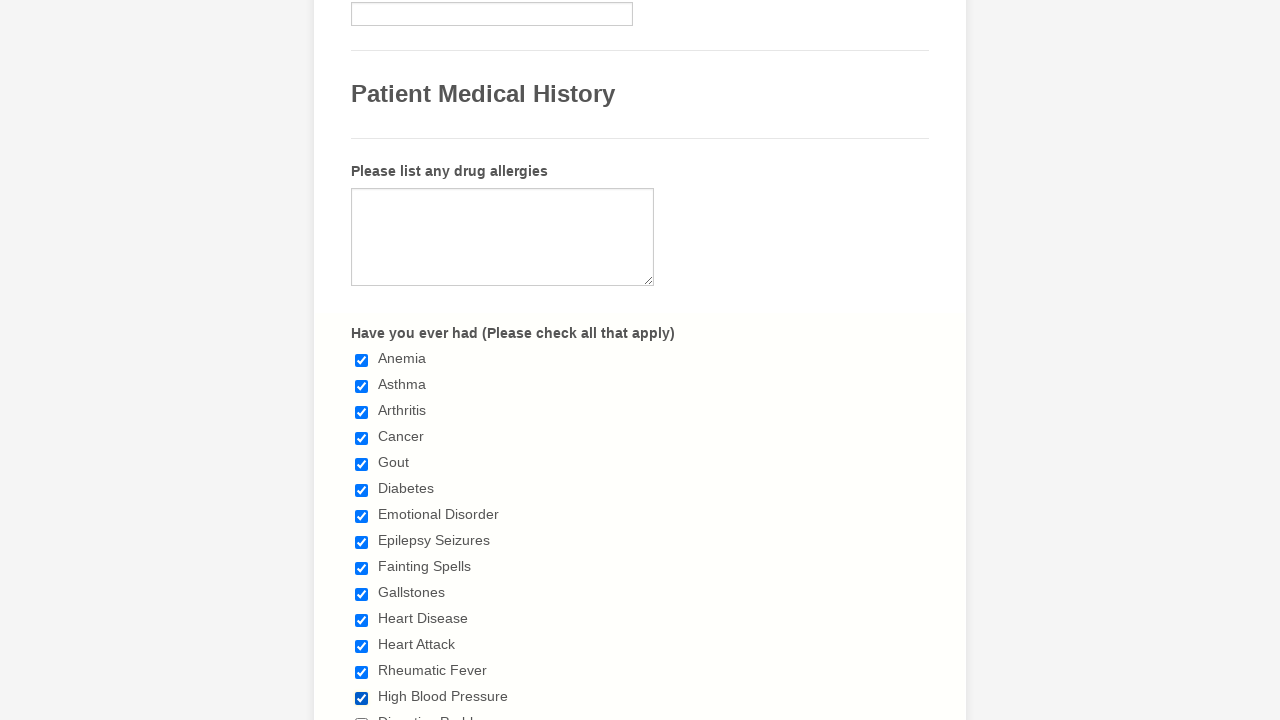

Waited 200ms after checkbox 14 action
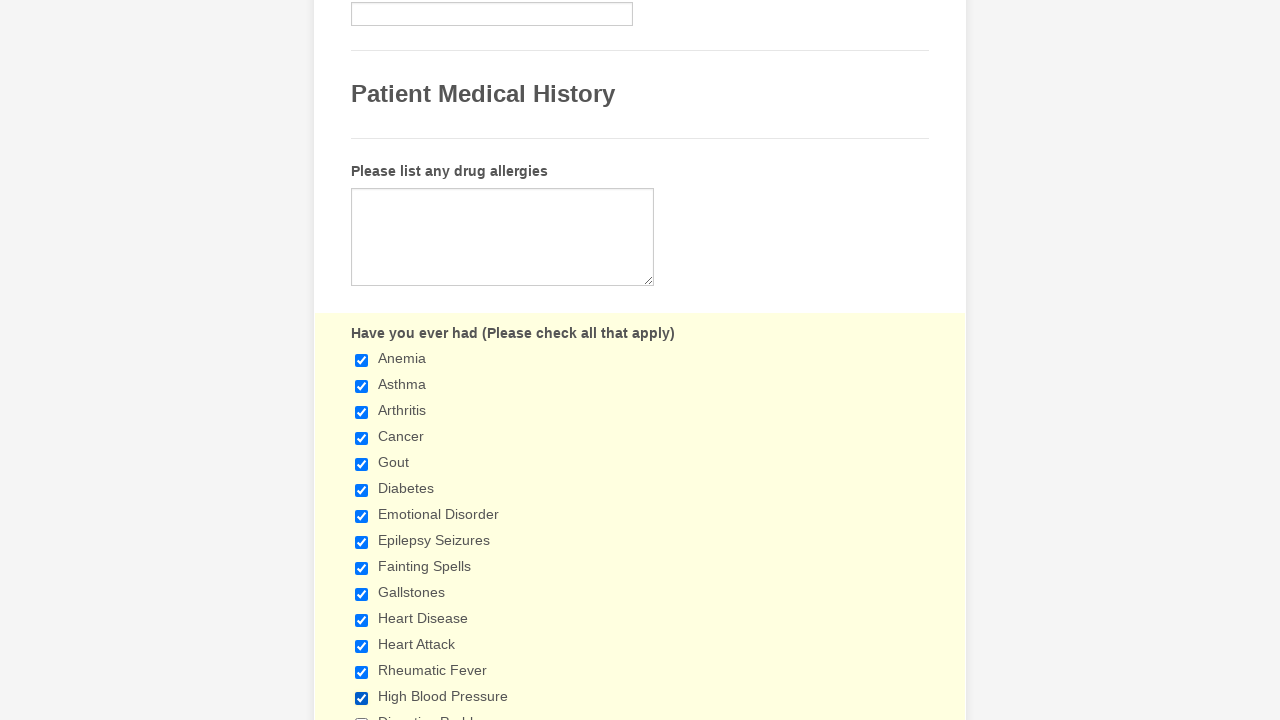

Clicked checkbox 15 to check it at (362, 714) on xpath=//input[@type='checkbox'] >> nth=14
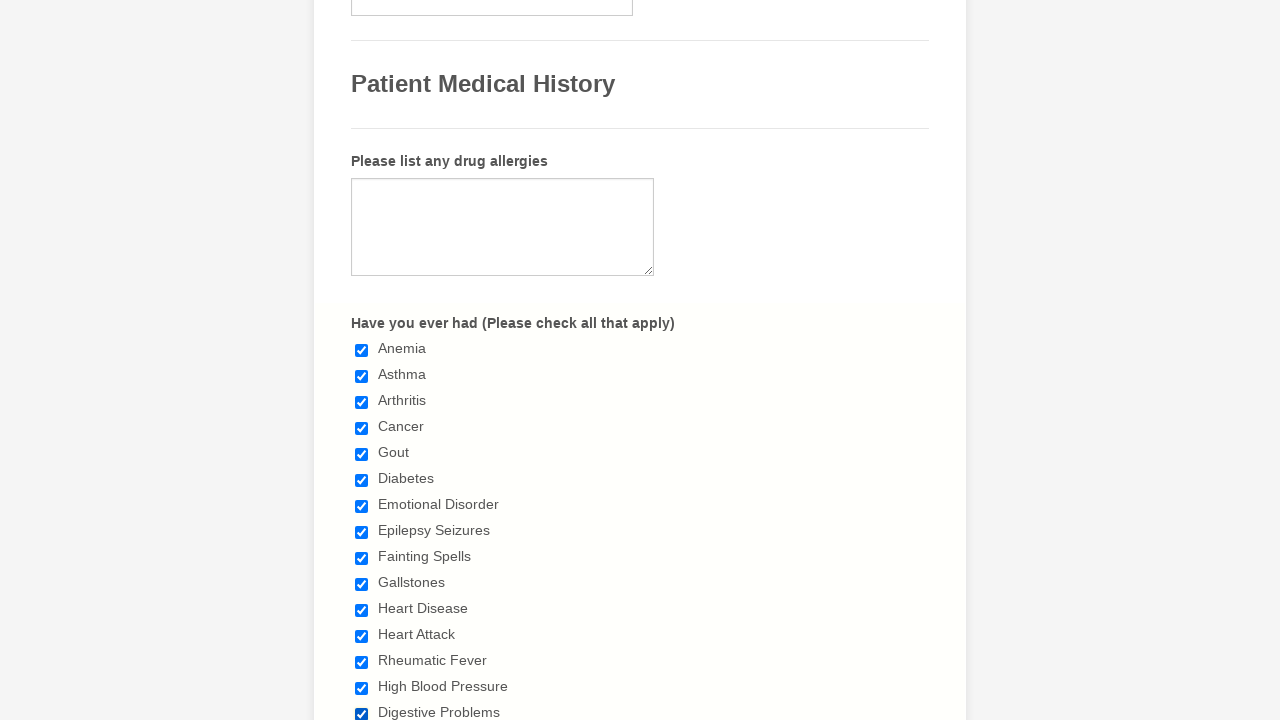

Waited 200ms after checkbox 15 action
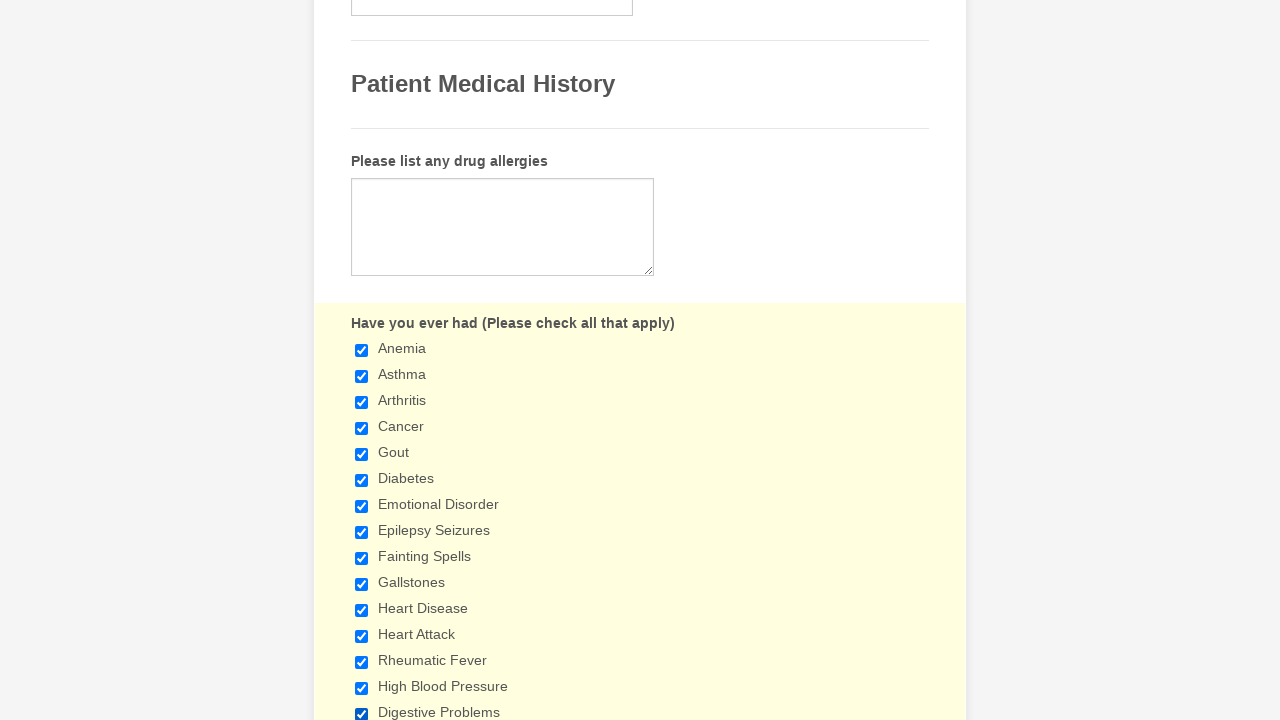

Clicked checkbox 16 to check it at (362, 360) on xpath=//input[@type='checkbox'] >> nth=15
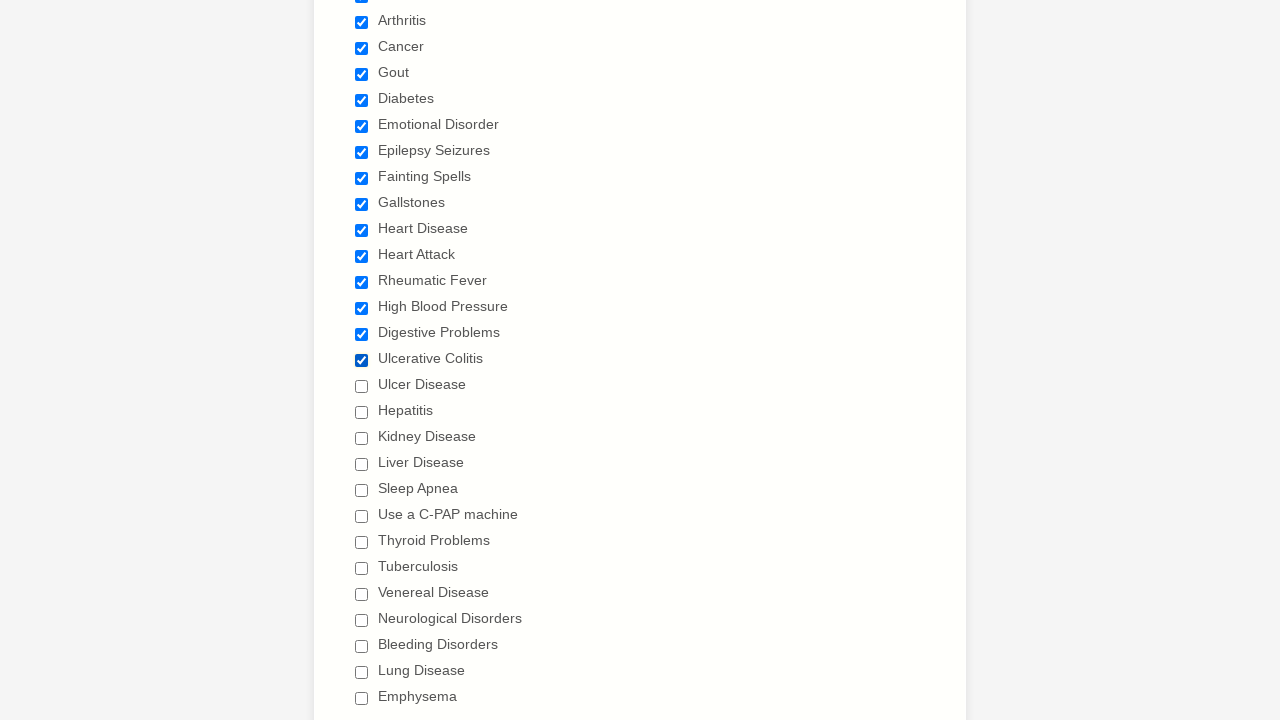

Waited 200ms after checkbox 16 action
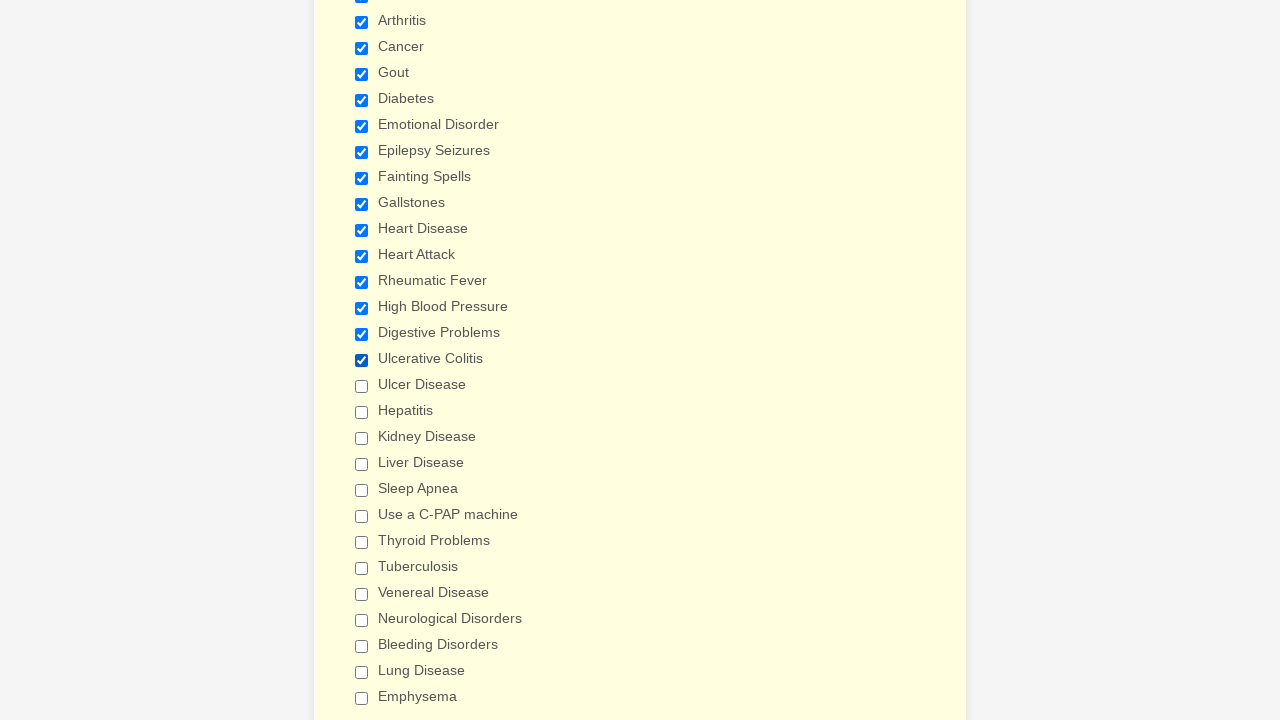

Clicked checkbox 17 to check it at (362, 386) on xpath=//input[@type='checkbox'] >> nth=16
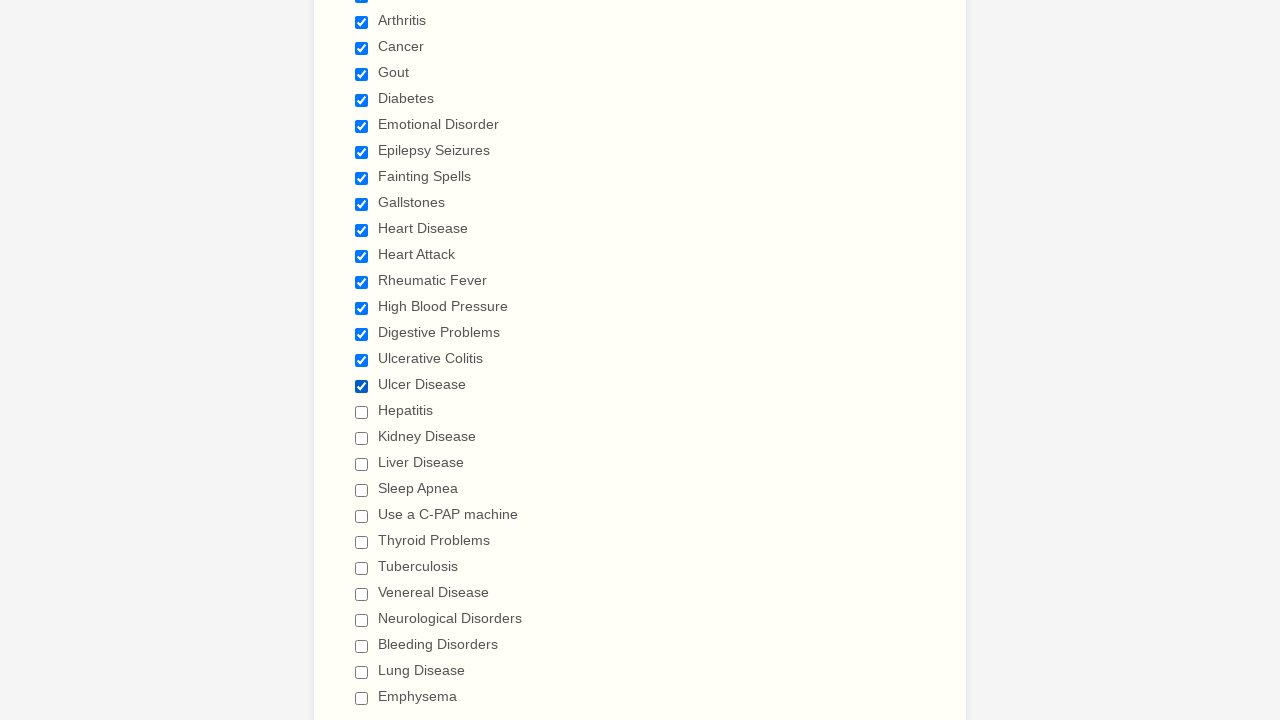

Waited 200ms after checkbox 17 action
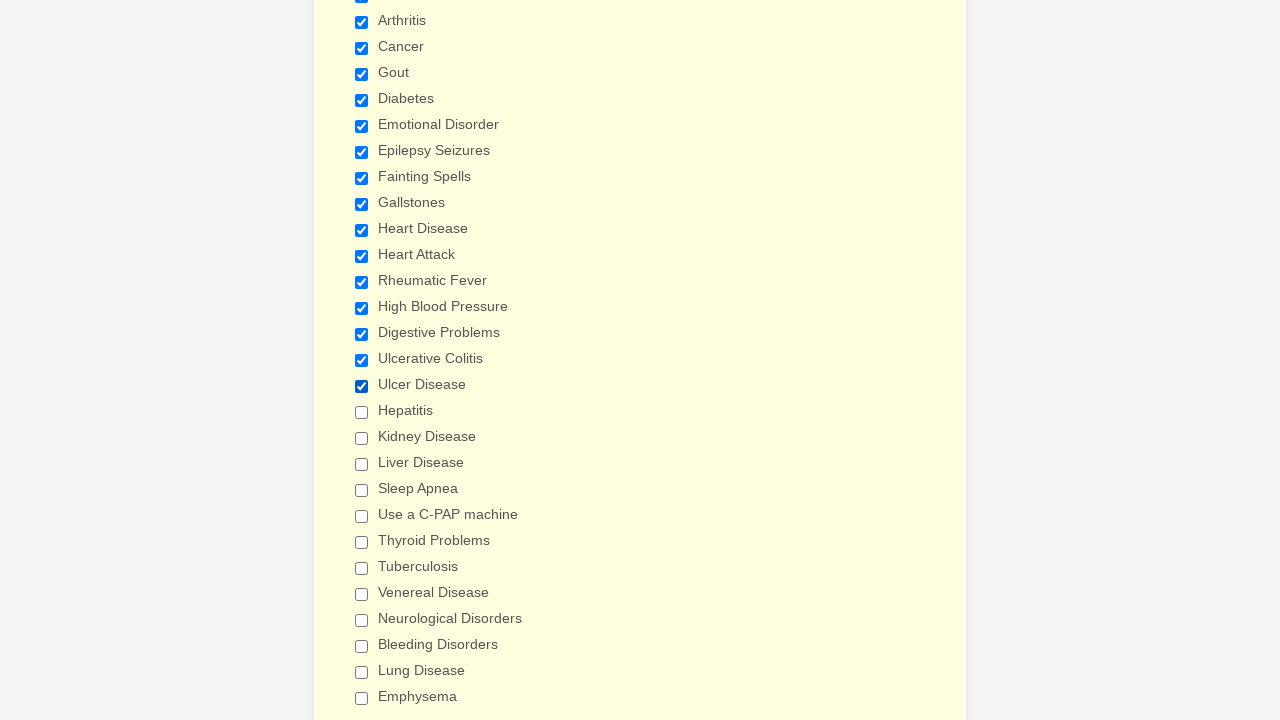

Clicked checkbox 18 to check it at (362, 412) on xpath=//input[@type='checkbox'] >> nth=17
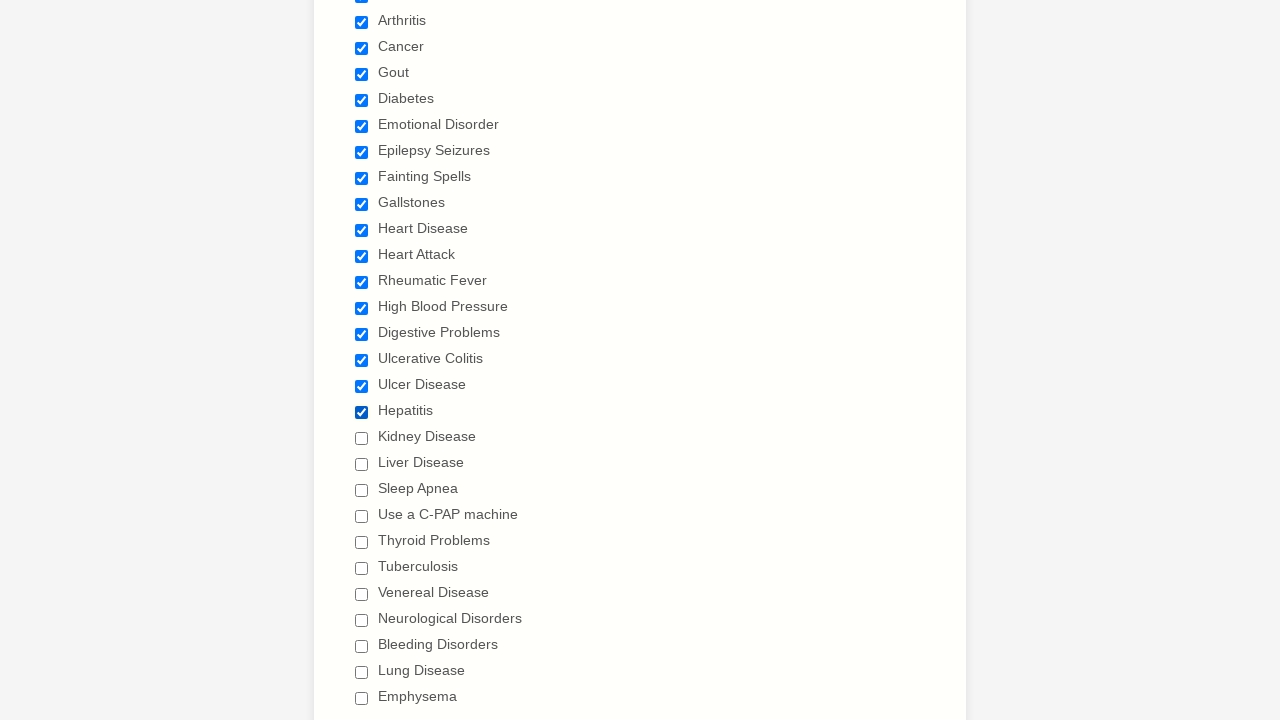

Waited 200ms after checkbox 18 action
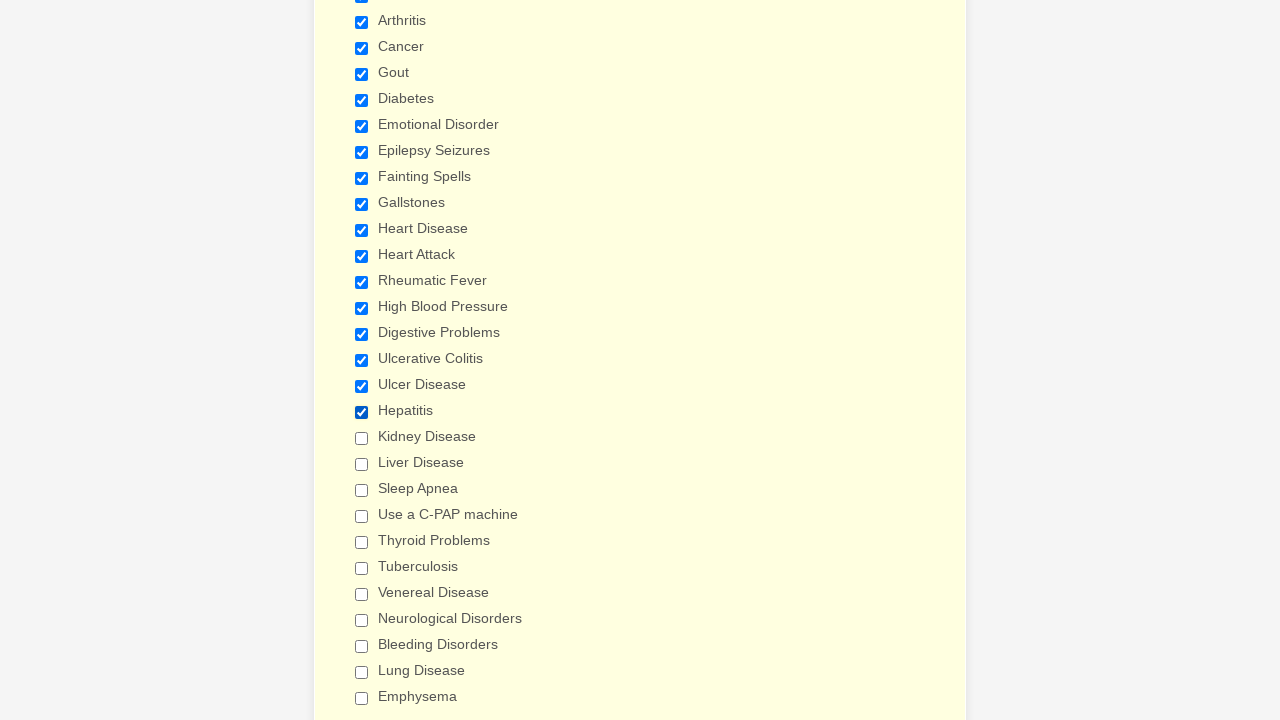

Clicked checkbox 19 to check it at (362, 438) on xpath=//input[@type='checkbox'] >> nth=18
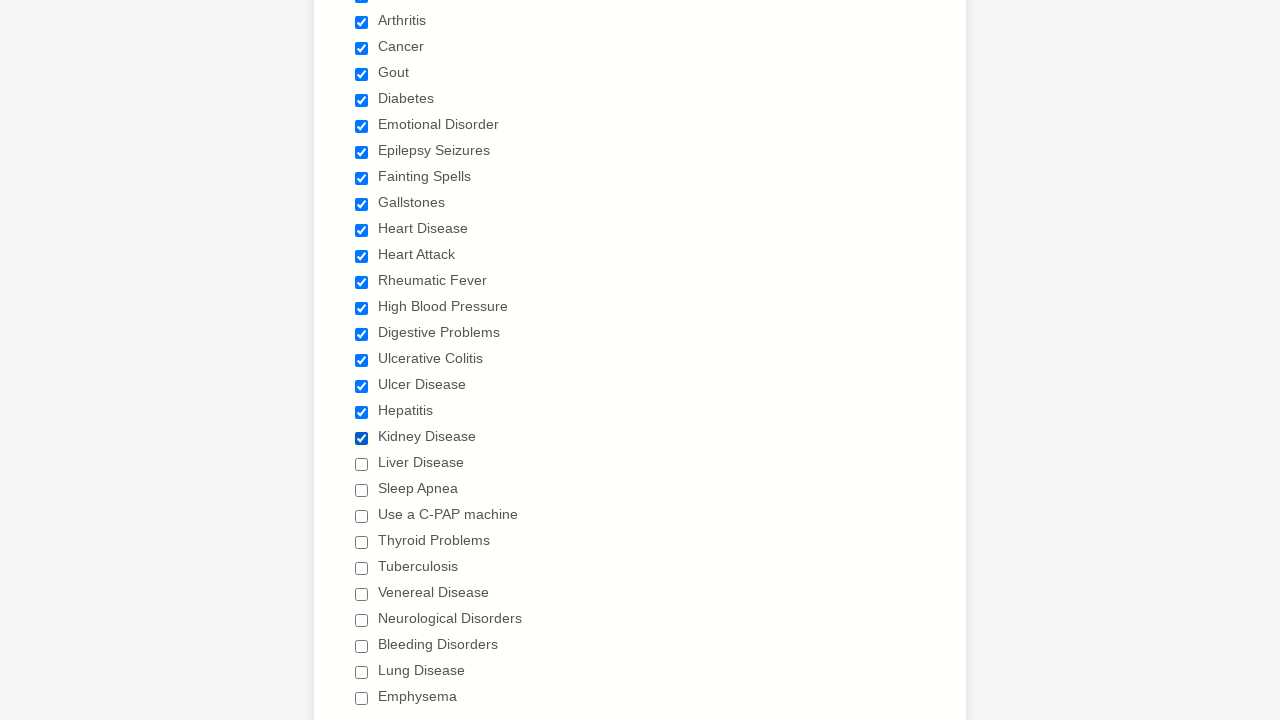

Waited 200ms after checkbox 19 action
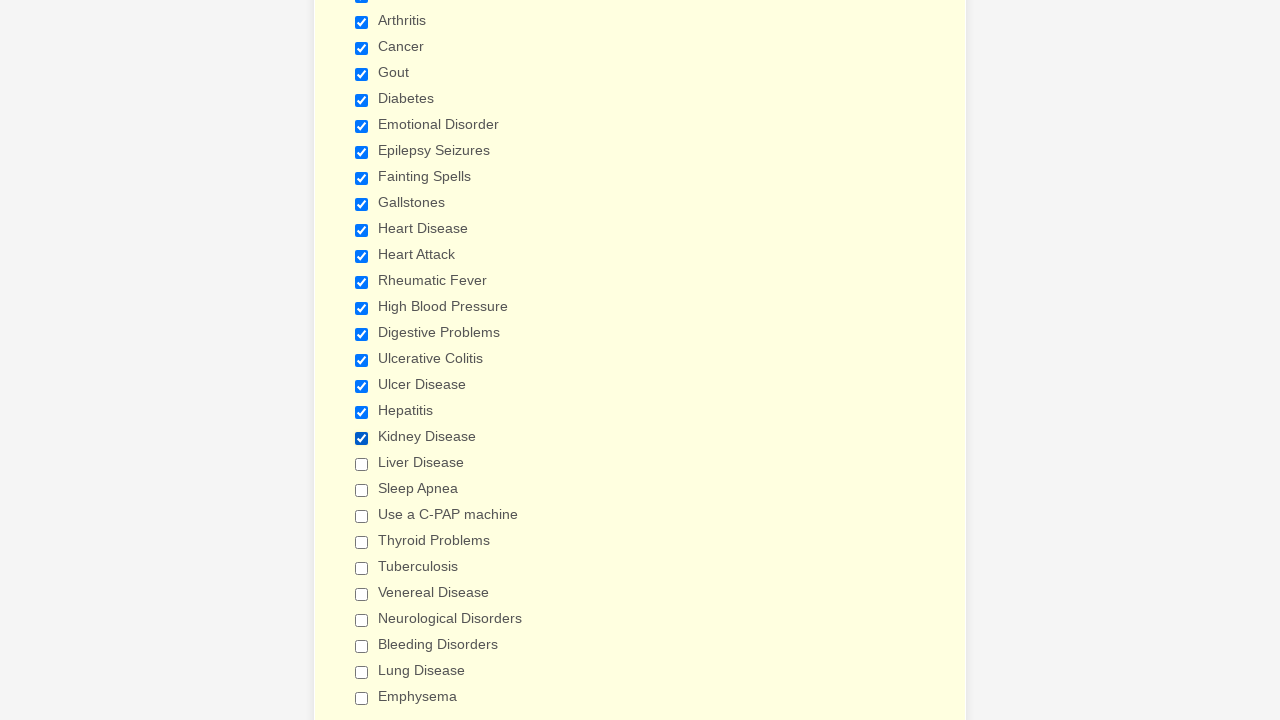

Clicked checkbox 20 to check it at (362, 464) on xpath=//input[@type='checkbox'] >> nth=19
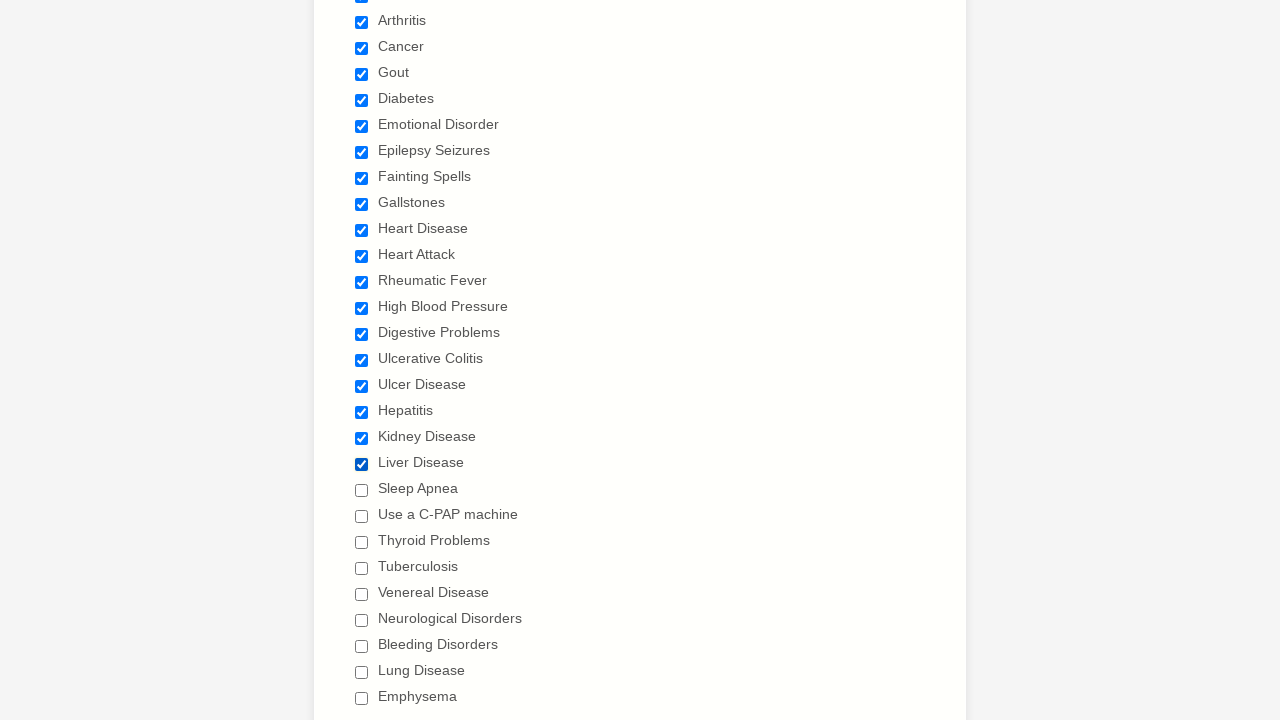

Waited 200ms after checkbox 20 action
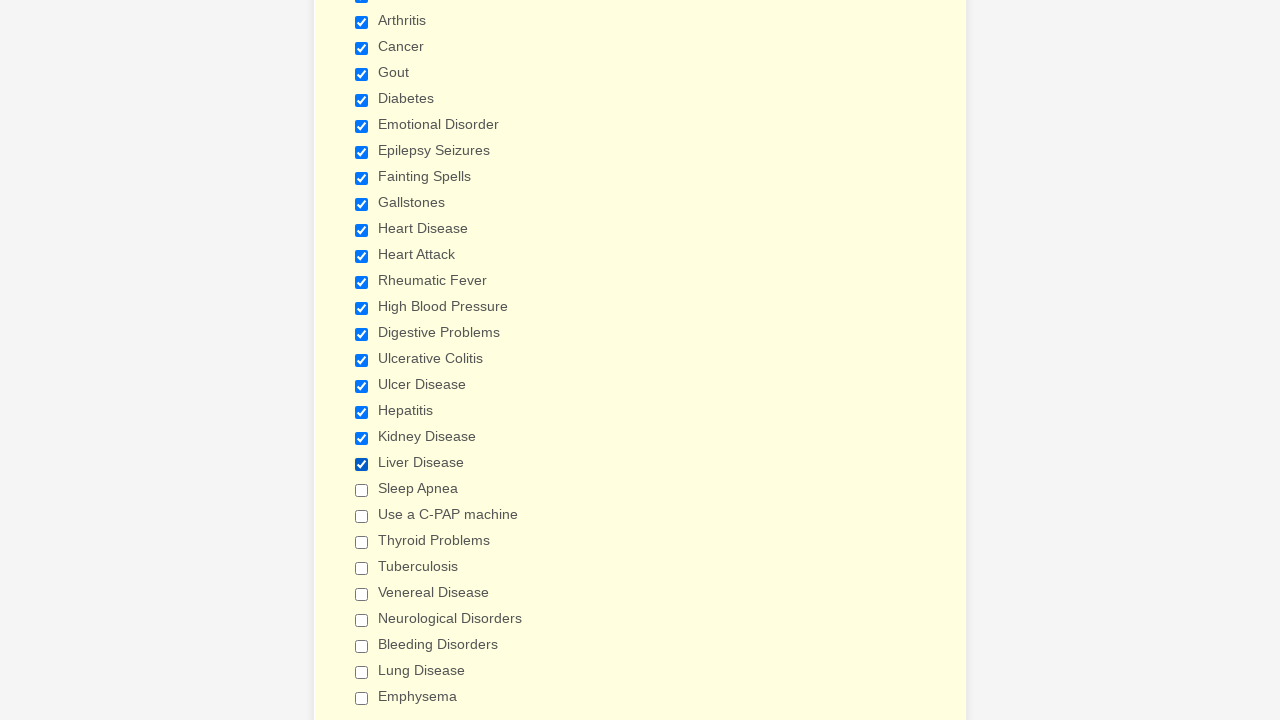

Clicked checkbox 21 to check it at (362, 490) on xpath=//input[@type='checkbox'] >> nth=20
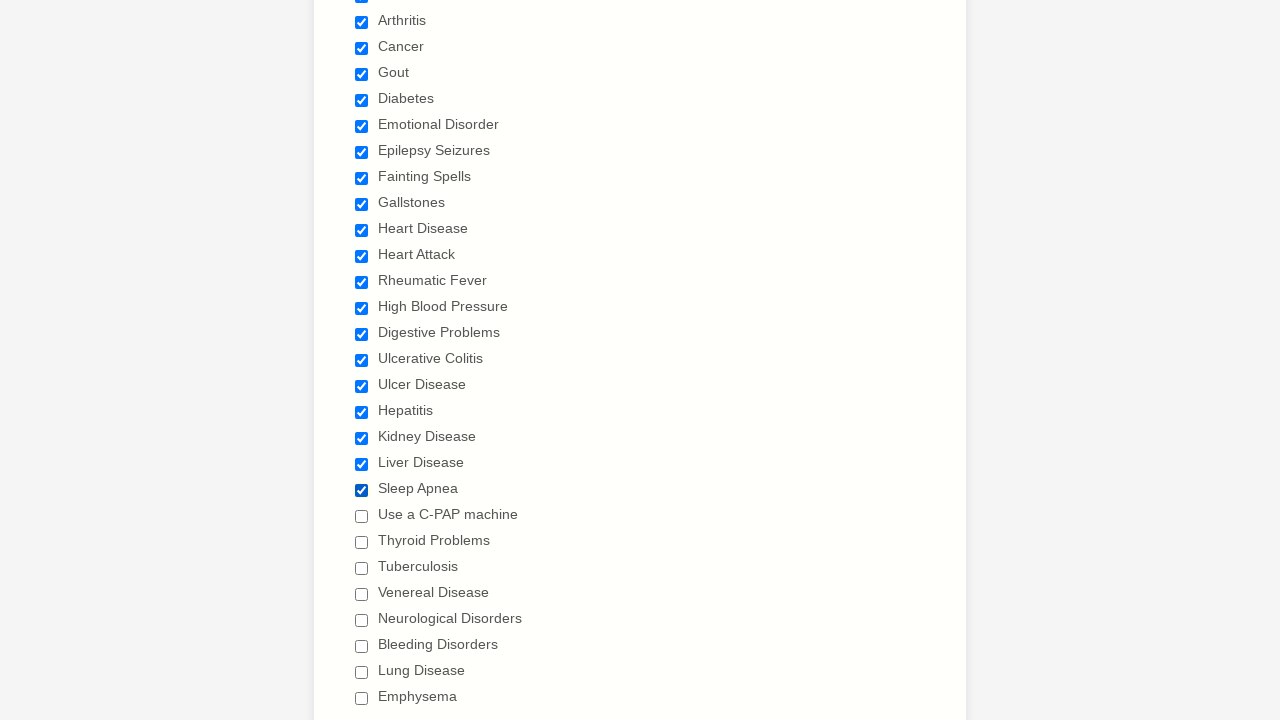

Waited 200ms after checkbox 21 action
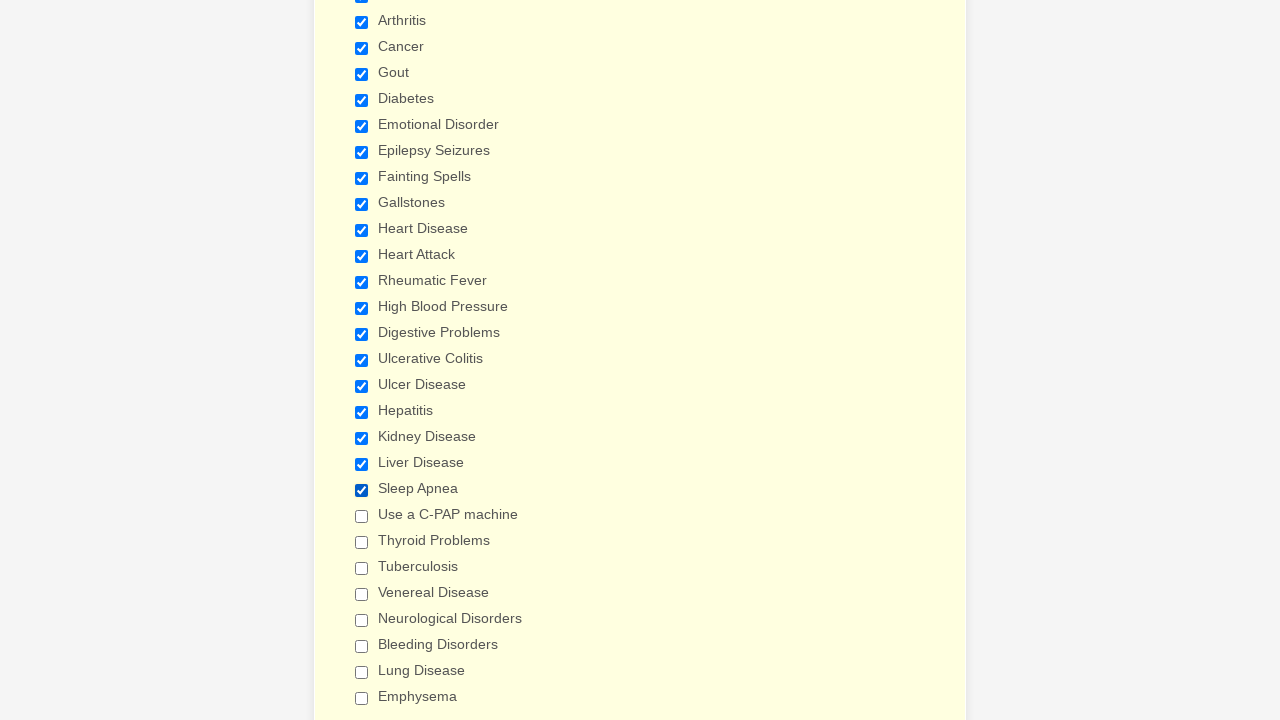

Clicked checkbox 22 to check it at (362, 516) on xpath=//input[@type='checkbox'] >> nth=21
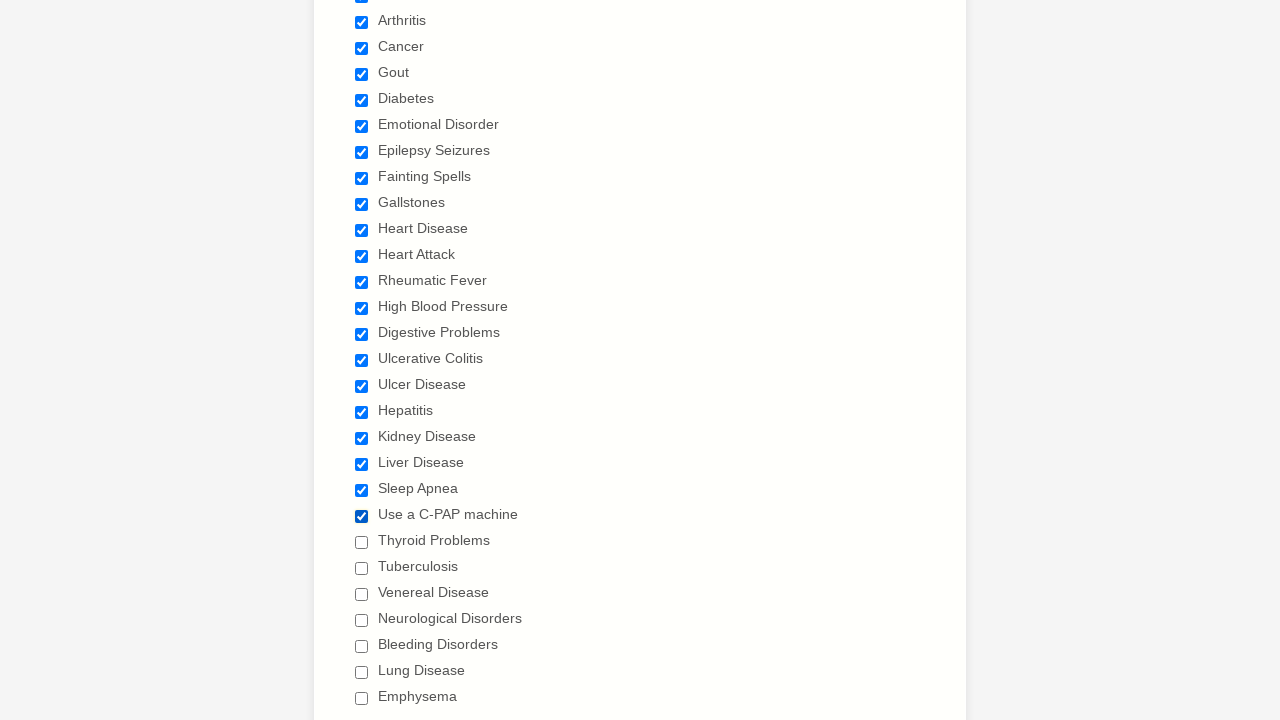

Waited 200ms after checkbox 22 action
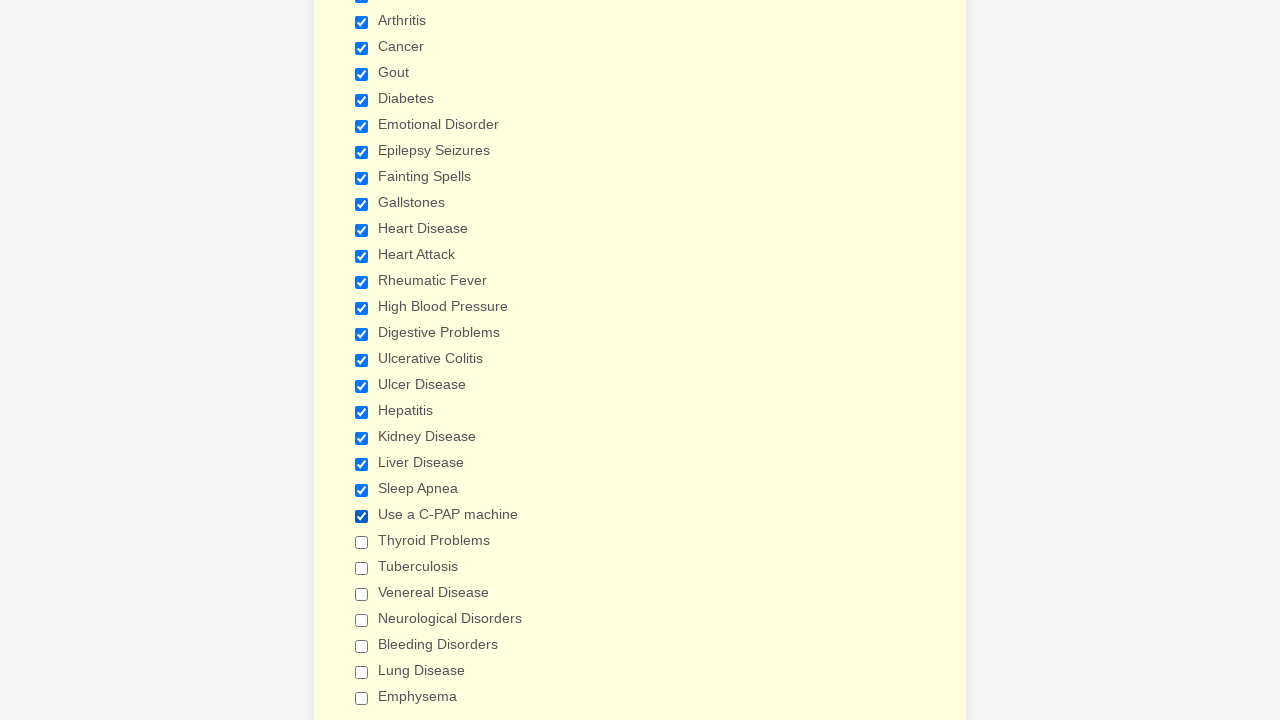

Clicked checkbox 23 to check it at (362, 542) on xpath=//input[@type='checkbox'] >> nth=22
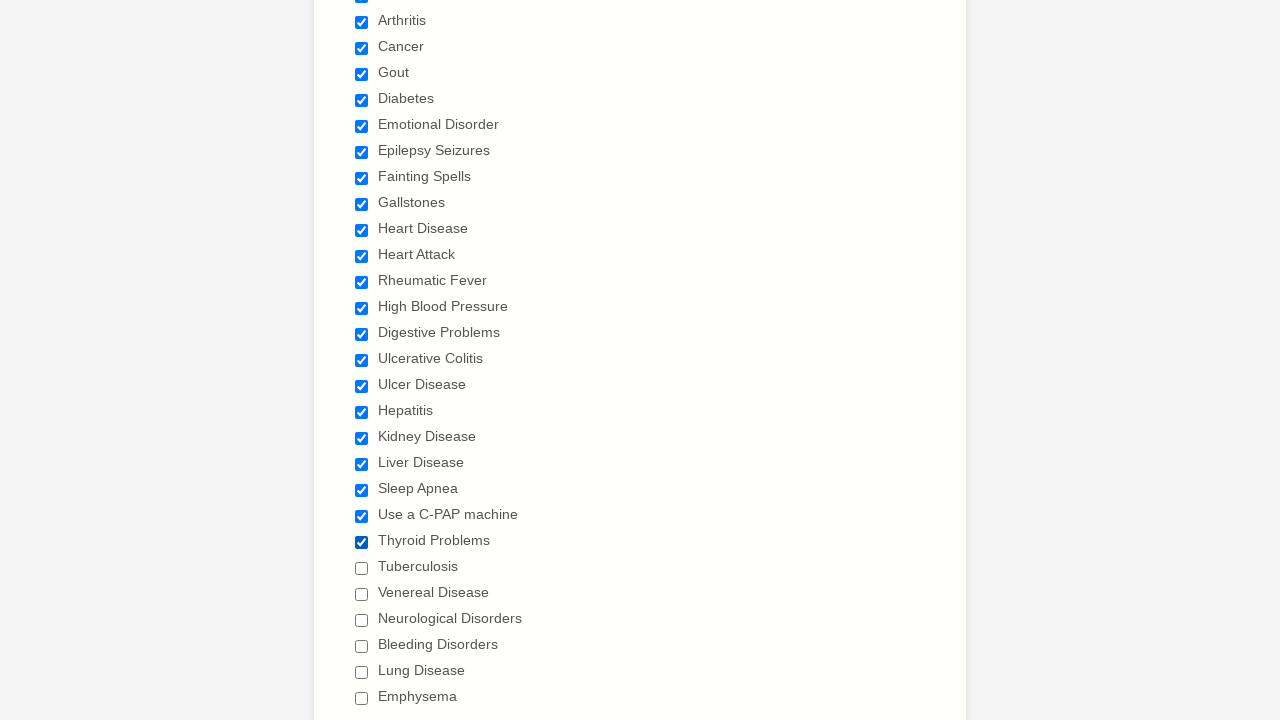

Waited 200ms after checkbox 23 action
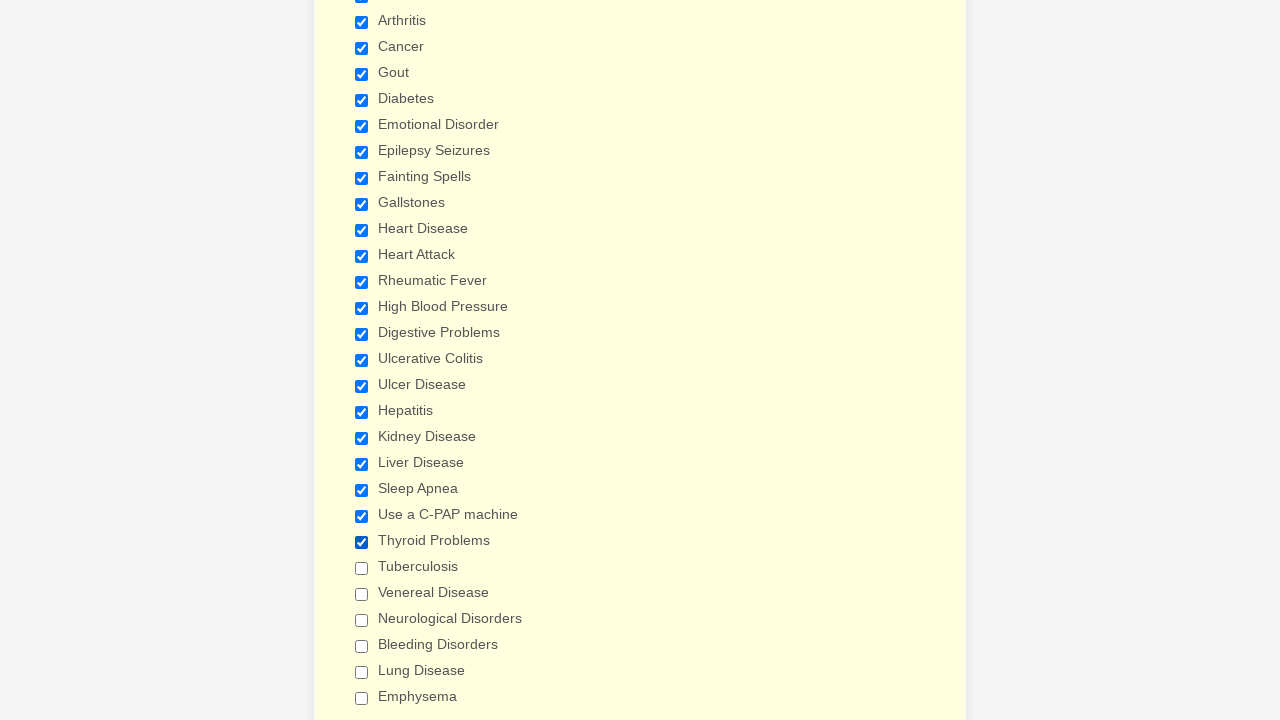

Clicked checkbox 24 to check it at (362, 568) on xpath=//input[@type='checkbox'] >> nth=23
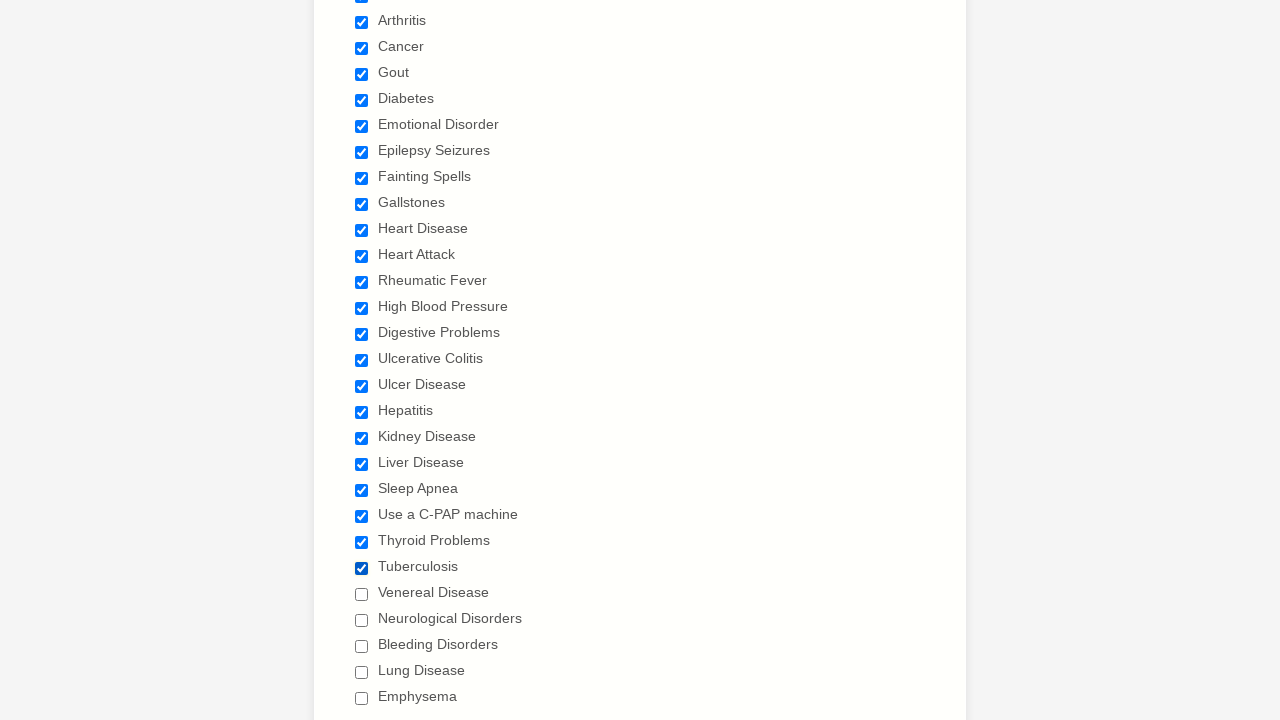

Waited 200ms after checkbox 24 action
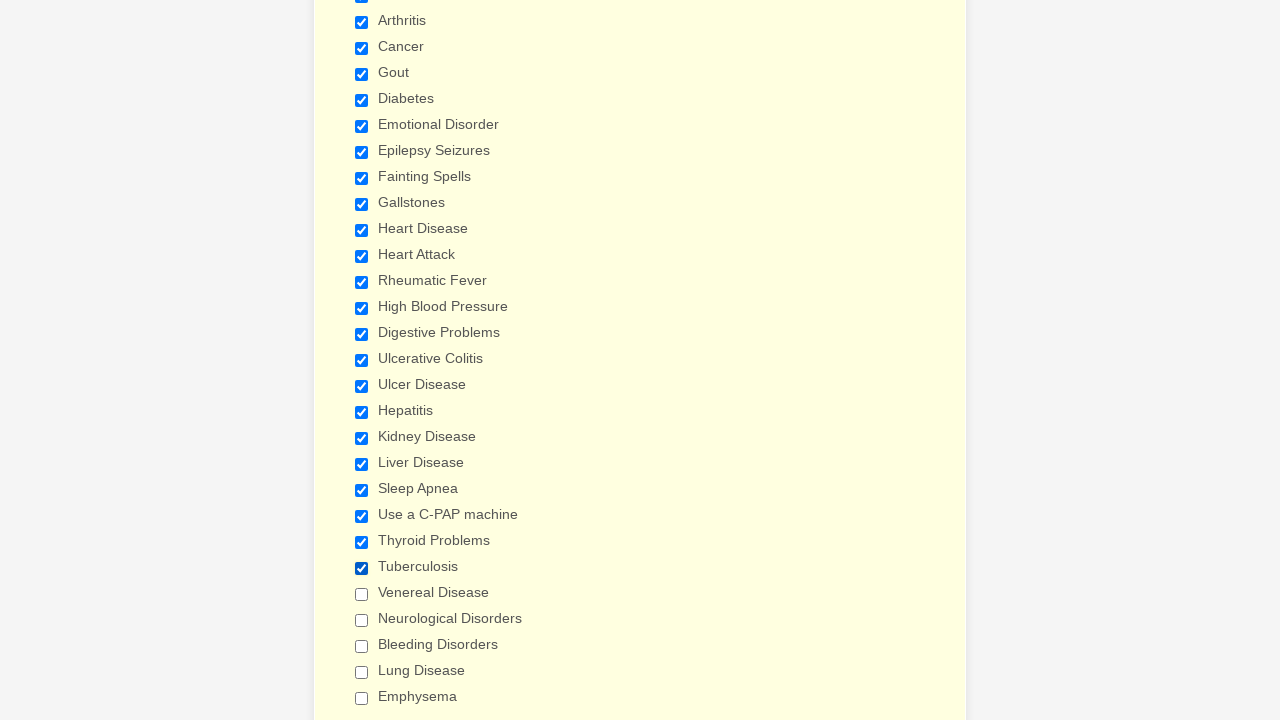

Clicked checkbox 25 to check it at (362, 594) on xpath=//input[@type='checkbox'] >> nth=24
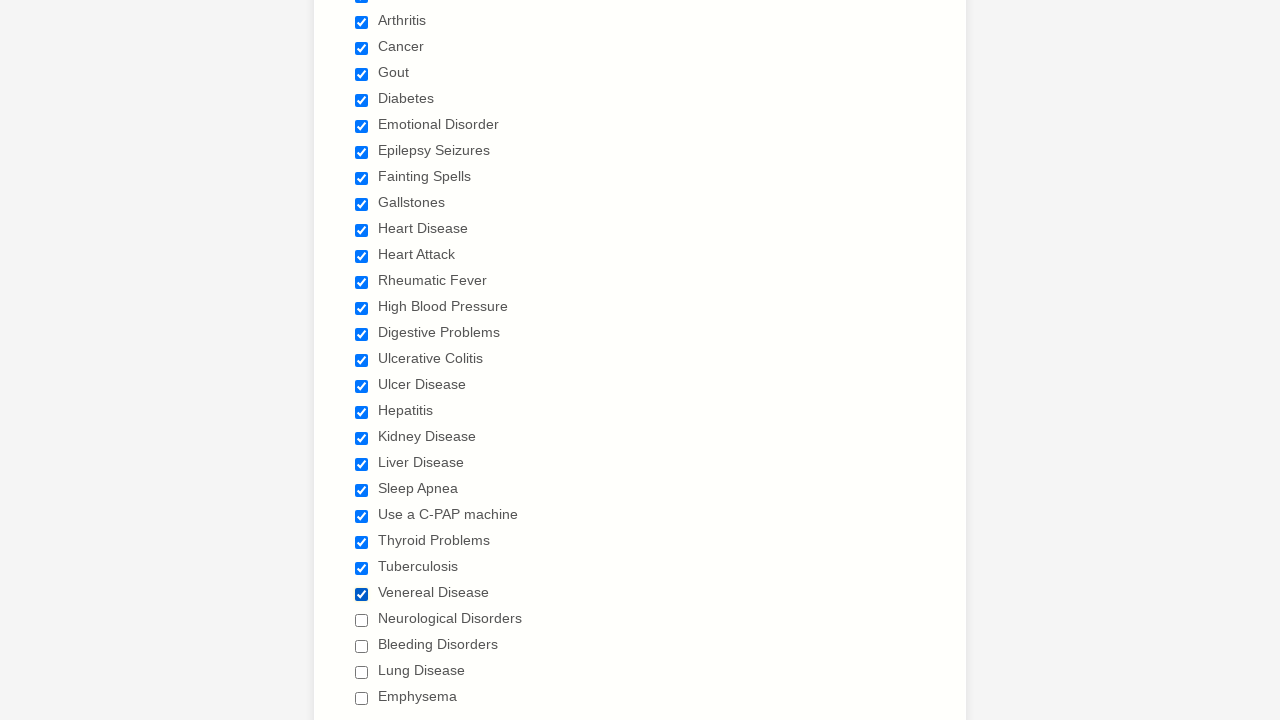

Waited 200ms after checkbox 25 action
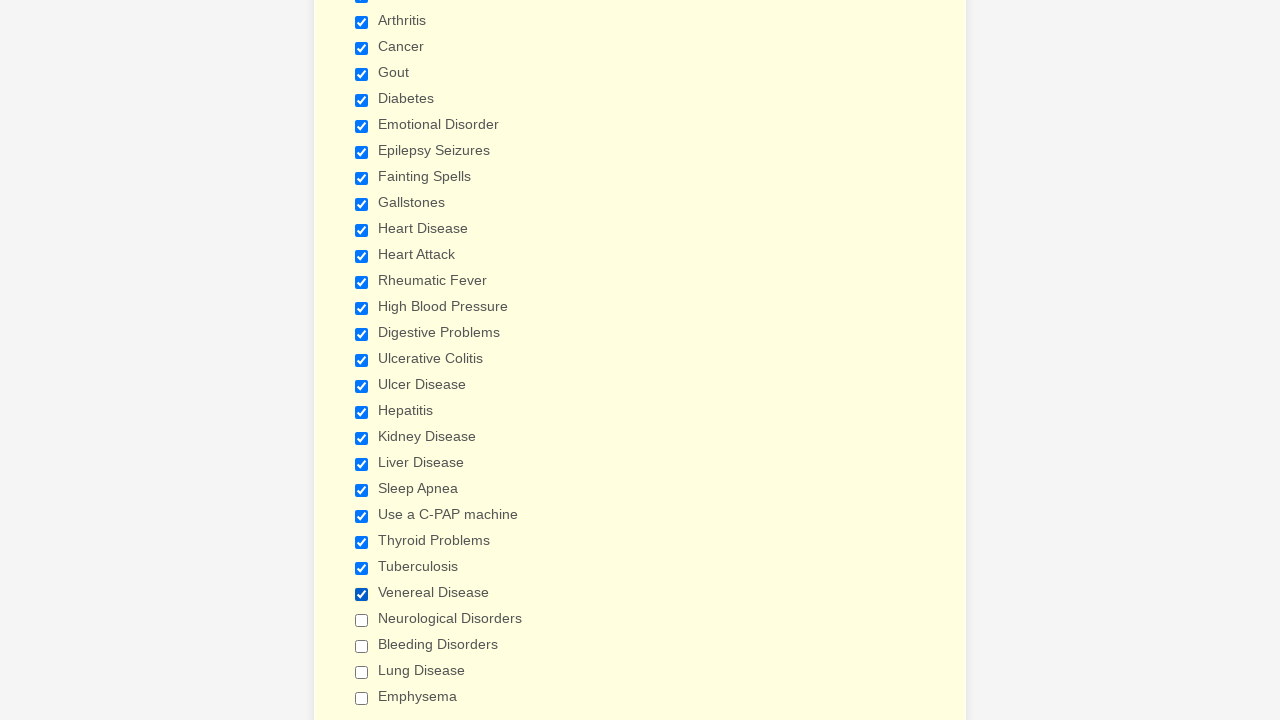

Clicked checkbox 26 to check it at (362, 620) on xpath=//input[@type='checkbox'] >> nth=25
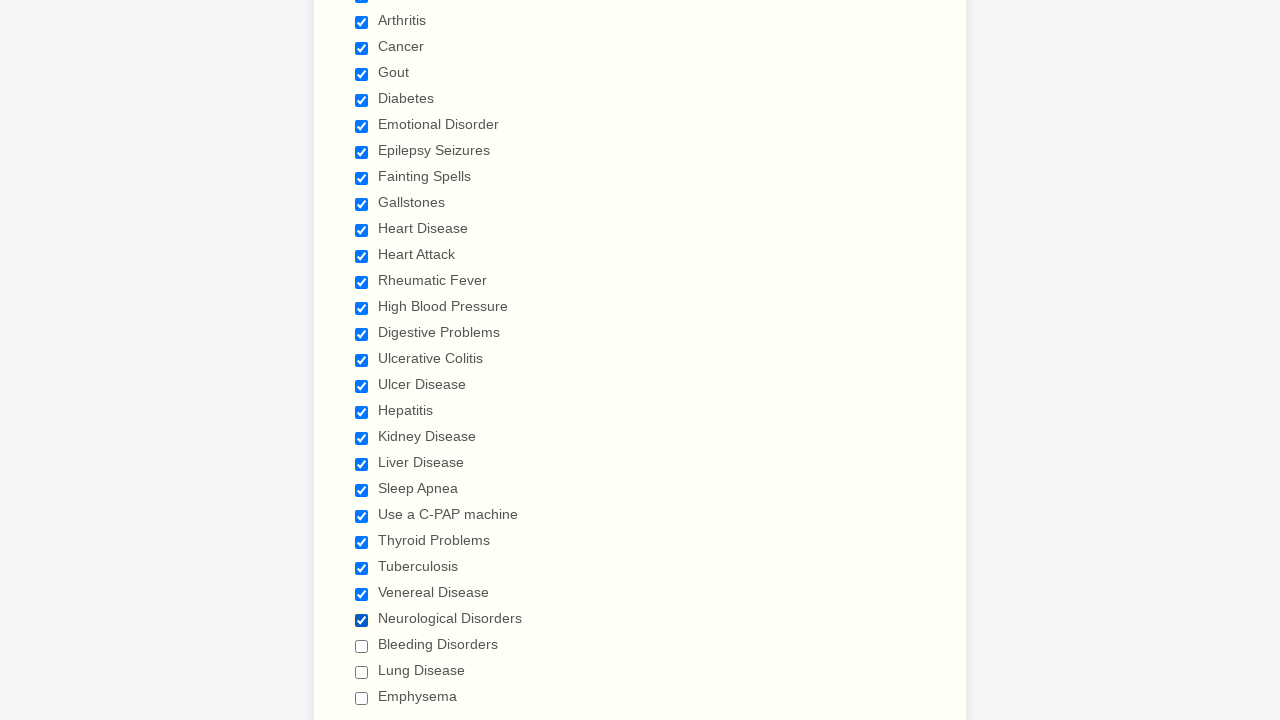

Waited 200ms after checkbox 26 action
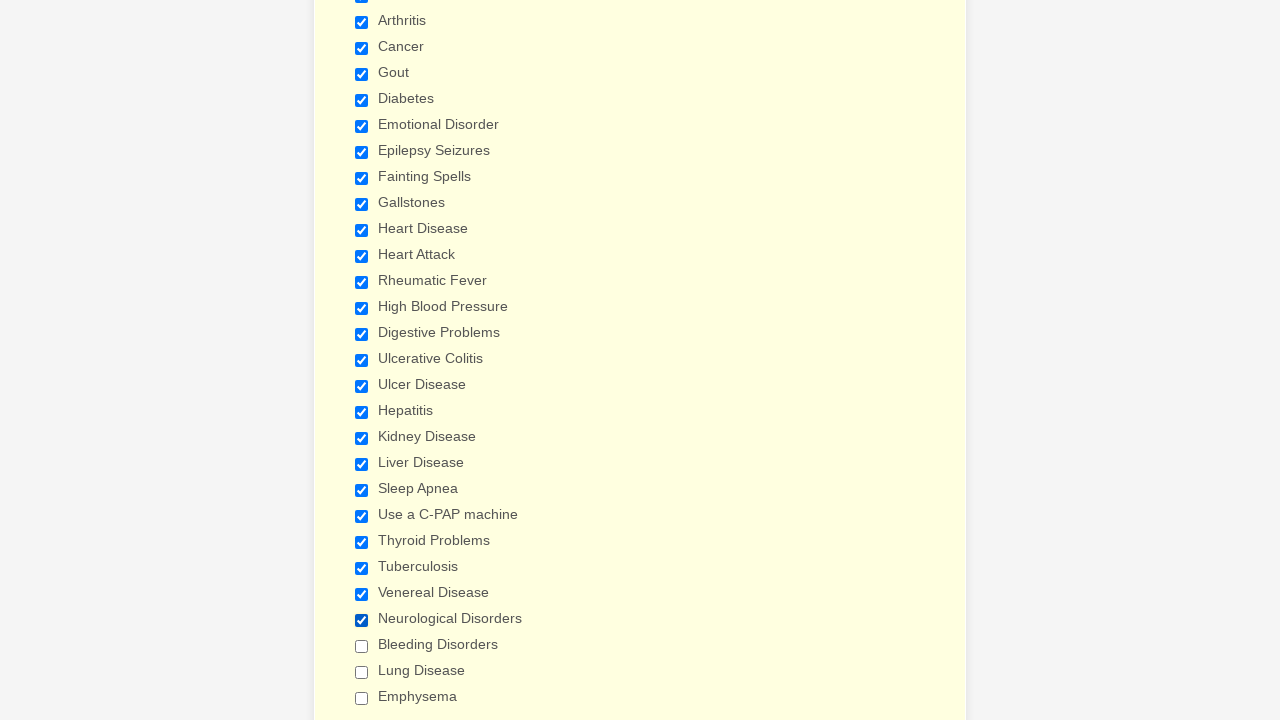

Clicked checkbox 27 to check it at (362, 646) on xpath=//input[@type='checkbox'] >> nth=26
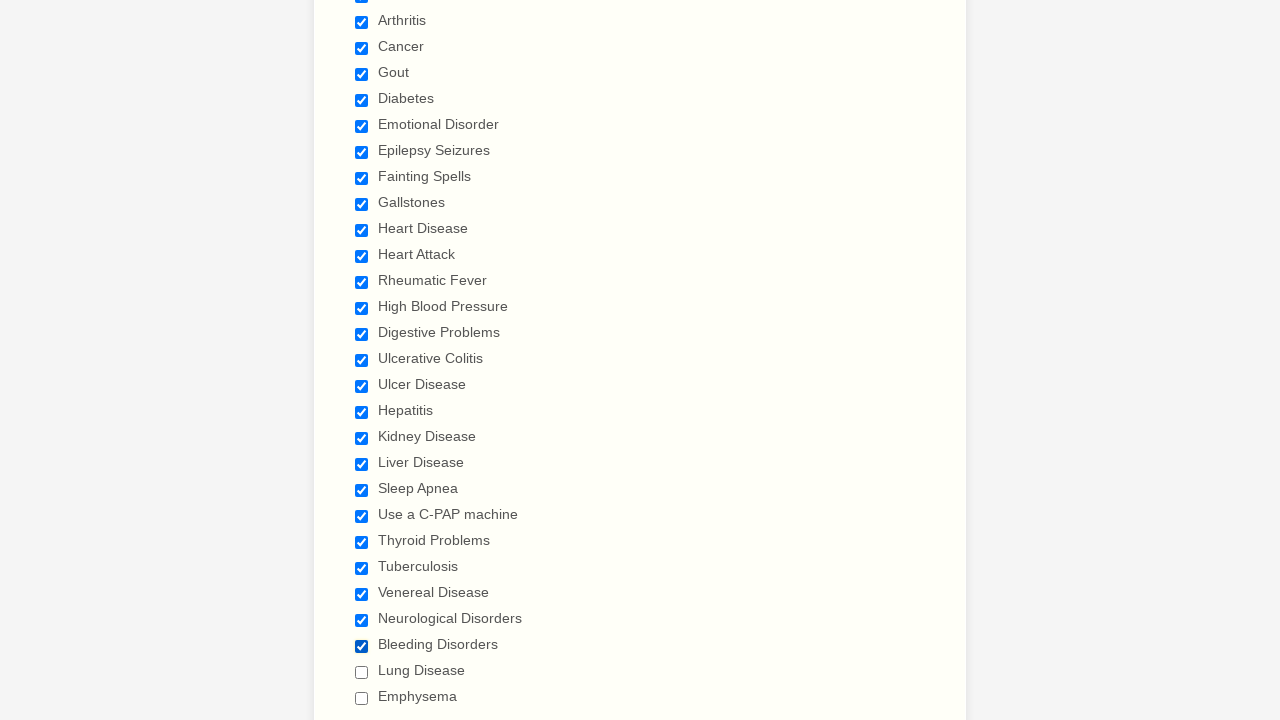

Waited 200ms after checkbox 27 action
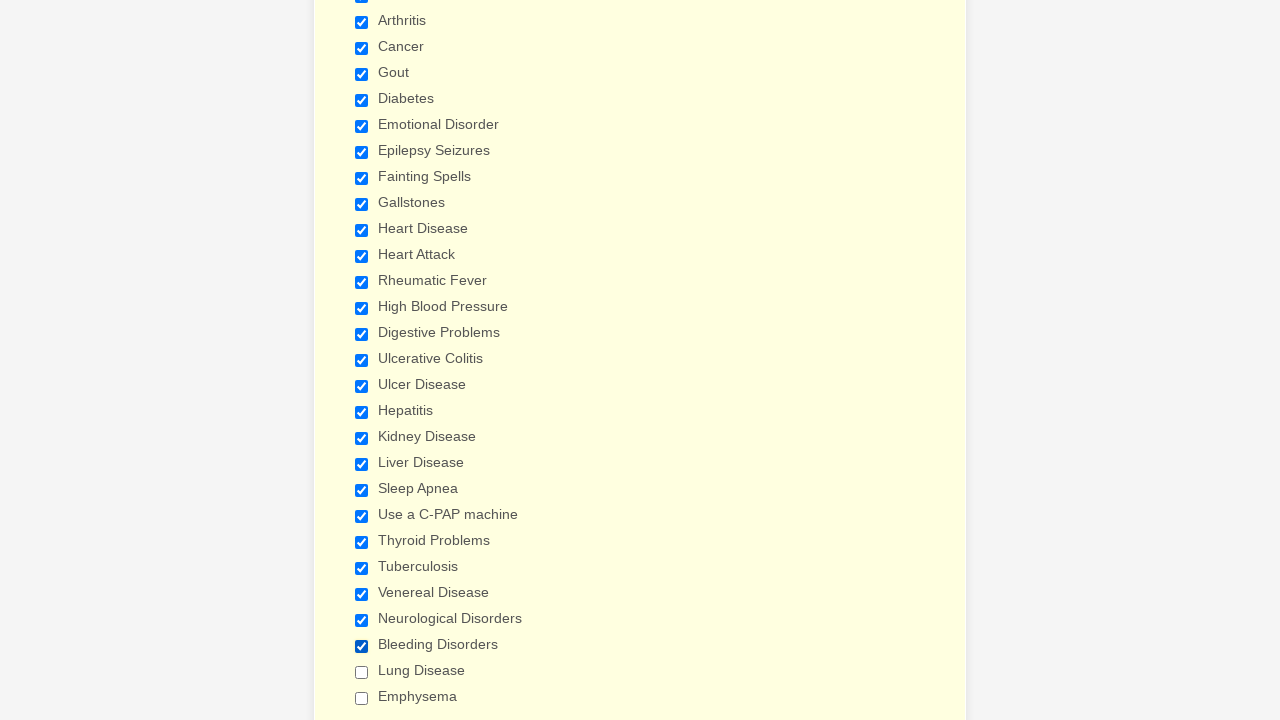

Clicked checkbox 28 to check it at (362, 672) on xpath=//input[@type='checkbox'] >> nth=27
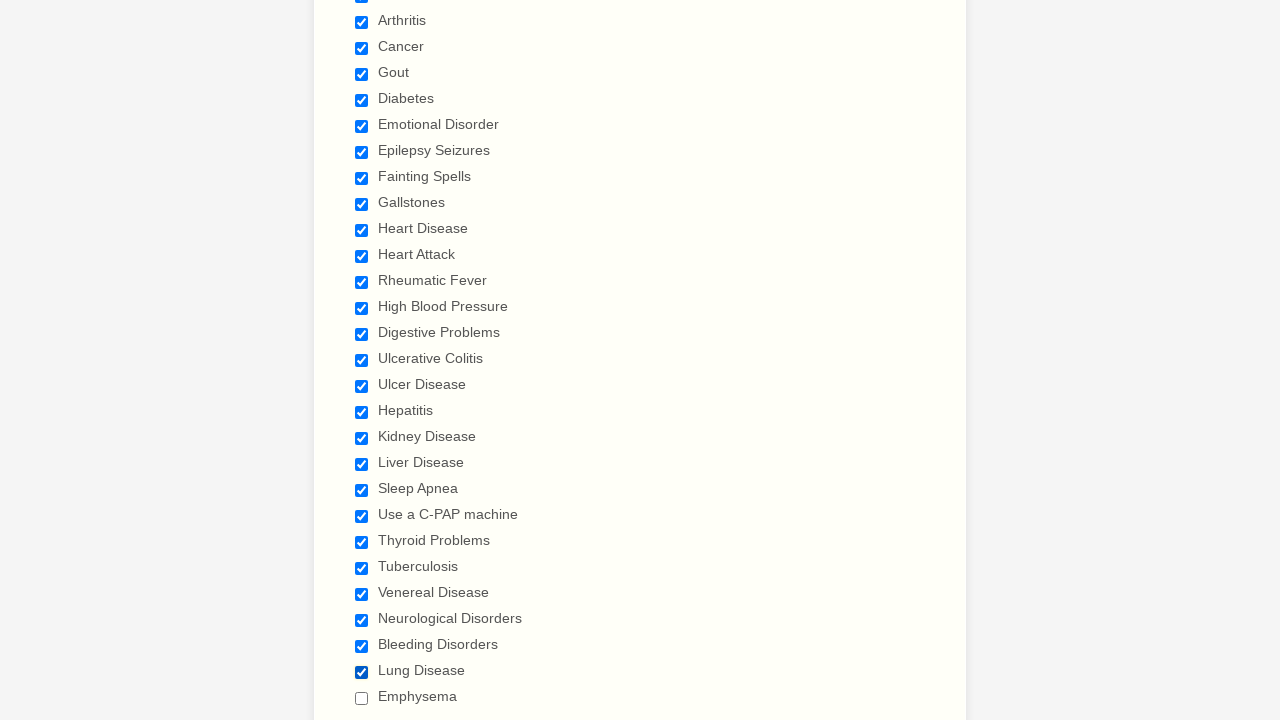

Waited 200ms after checkbox 28 action
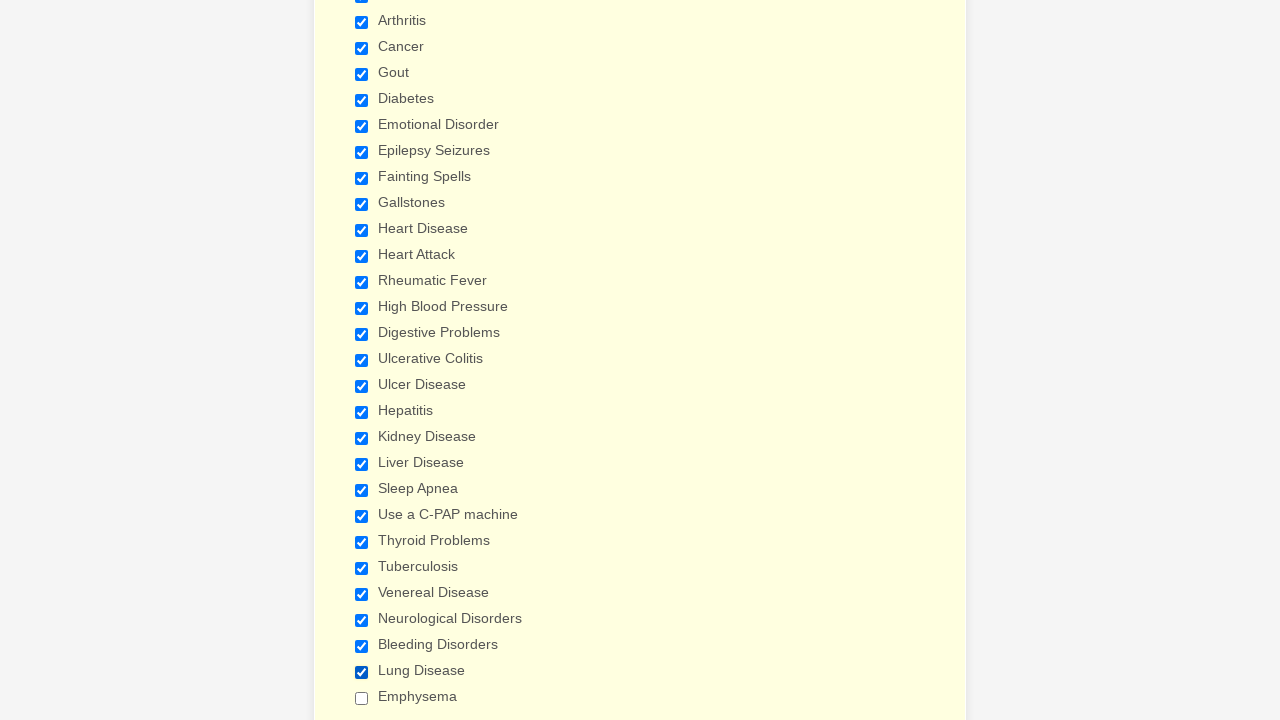

Clicked checkbox 29 to check it at (362, 698) on xpath=//input[@type='checkbox'] >> nth=28
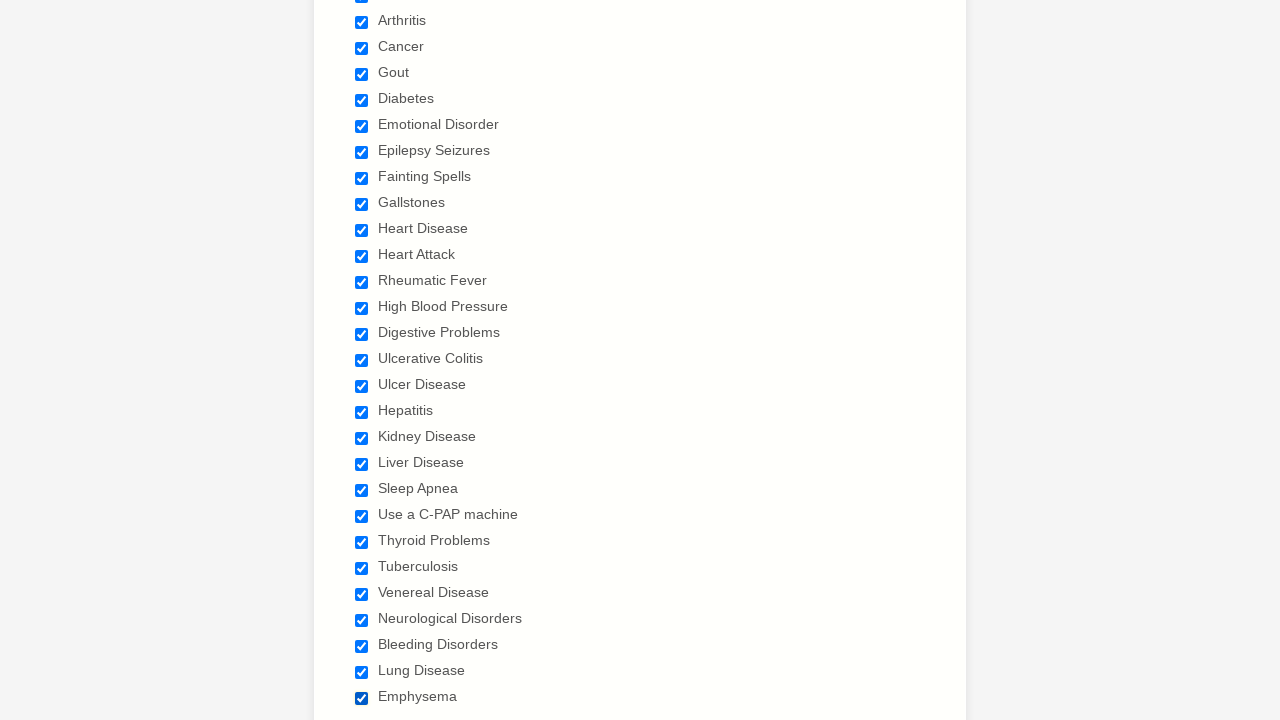

Waited 200ms after checkbox 29 action
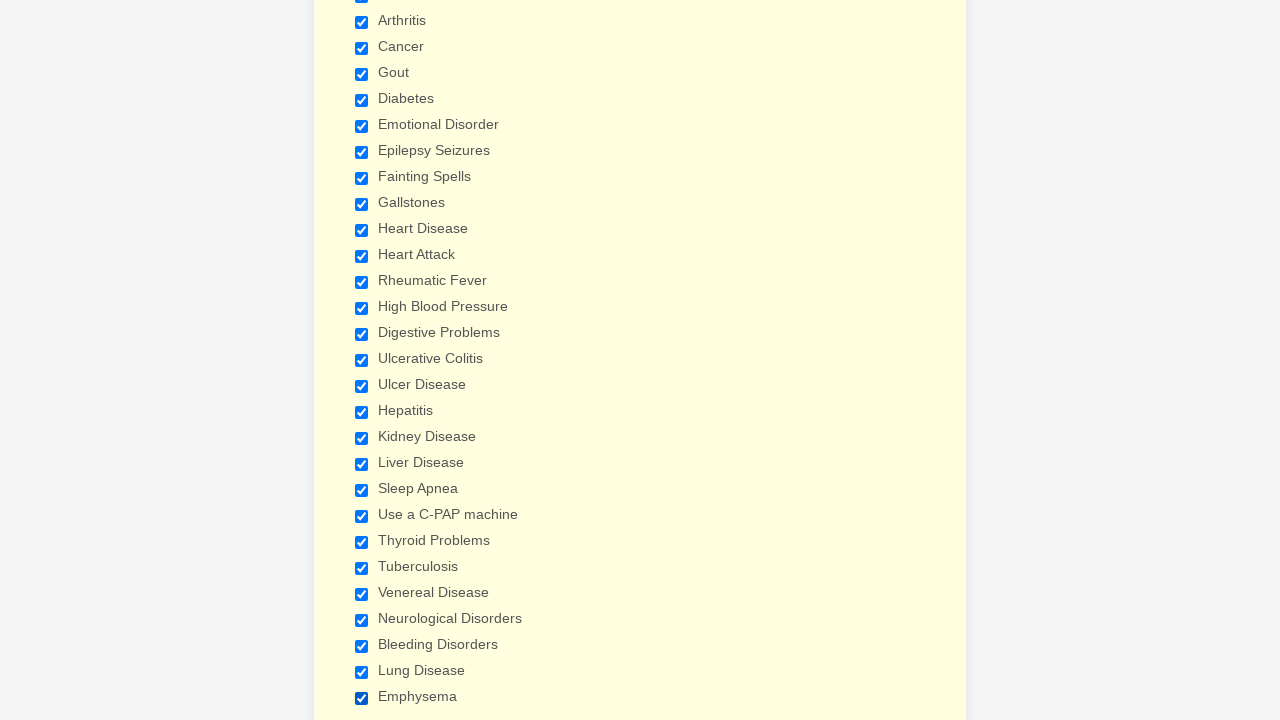

Verified checkbox 1 is checked
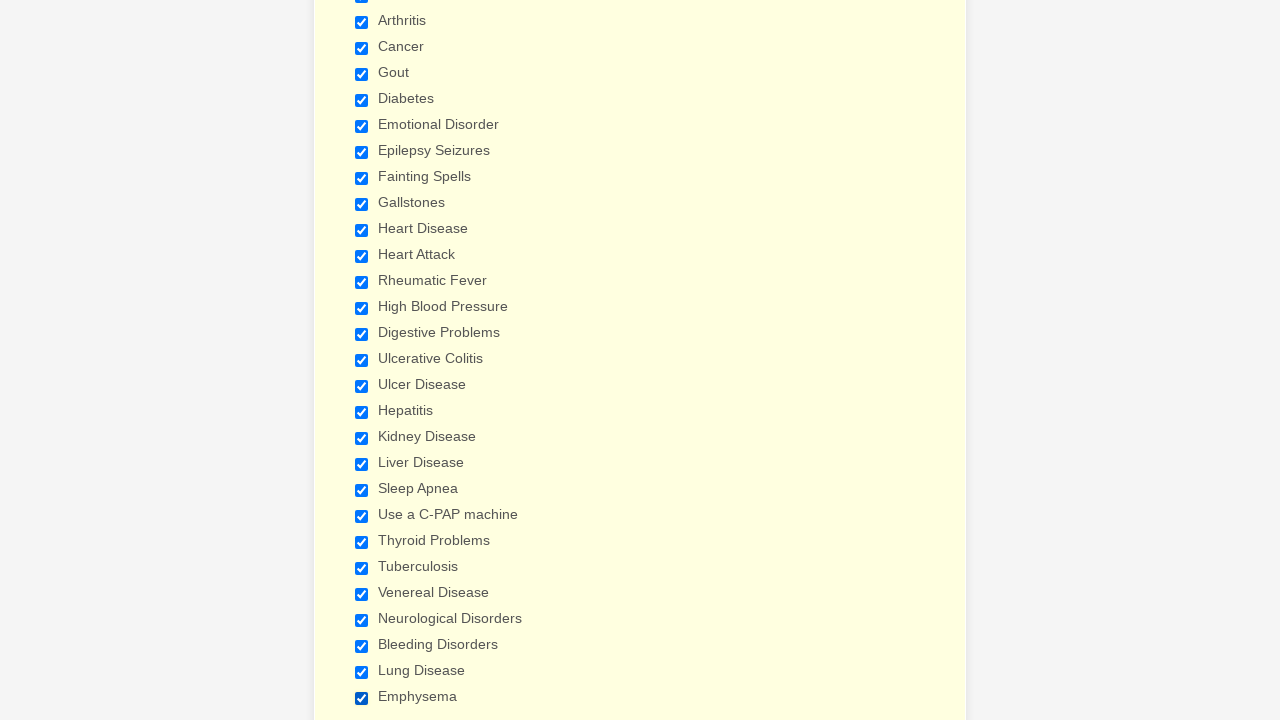

Verified checkbox 2 is checked
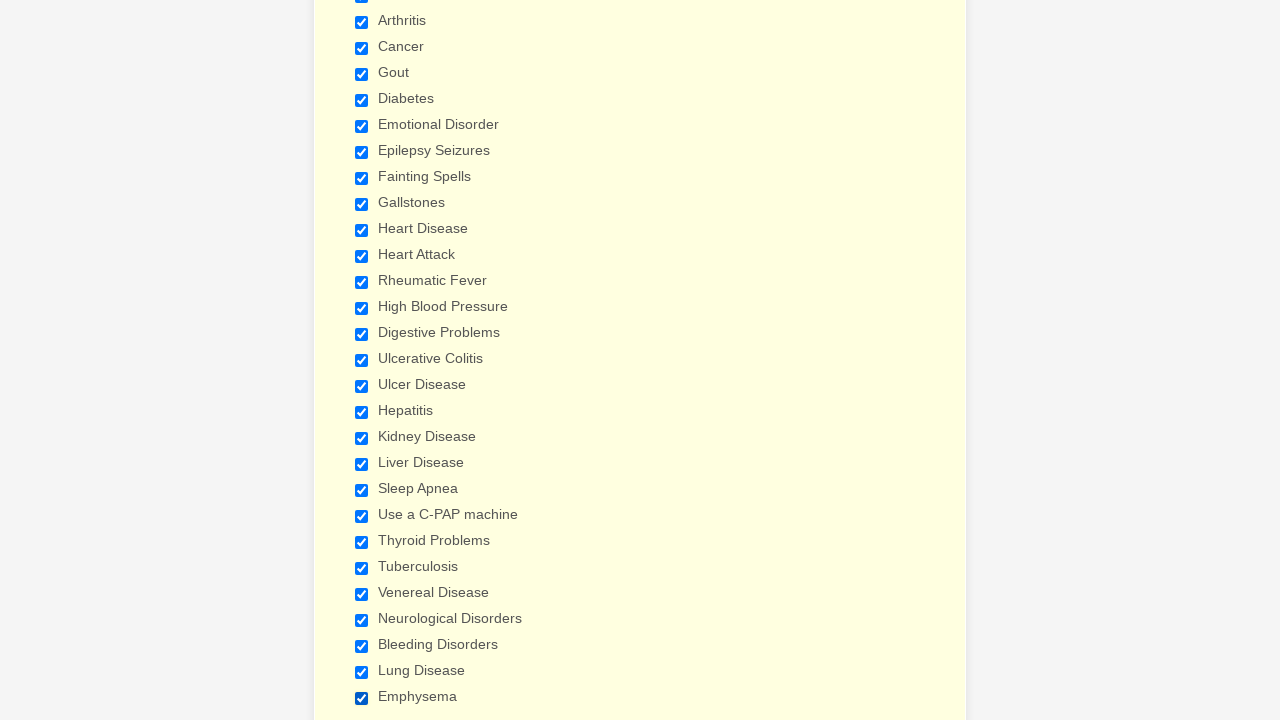

Verified checkbox 3 is checked
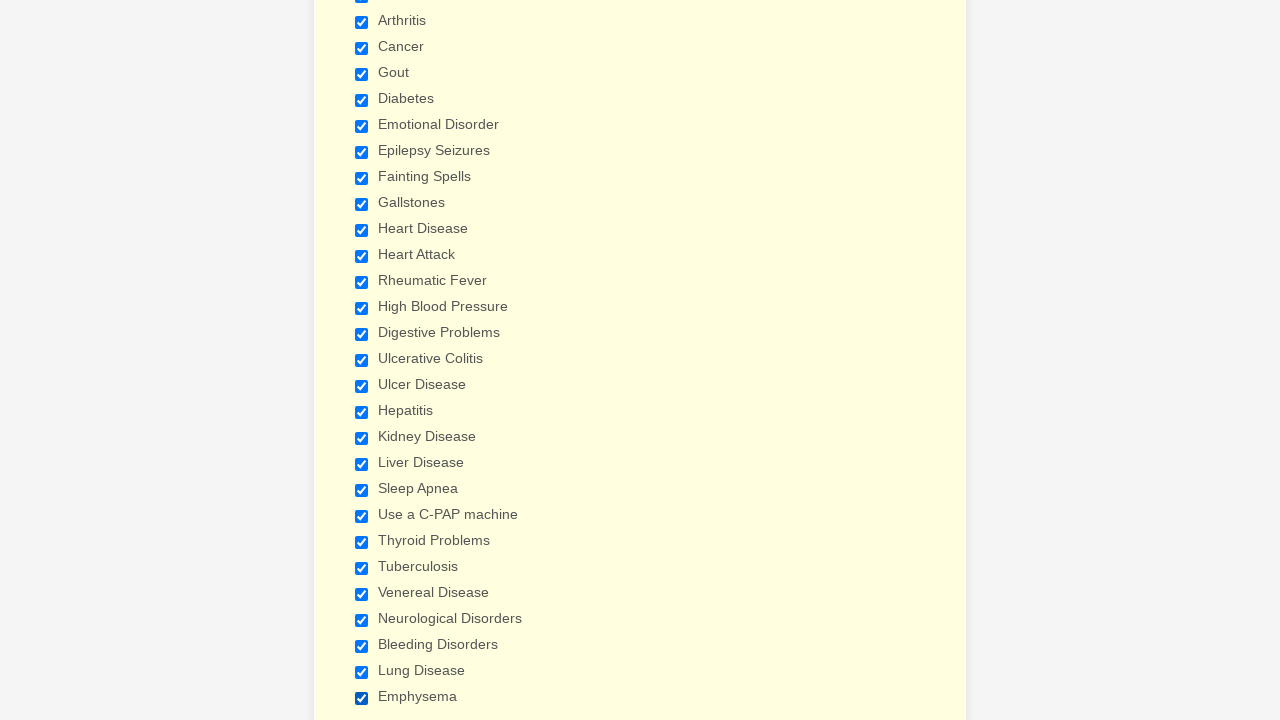

Verified checkbox 4 is checked
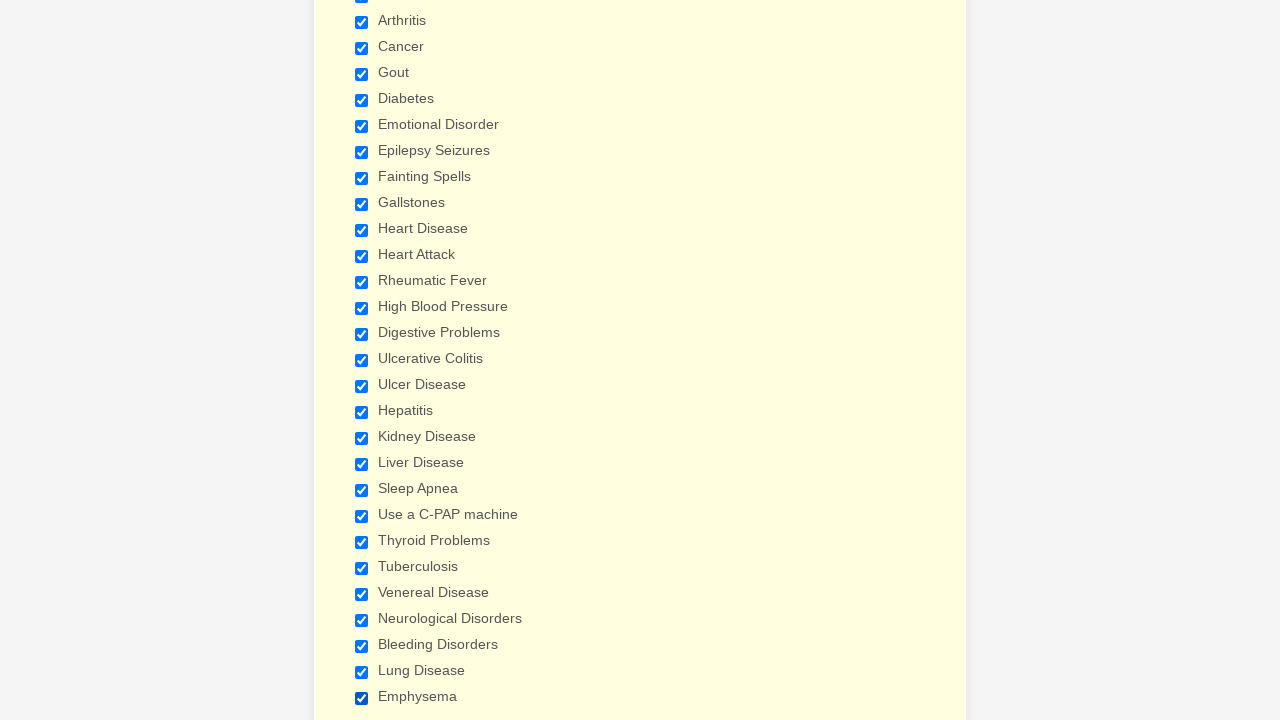

Verified checkbox 5 is checked
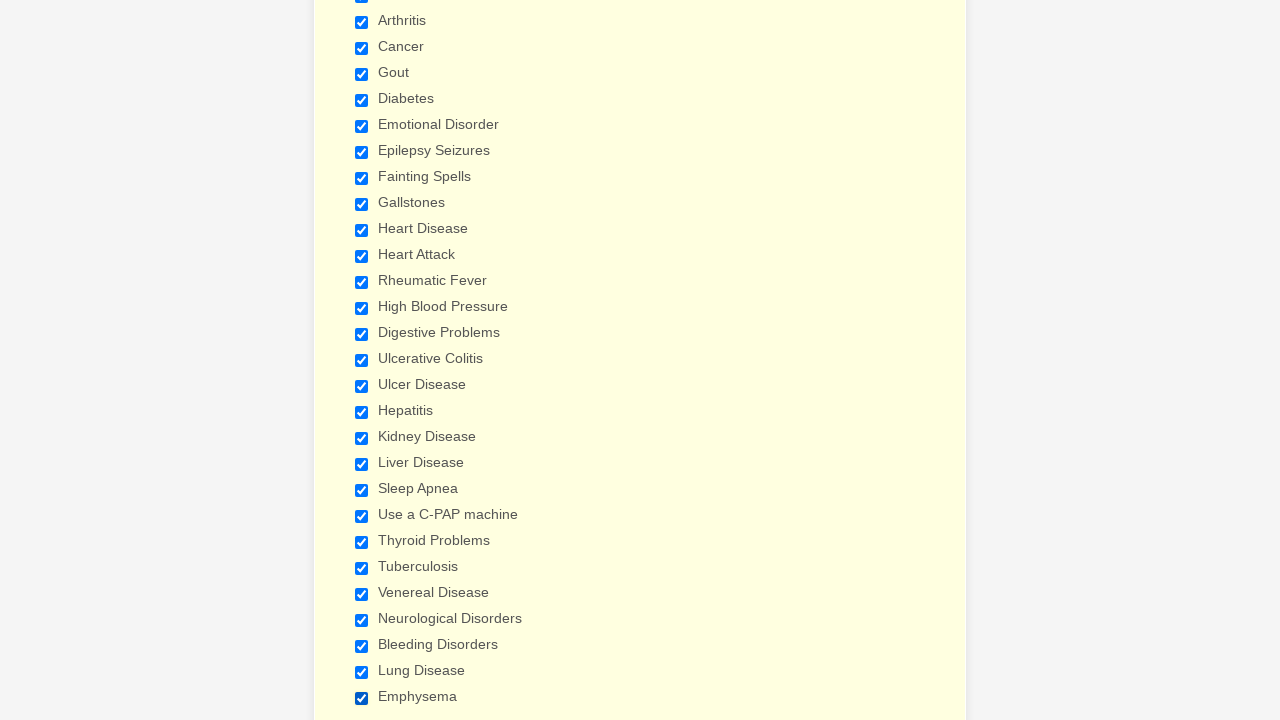

Verified checkbox 6 is checked
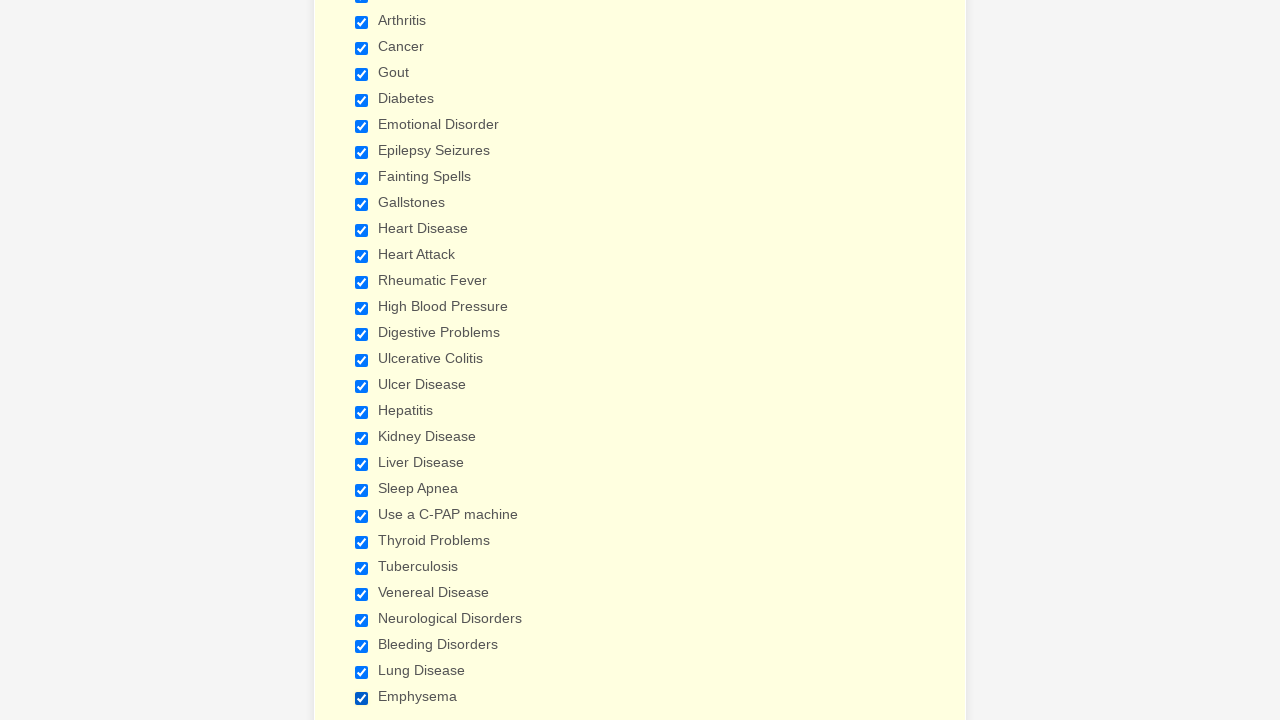

Verified checkbox 7 is checked
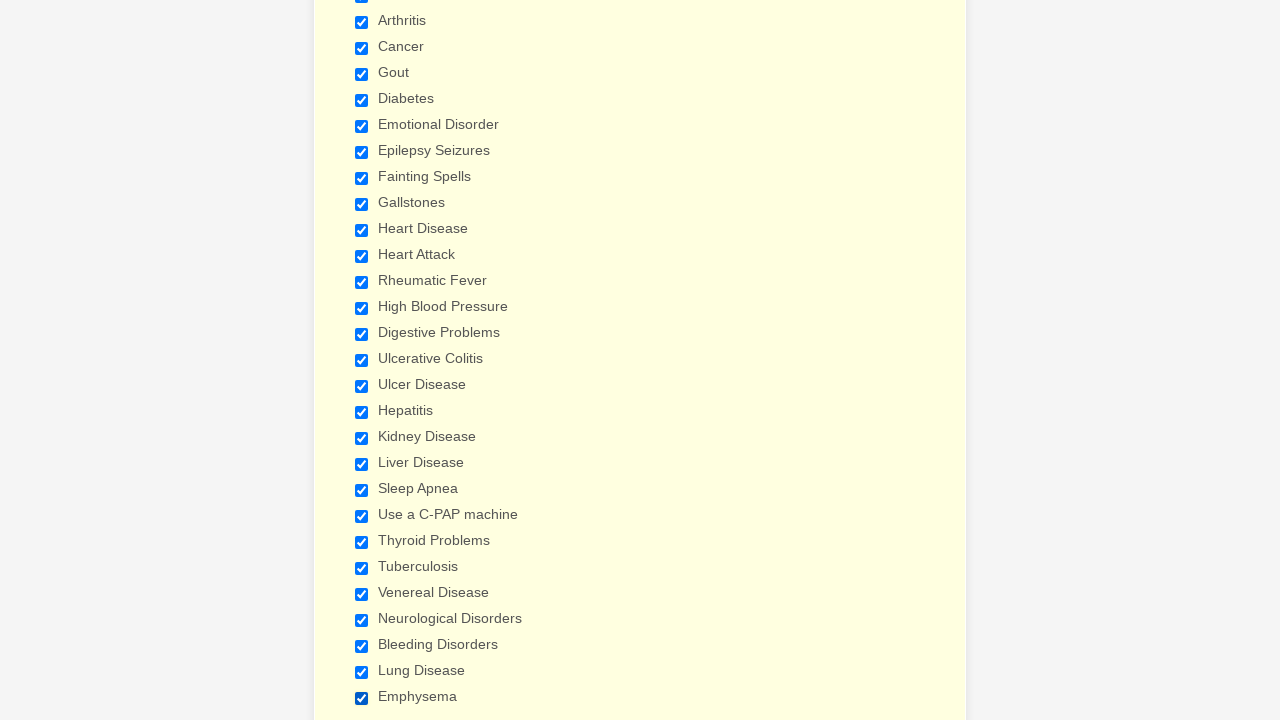

Verified checkbox 8 is checked
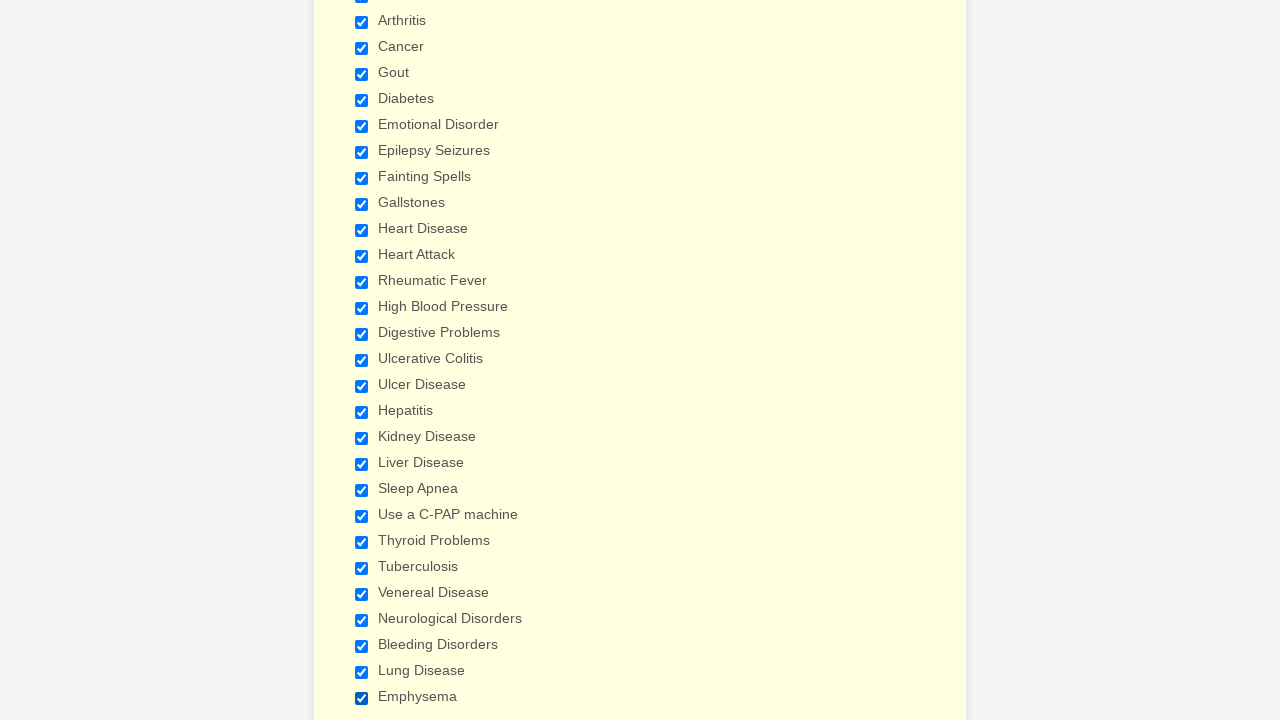

Verified checkbox 9 is checked
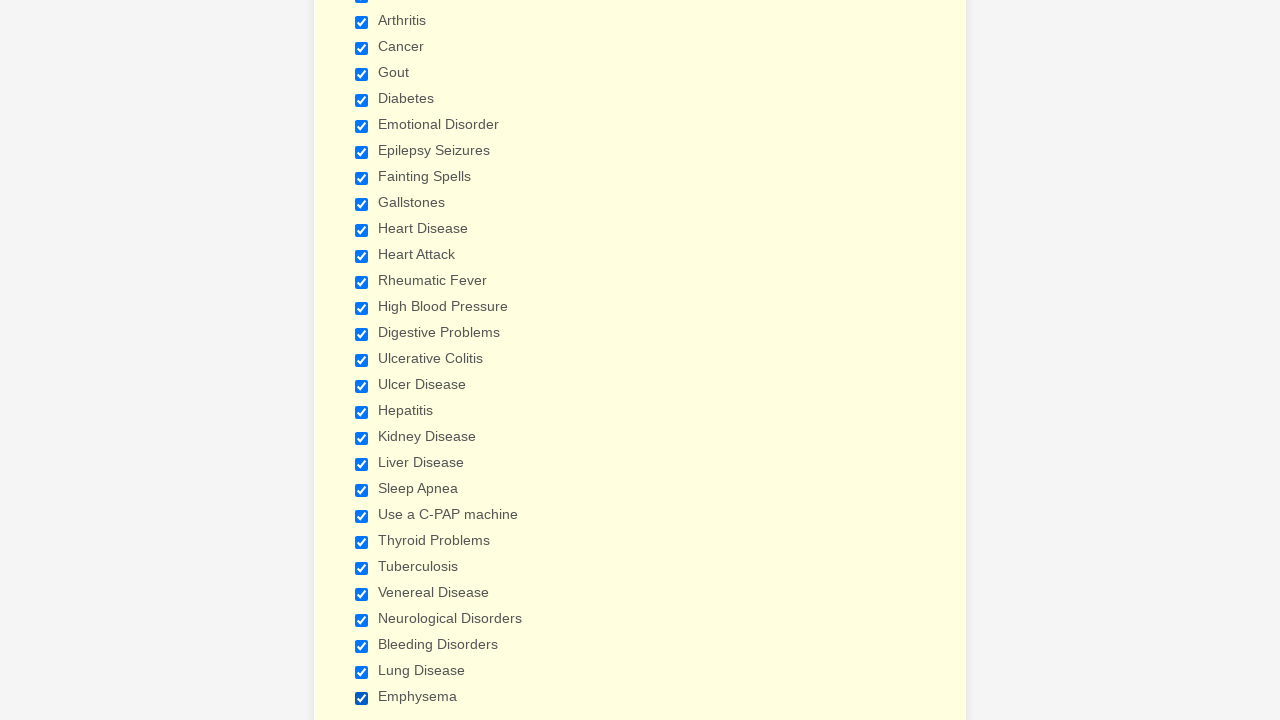

Verified checkbox 10 is checked
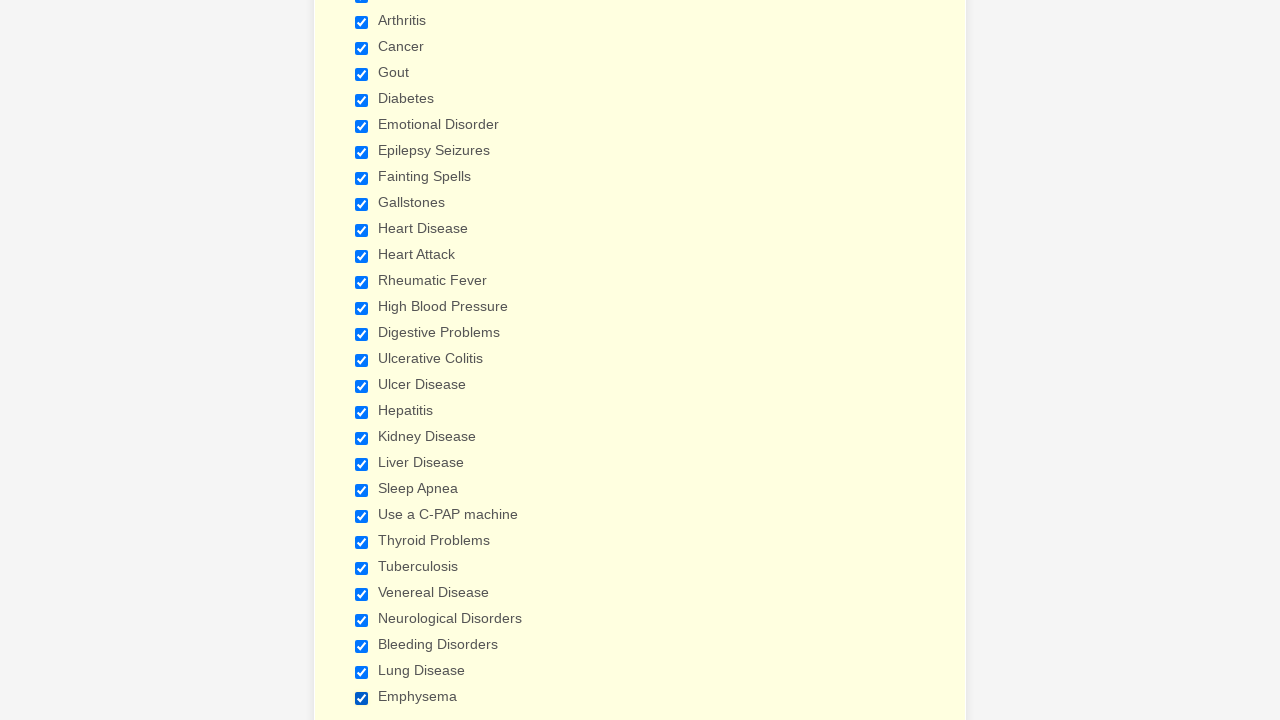

Verified checkbox 11 is checked
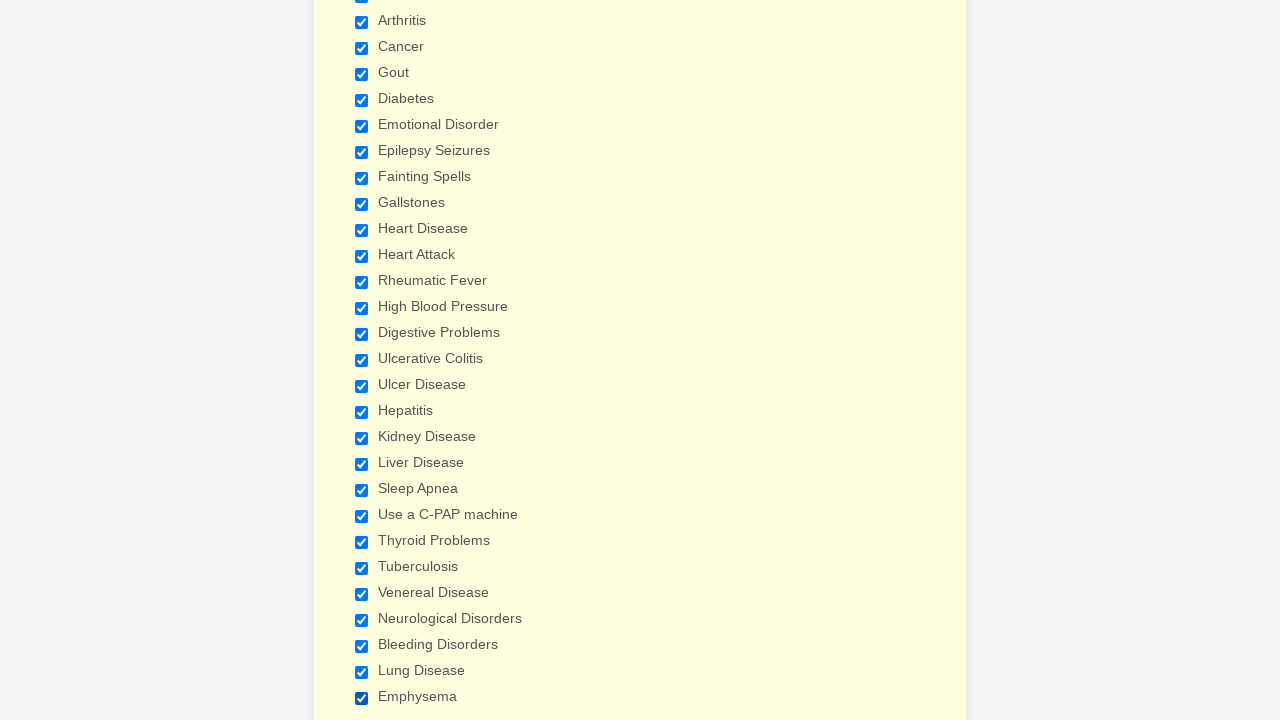

Verified checkbox 12 is checked
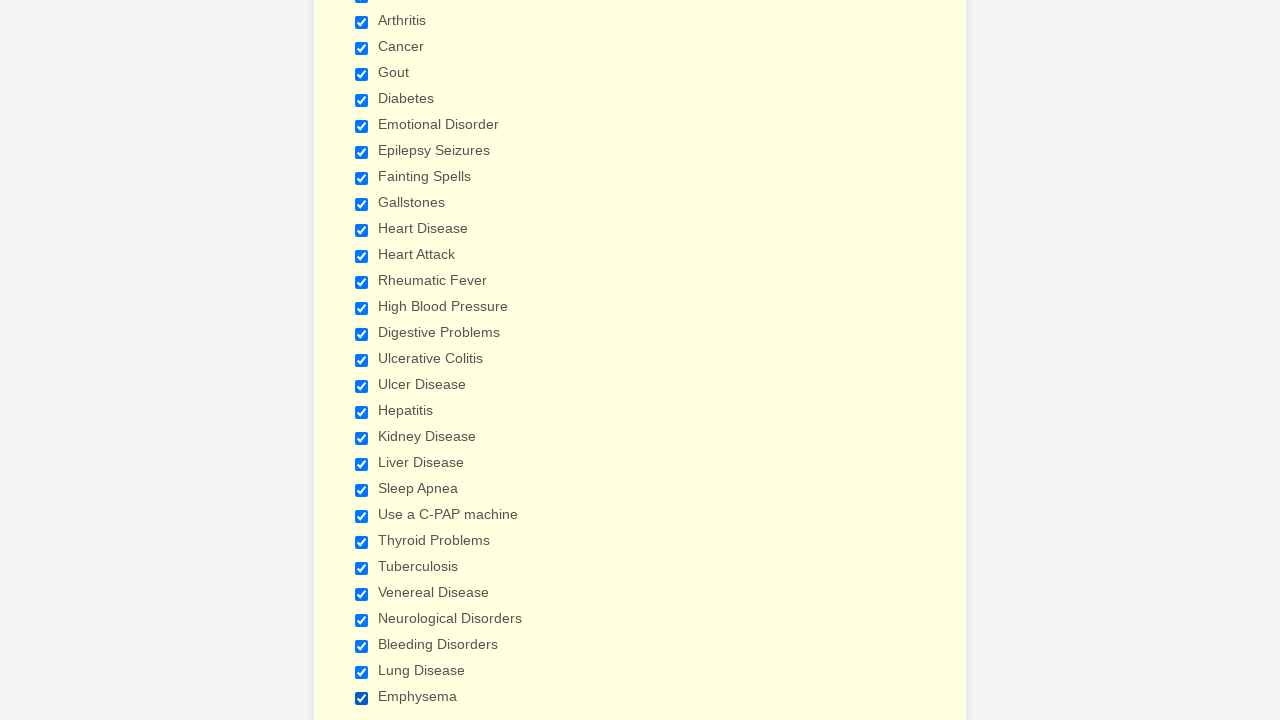

Verified checkbox 13 is checked
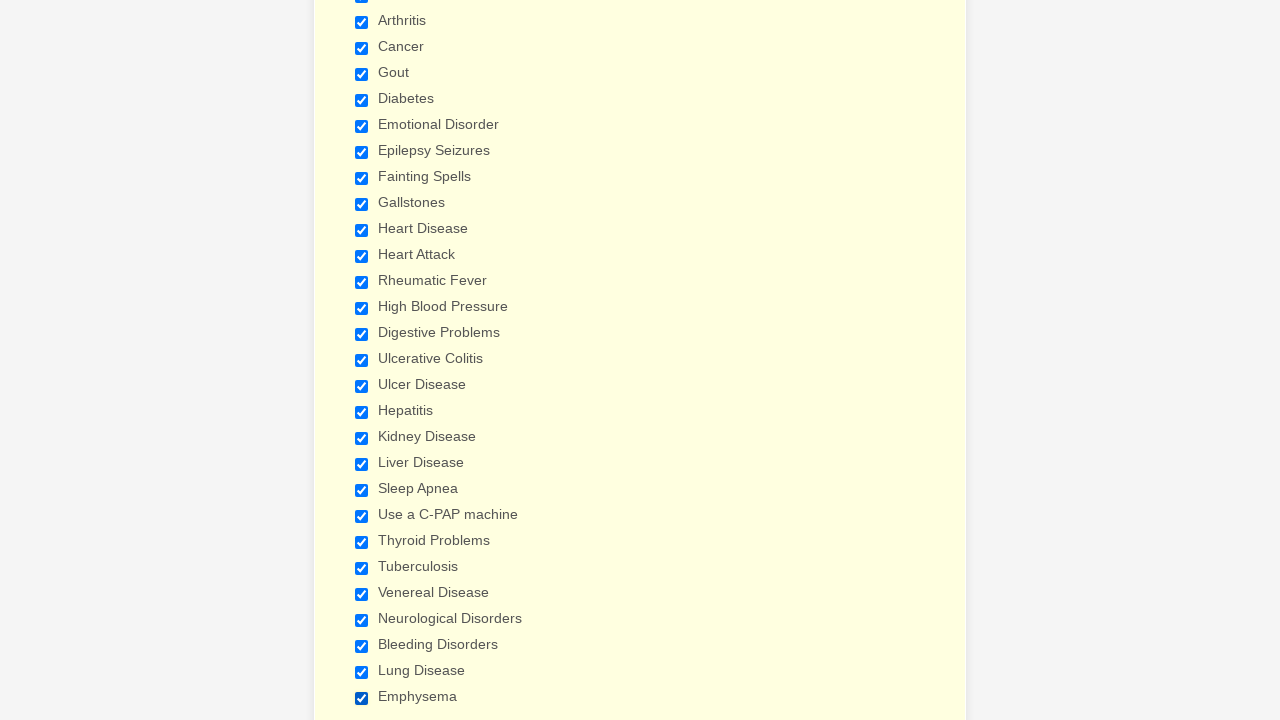

Verified checkbox 14 is checked
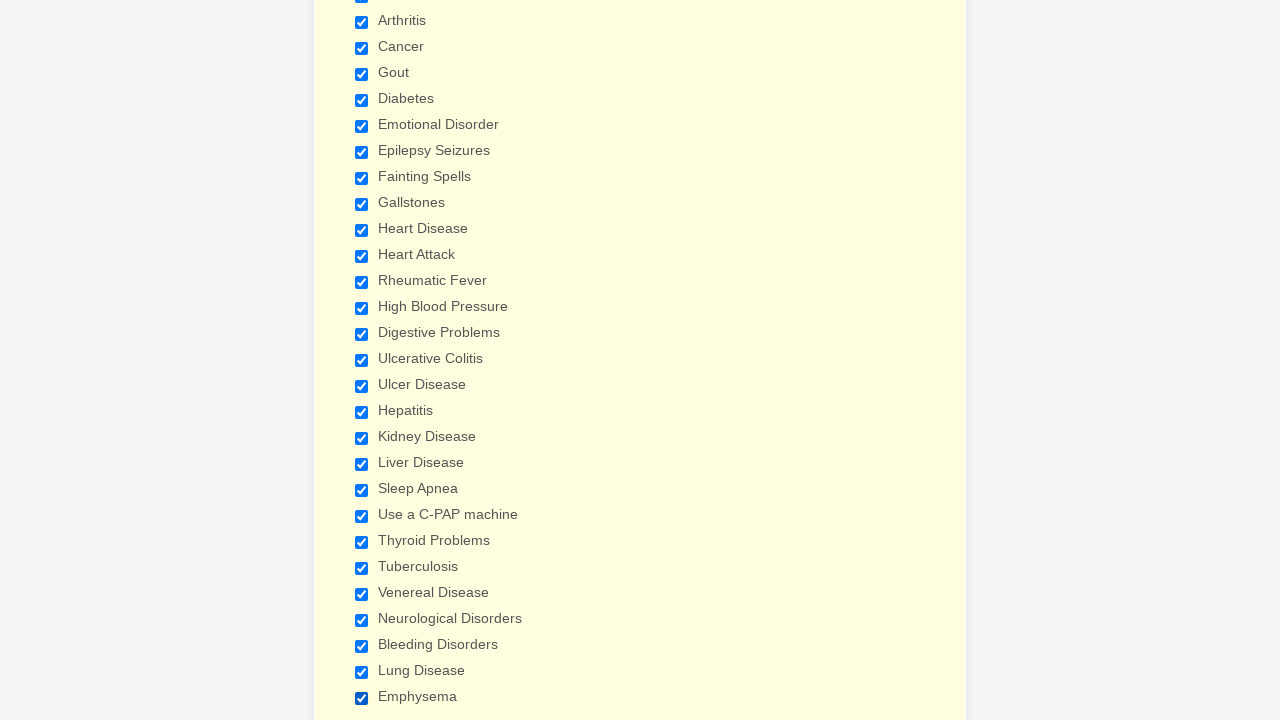

Verified checkbox 15 is checked
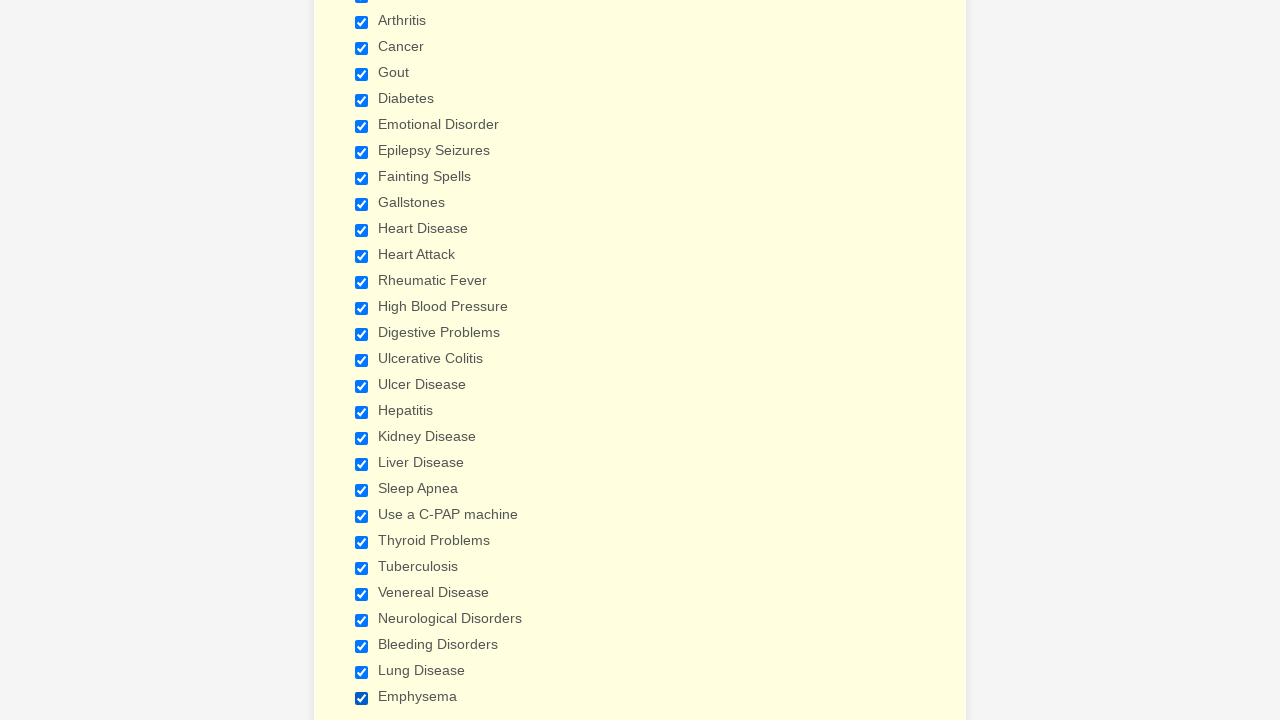

Verified checkbox 16 is checked
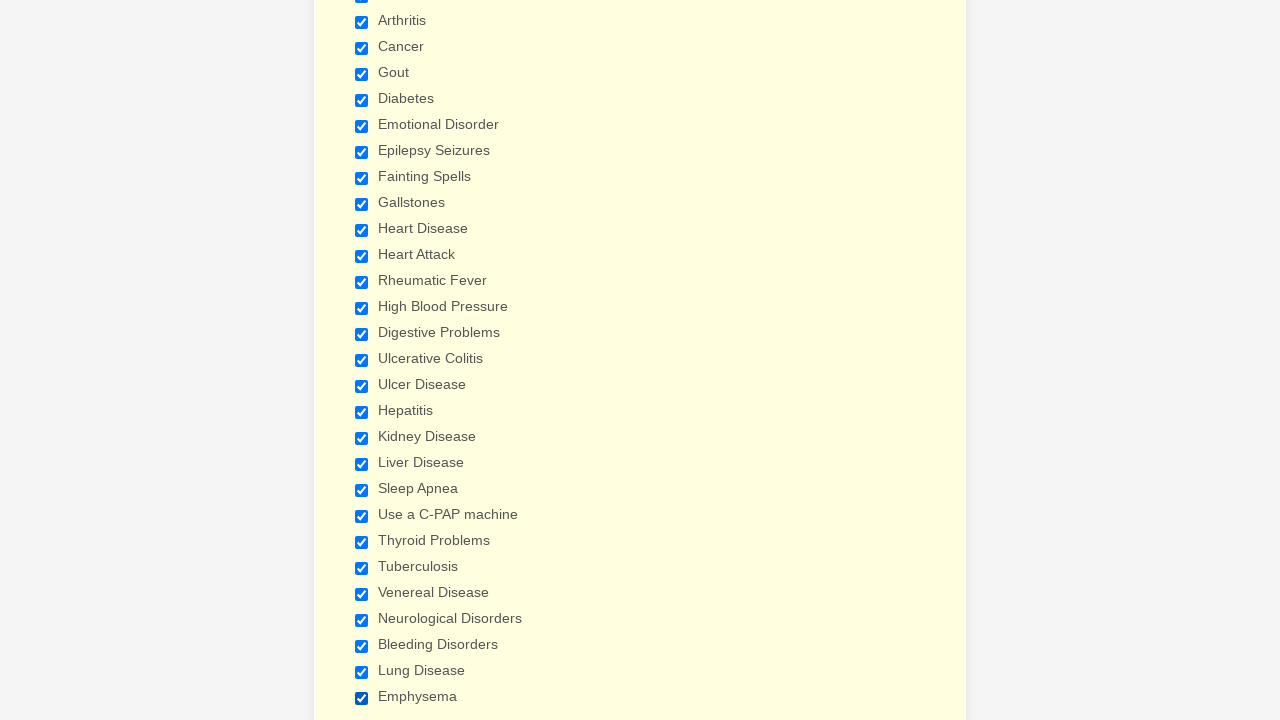

Verified checkbox 17 is checked
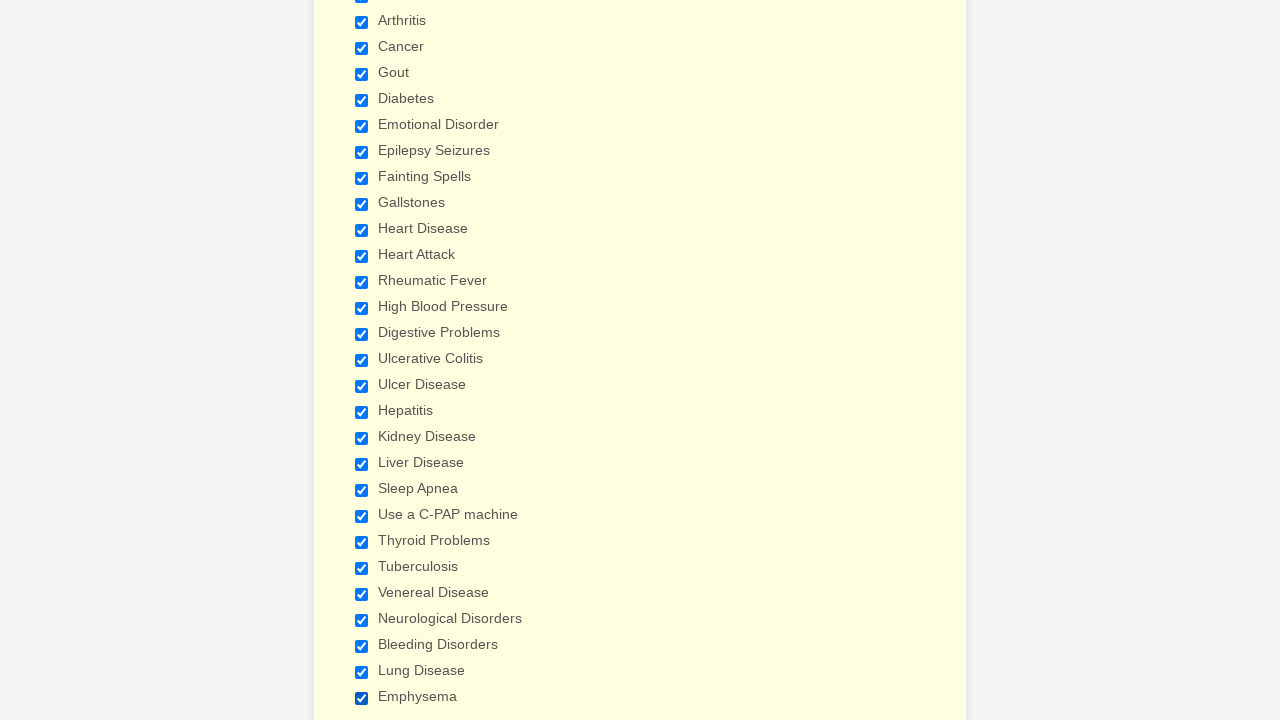

Verified checkbox 18 is checked
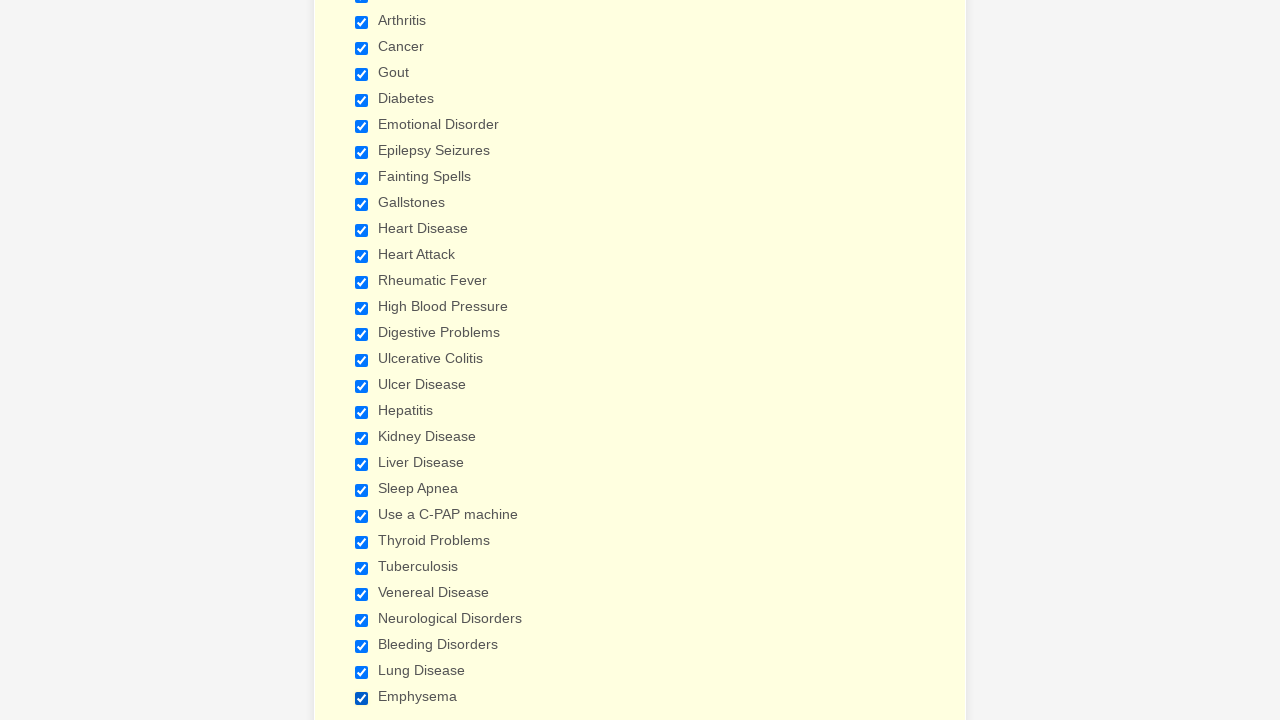

Verified checkbox 19 is checked
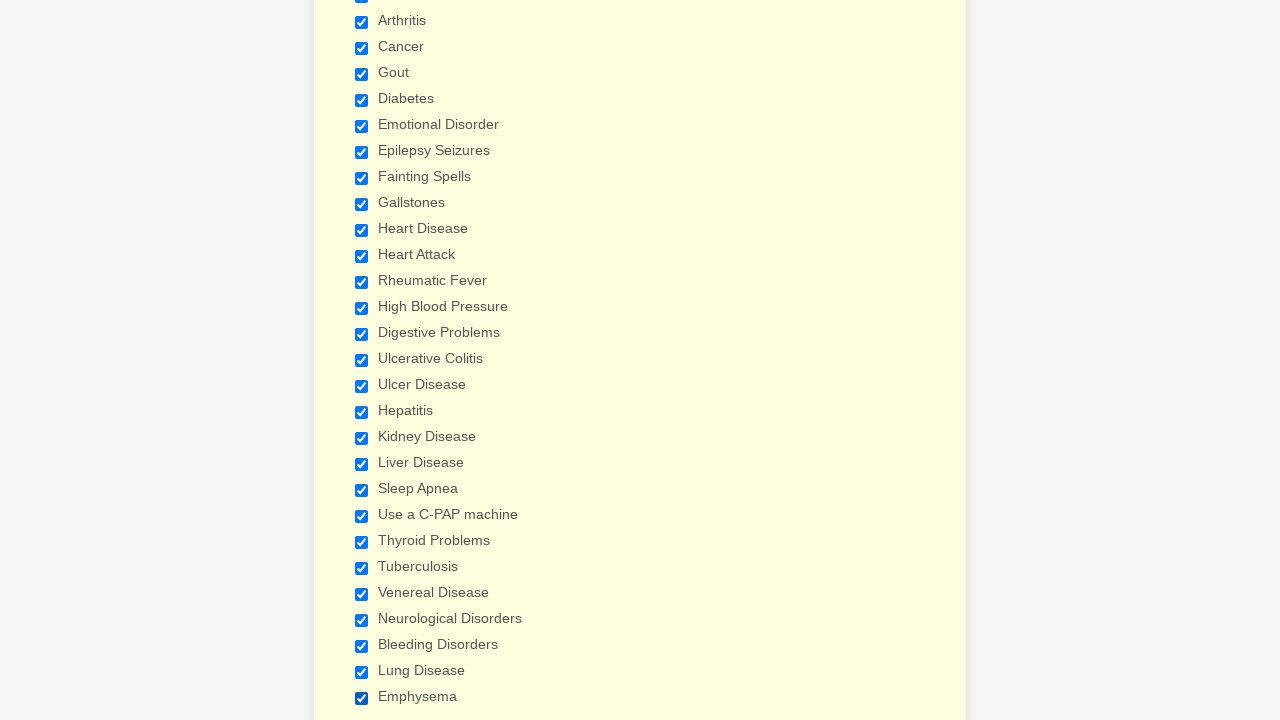

Verified checkbox 20 is checked
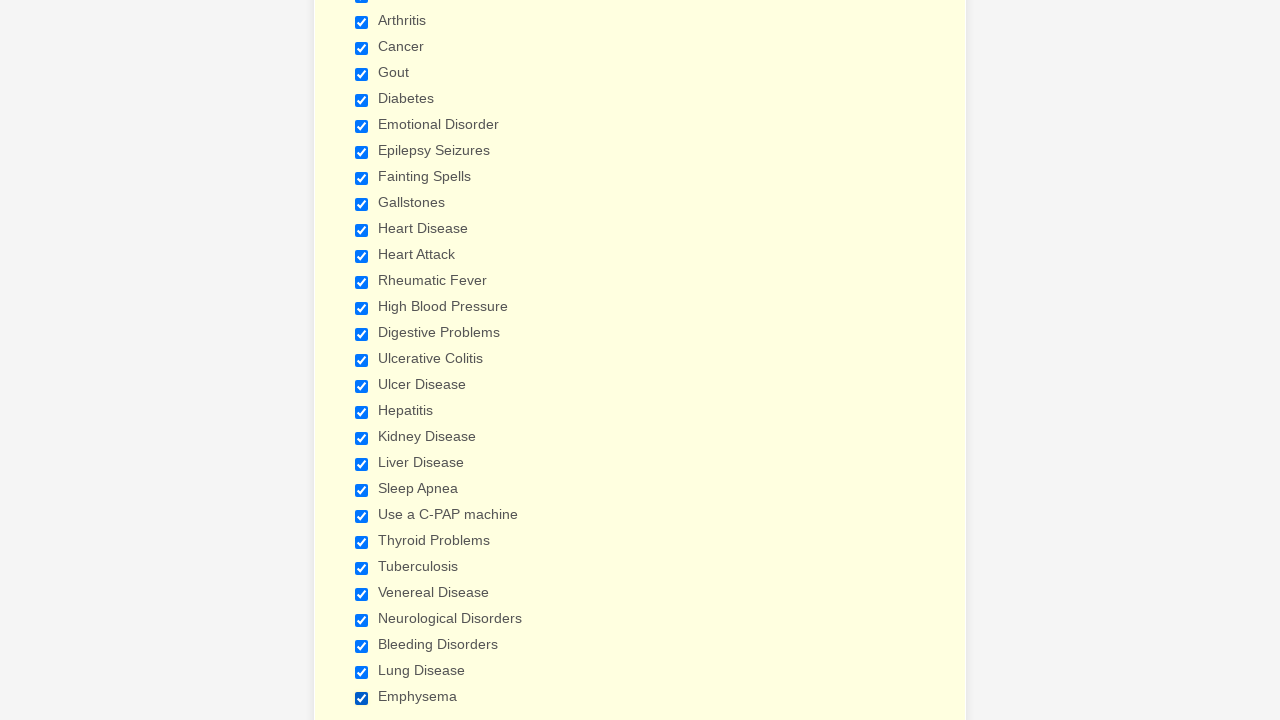

Verified checkbox 21 is checked
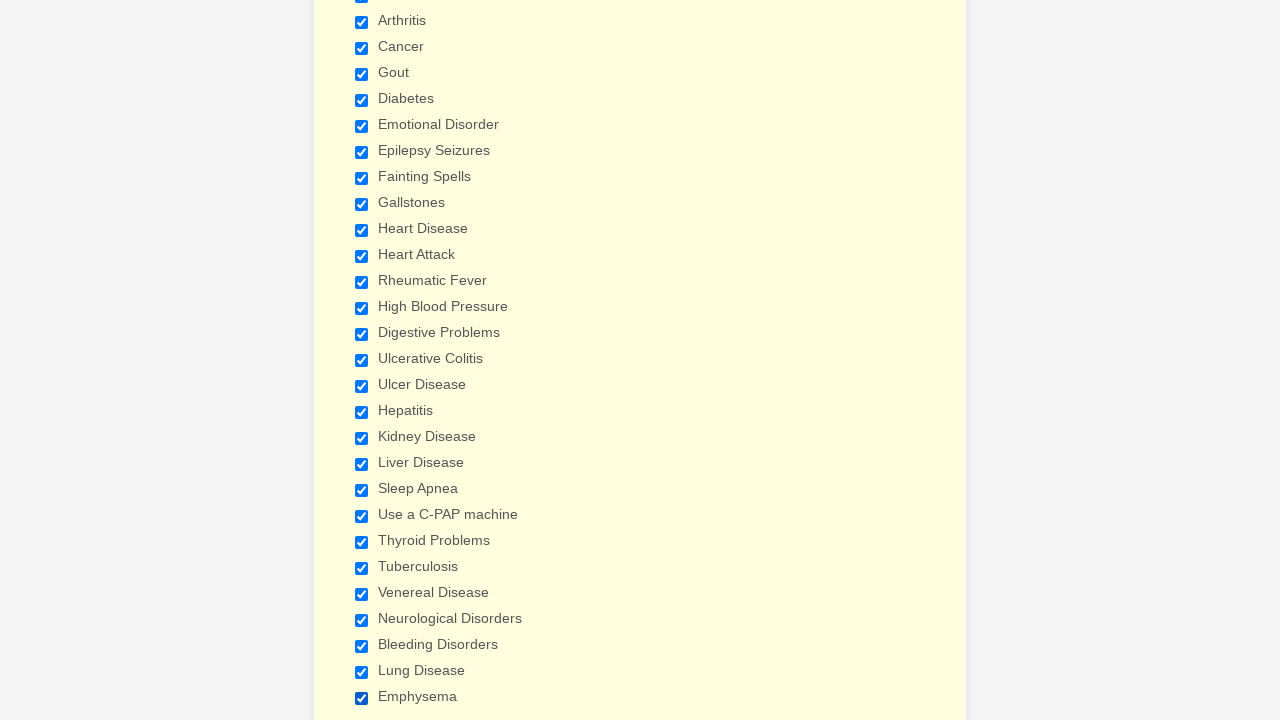

Verified checkbox 22 is checked
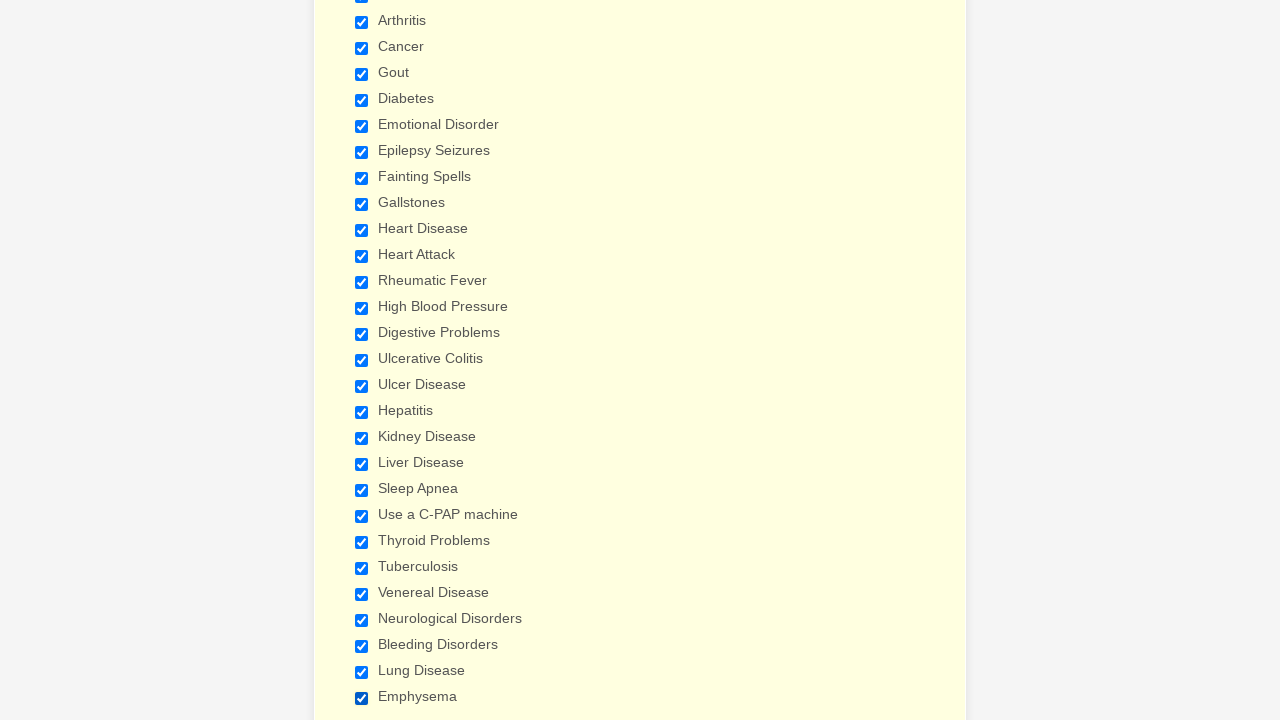

Verified checkbox 23 is checked
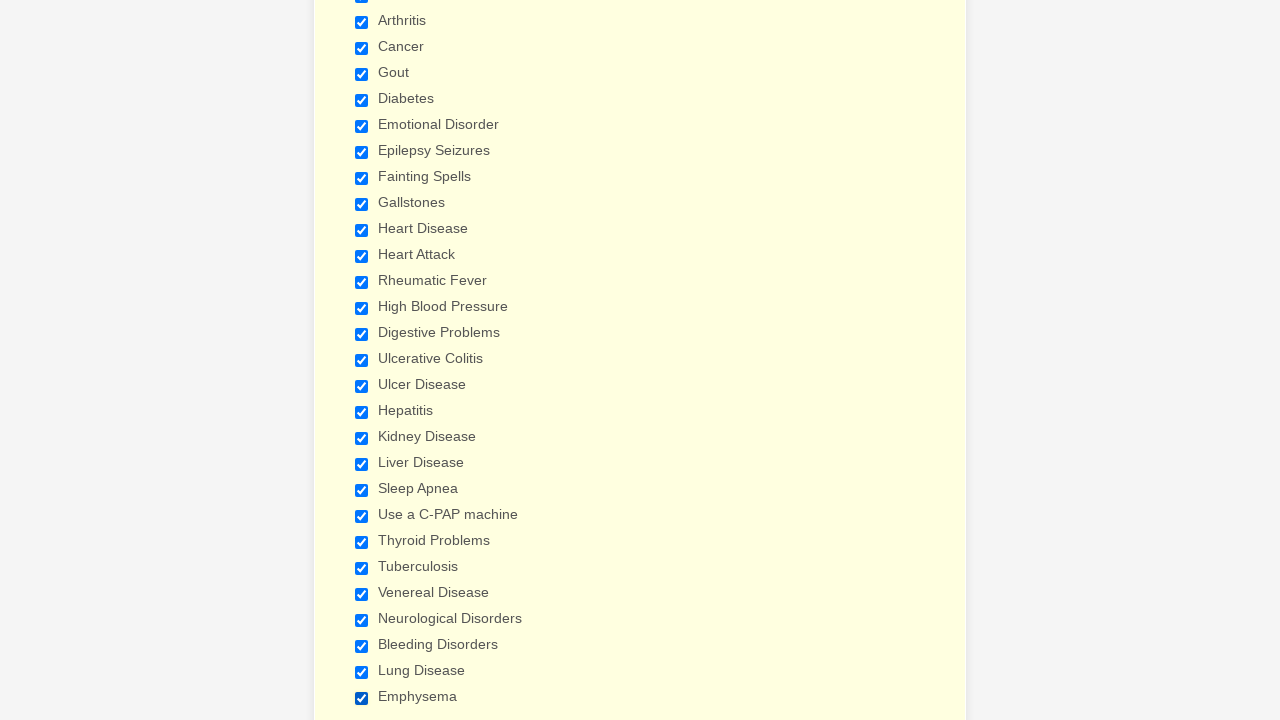

Verified checkbox 24 is checked
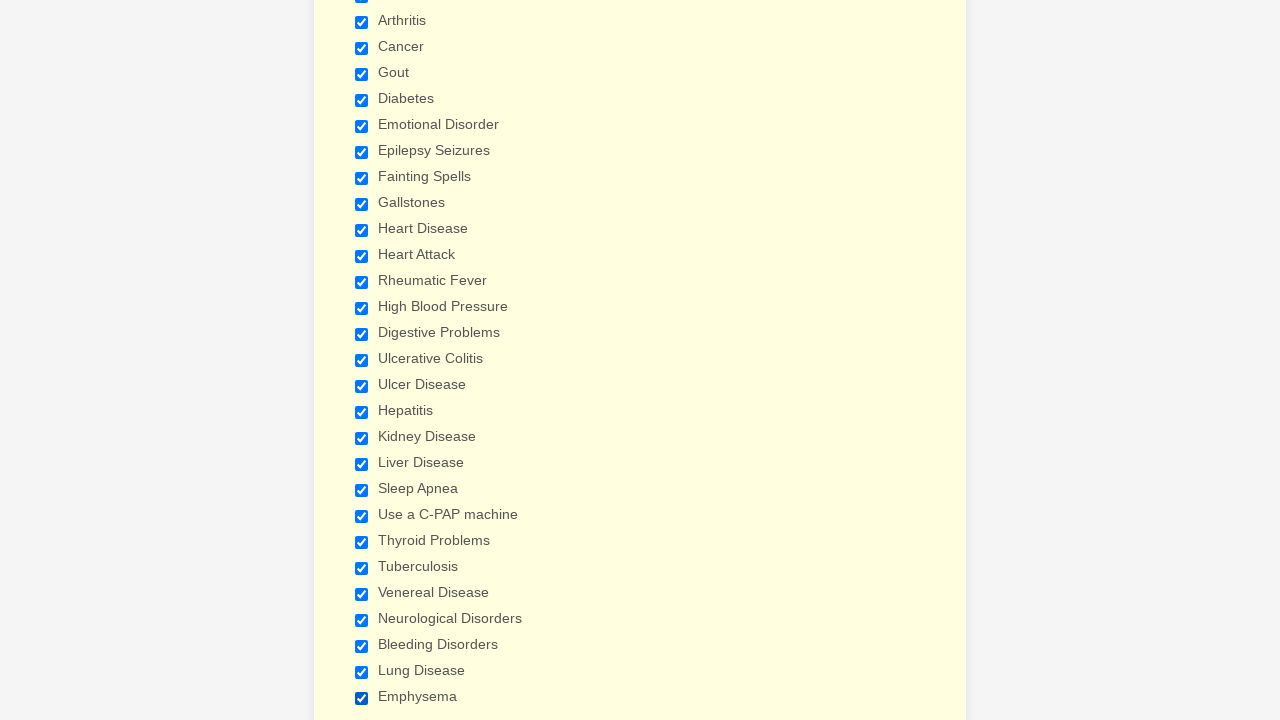

Verified checkbox 25 is checked
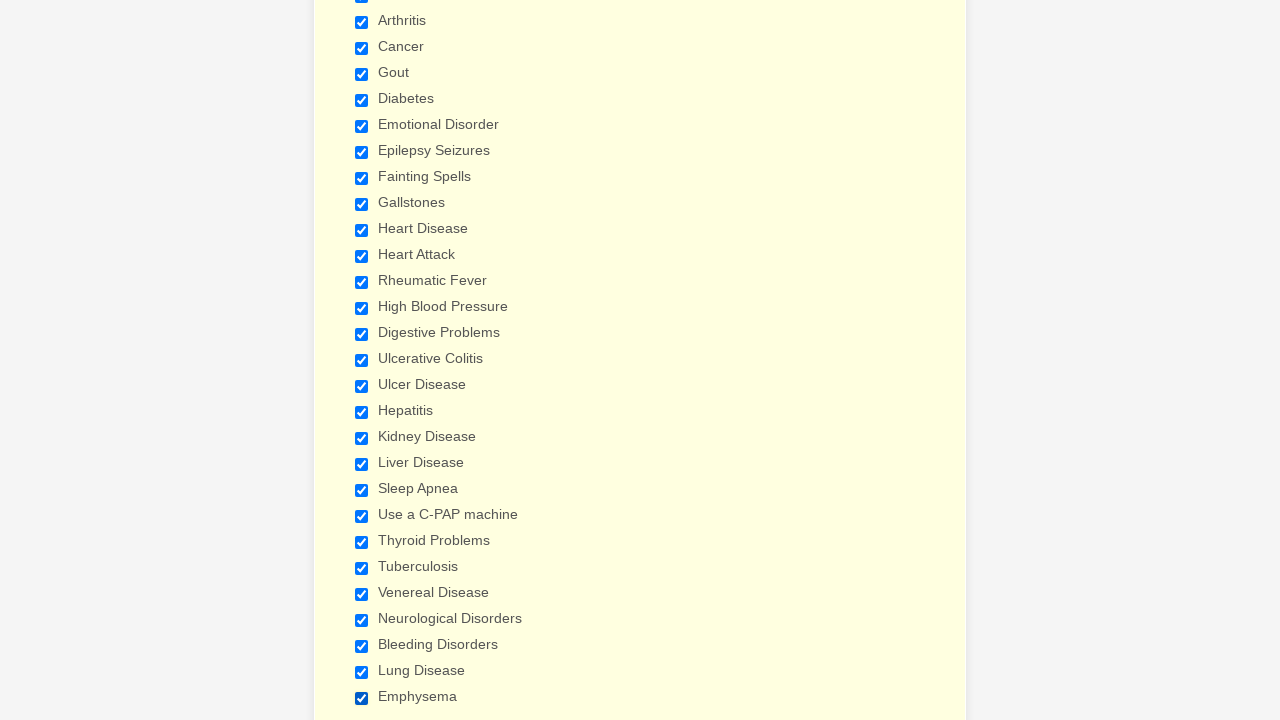

Verified checkbox 26 is checked
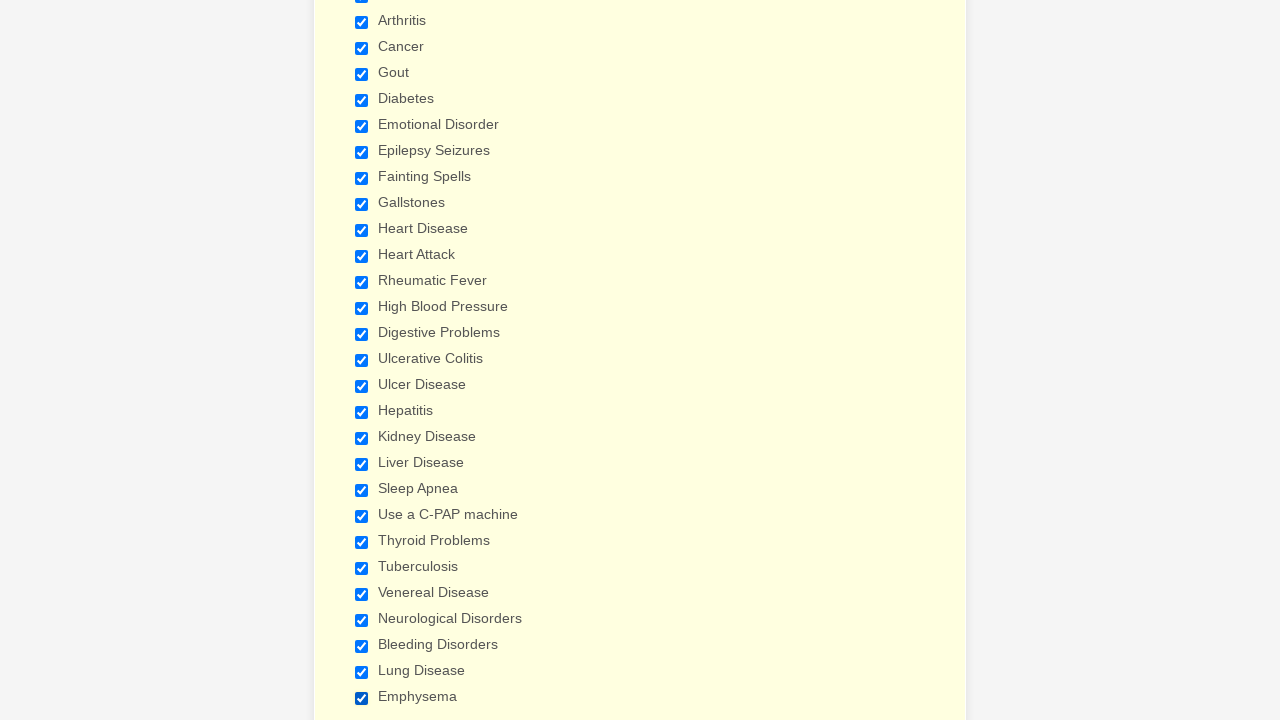

Verified checkbox 27 is checked
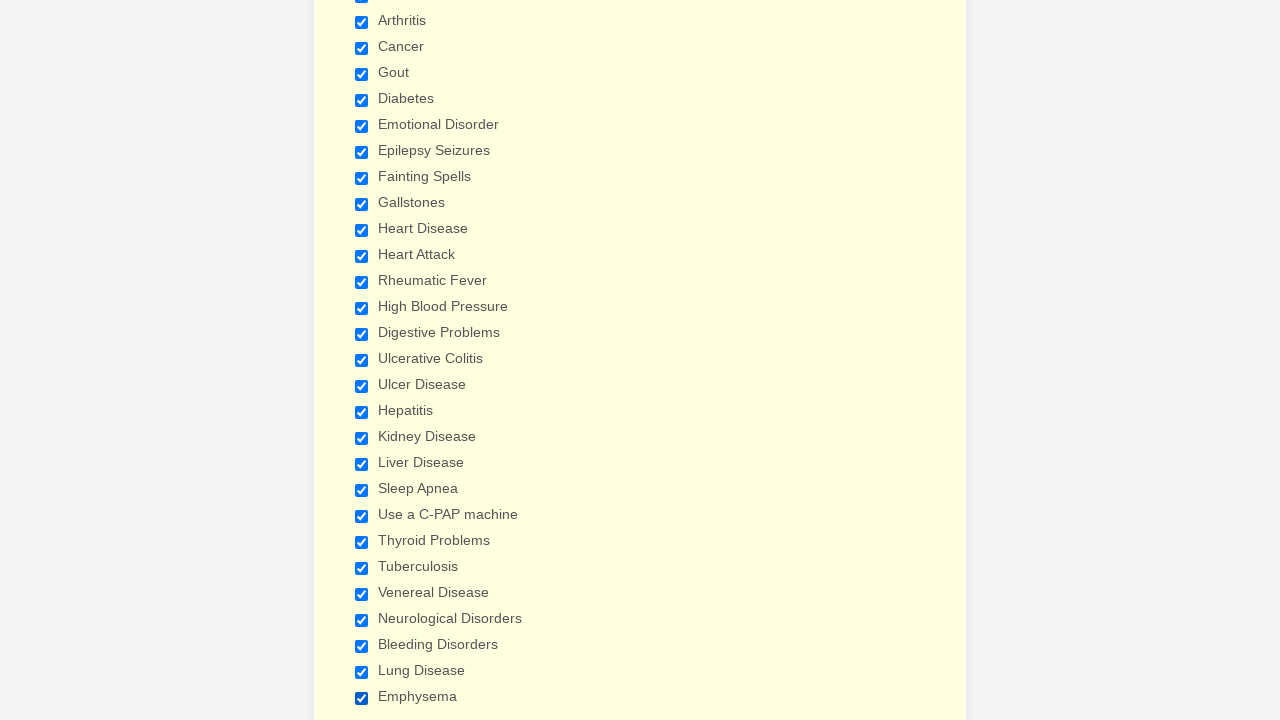

Verified checkbox 28 is checked
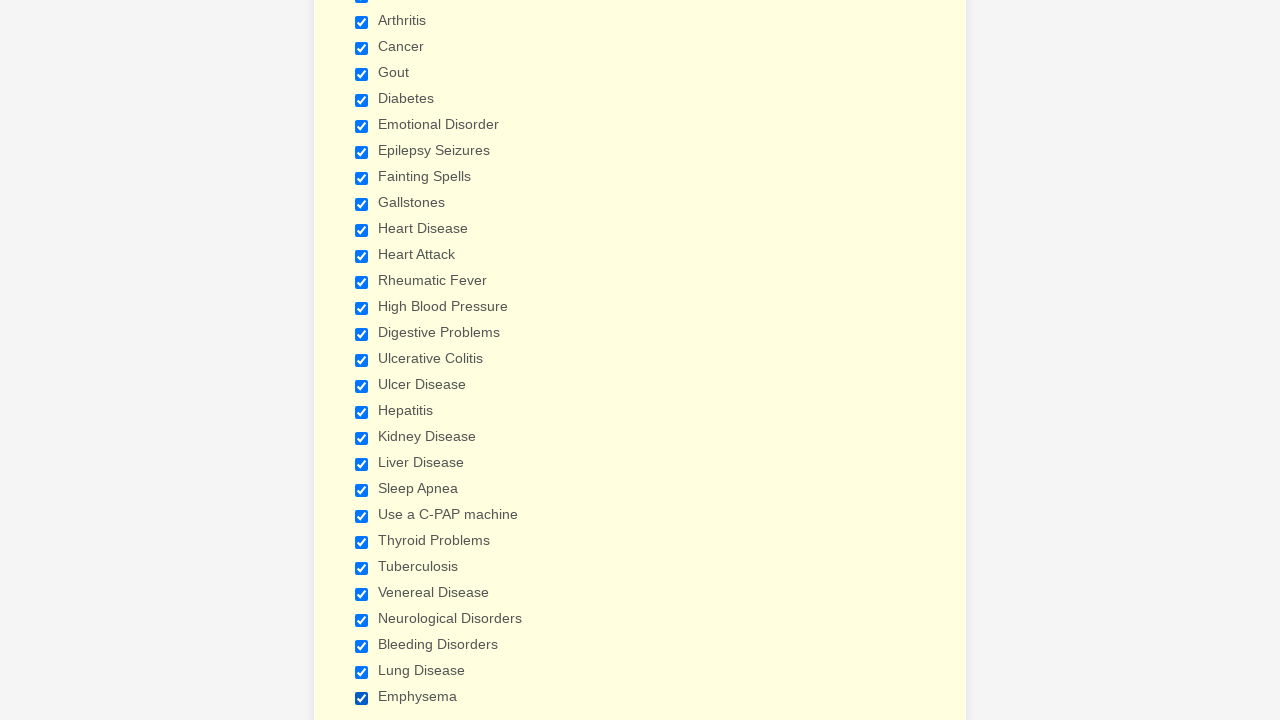

Verified checkbox 29 is checked
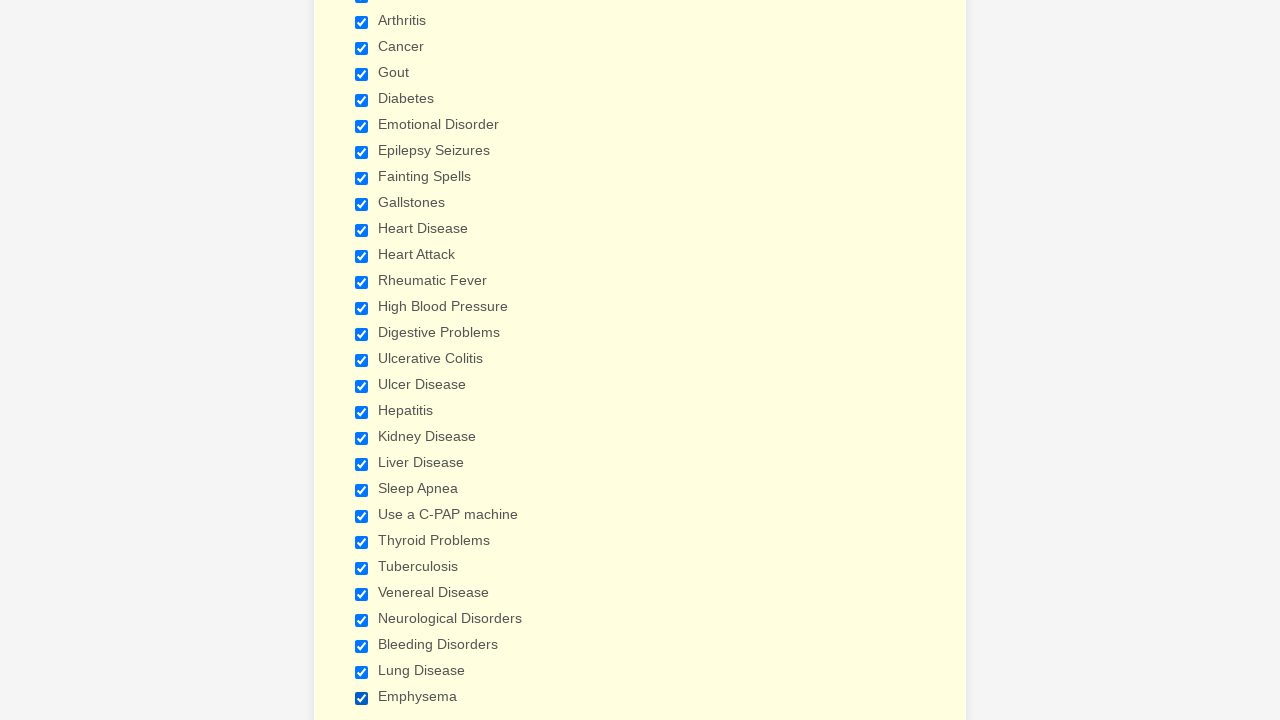

Clicked checkbox 1 to uncheck it at (362, 360) on xpath=//input[@type='checkbox'] >> nth=0
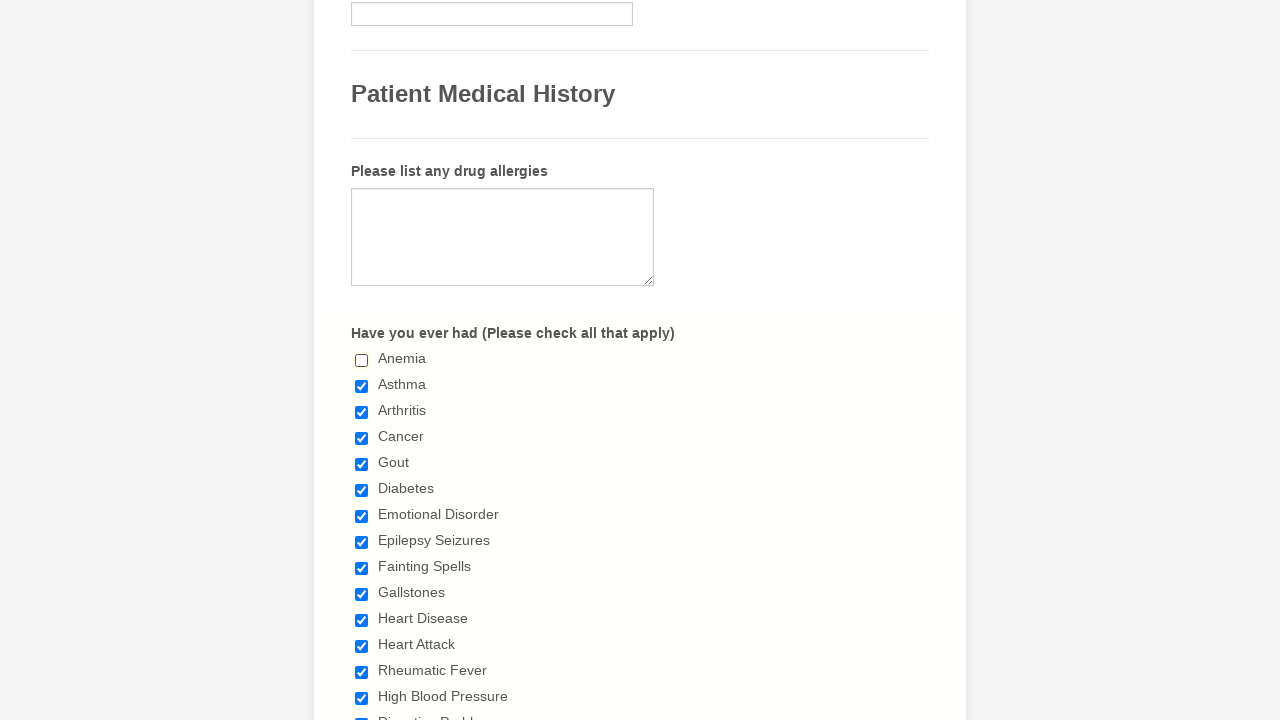

Waited 200ms after unchecking checkbox 1
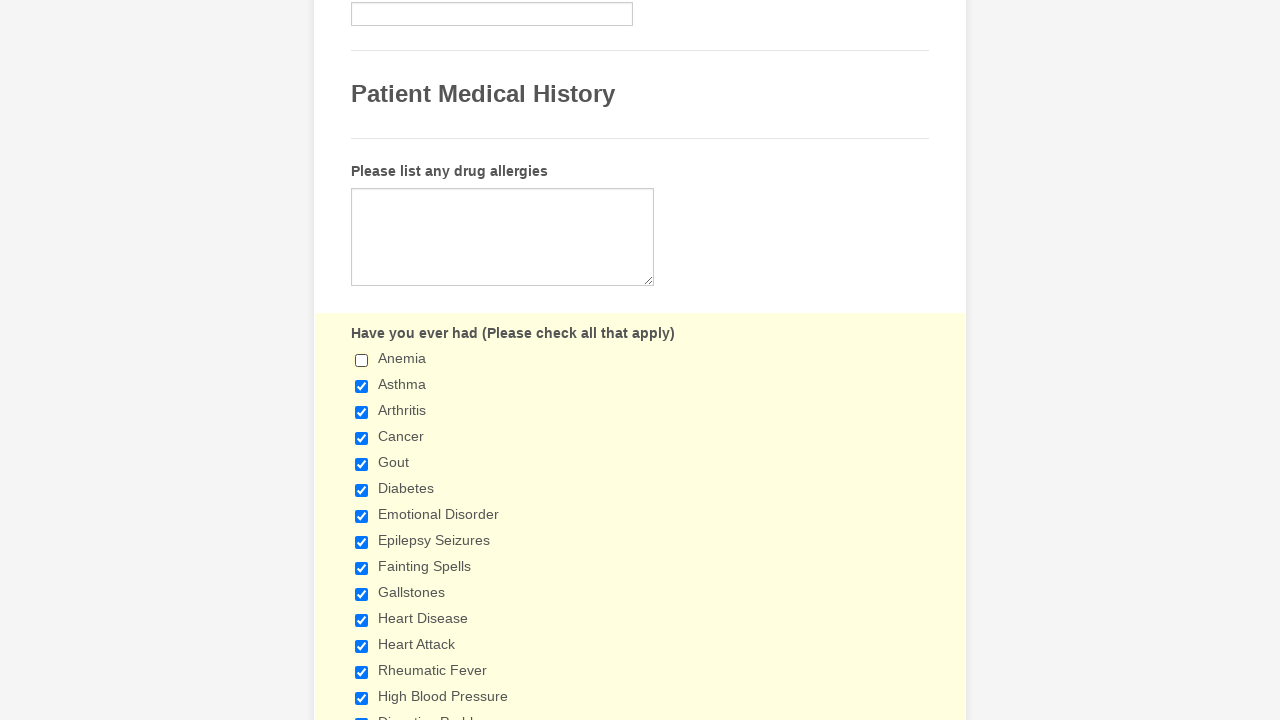

Clicked checkbox 2 to uncheck it at (362, 386) on xpath=//input[@type='checkbox'] >> nth=1
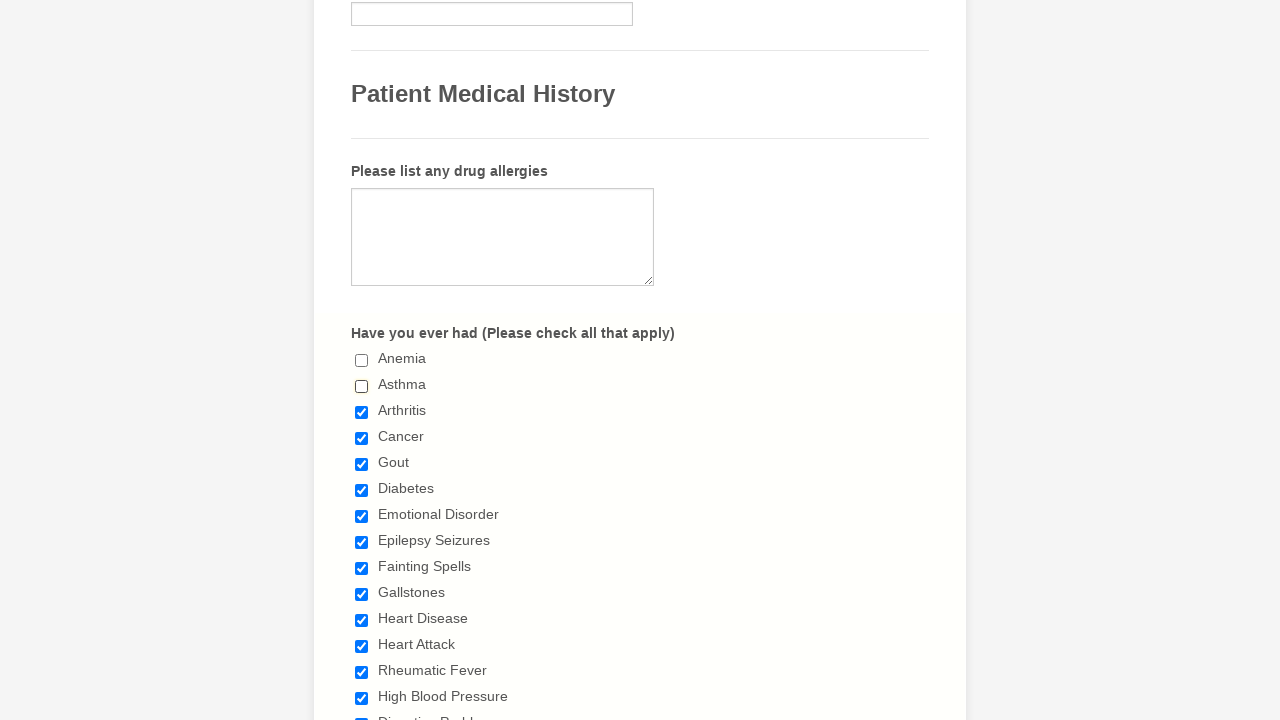

Waited 200ms after unchecking checkbox 2
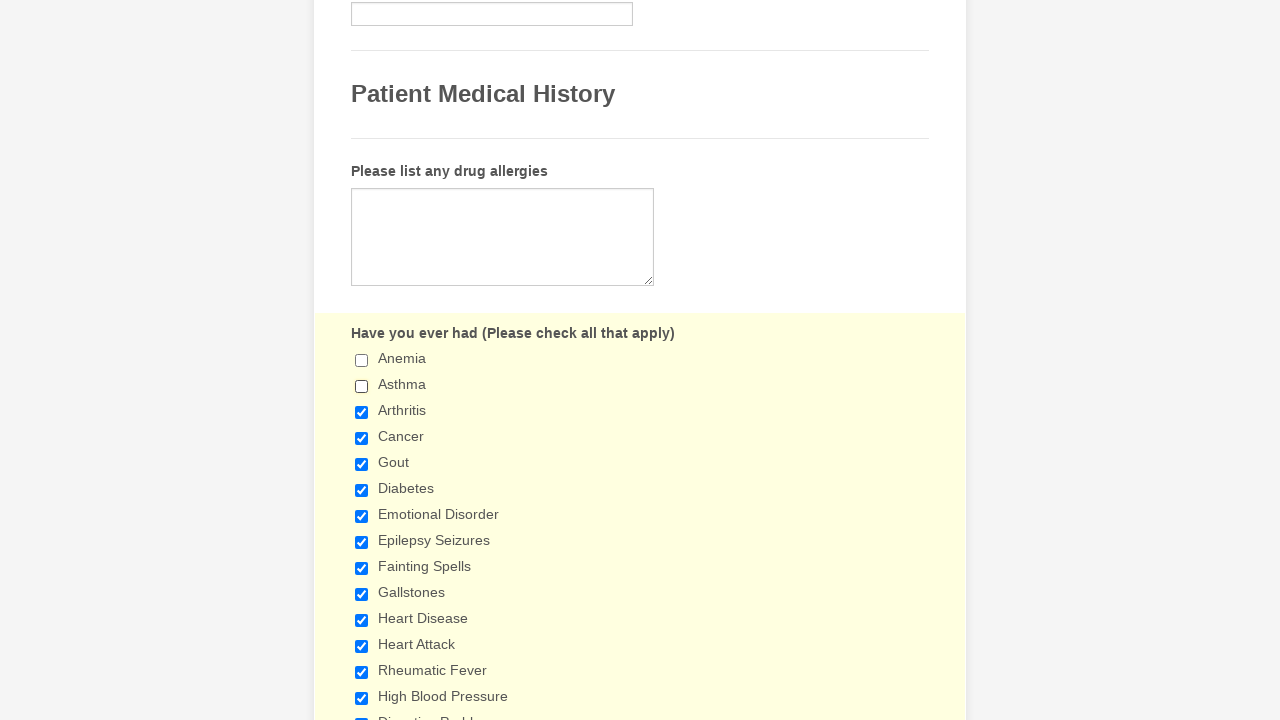

Clicked checkbox 3 to uncheck it at (362, 412) on xpath=//input[@type='checkbox'] >> nth=2
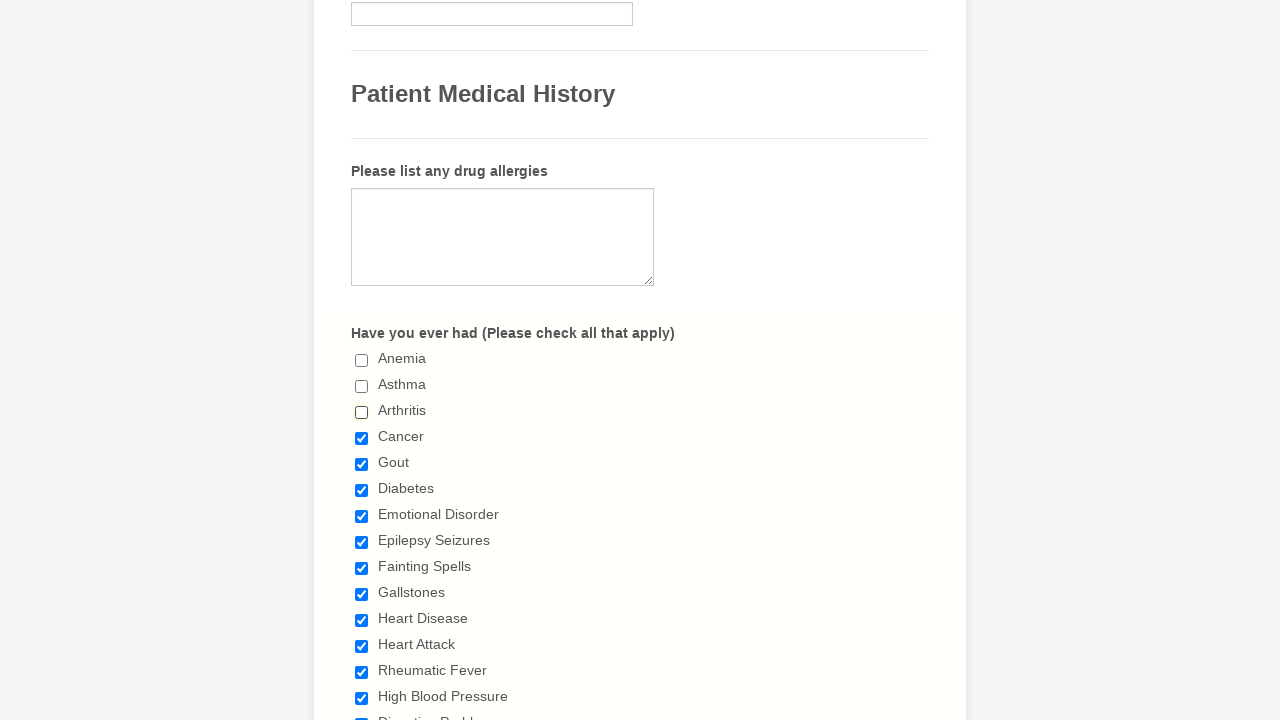

Waited 200ms after unchecking checkbox 3
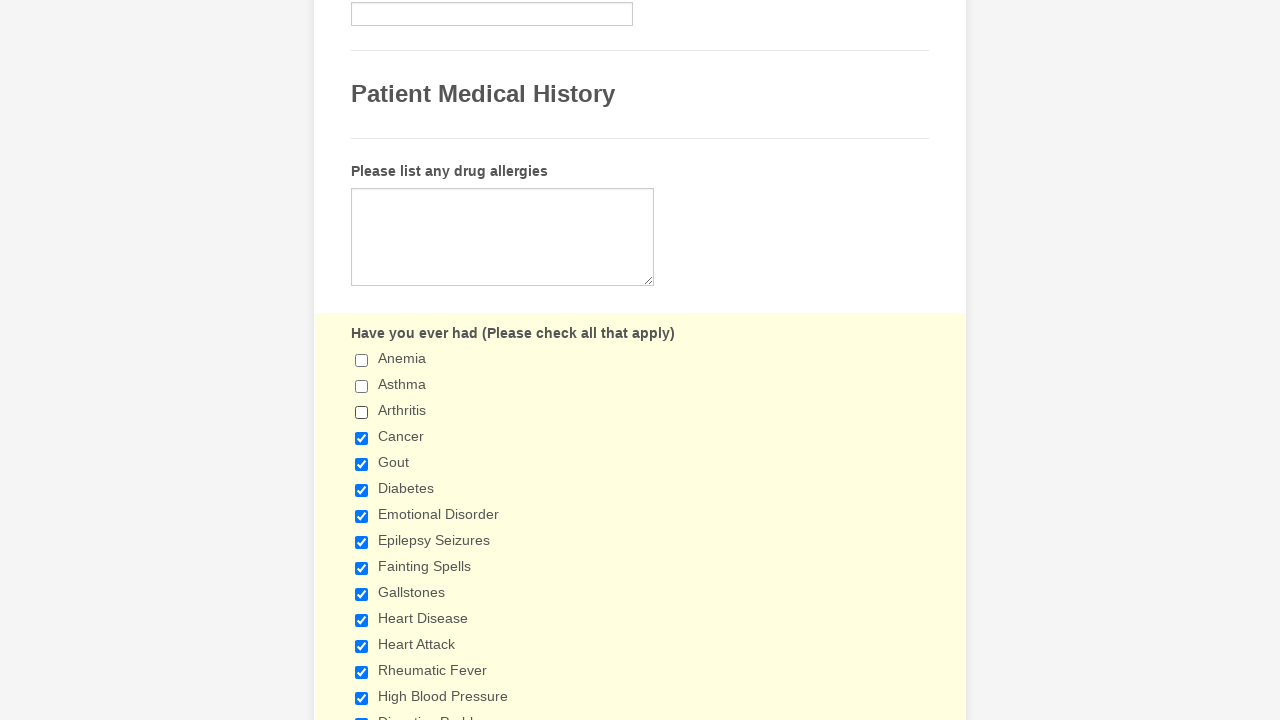

Clicked checkbox 4 to uncheck it at (362, 438) on xpath=//input[@type='checkbox'] >> nth=3
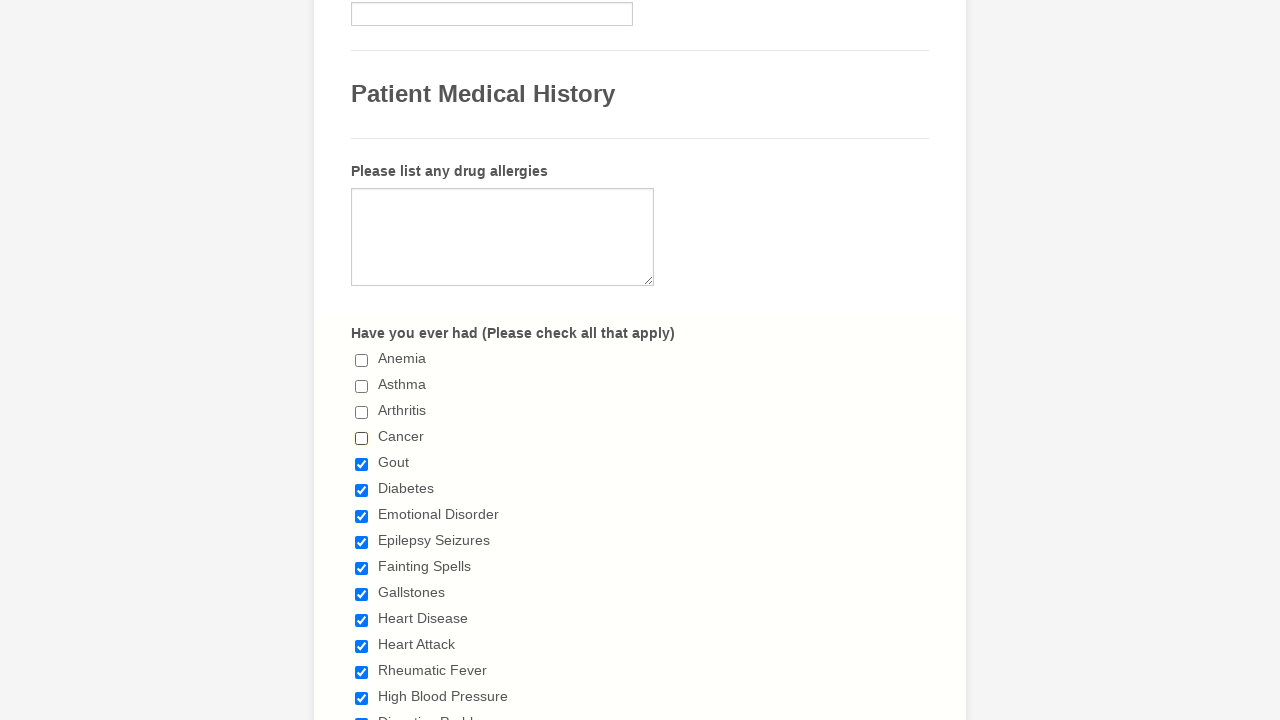

Waited 200ms after unchecking checkbox 4
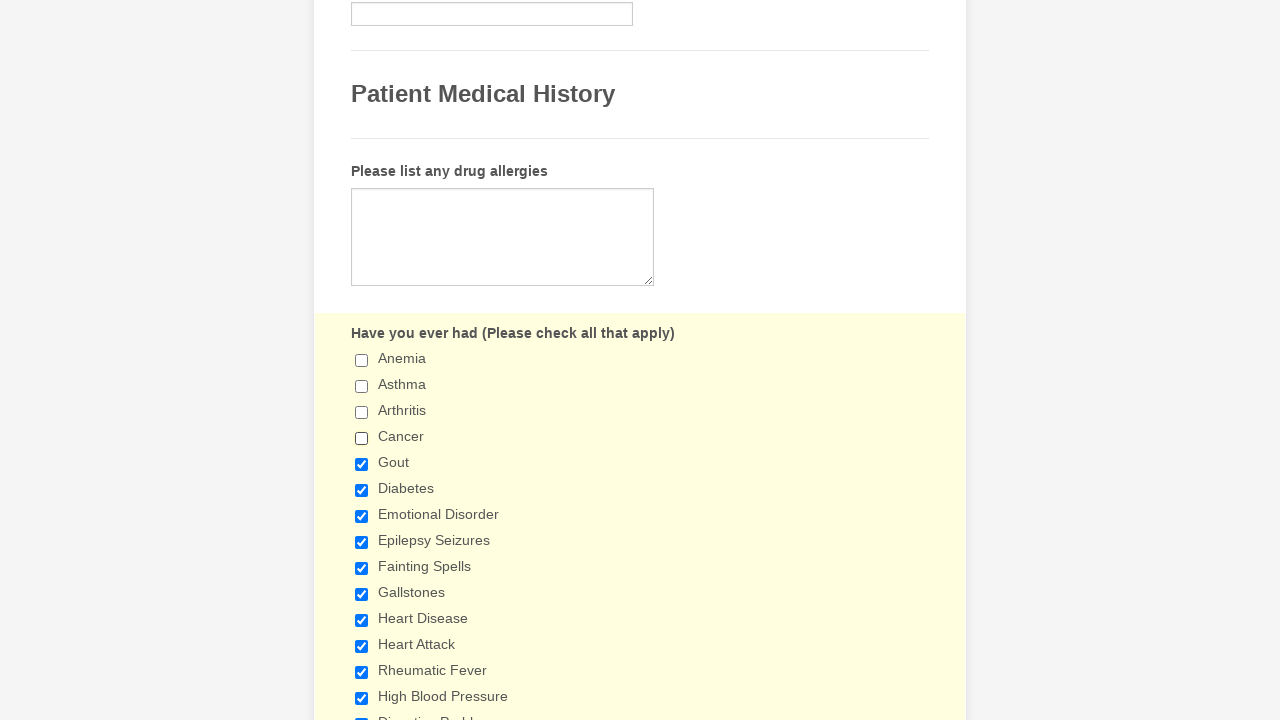

Clicked checkbox 5 to uncheck it at (362, 464) on xpath=//input[@type='checkbox'] >> nth=4
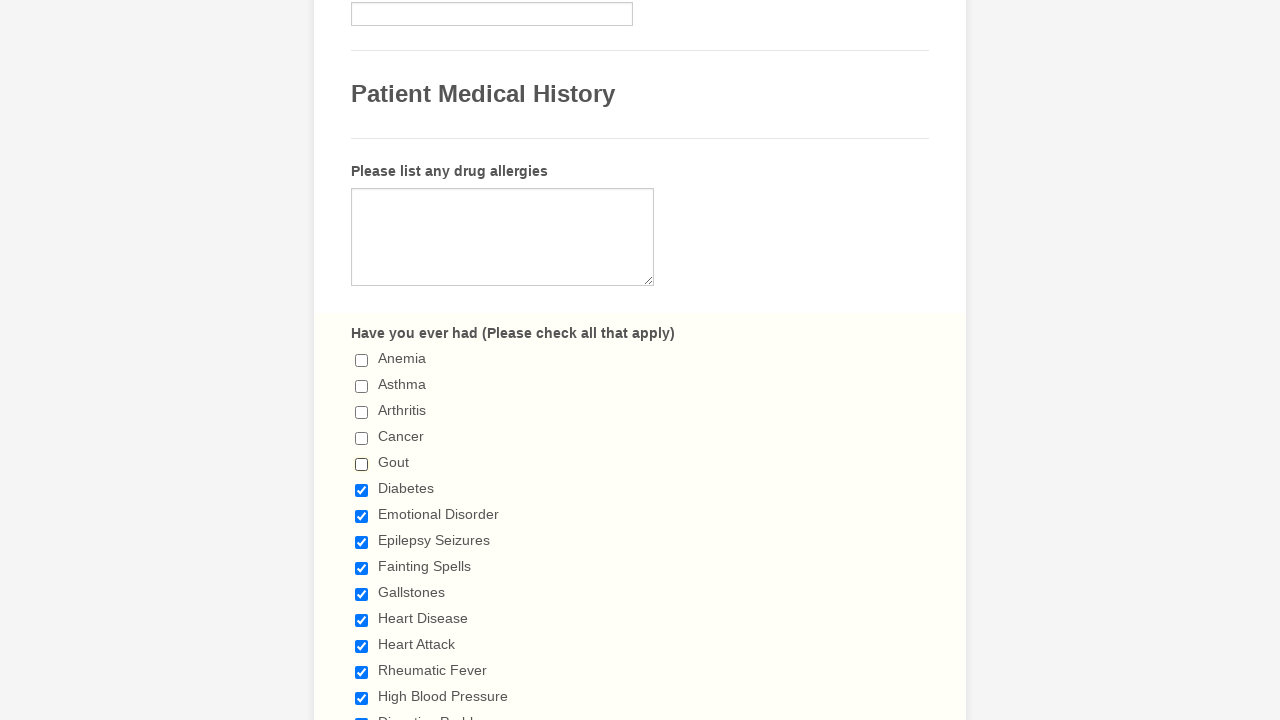

Waited 200ms after unchecking checkbox 5
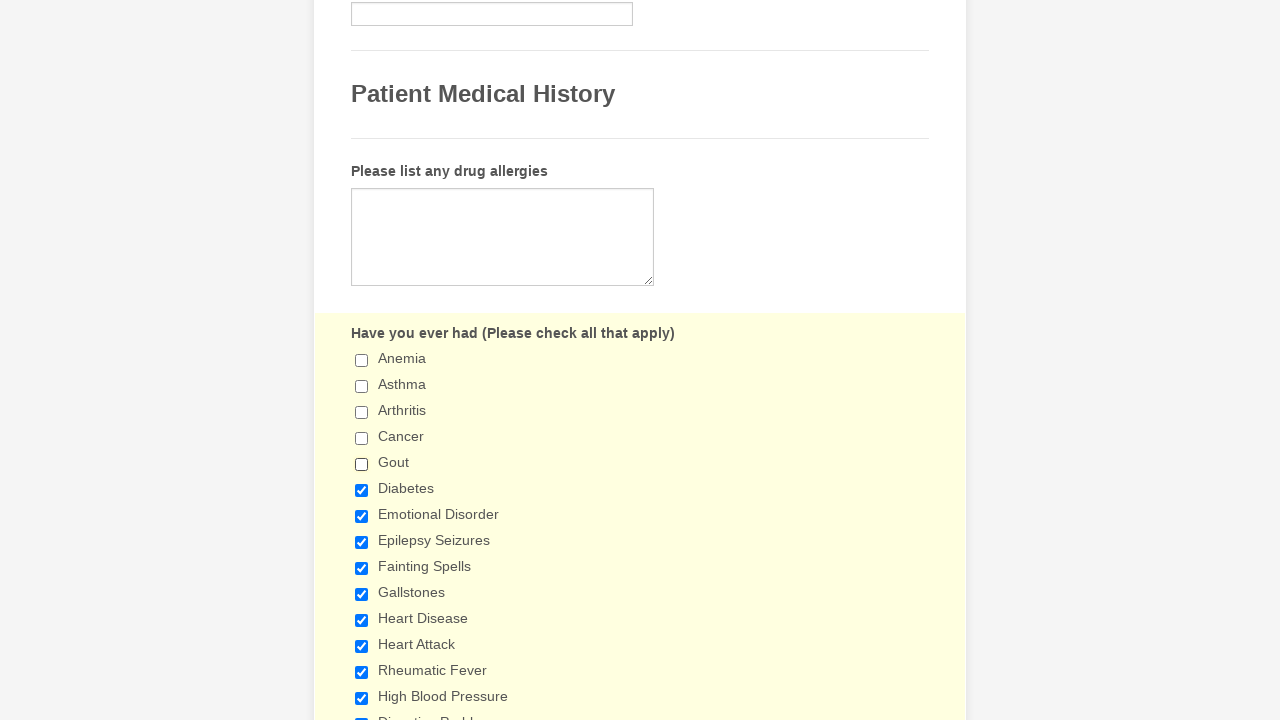

Clicked checkbox 6 to uncheck it at (362, 490) on xpath=//input[@type='checkbox'] >> nth=5
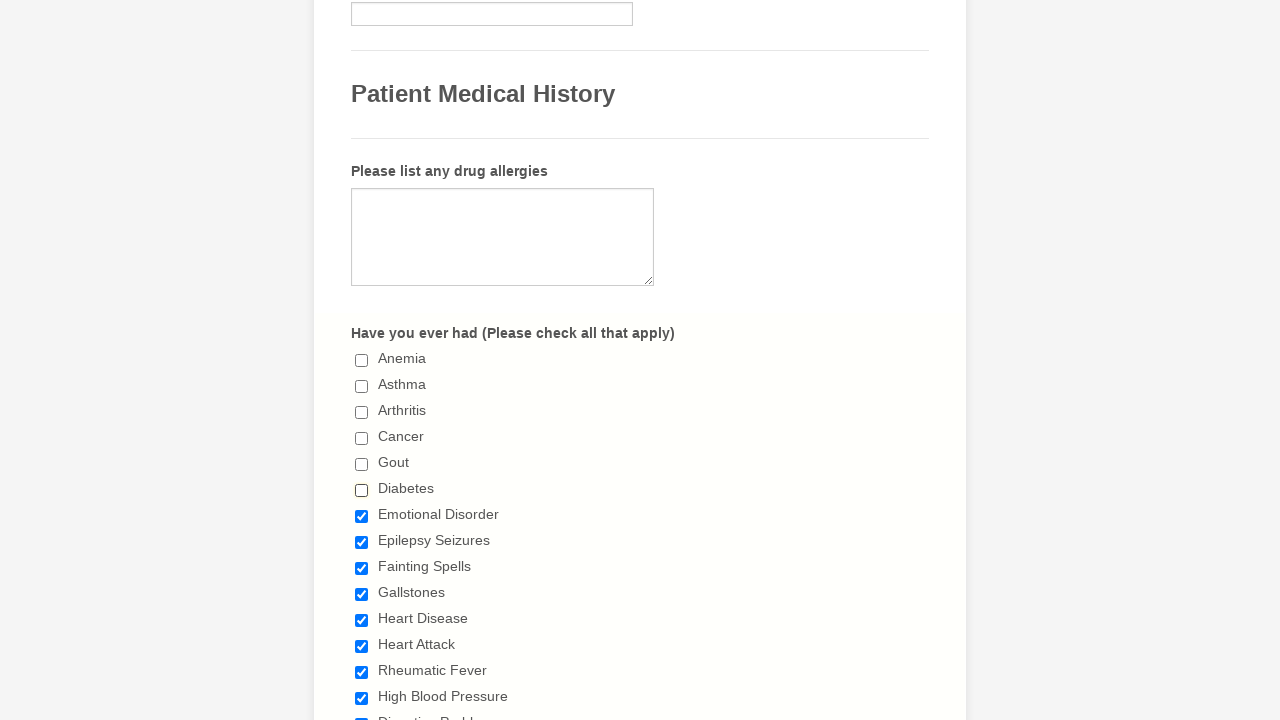

Waited 200ms after unchecking checkbox 6
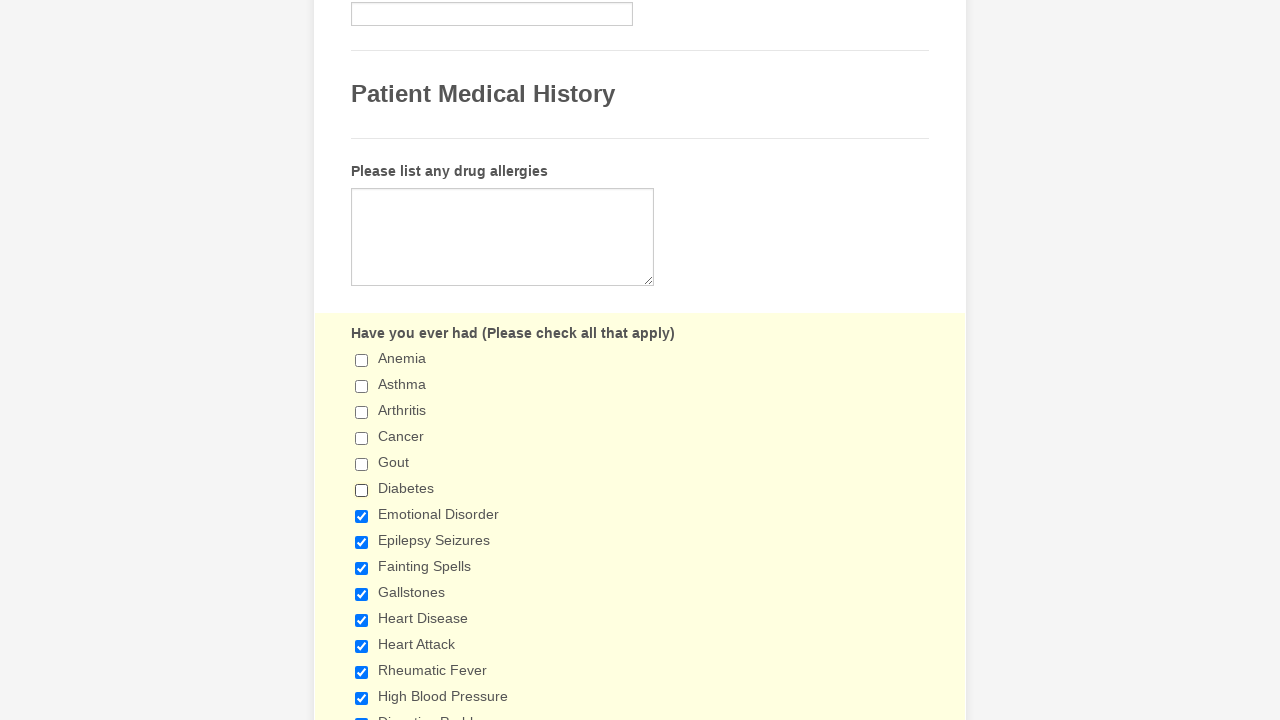

Clicked checkbox 7 to uncheck it at (362, 516) on xpath=//input[@type='checkbox'] >> nth=6
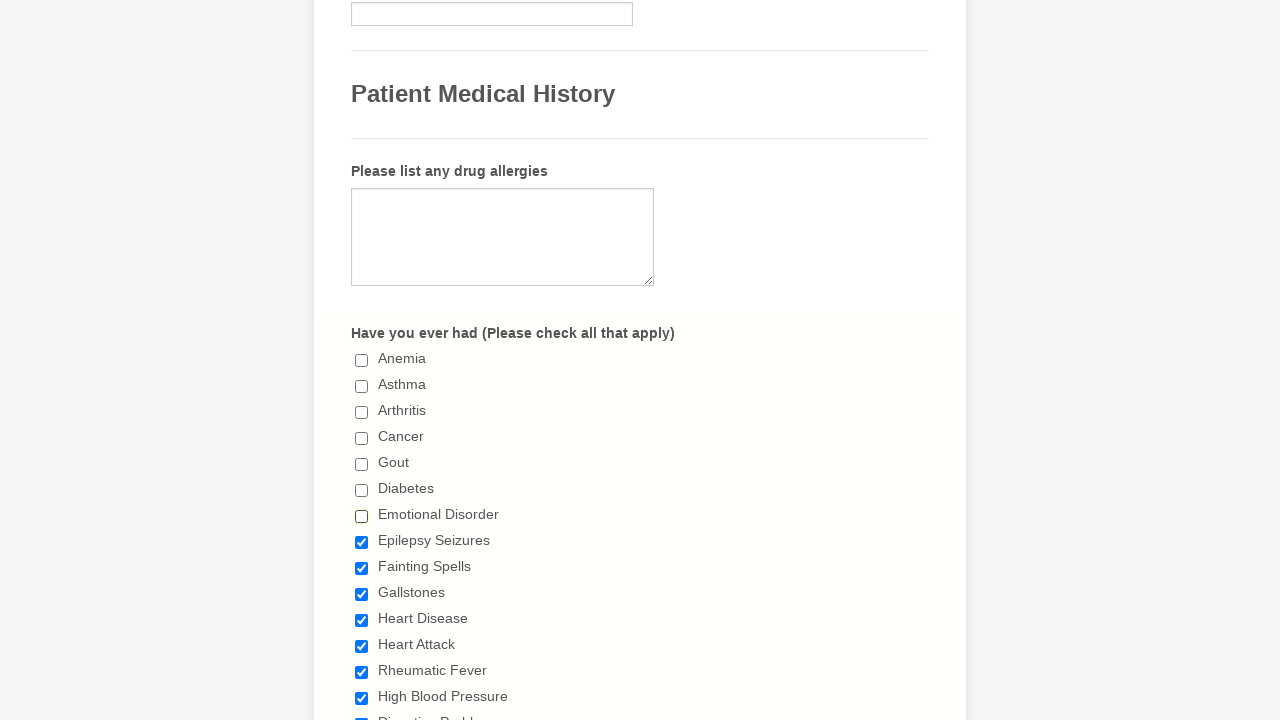

Waited 200ms after unchecking checkbox 7
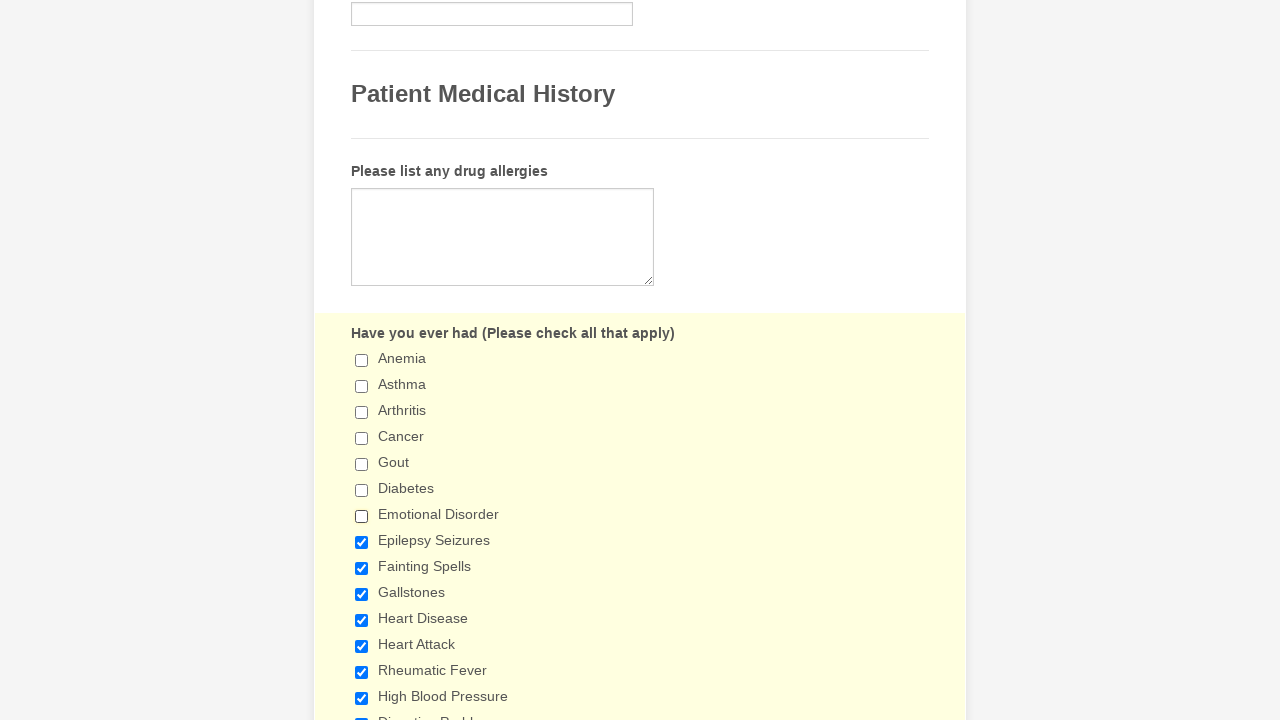

Clicked checkbox 8 to uncheck it at (362, 542) on xpath=//input[@type='checkbox'] >> nth=7
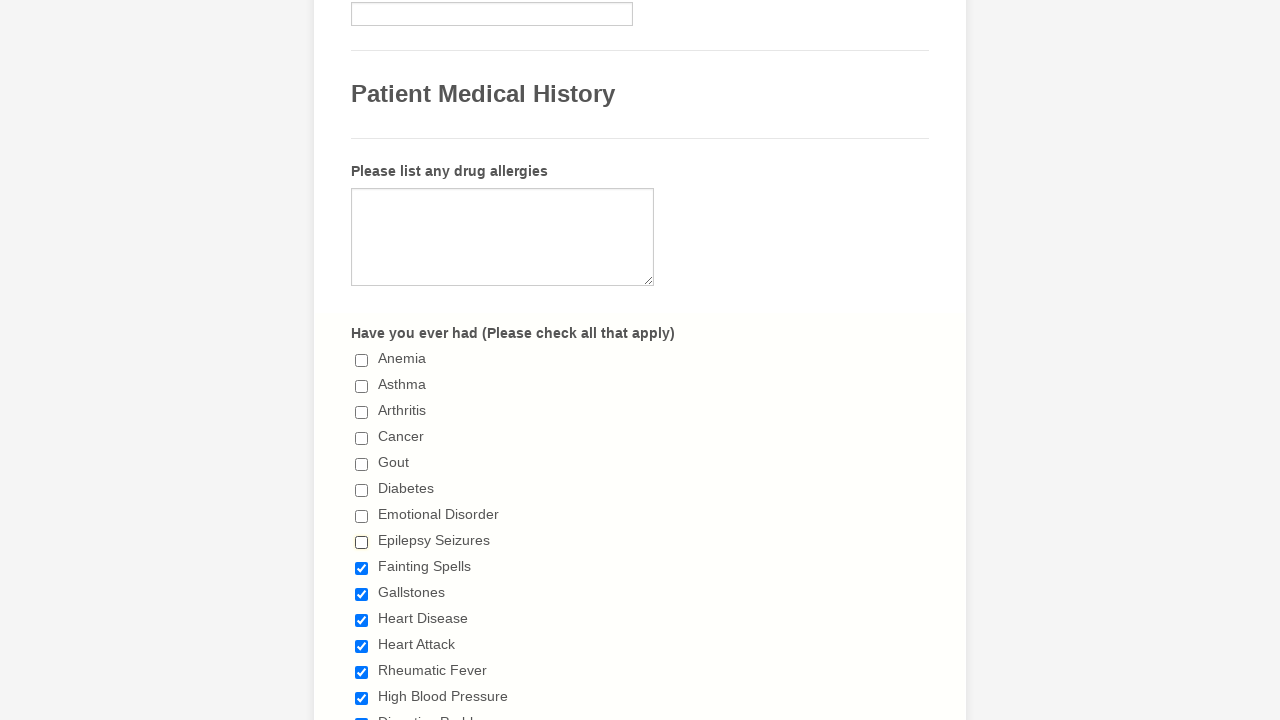

Waited 200ms after unchecking checkbox 8
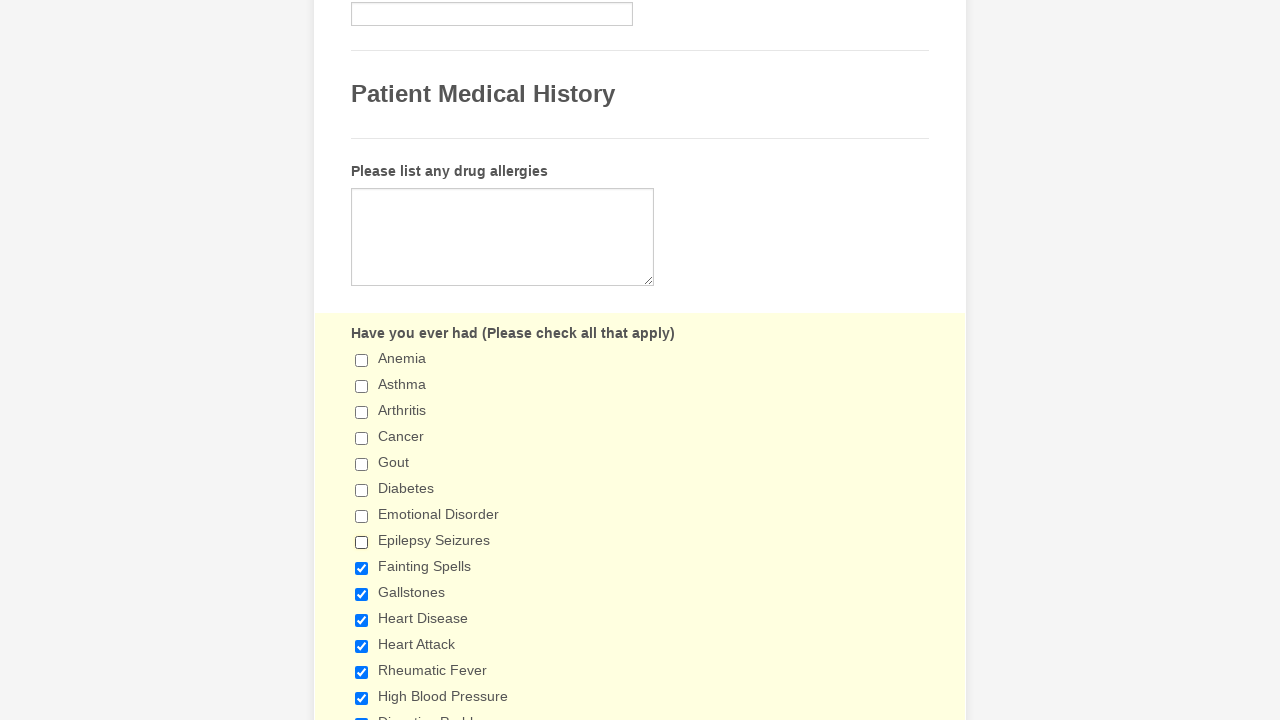

Clicked checkbox 9 to uncheck it at (362, 568) on xpath=//input[@type='checkbox'] >> nth=8
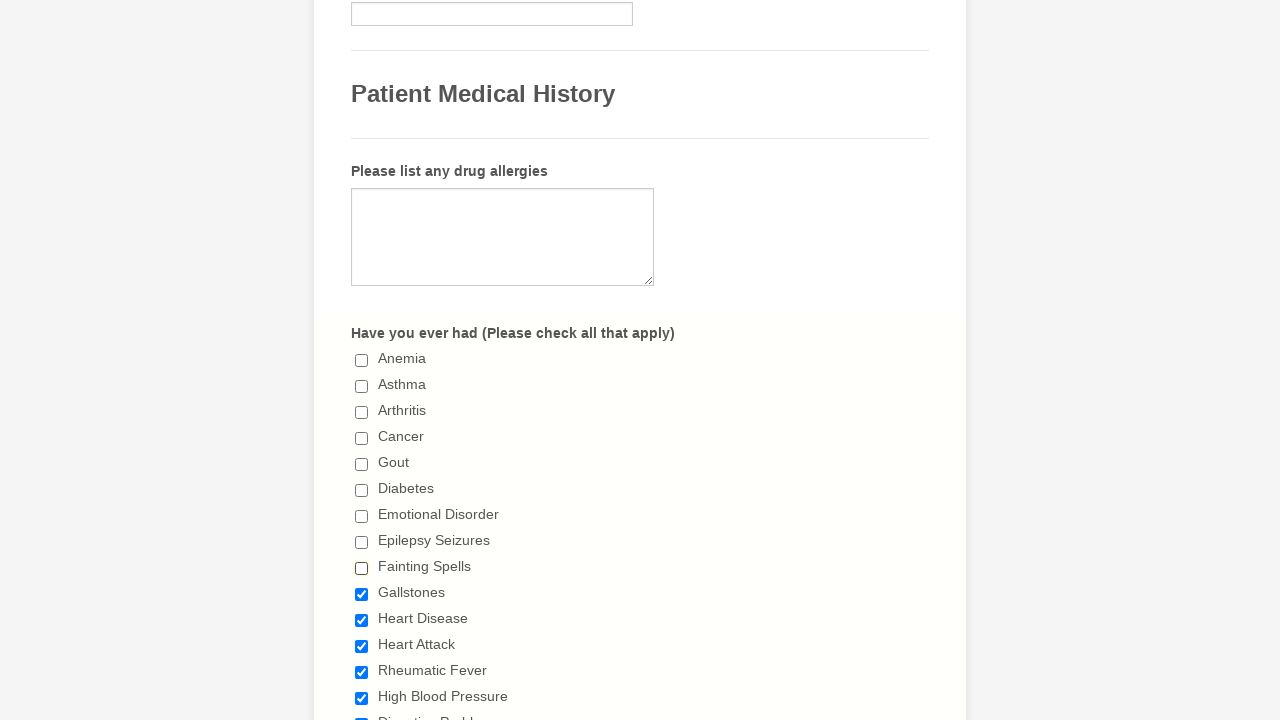

Waited 200ms after unchecking checkbox 9
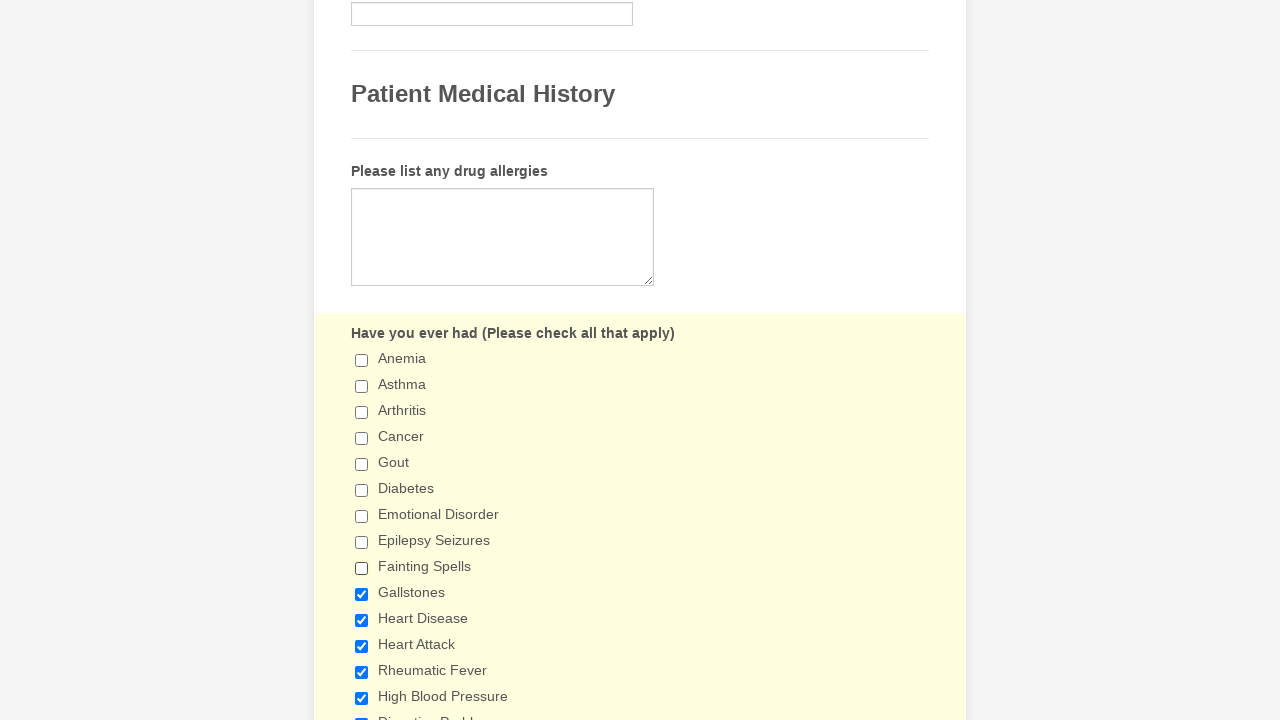

Clicked checkbox 10 to uncheck it at (362, 594) on xpath=//input[@type='checkbox'] >> nth=9
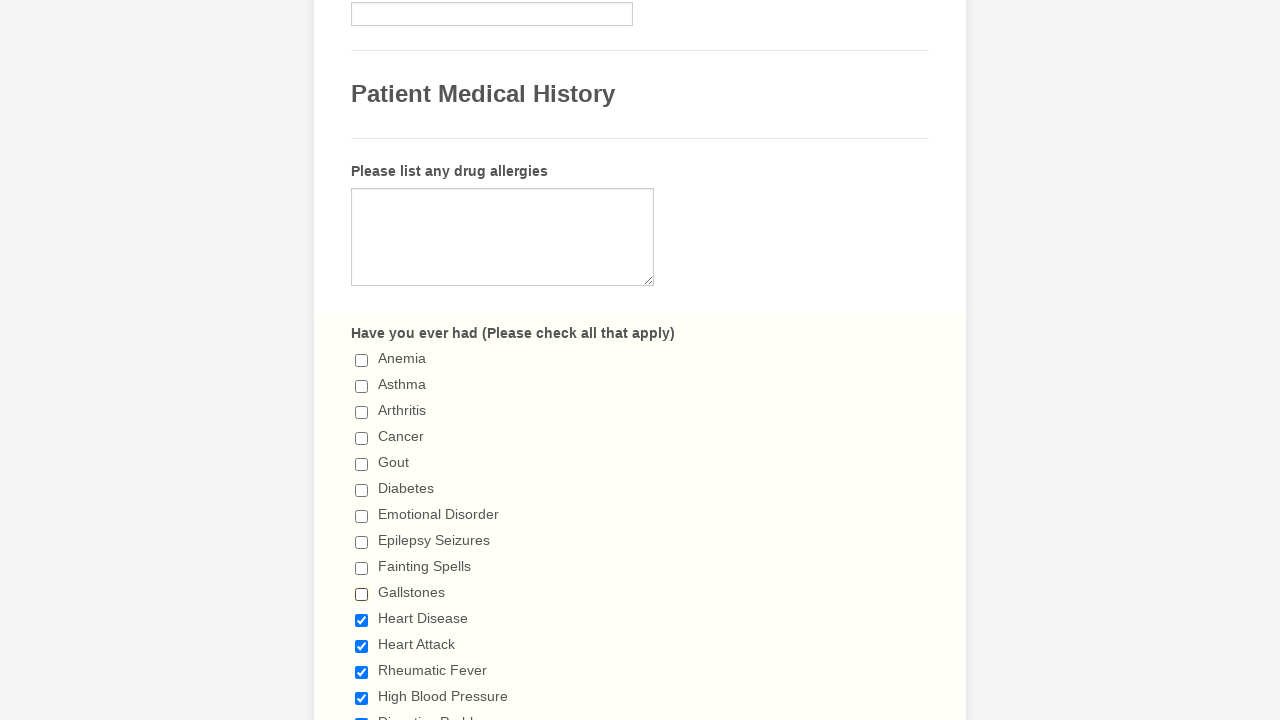

Waited 200ms after unchecking checkbox 10
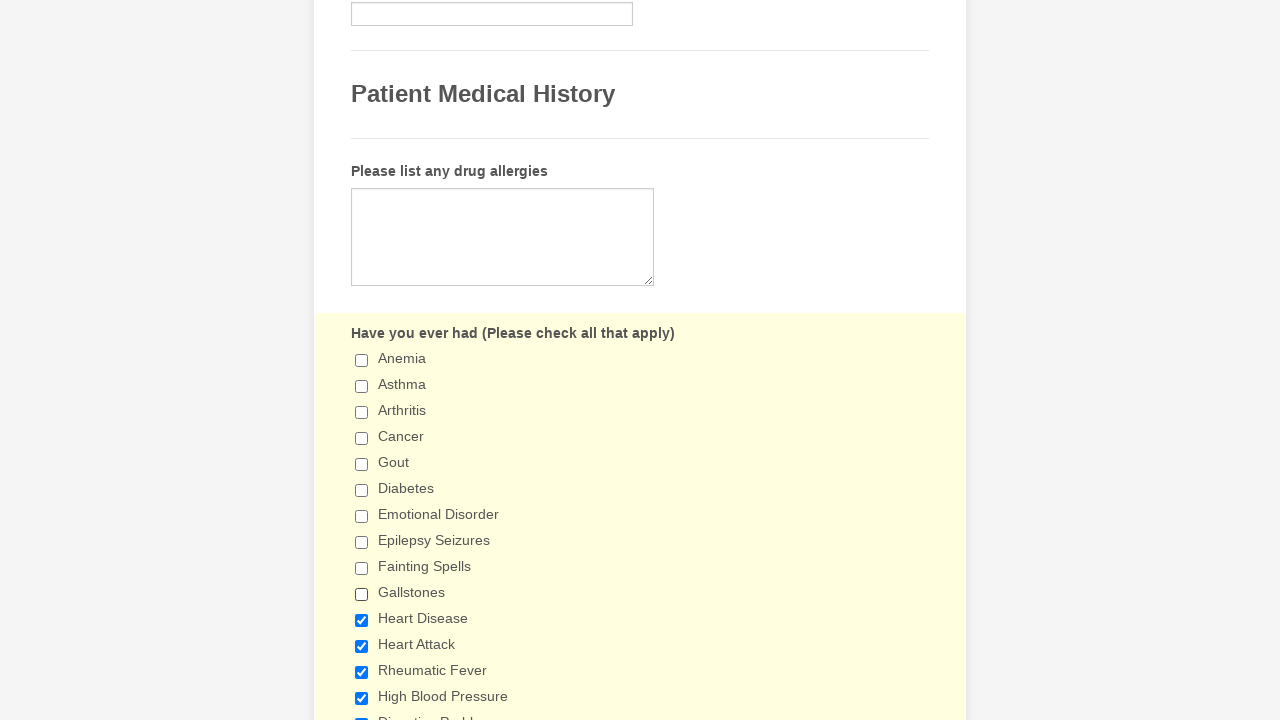

Clicked checkbox 11 to uncheck it at (362, 620) on xpath=//input[@type='checkbox'] >> nth=10
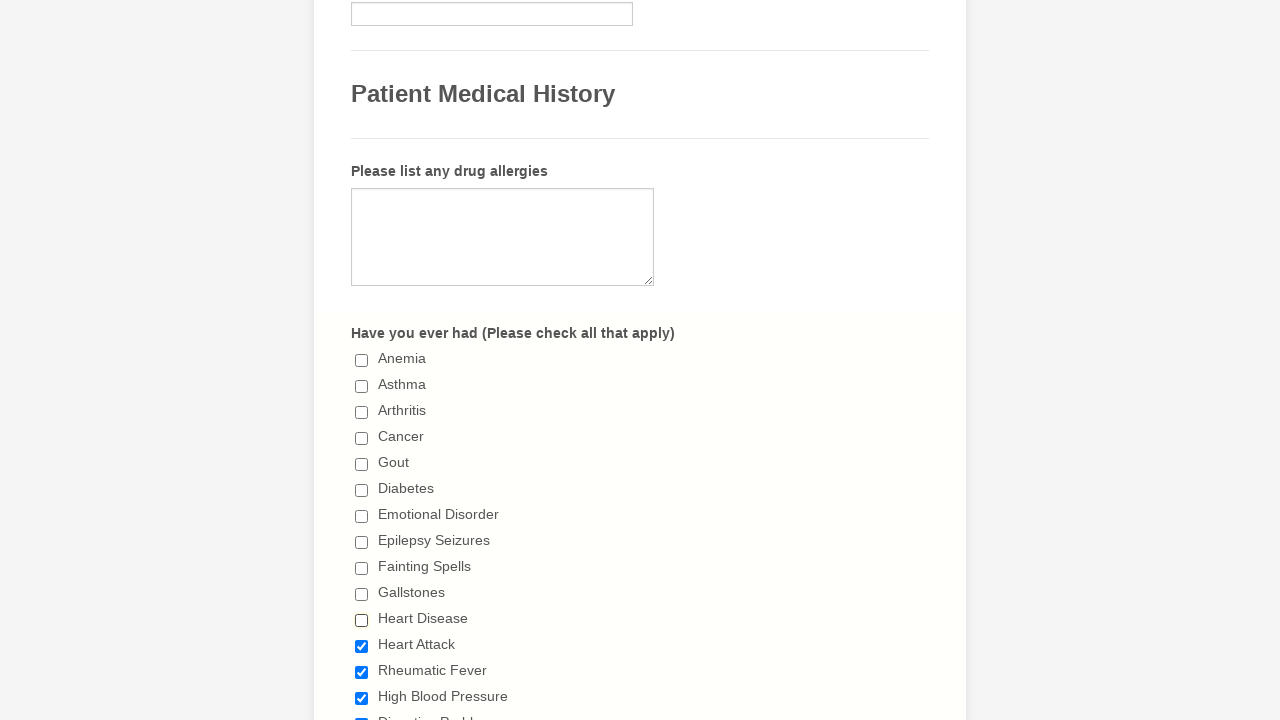

Waited 200ms after unchecking checkbox 11
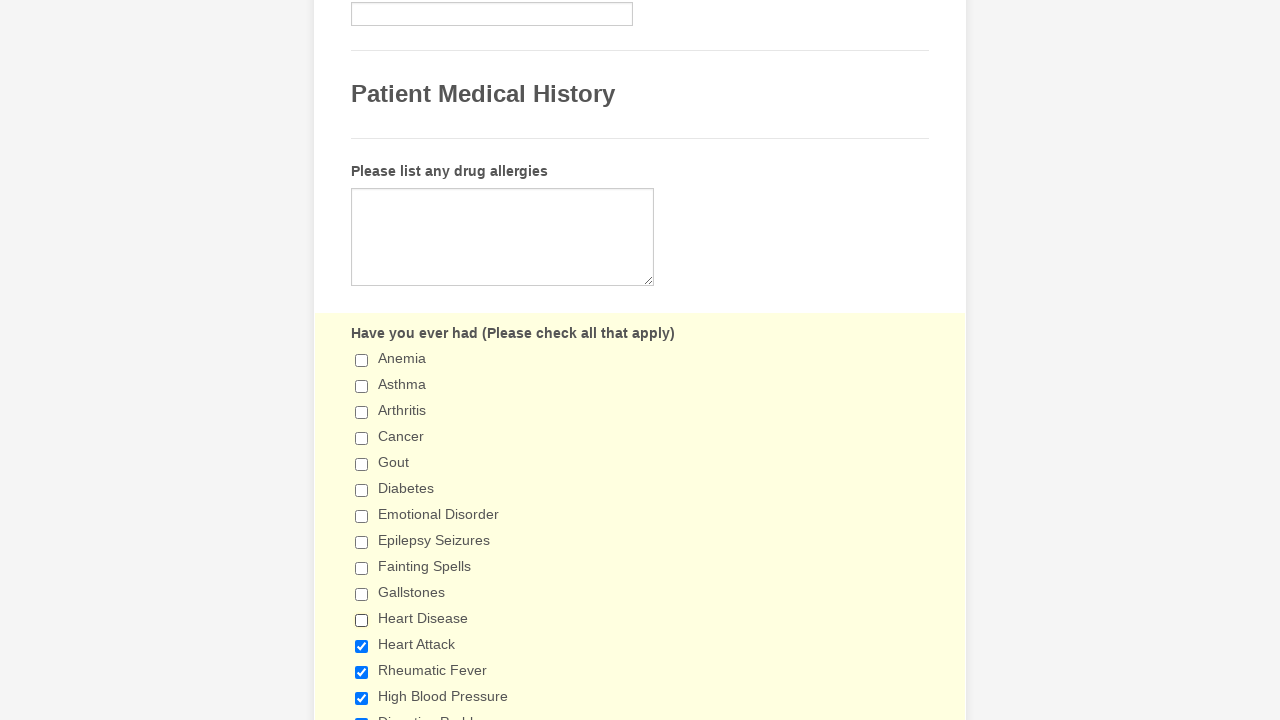

Clicked checkbox 12 to uncheck it at (362, 646) on xpath=//input[@type='checkbox'] >> nth=11
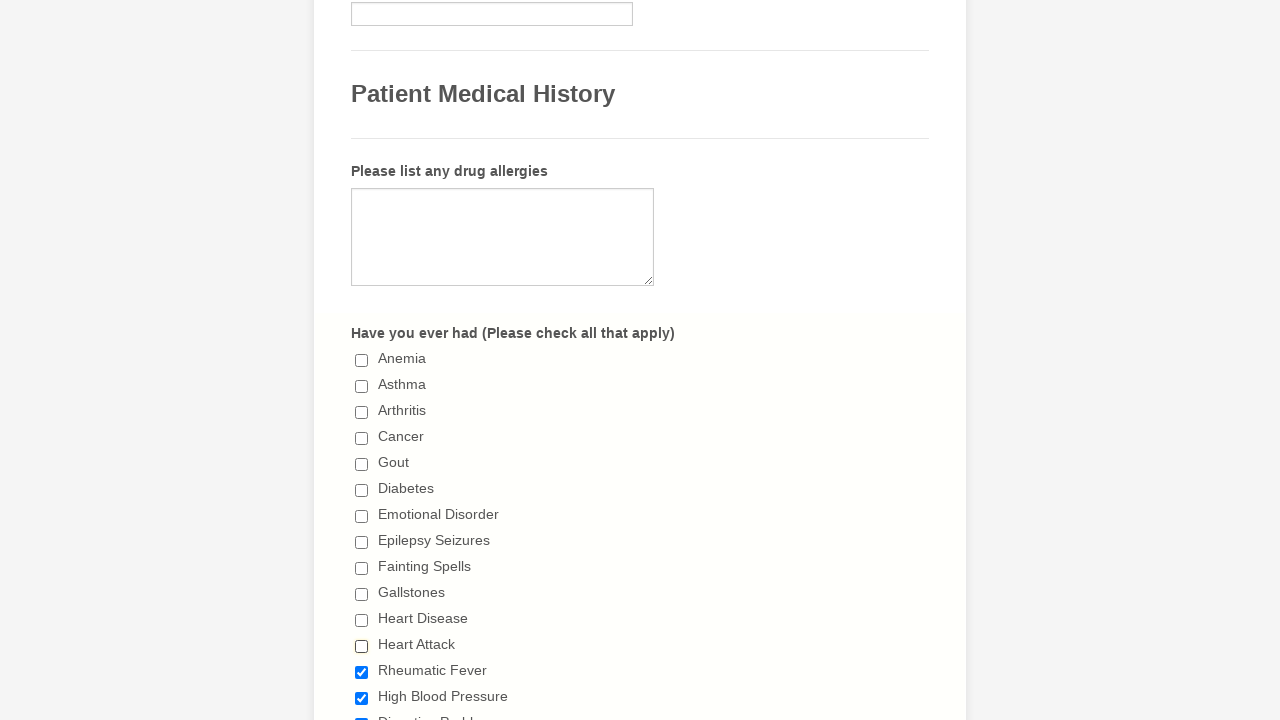

Waited 200ms after unchecking checkbox 12
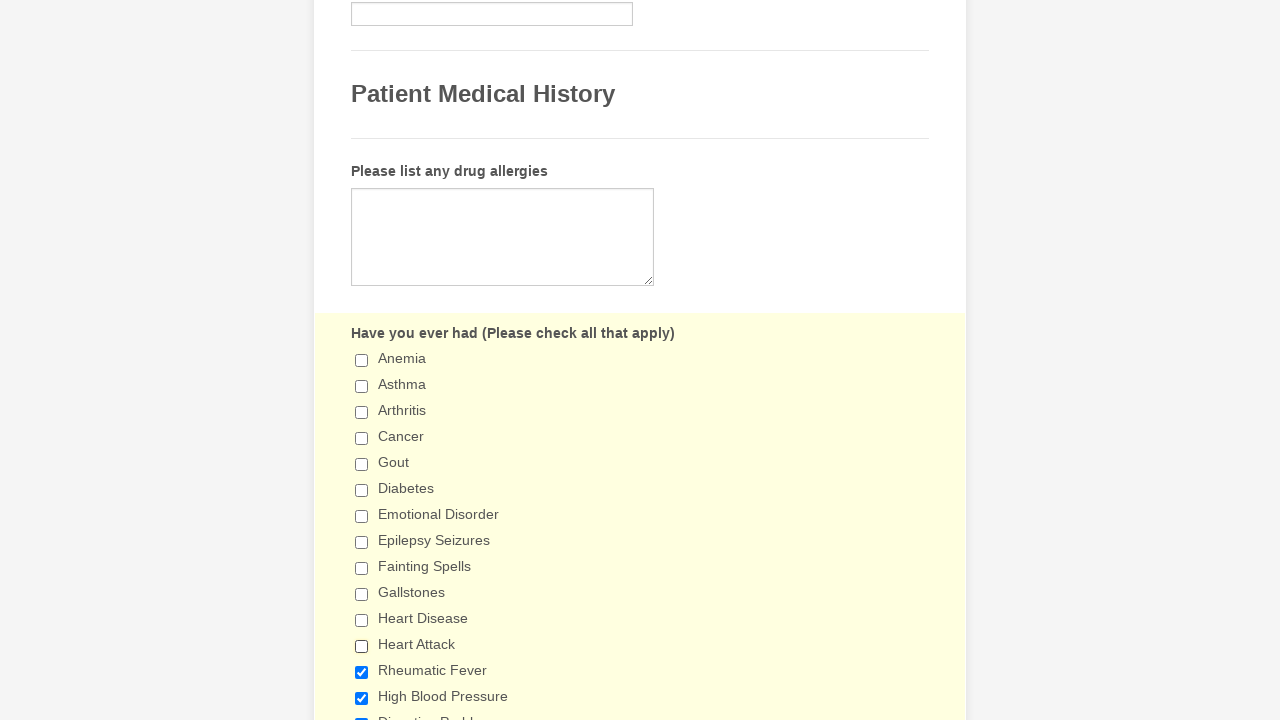

Clicked checkbox 13 to uncheck it at (362, 672) on xpath=//input[@type='checkbox'] >> nth=12
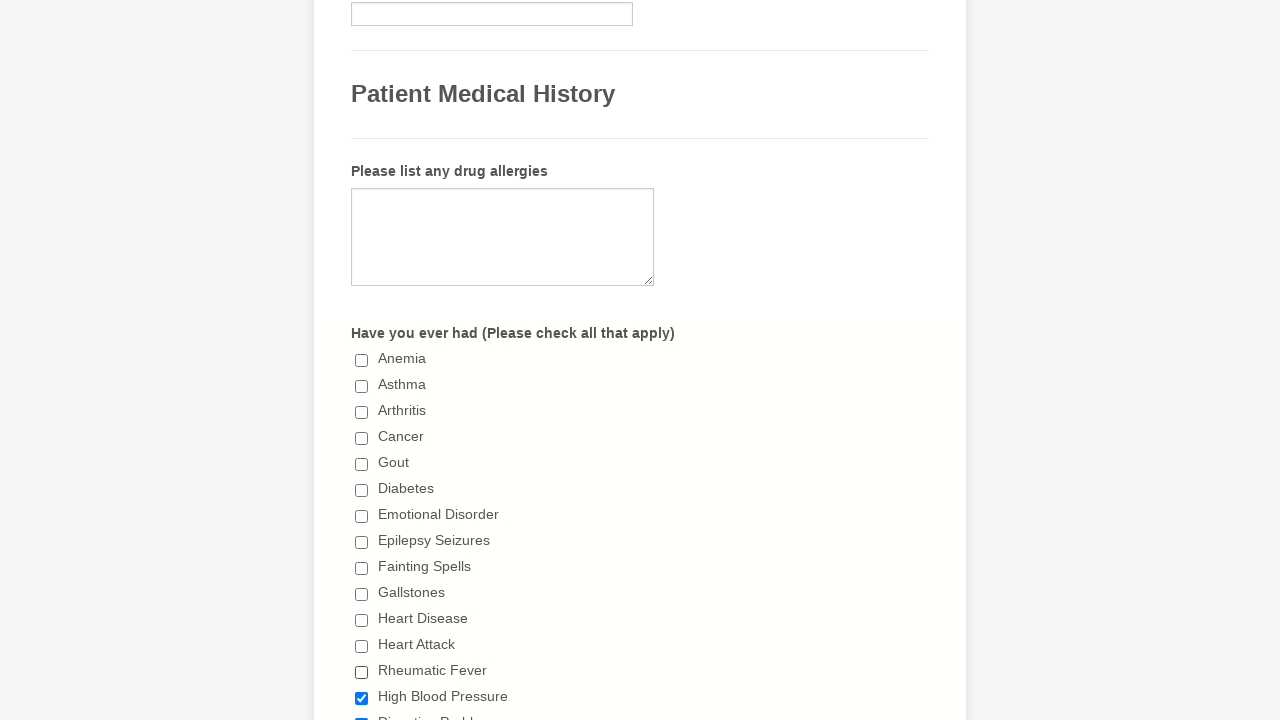

Waited 200ms after unchecking checkbox 13
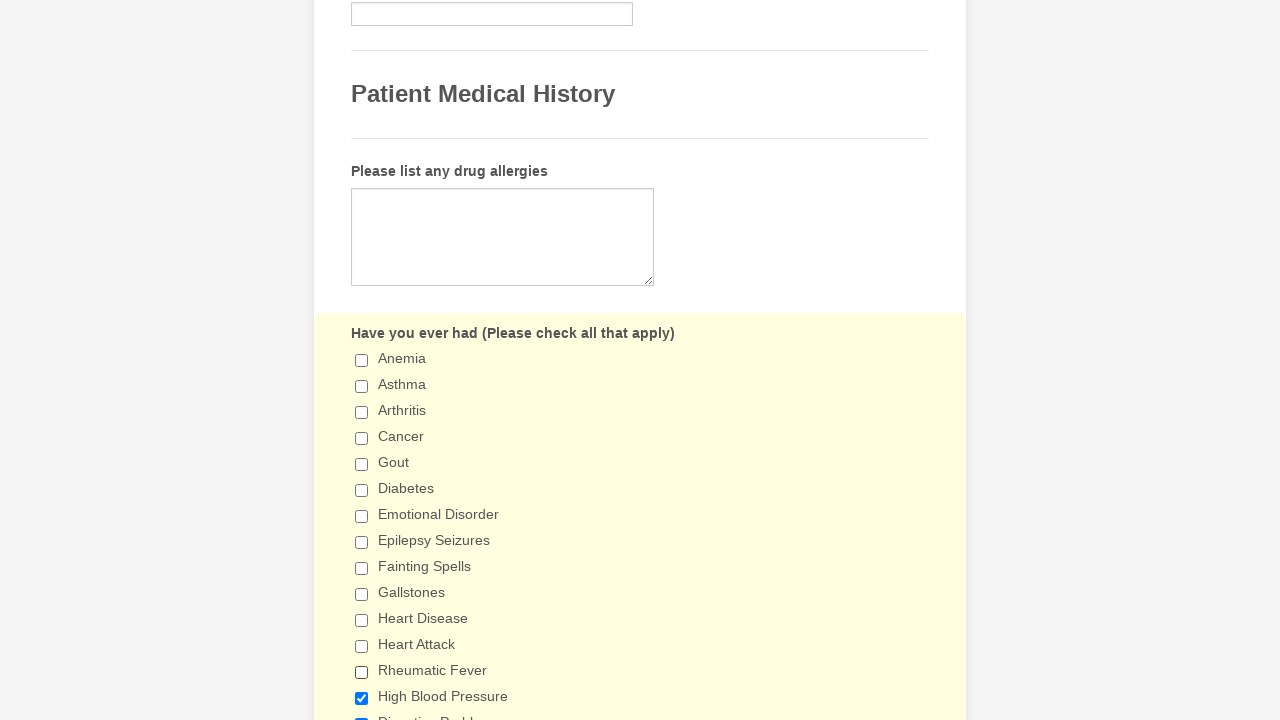

Clicked checkbox 14 to uncheck it at (362, 698) on xpath=//input[@type='checkbox'] >> nth=13
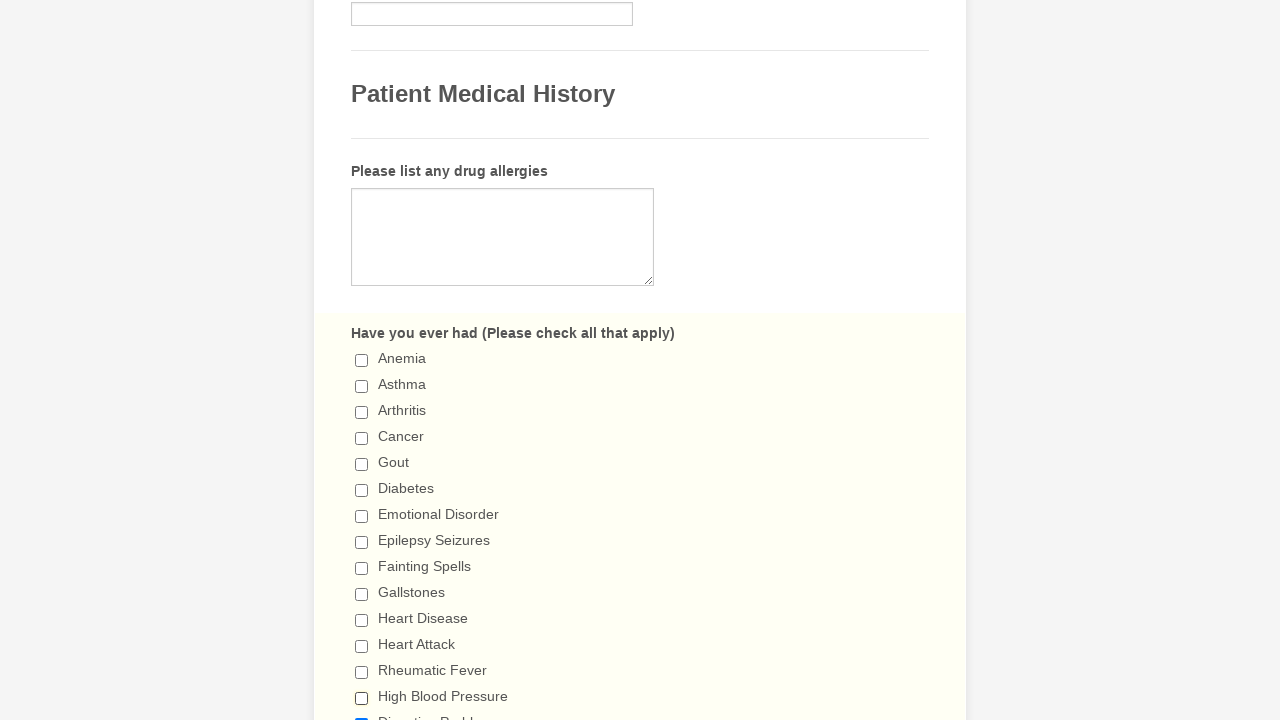

Waited 200ms after unchecking checkbox 14
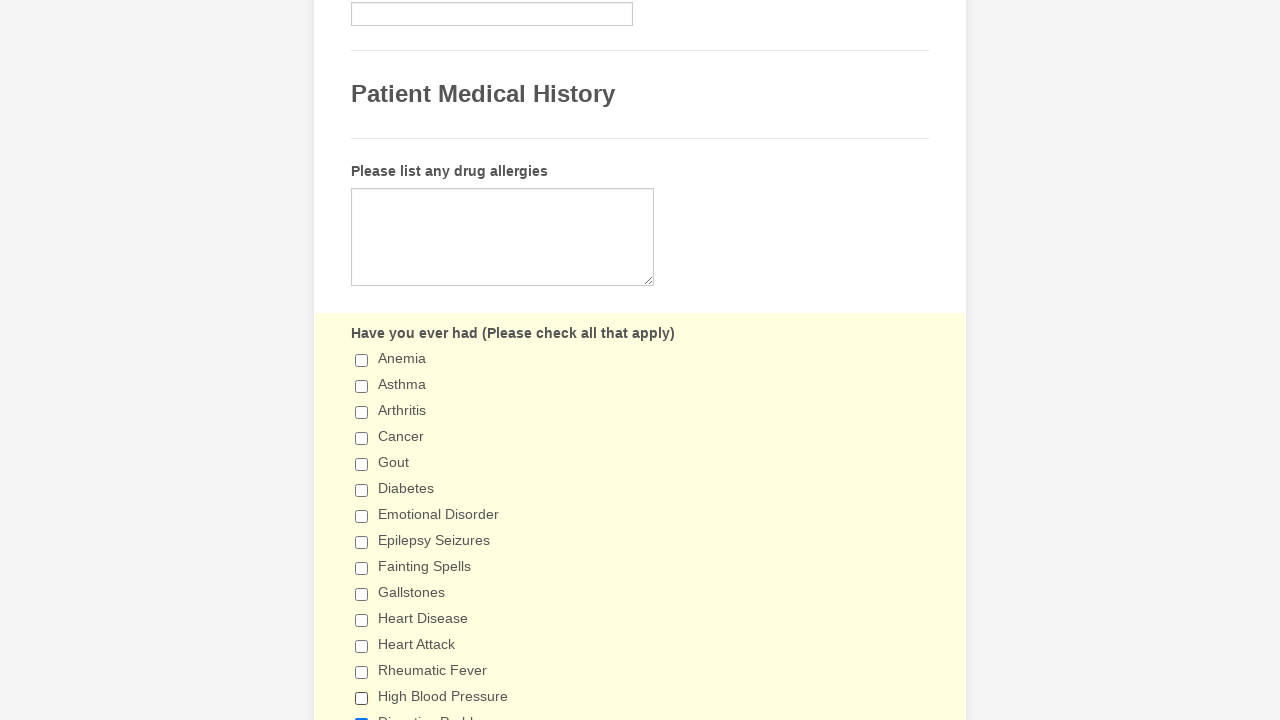

Clicked checkbox 15 to uncheck it at (362, 714) on xpath=//input[@type='checkbox'] >> nth=14
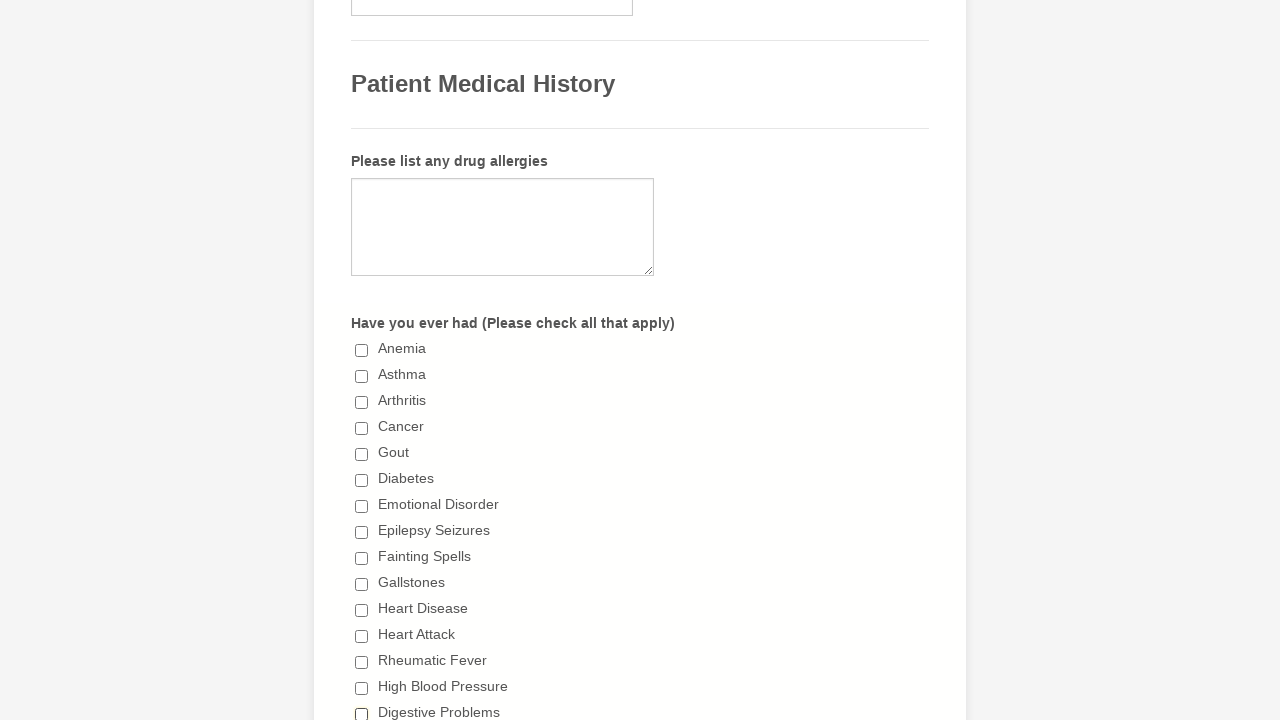

Waited 200ms after unchecking checkbox 15
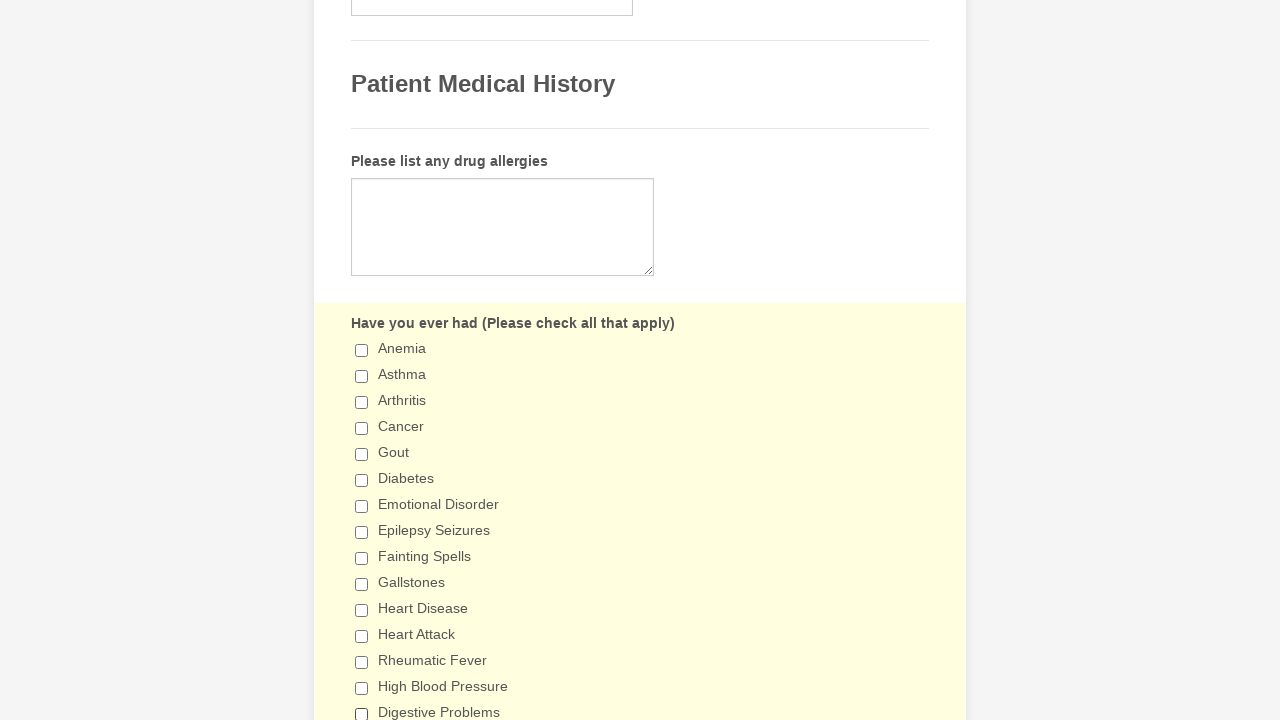

Clicked checkbox 16 to uncheck it at (362, 360) on xpath=//input[@type='checkbox'] >> nth=15
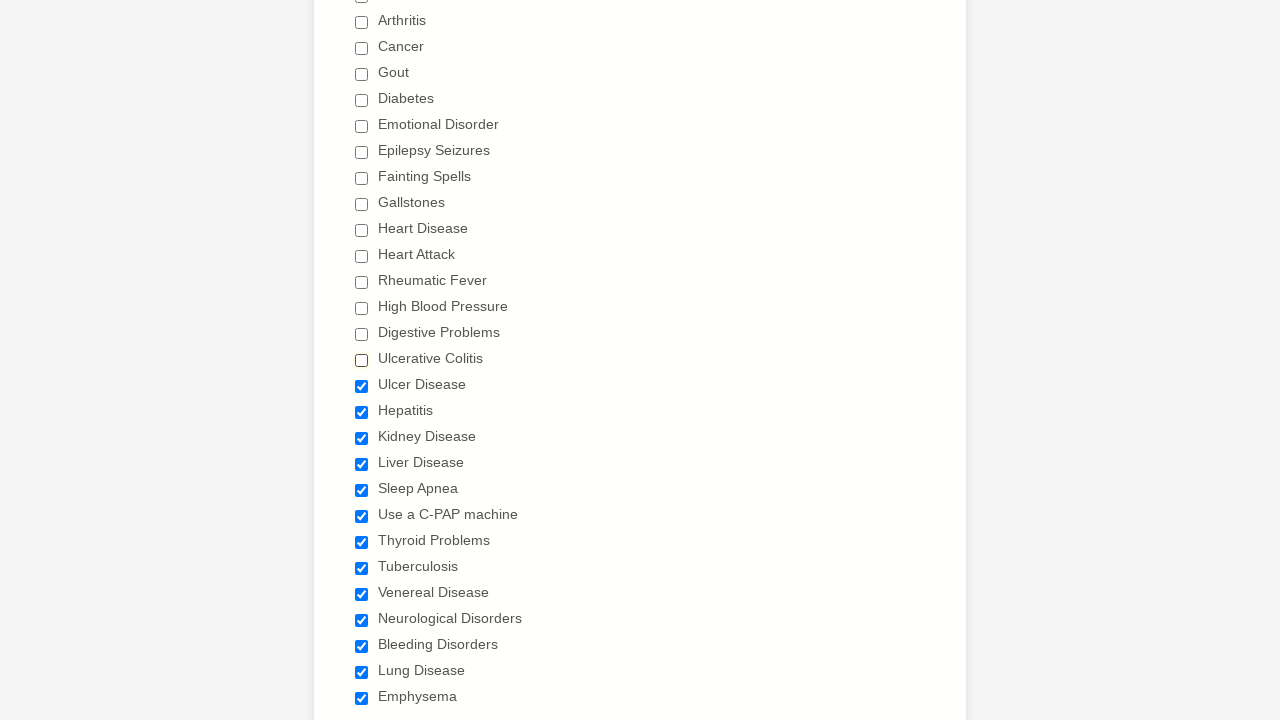

Waited 200ms after unchecking checkbox 16
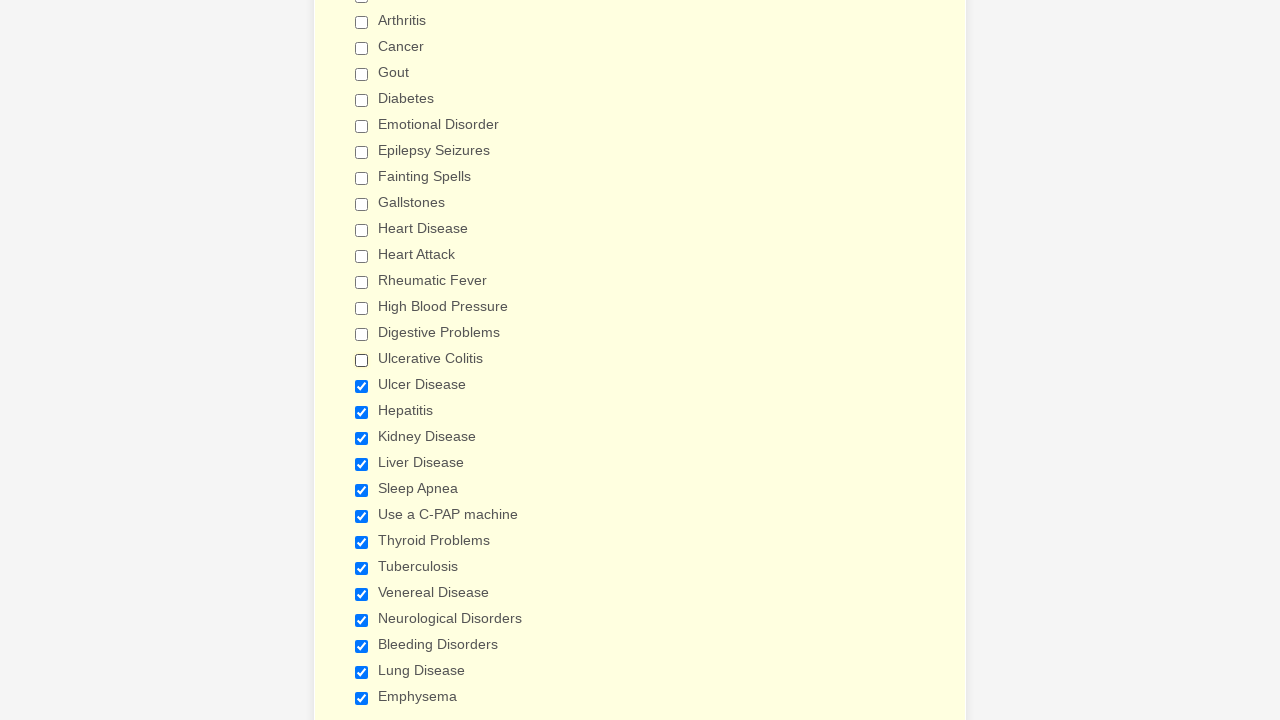

Clicked checkbox 17 to uncheck it at (362, 386) on xpath=//input[@type='checkbox'] >> nth=16
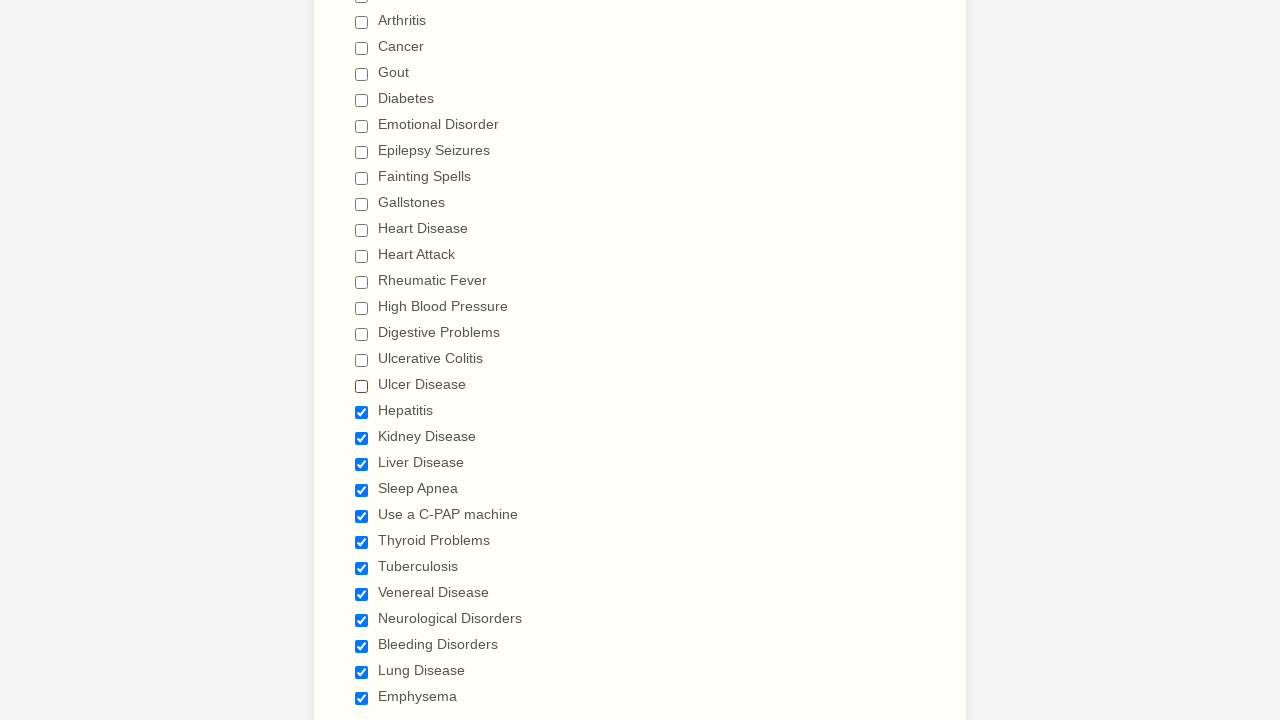

Waited 200ms after unchecking checkbox 17
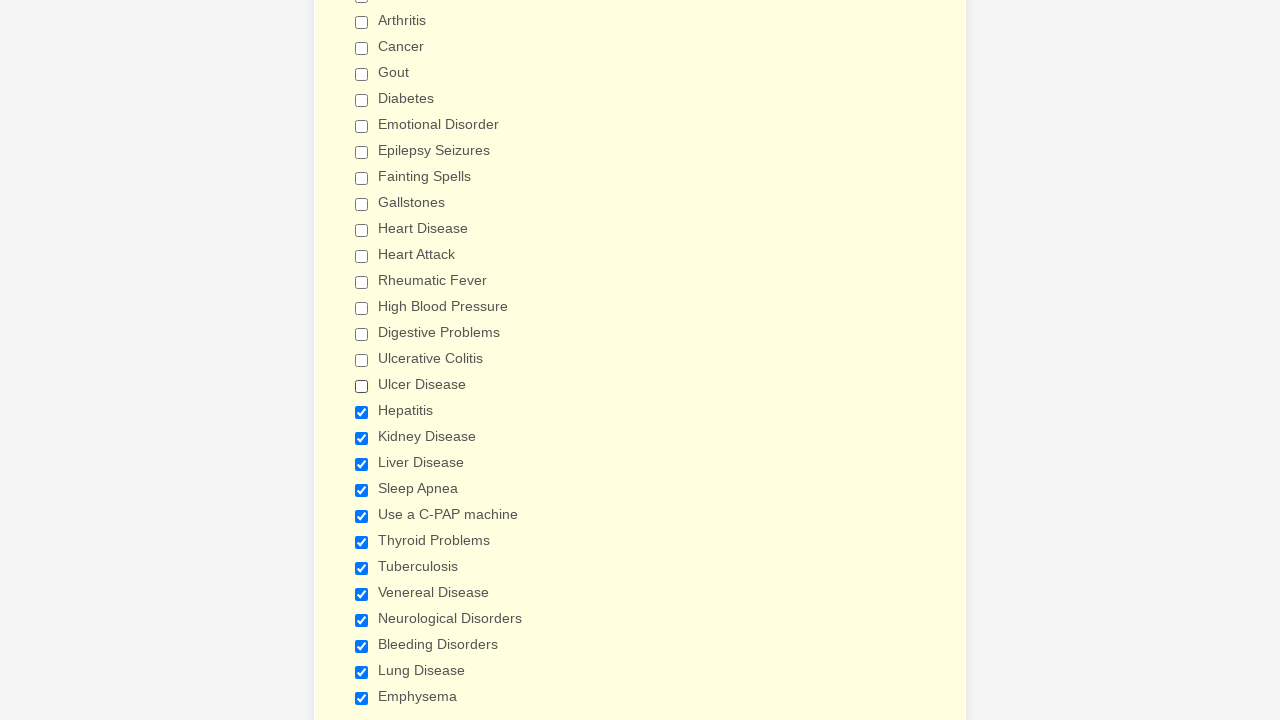

Clicked checkbox 18 to uncheck it at (362, 412) on xpath=//input[@type='checkbox'] >> nth=17
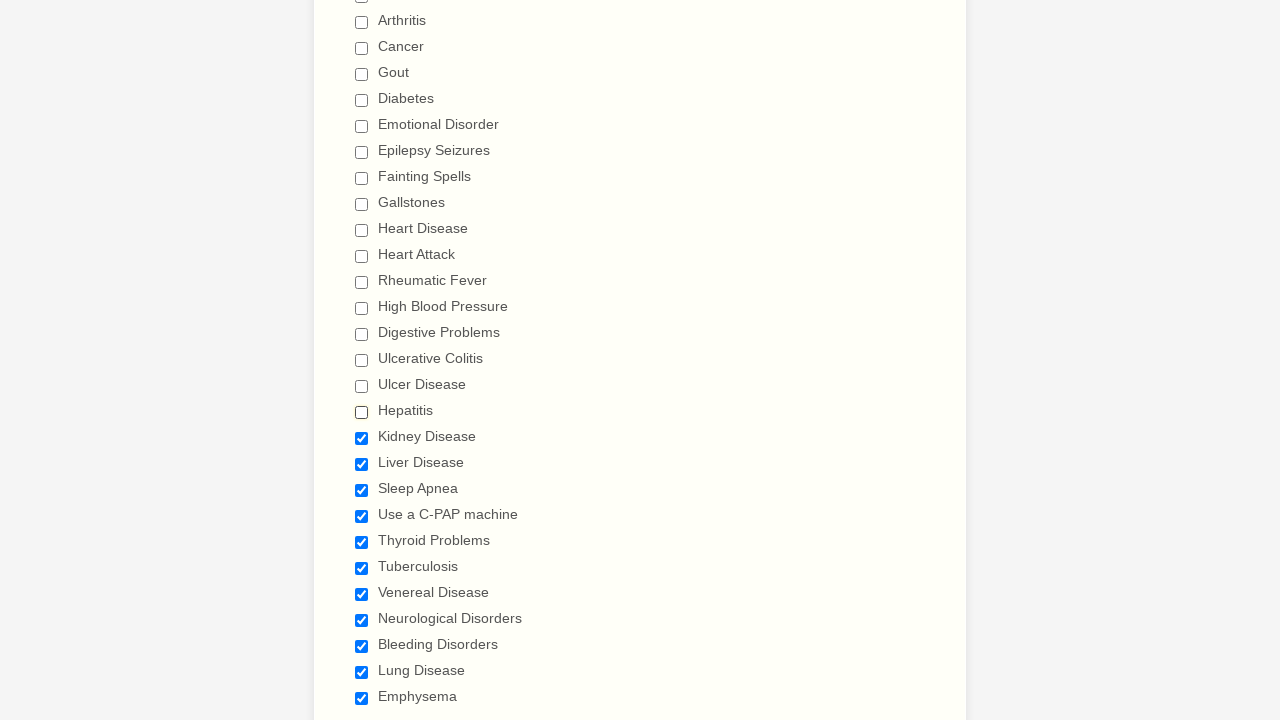

Waited 200ms after unchecking checkbox 18
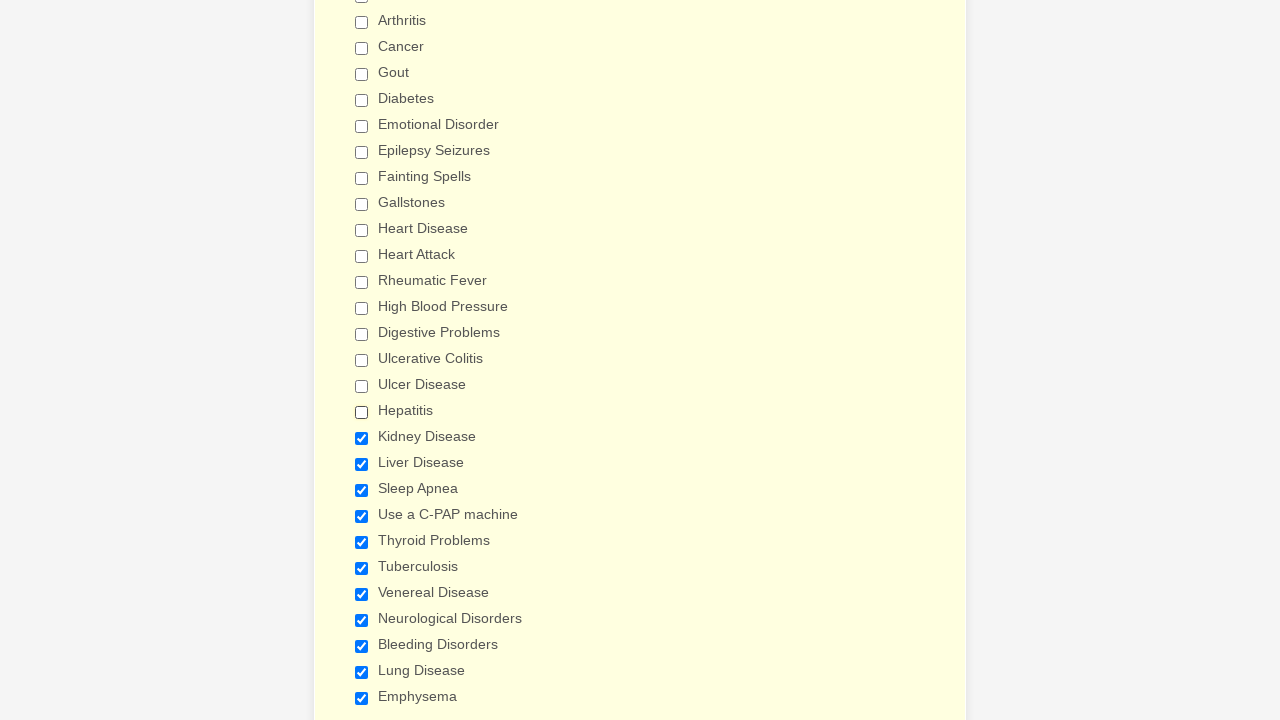

Clicked checkbox 19 to uncheck it at (362, 438) on xpath=//input[@type='checkbox'] >> nth=18
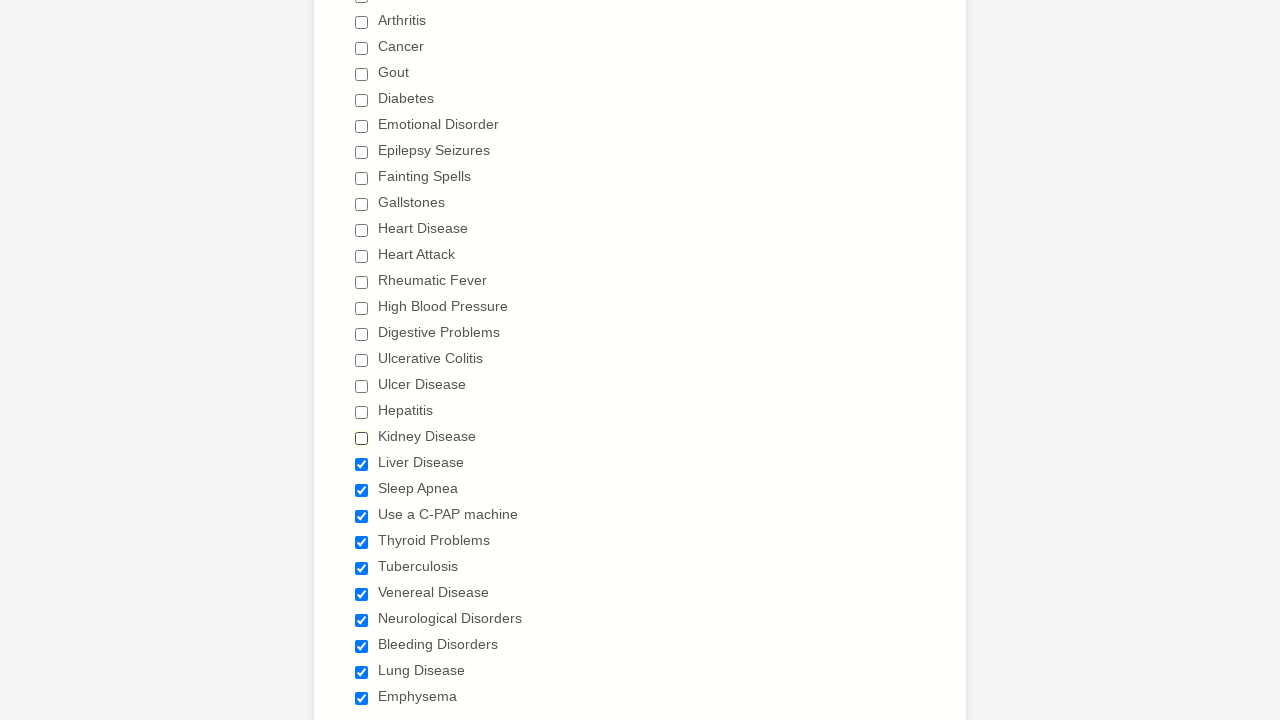

Waited 200ms after unchecking checkbox 19
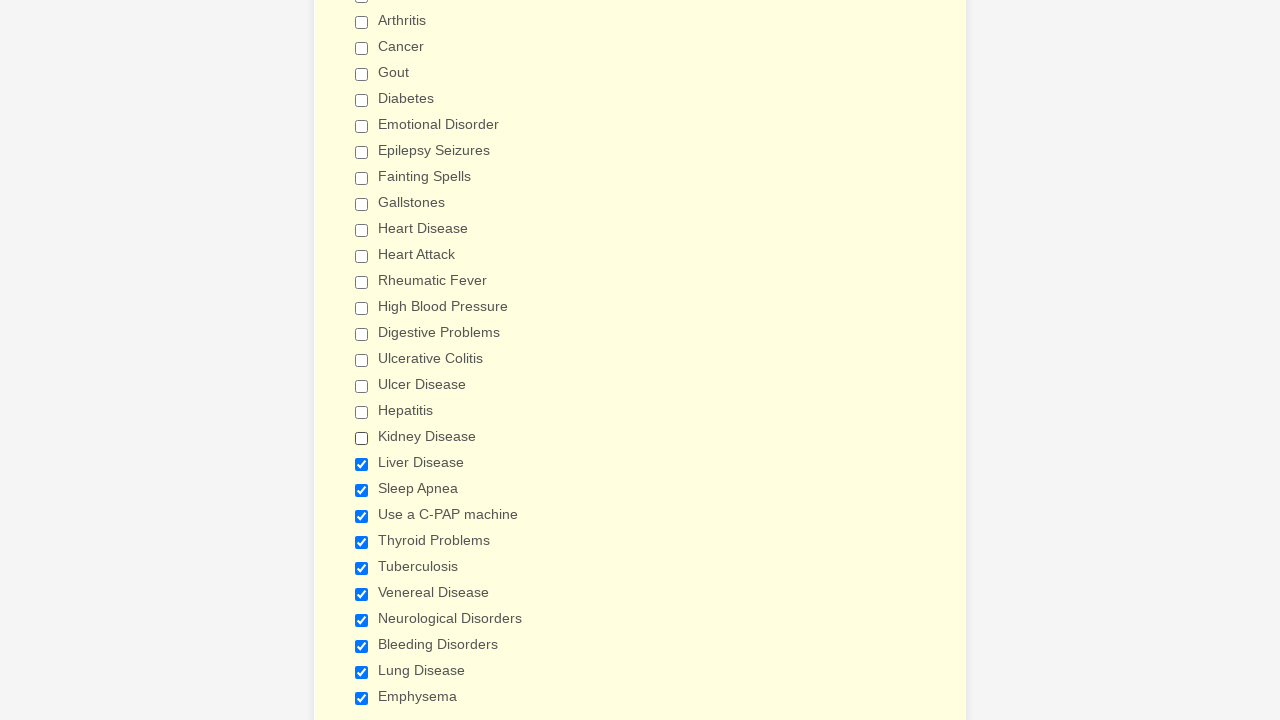

Clicked checkbox 20 to uncheck it at (362, 464) on xpath=//input[@type='checkbox'] >> nth=19
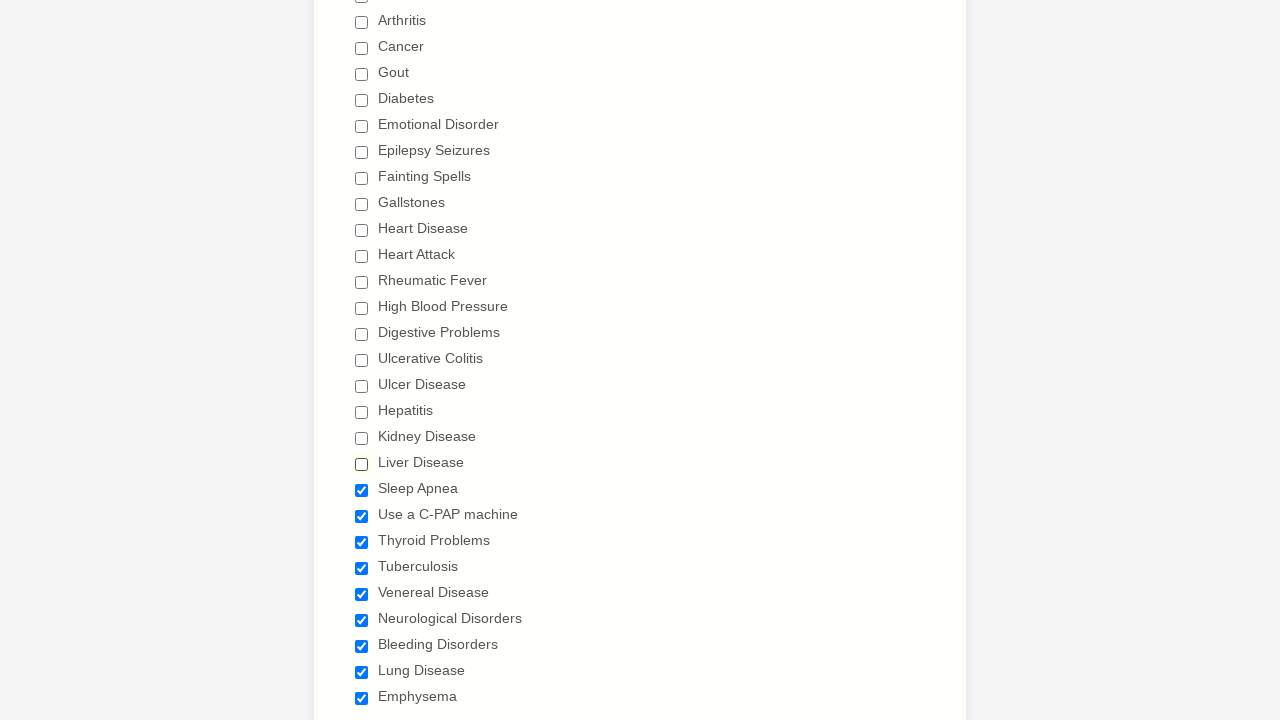

Waited 200ms after unchecking checkbox 20
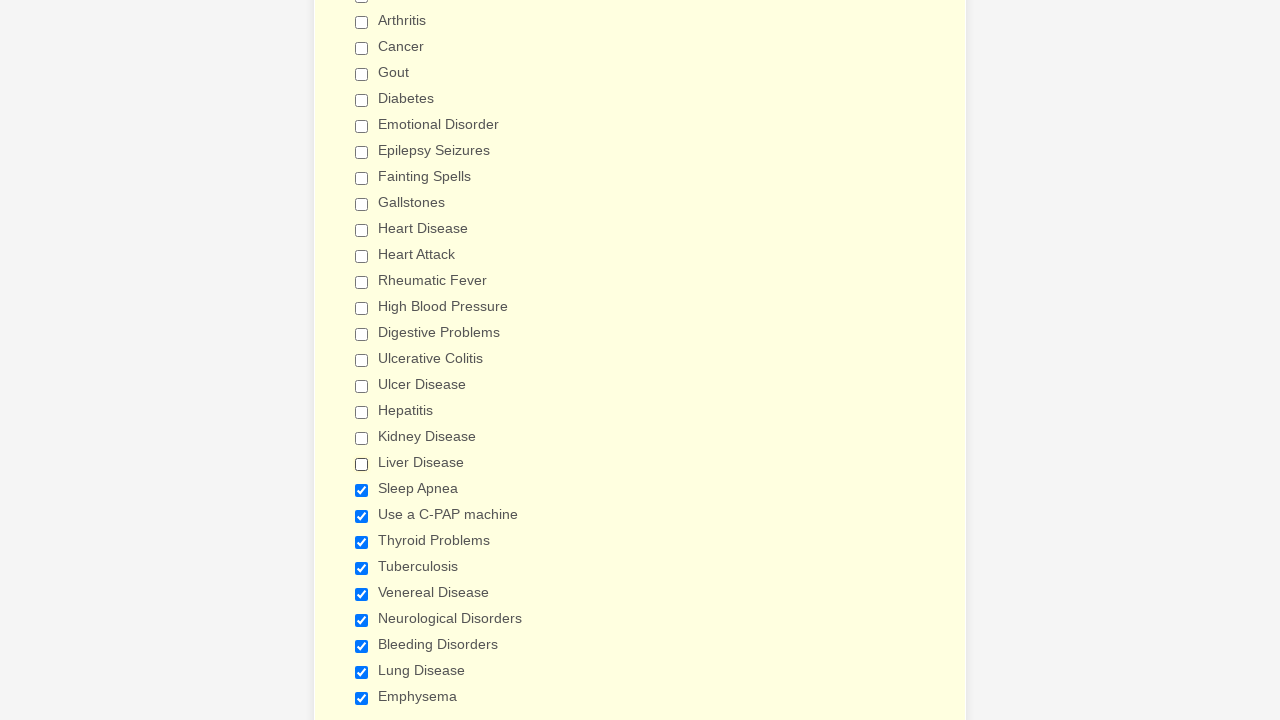

Clicked checkbox 21 to uncheck it at (362, 490) on xpath=//input[@type='checkbox'] >> nth=20
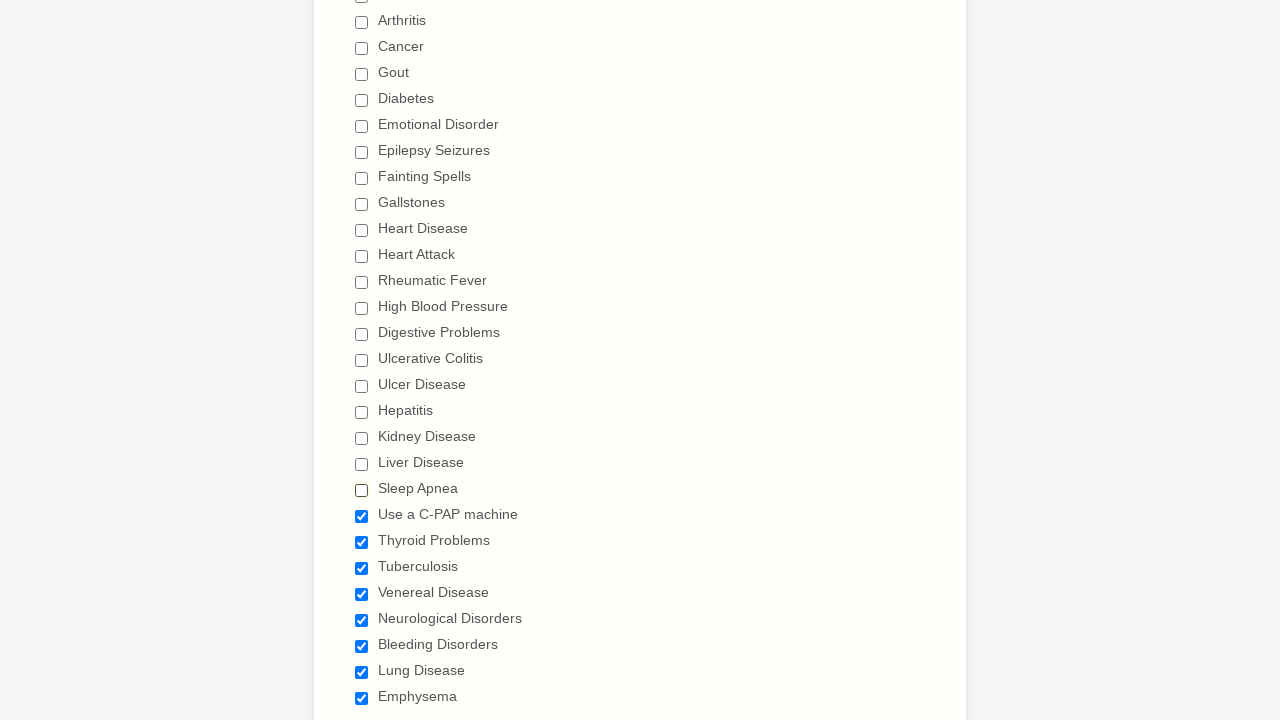

Waited 200ms after unchecking checkbox 21
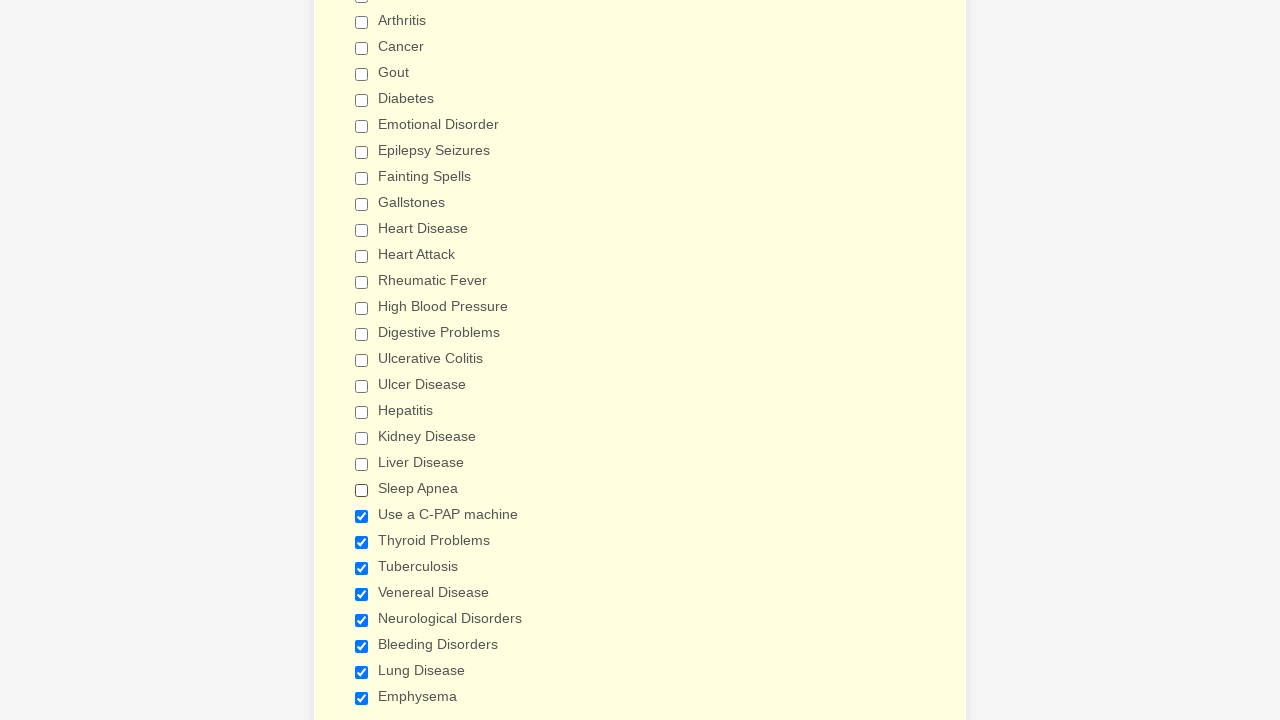

Clicked checkbox 22 to uncheck it at (362, 516) on xpath=//input[@type='checkbox'] >> nth=21
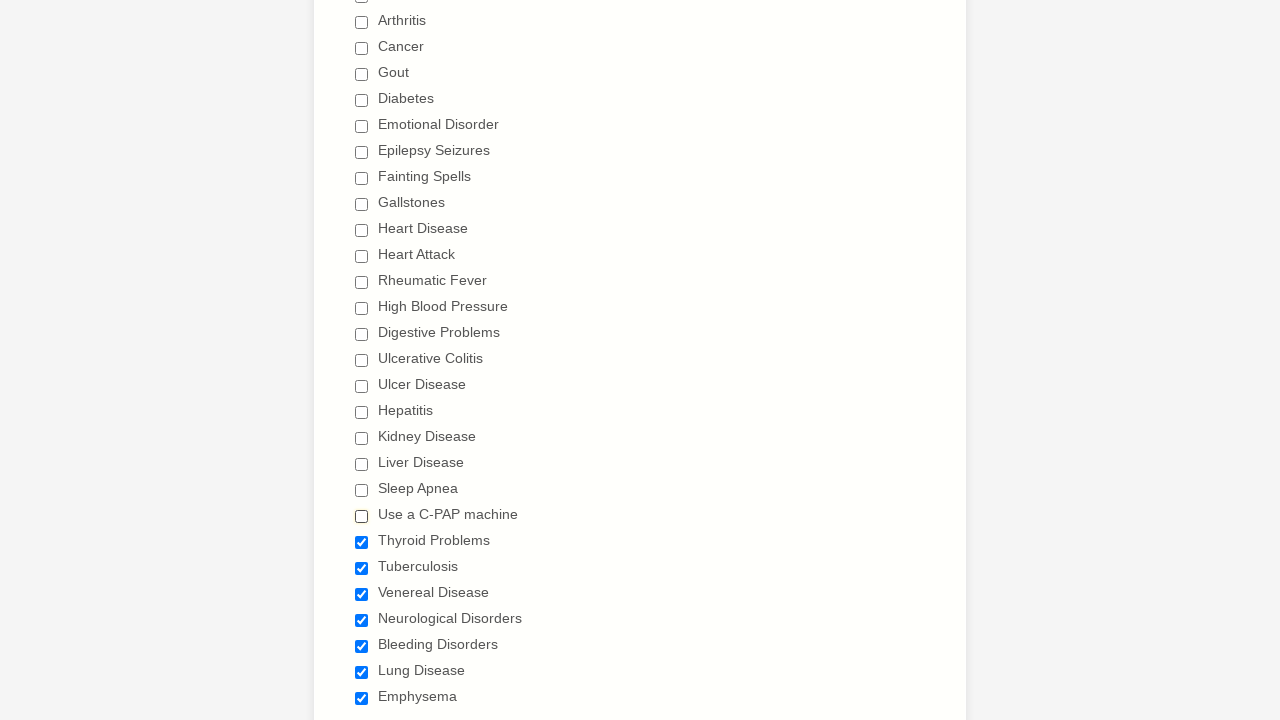

Waited 200ms after unchecking checkbox 22
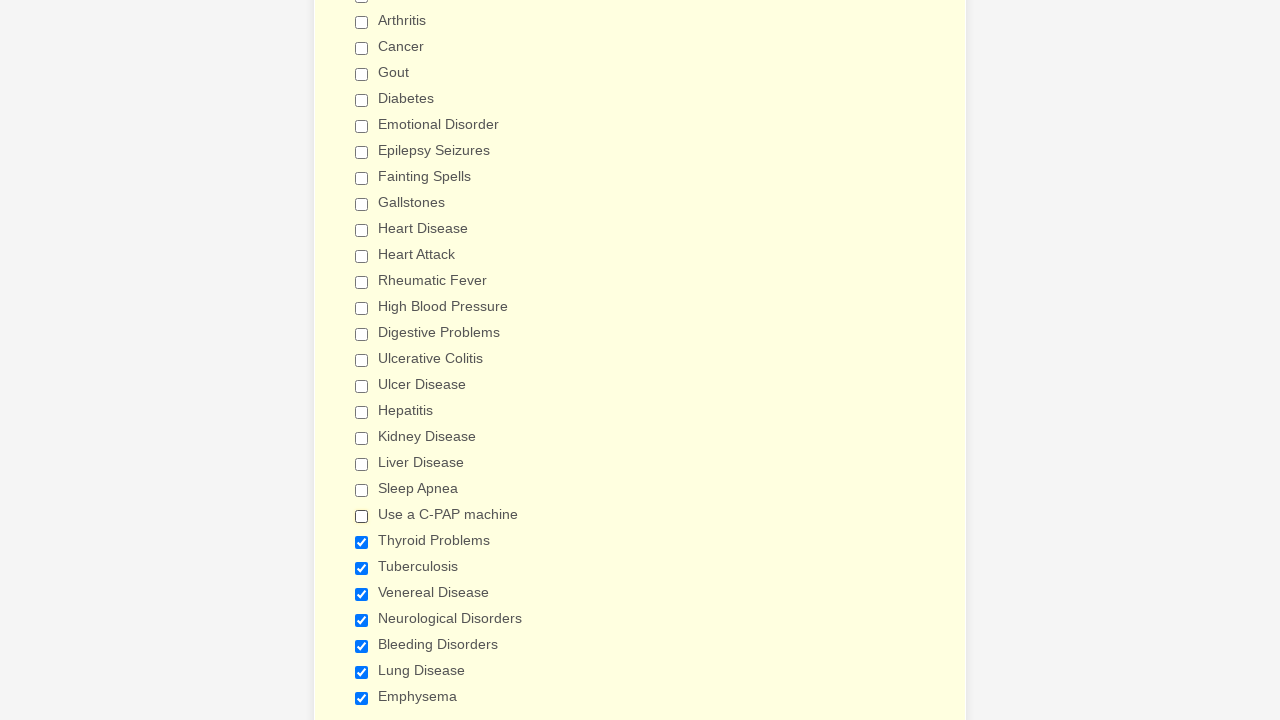

Clicked checkbox 23 to uncheck it at (362, 542) on xpath=//input[@type='checkbox'] >> nth=22
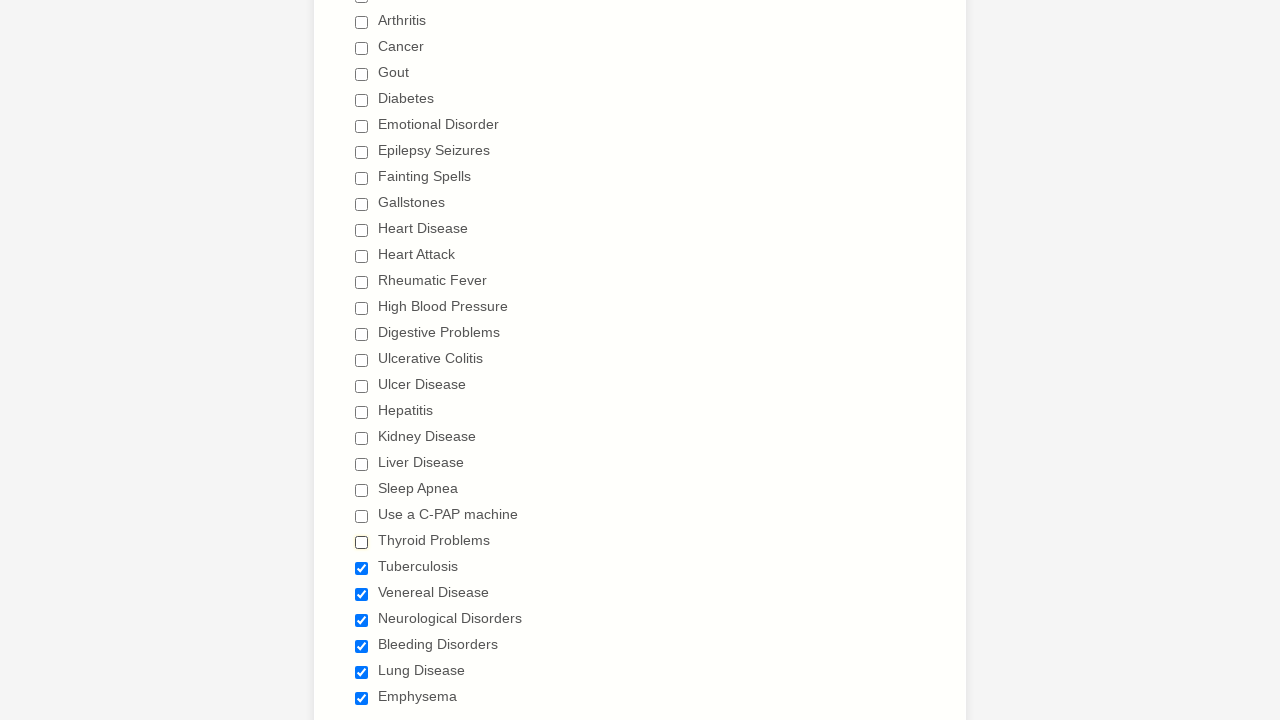

Waited 200ms after unchecking checkbox 23
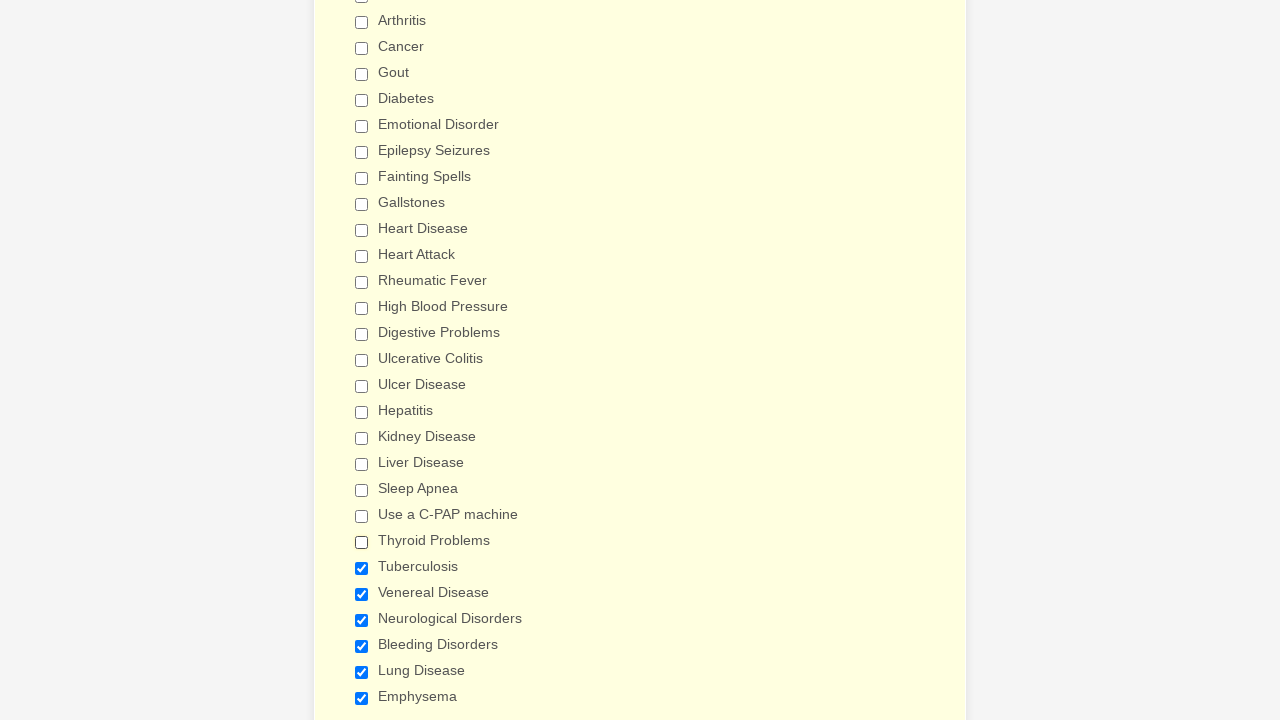

Clicked checkbox 24 to uncheck it at (362, 568) on xpath=//input[@type='checkbox'] >> nth=23
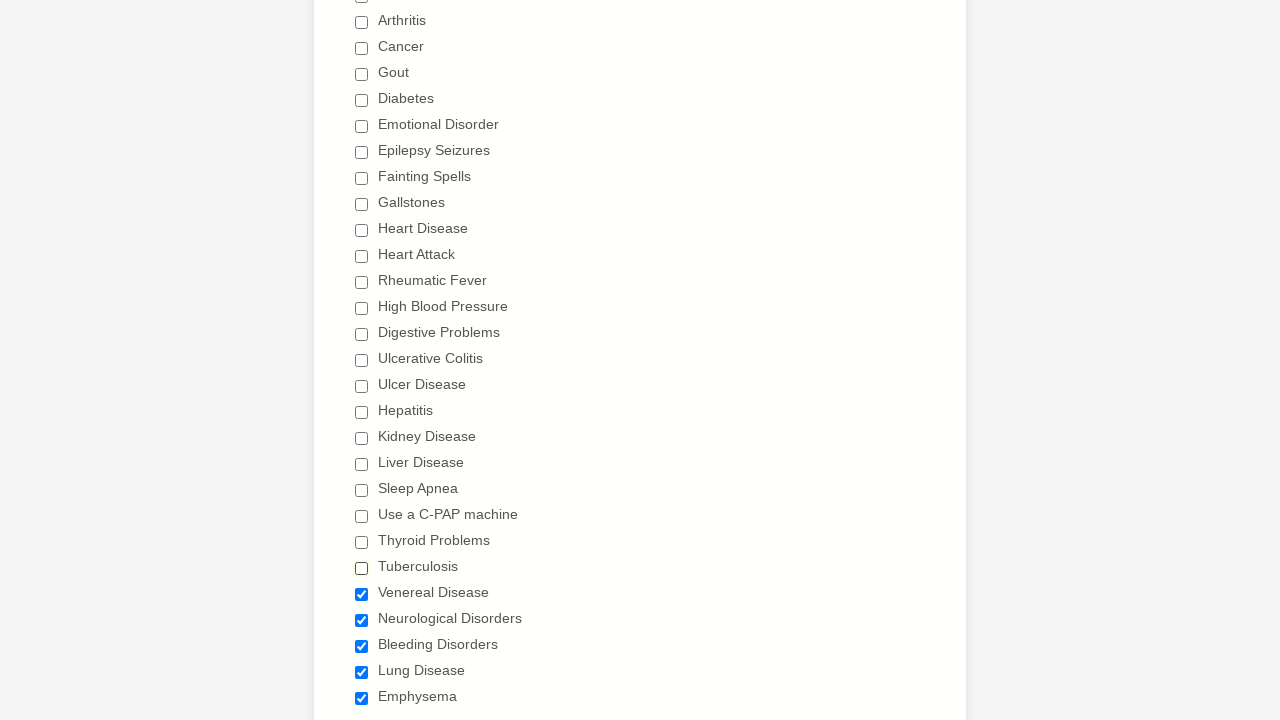

Waited 200ms after unchecking checkbox 24
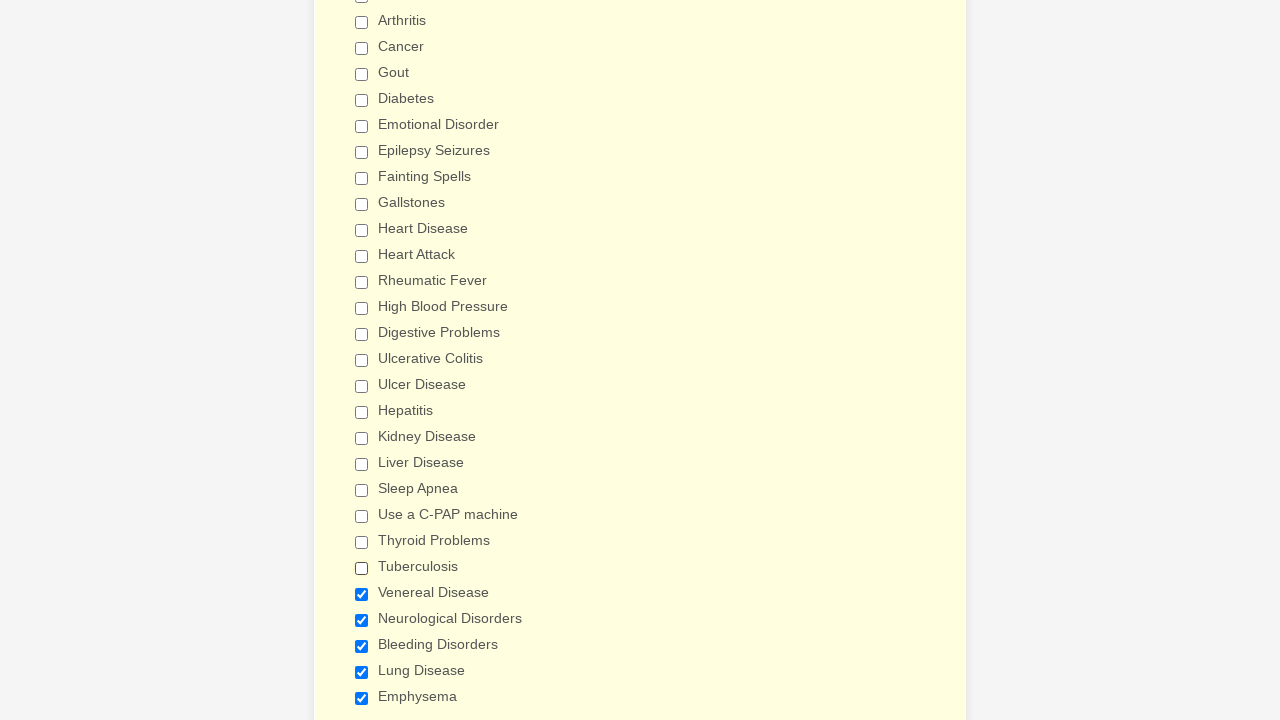

Clicked checkbox 25 to uncheck it at (362, 594) on xpath=//input[@type='checkbox'] >> nth=24
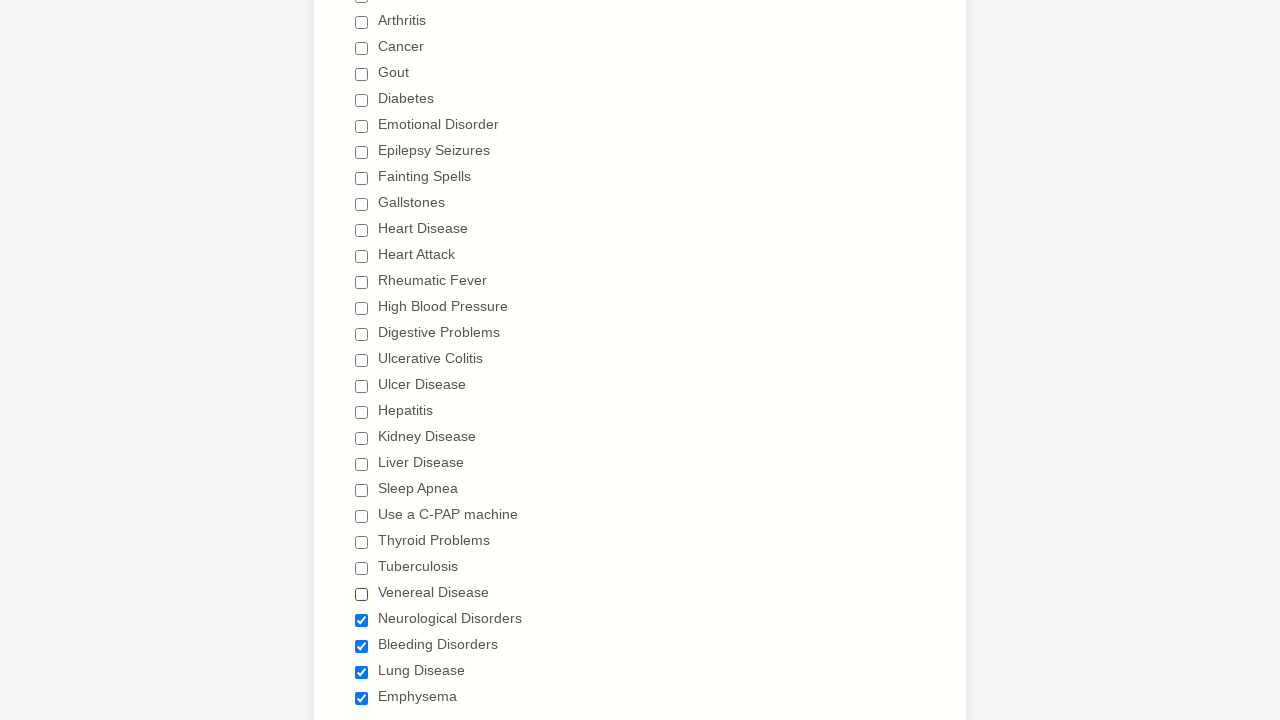

Waited 200ms after unchecking checkbox 25
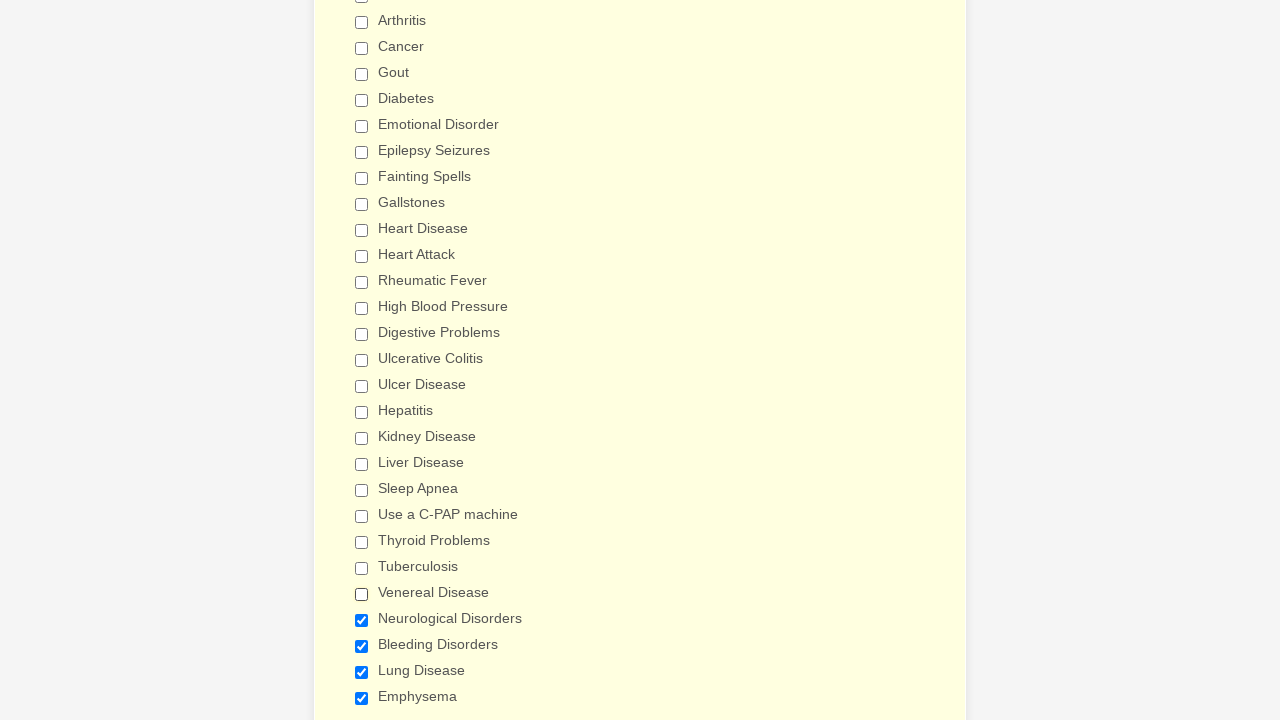

Clicked checkbox 26 to uncheck it at (362, 620) on xpath=//input[@type='checkbox'] >> nth=25
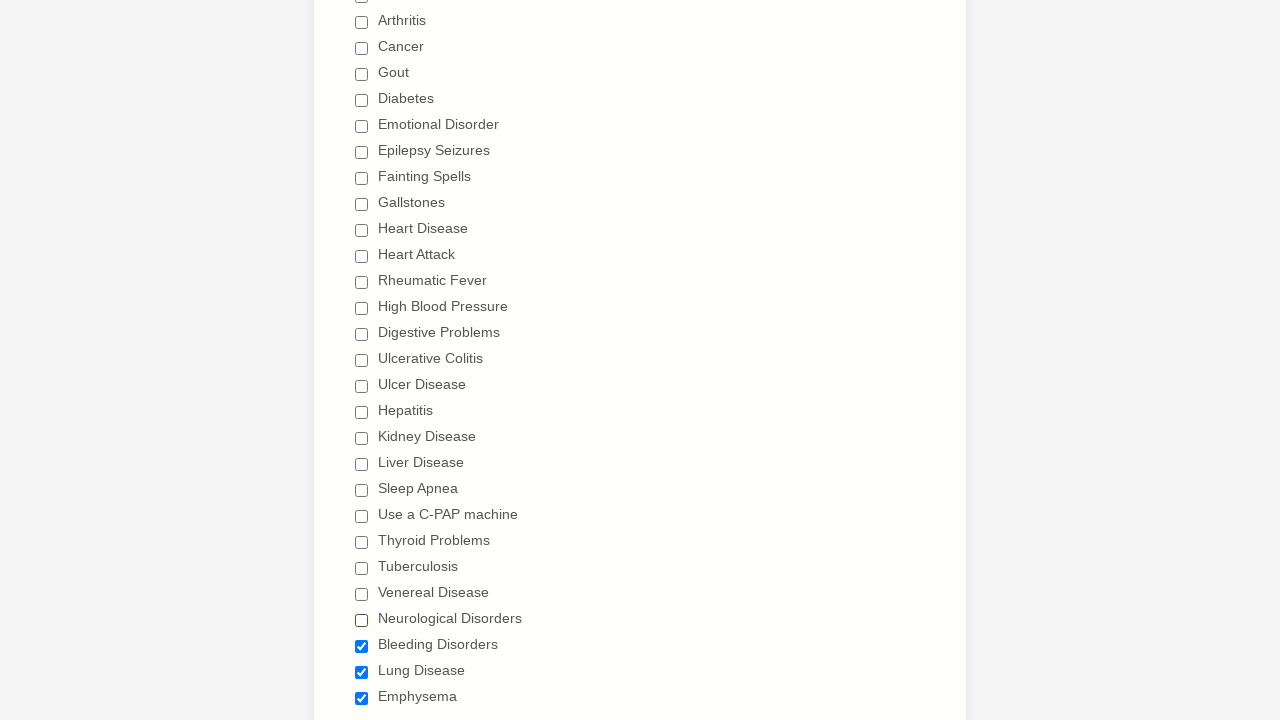

Waited 200ms after unchecking checkbox 26
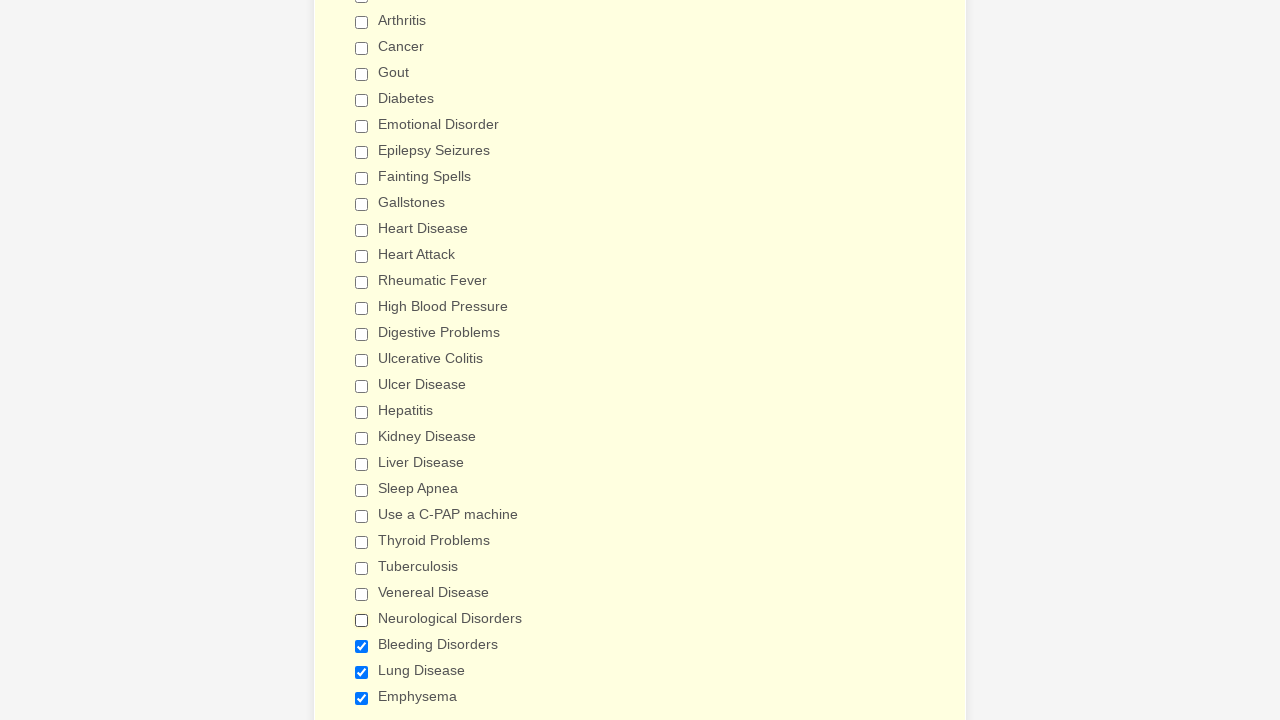

Clicked checkbox 27 to uncheck it at (362, 646) on xpath=//input[@type='checkbox'] >> nth=26
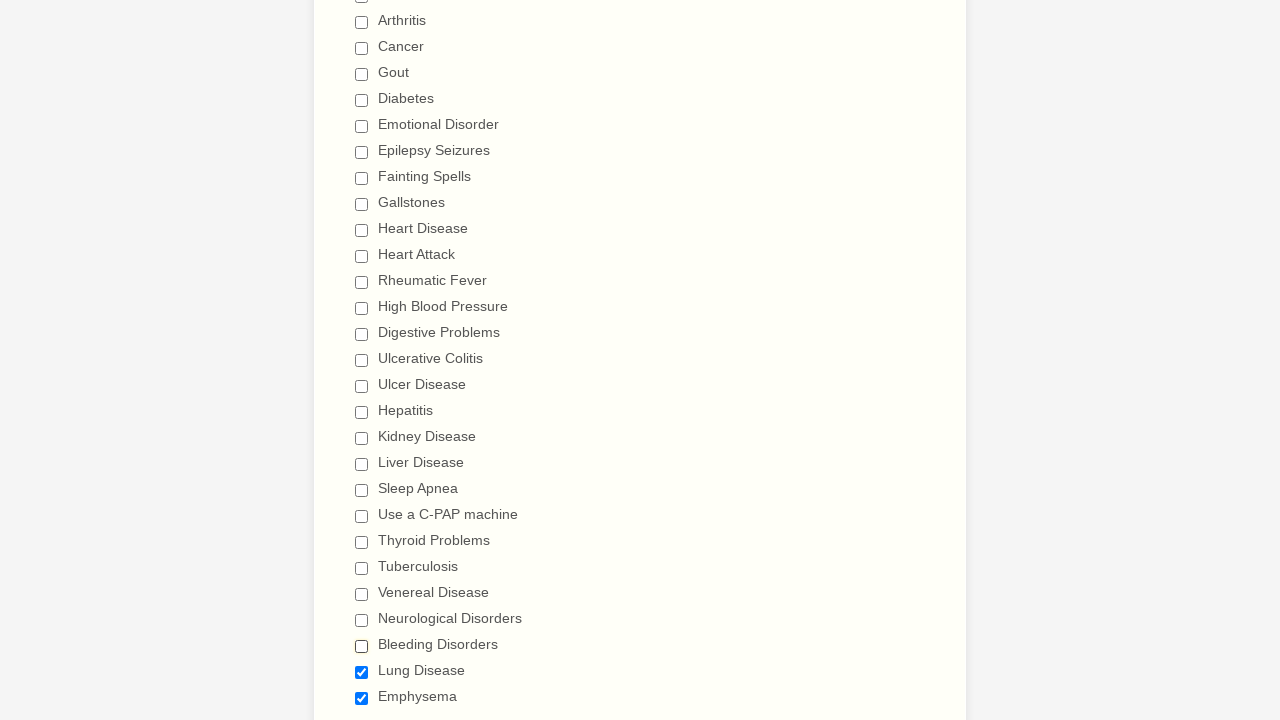

Waited 200ms after unchecking checkbox 27
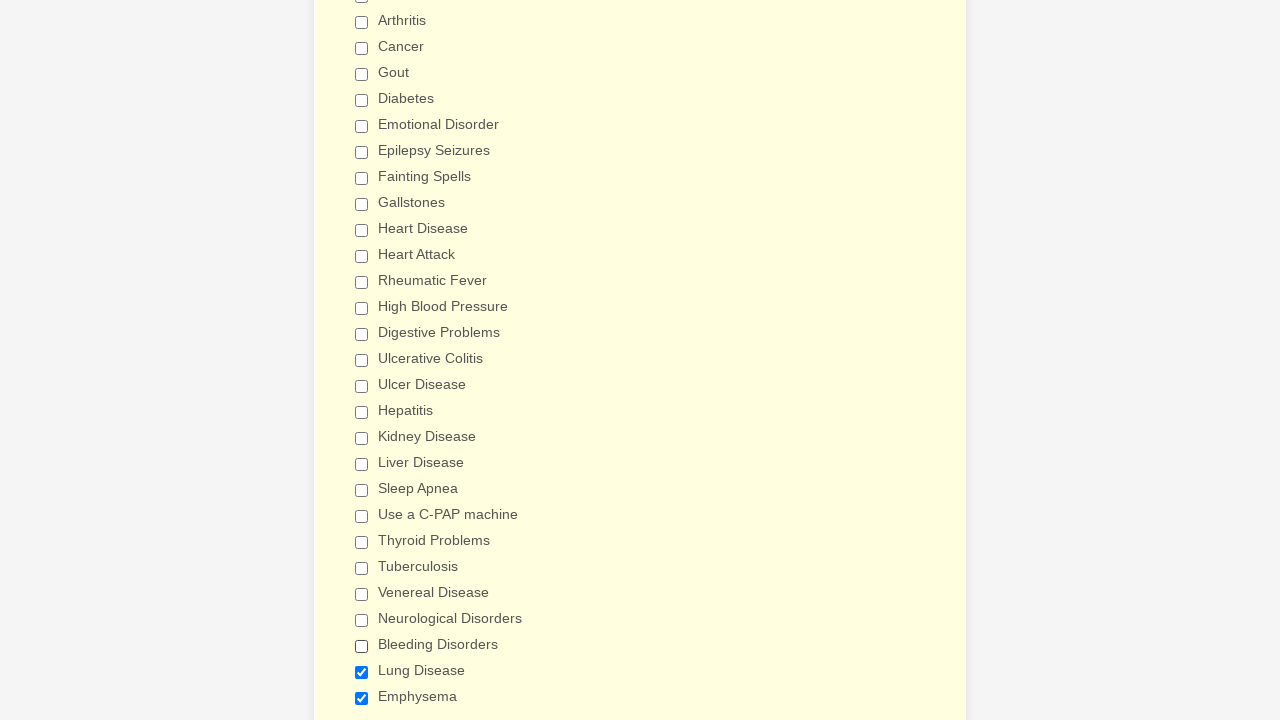

Clicked checkbox 28 to uncheck it at (362, 672) on xpath=//input[@type='checkbox'] >> nth=27
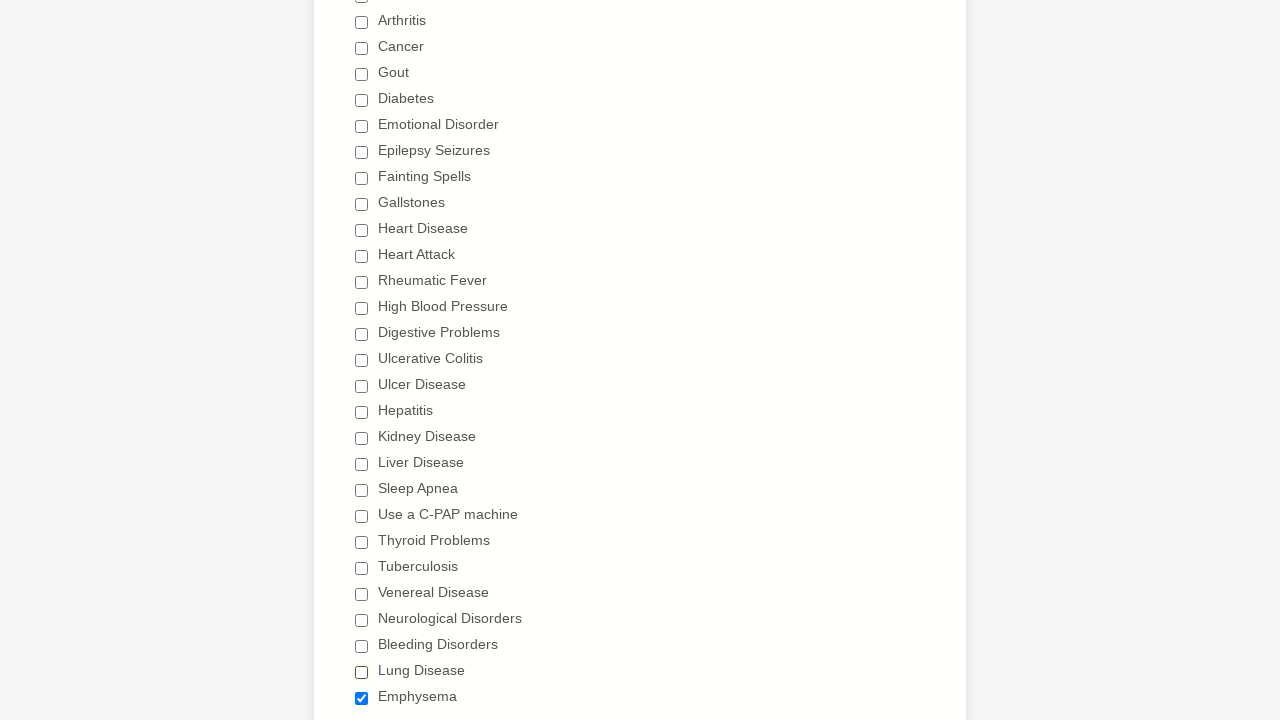

Waited 200ms after unchecking checkbox 28
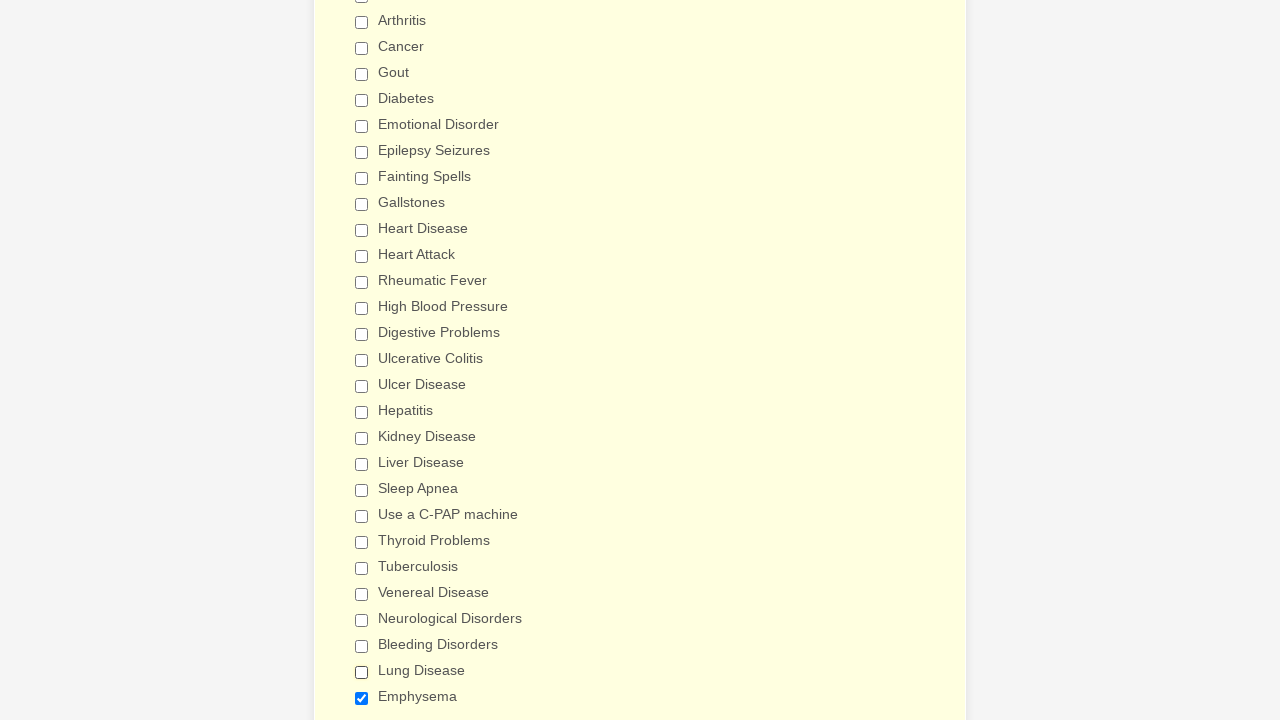

Clicked checkbox 29 to uncheck it at (362, 698) on xpath=//input[@type='checkbox'] >> nth=28
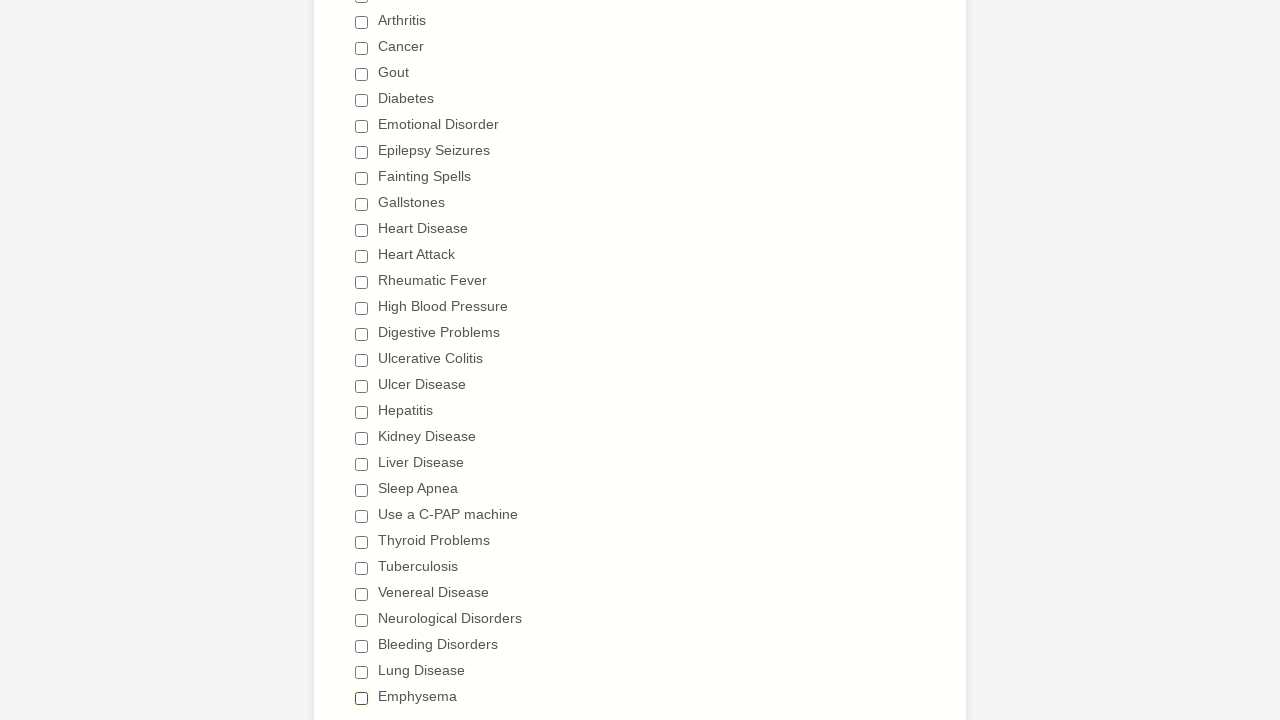

Waited 200ms after unchecking checkbox 29
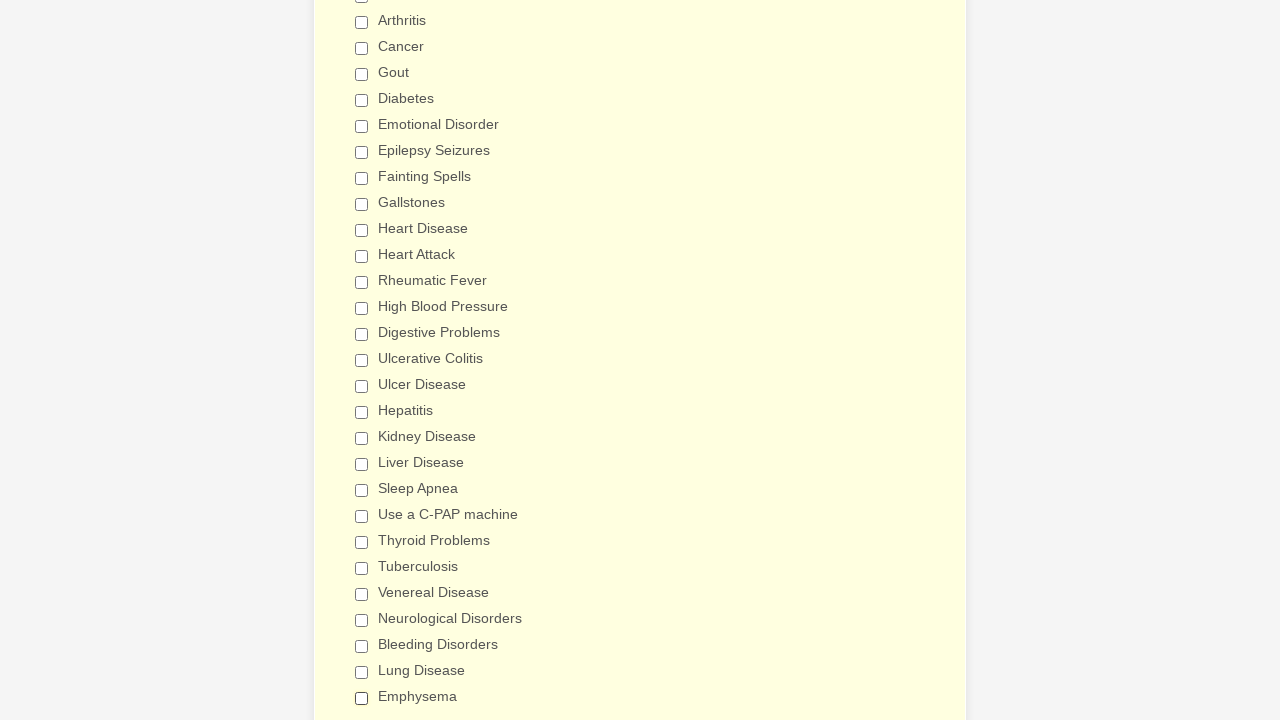

Verified checkbox 1 is unchecked
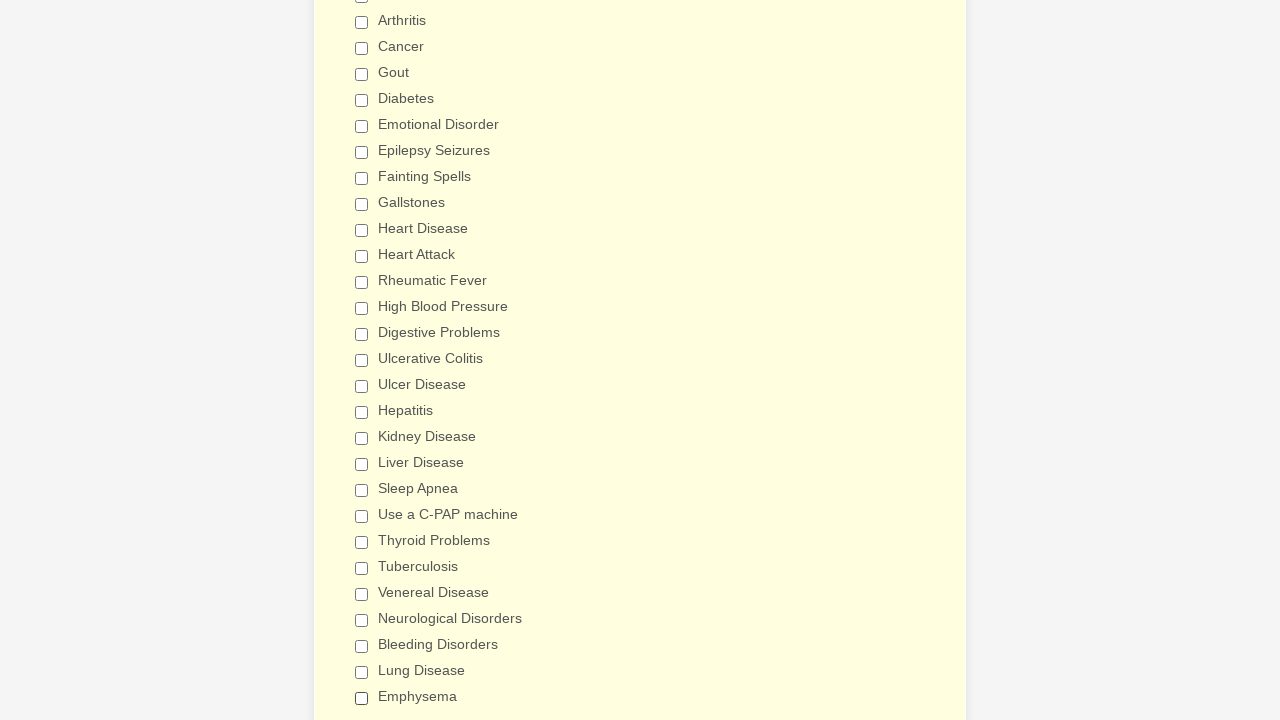

Verified checkbox 2 is unchecked
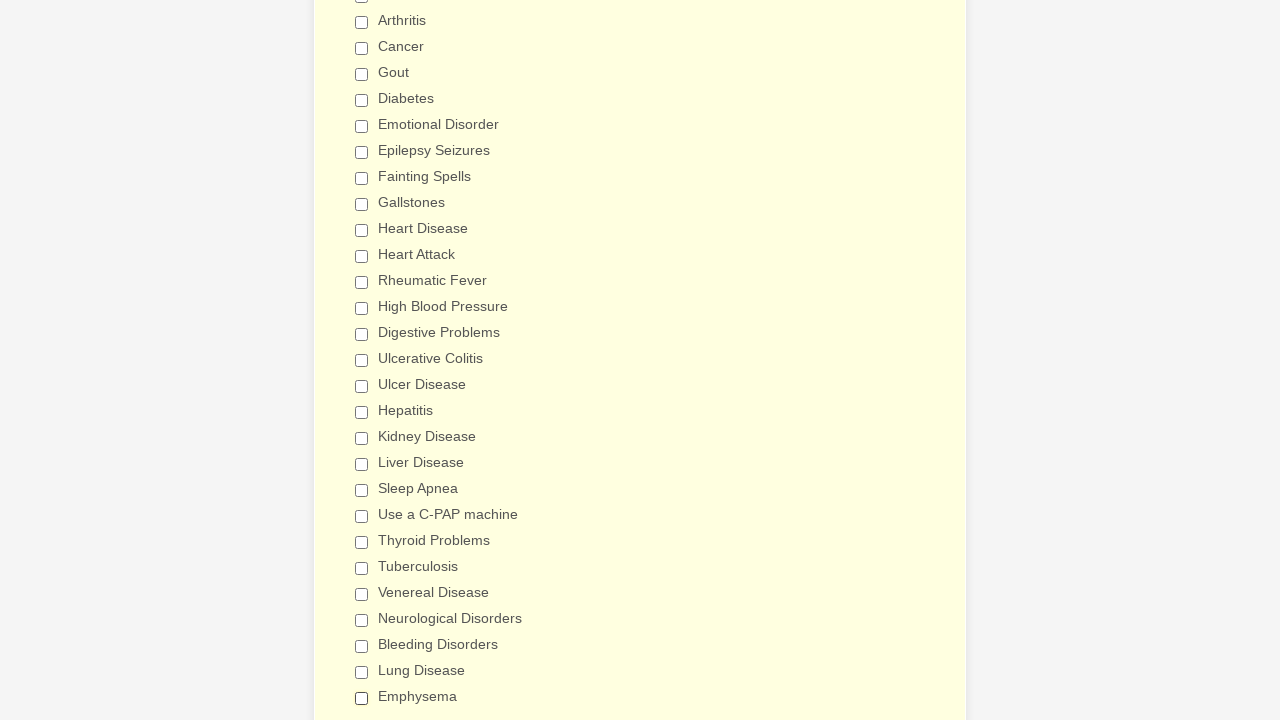

Verified checkbox 3 is unchecked
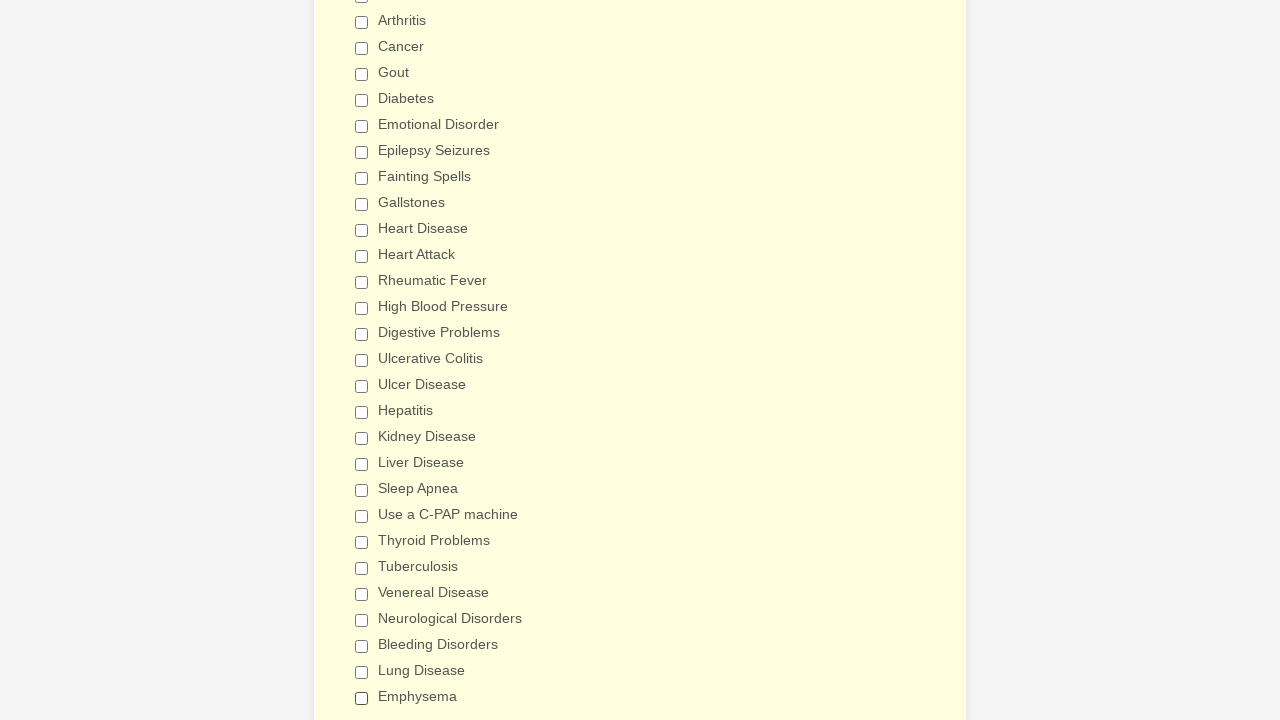

Verified checkbox 4 is unchecked
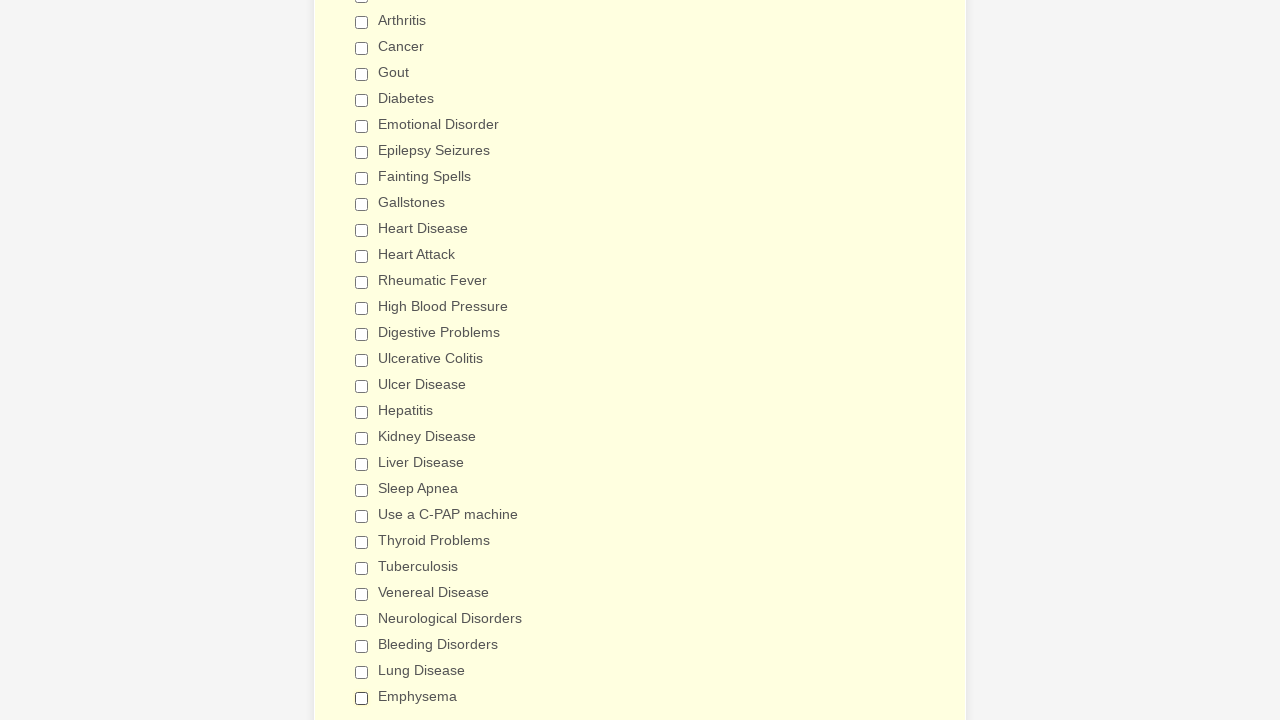

Verified checkbox 5 is unchecked
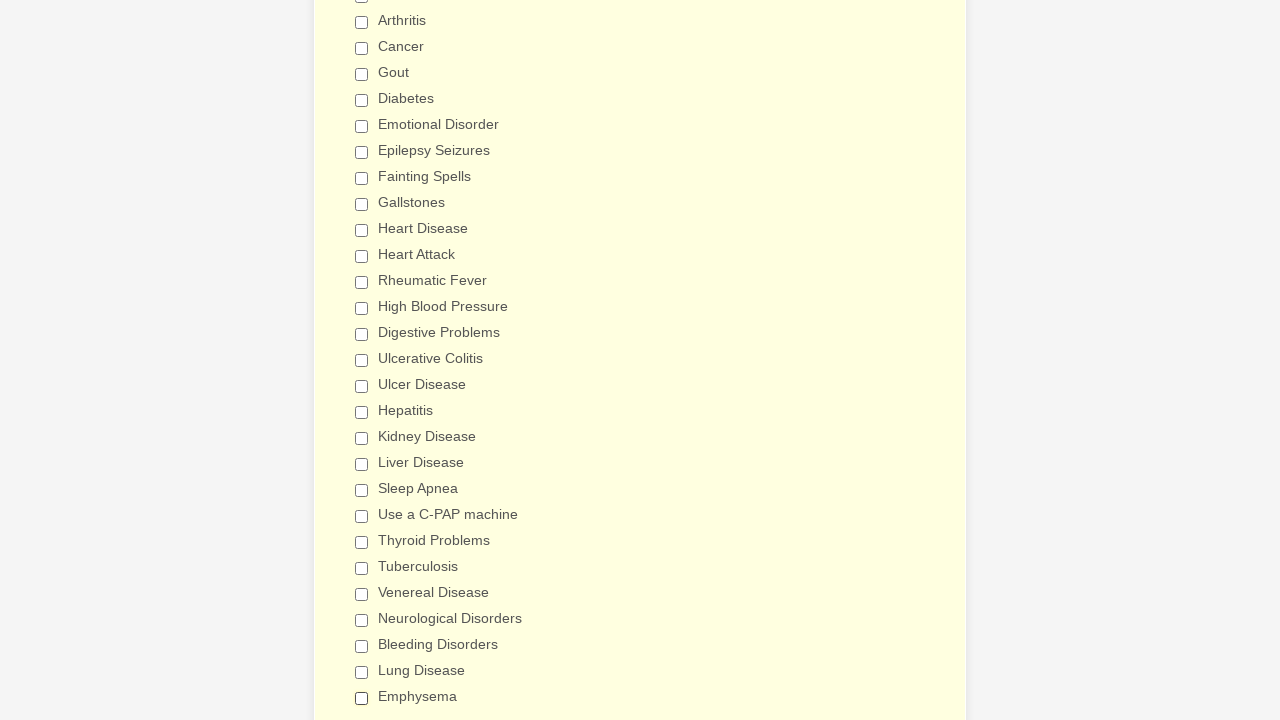

Verified checkbox 6 is unchecked
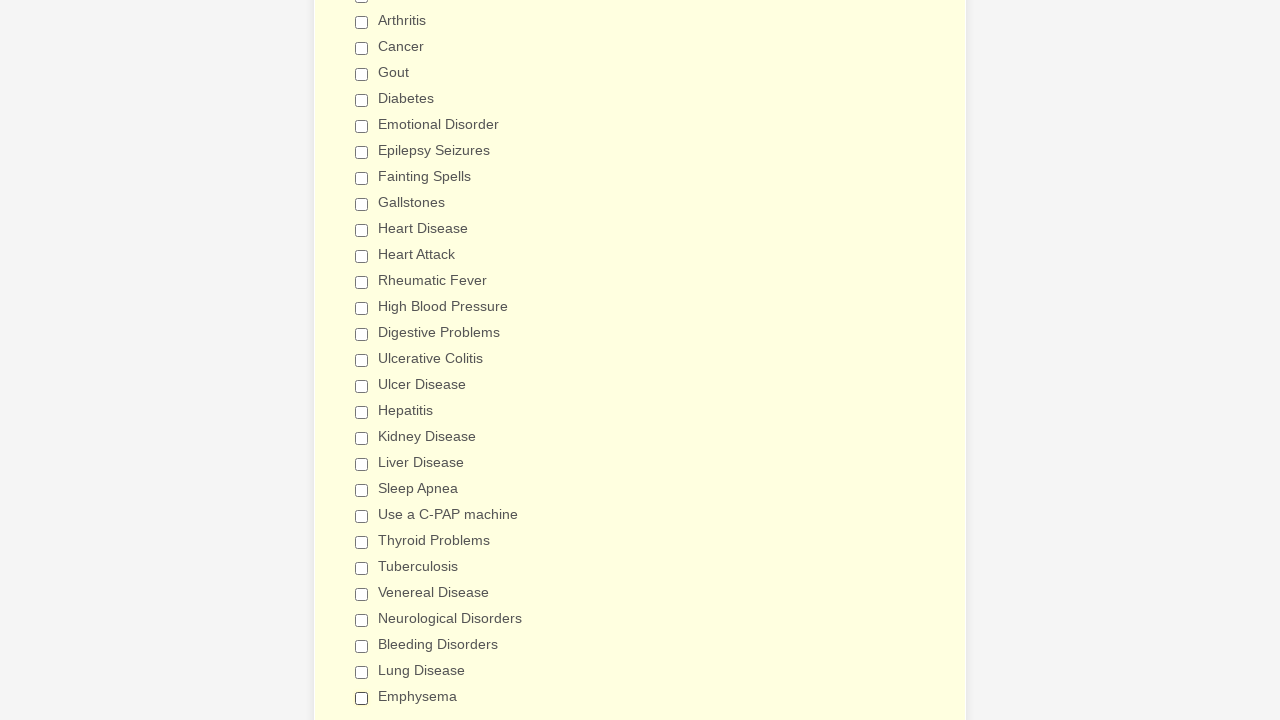

Verified checkbox 7 is unchecked
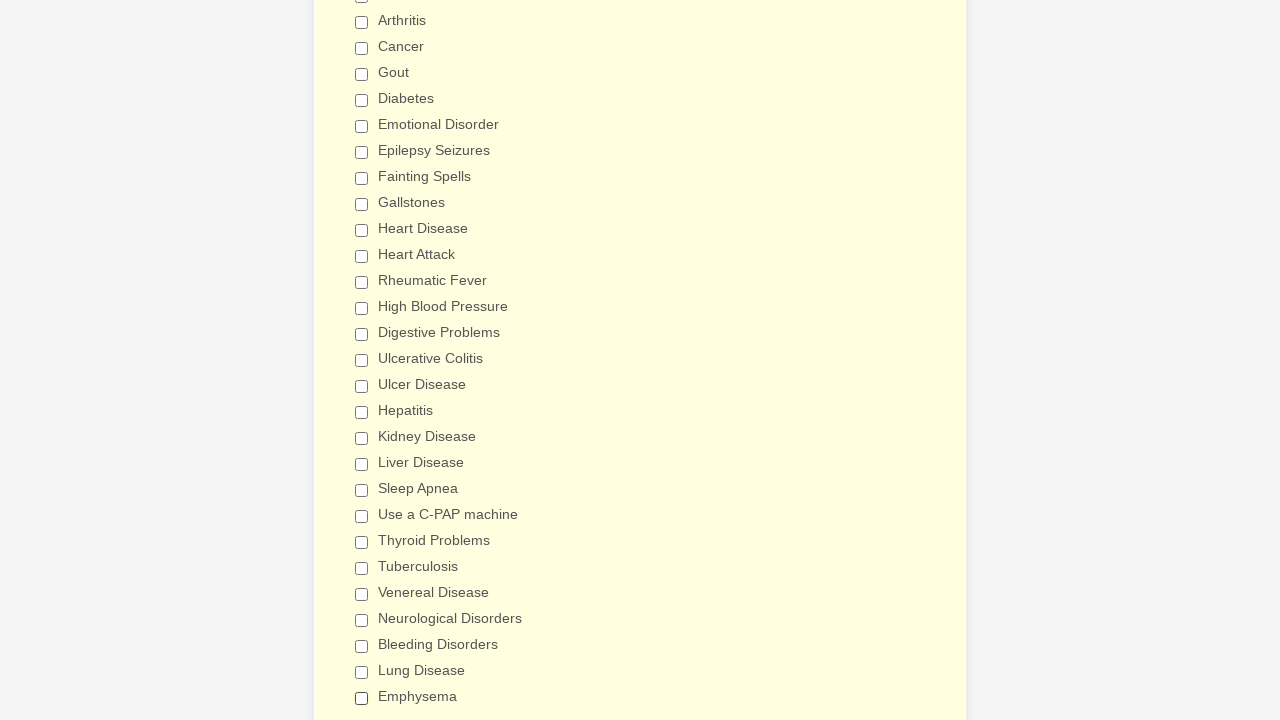

Verified checkbox 8 is unchecked
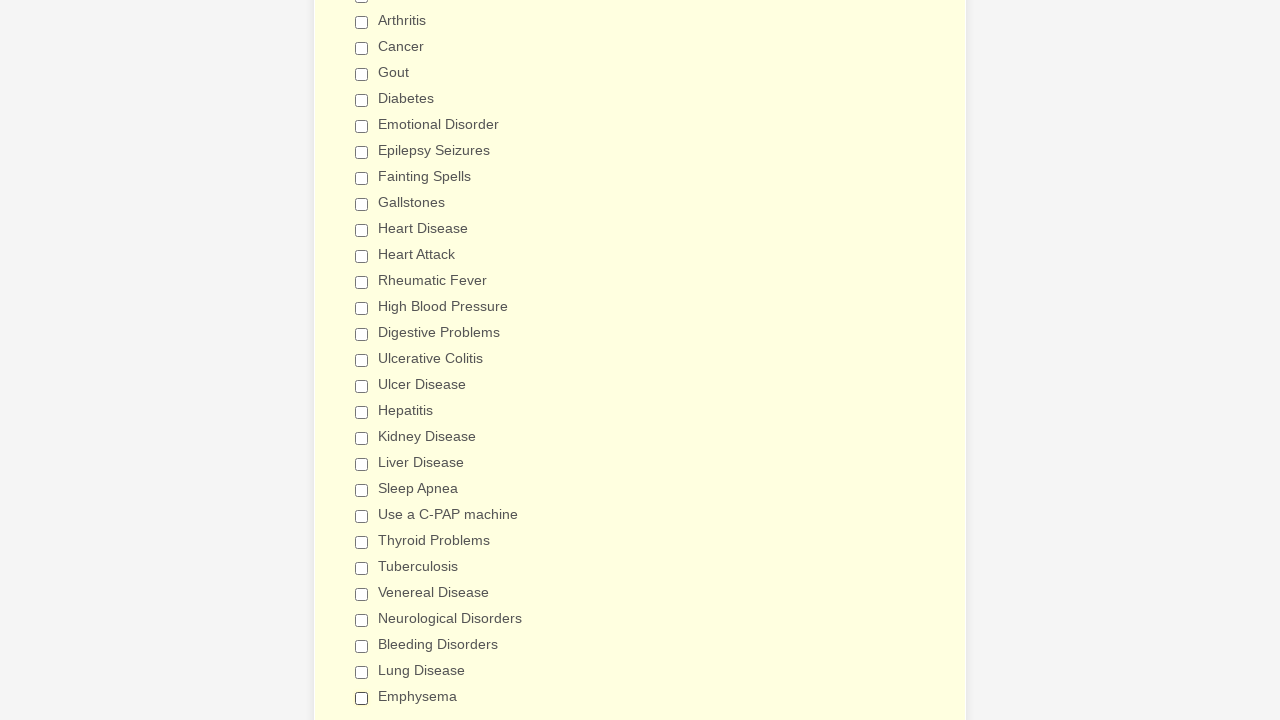

Verified checkbox 9 is unchecked
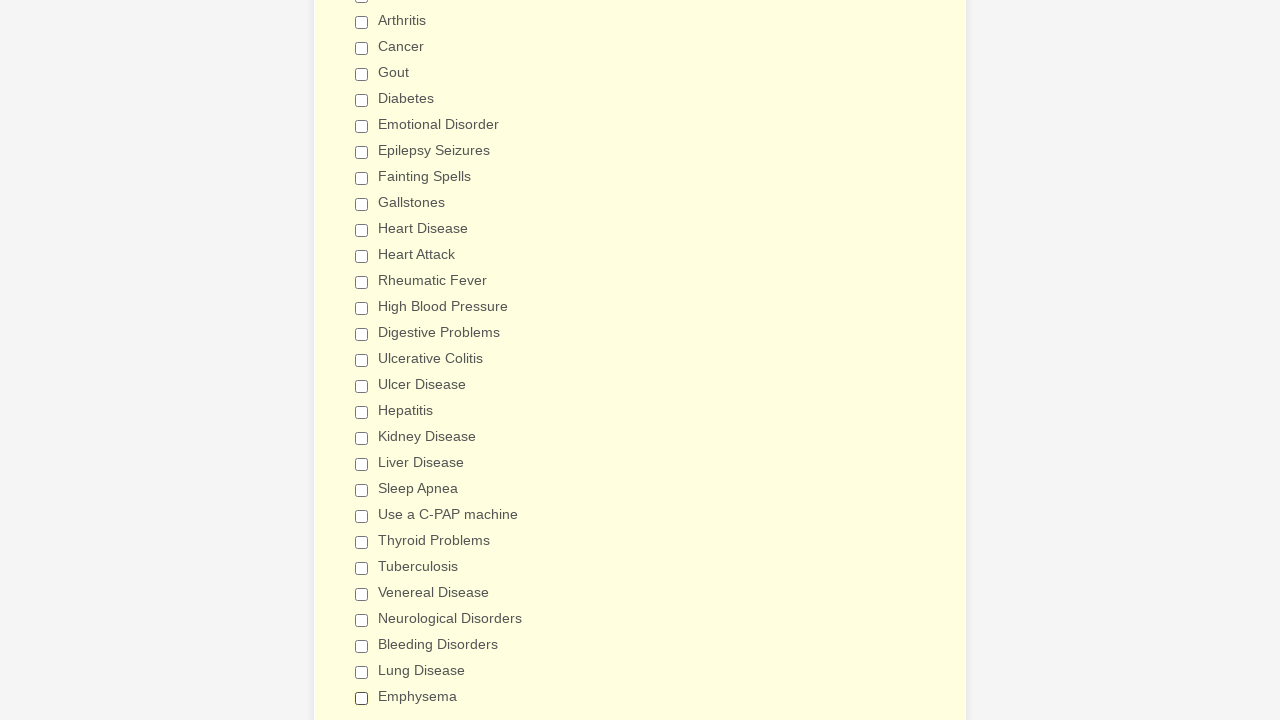

Verified checkbox 10 is unchecked
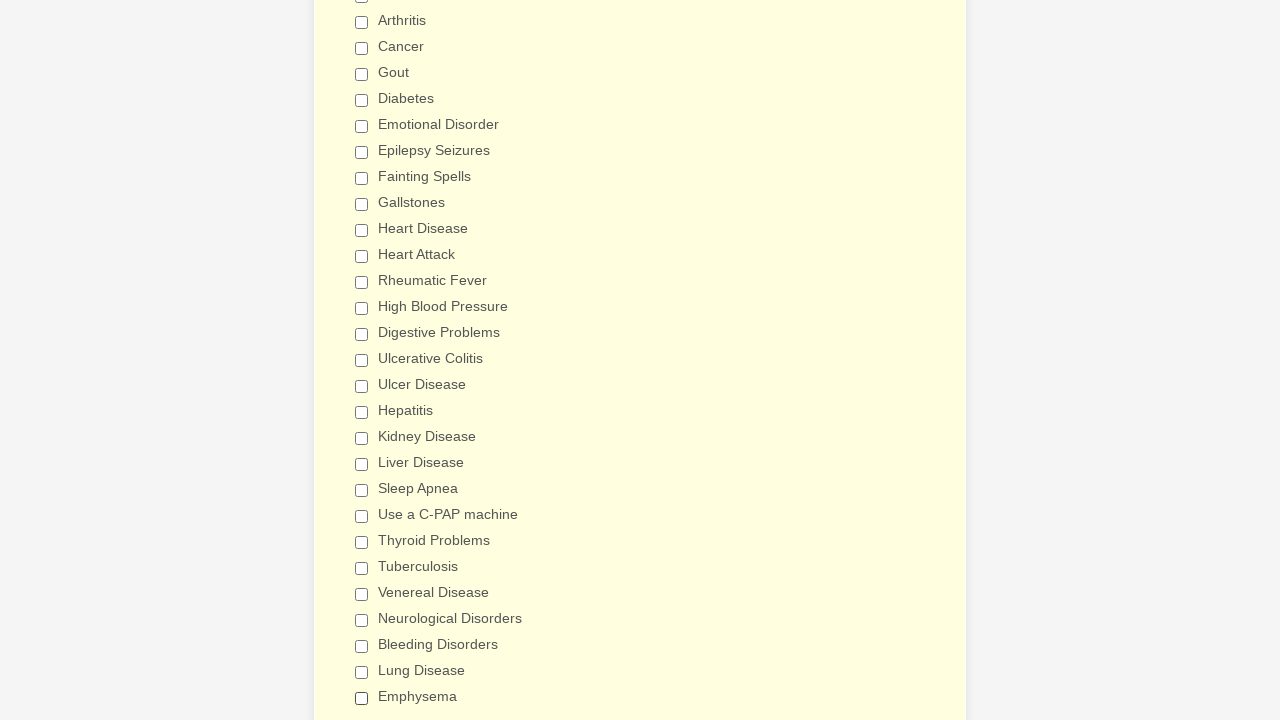

Verified checkbox 11 is unchecked
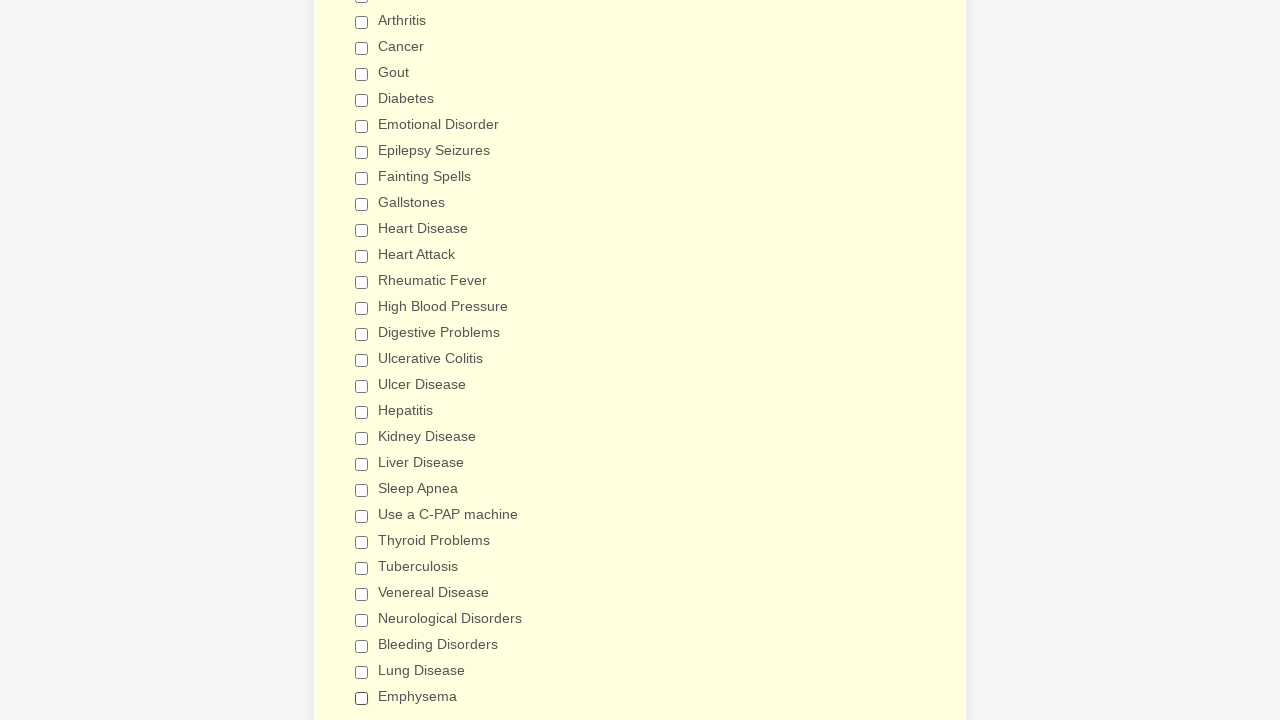

Verified checkbox 12 is unchecked
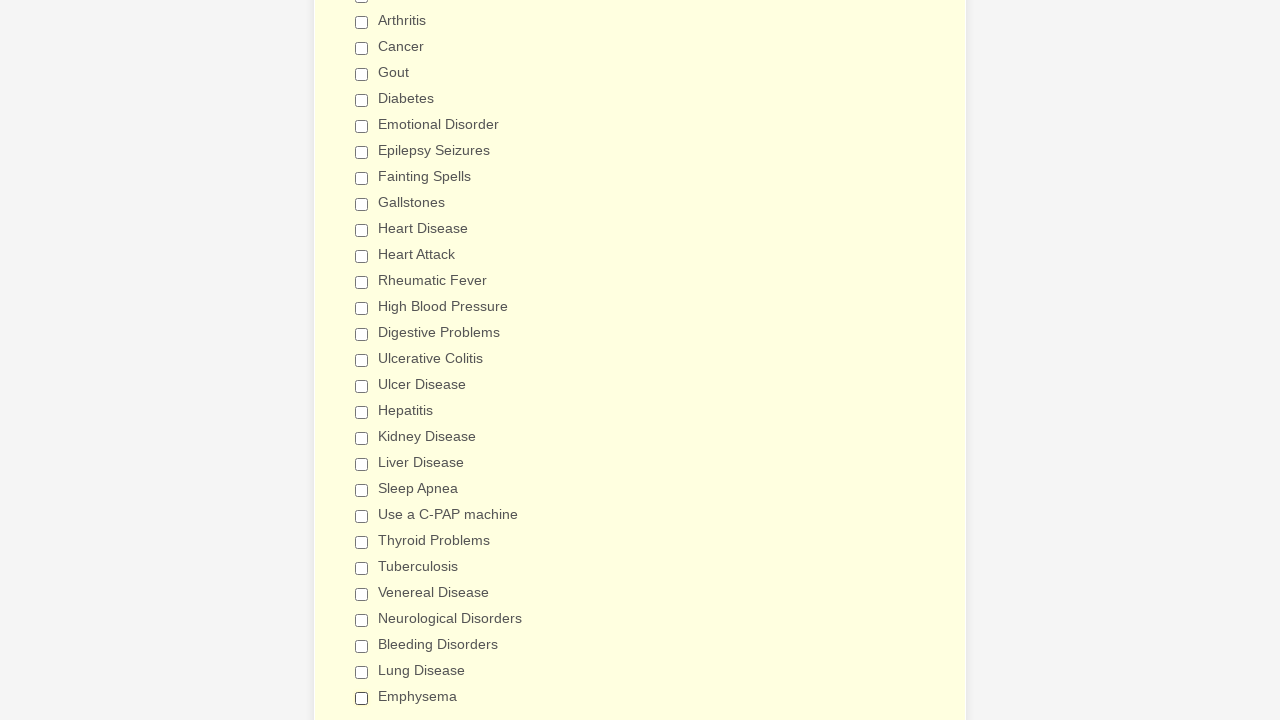

Verified checkbox 13 is unchecked
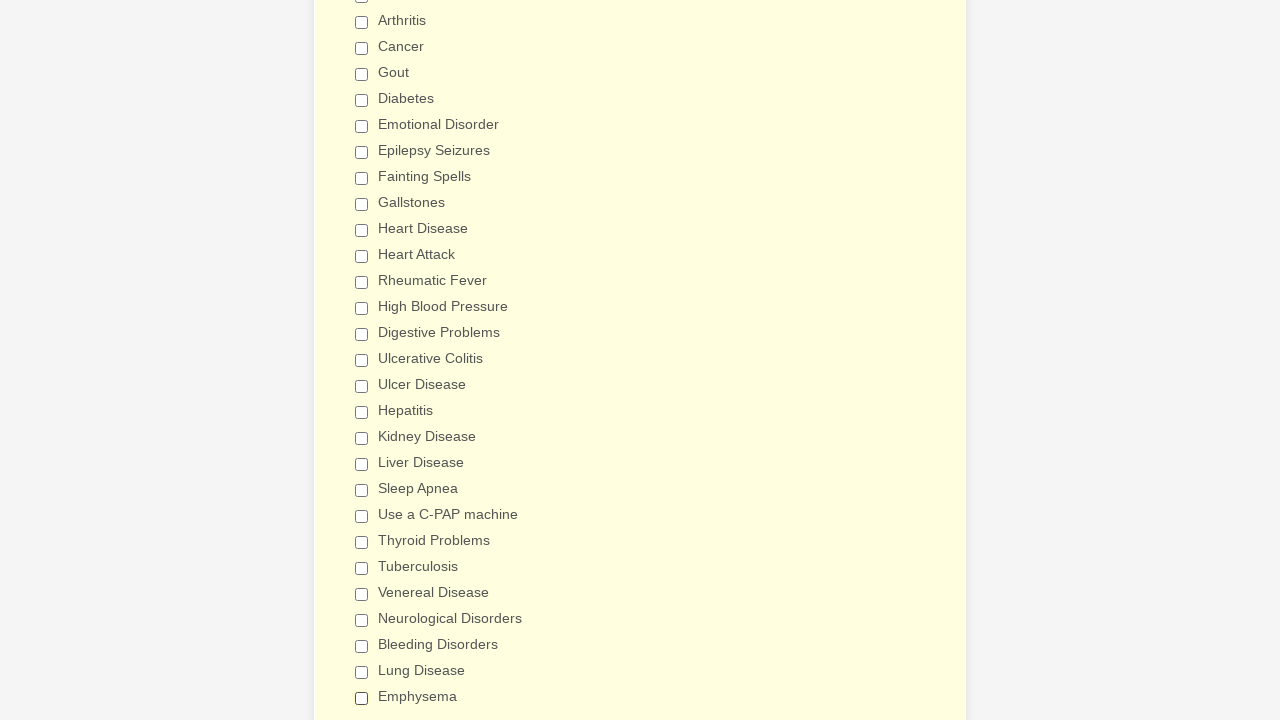

Verified checkbox 14 is unchecked
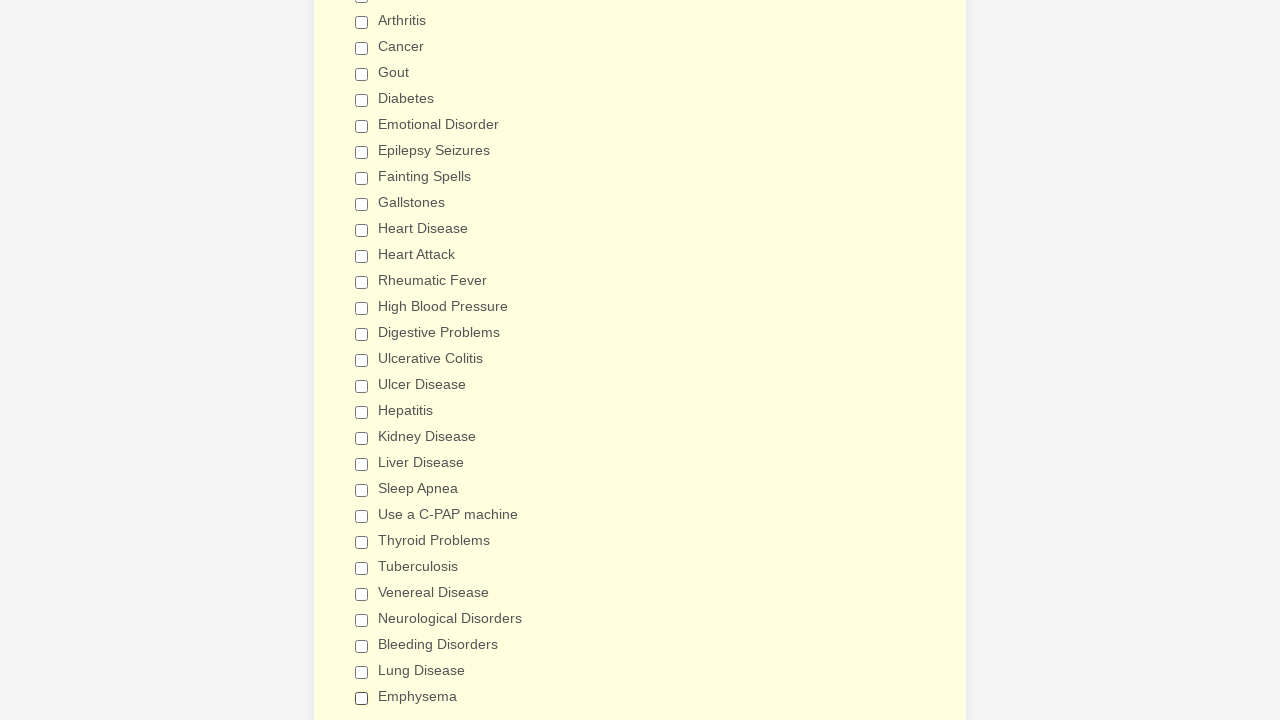

Verified checkbox 15 is unchecked
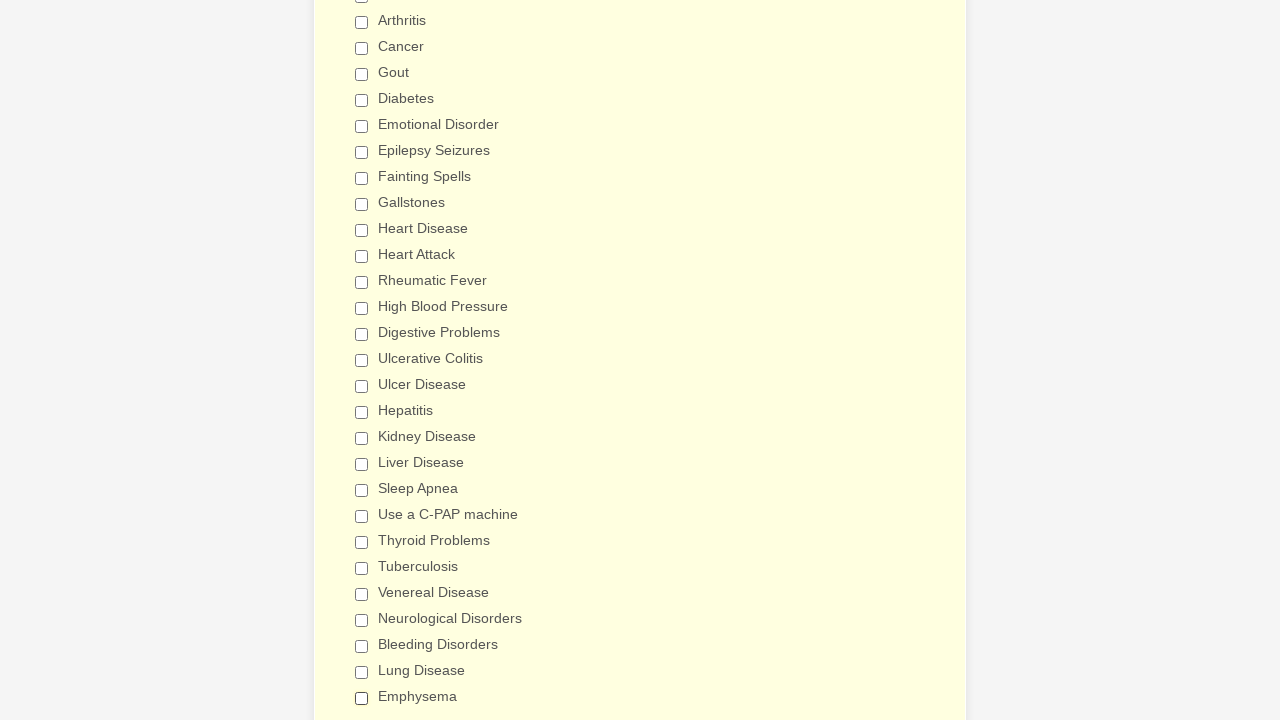

Verified checkbox 16 is unchecked
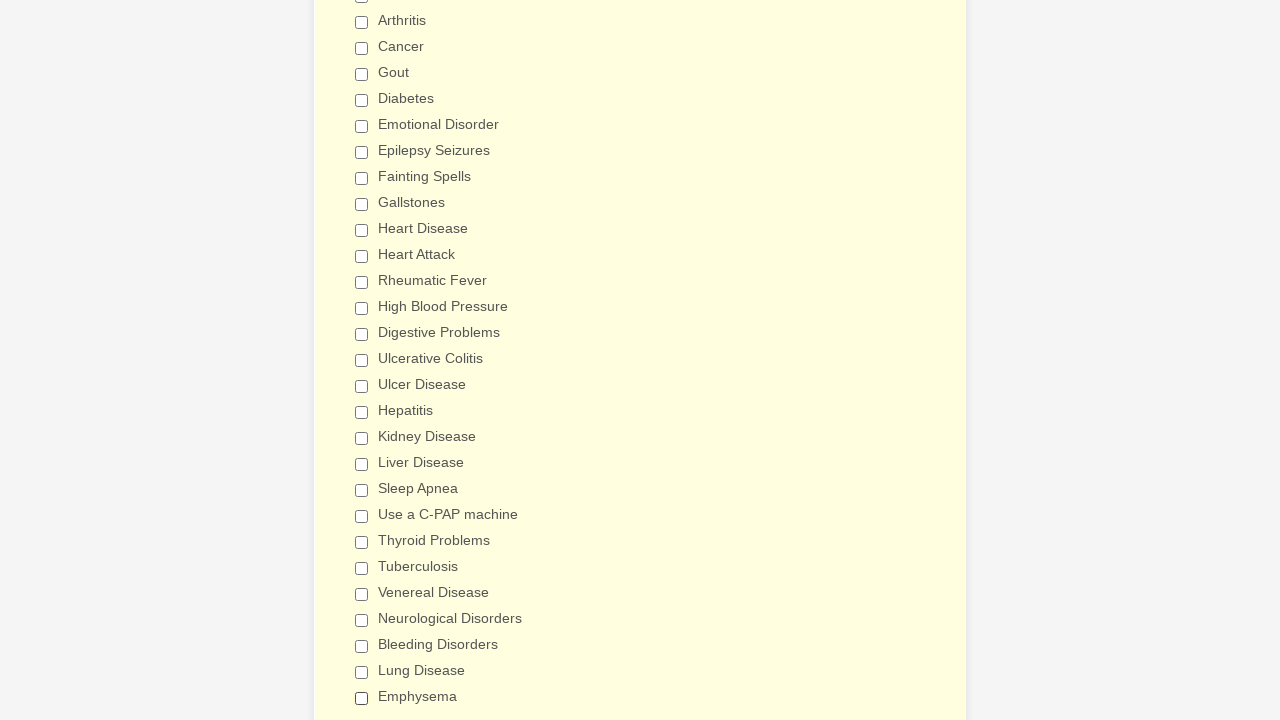

Verified checkbox 17 is unchecked
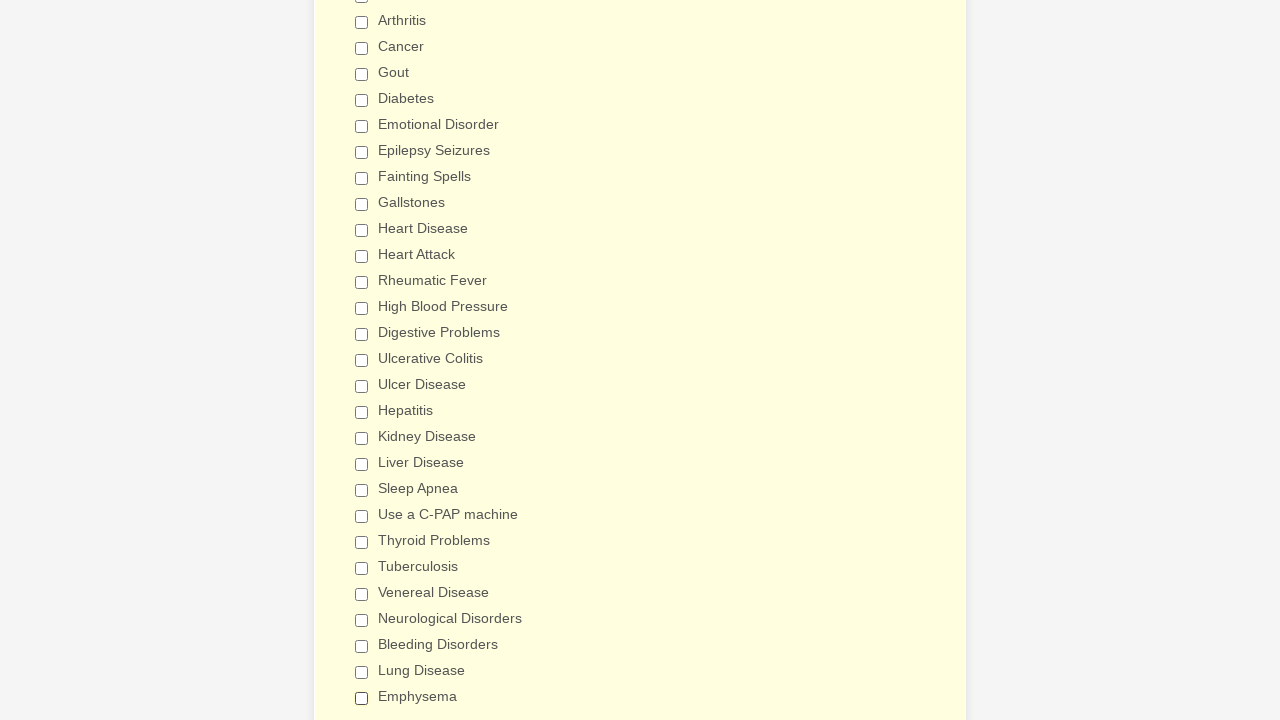

Verified checkbox 18 is unchecked
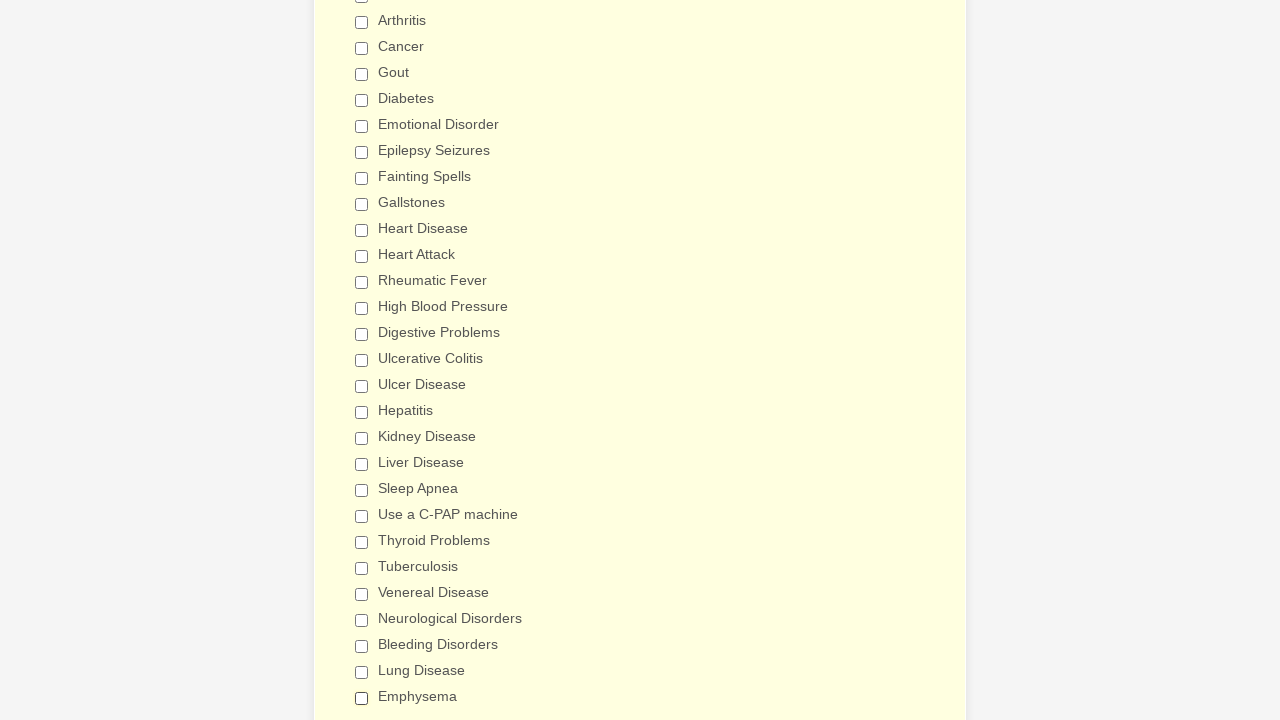

Verified checkbox 19 is unchecked
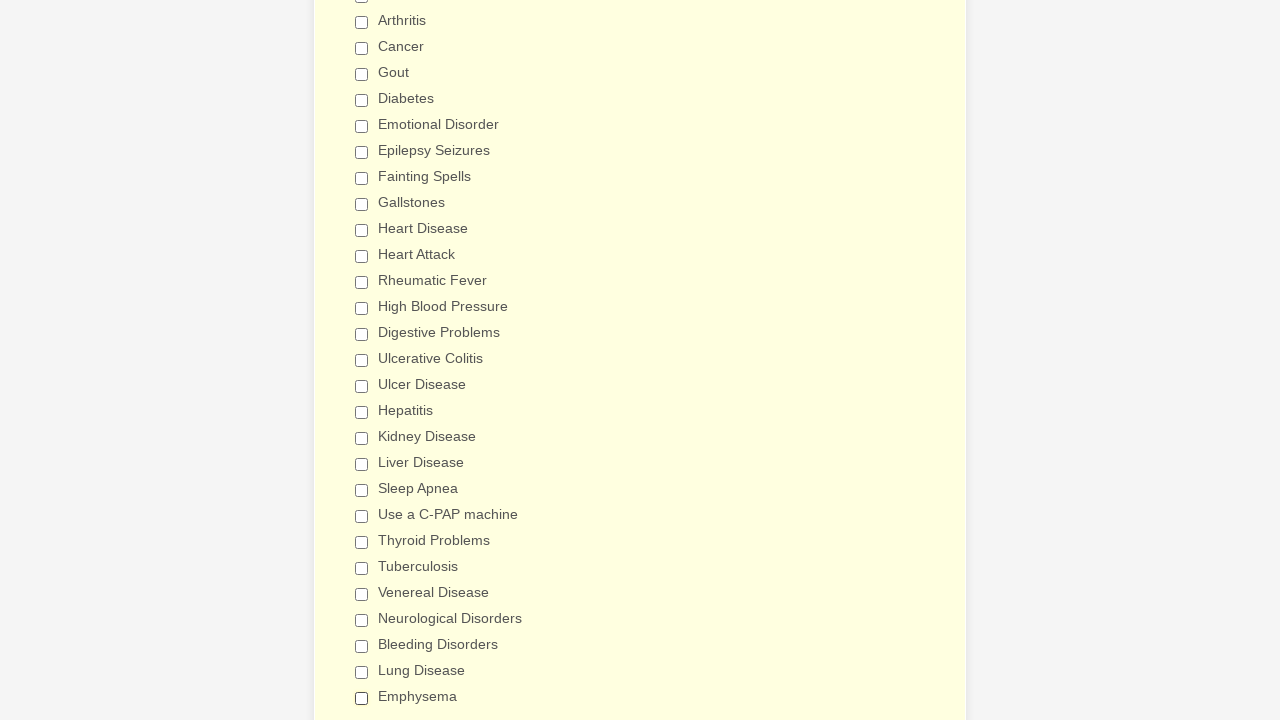

Verified checkbox 20 is unchecked
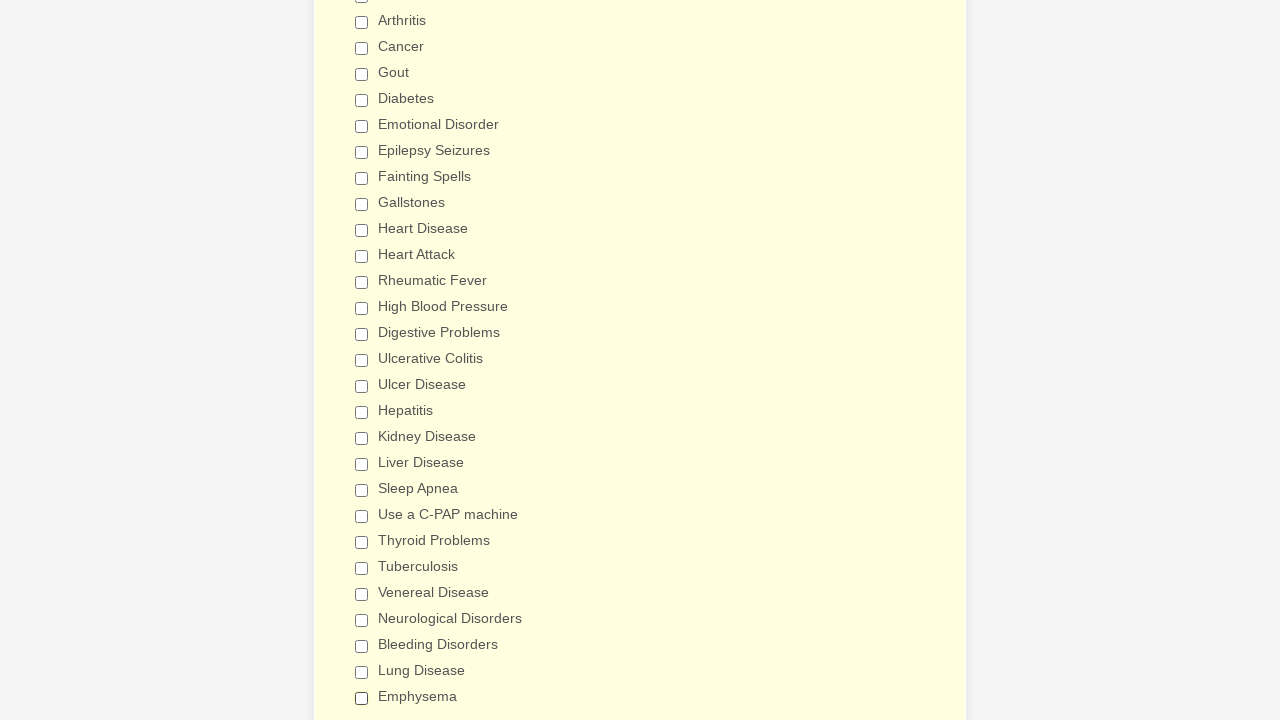

Verified checkbox 21 is unchecked
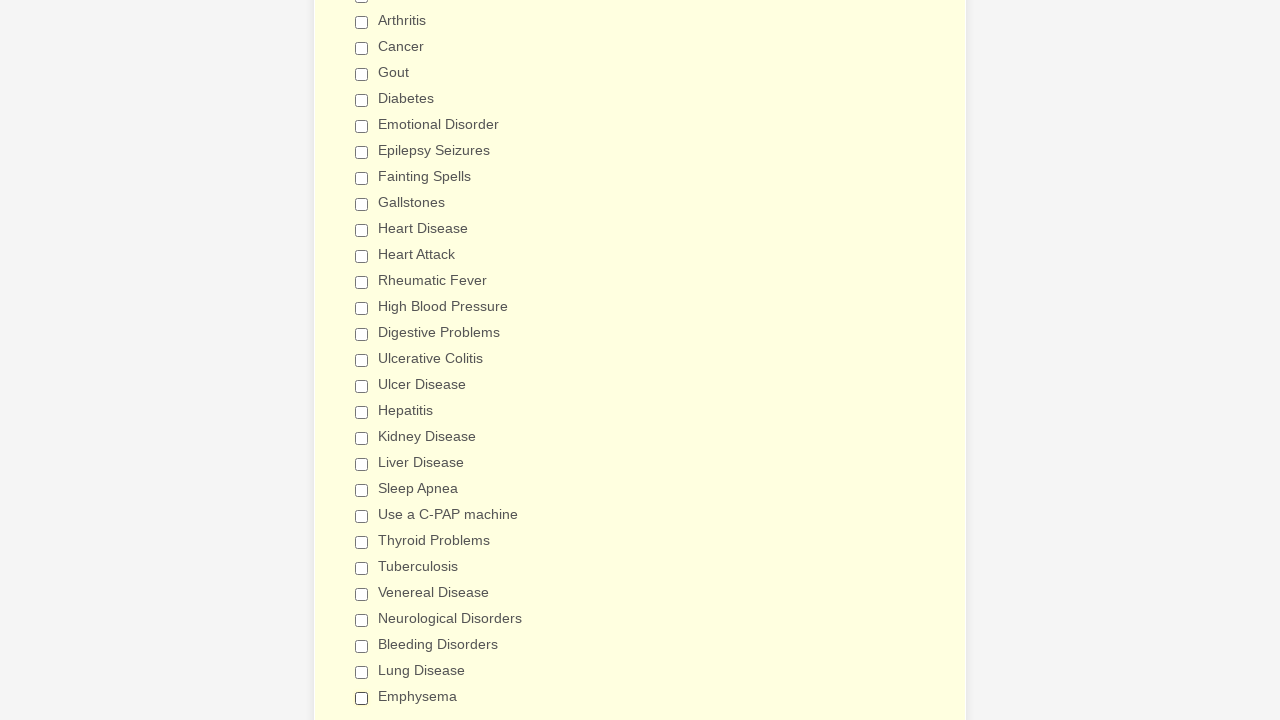

Verified checkbox 22 is unchecked
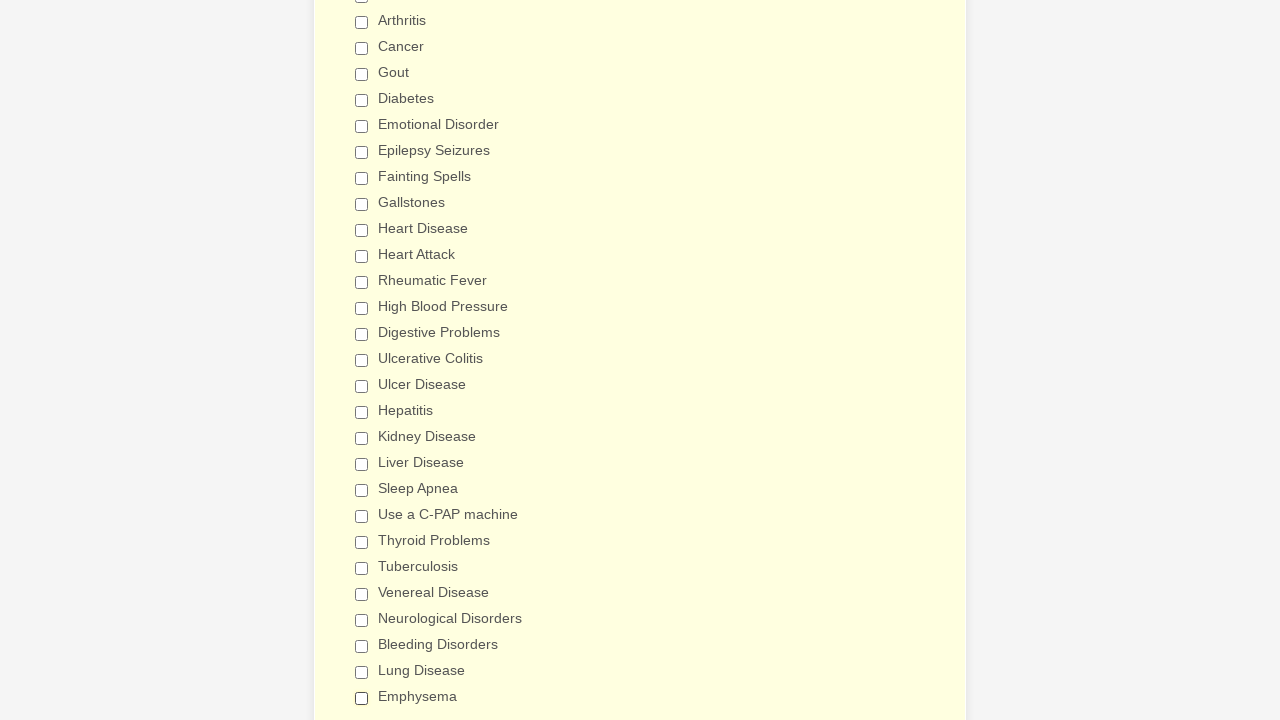

Verified checkbox 23 is unchecked
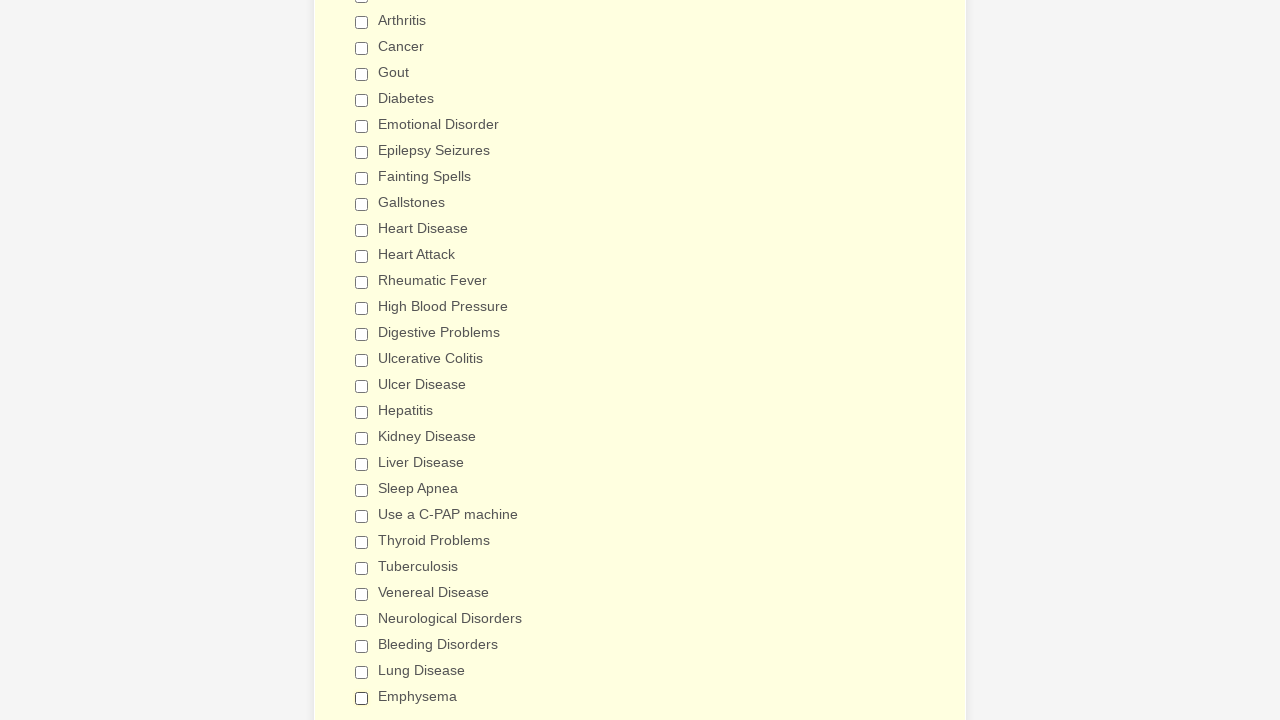

Verified checkbox 24 is unchecked
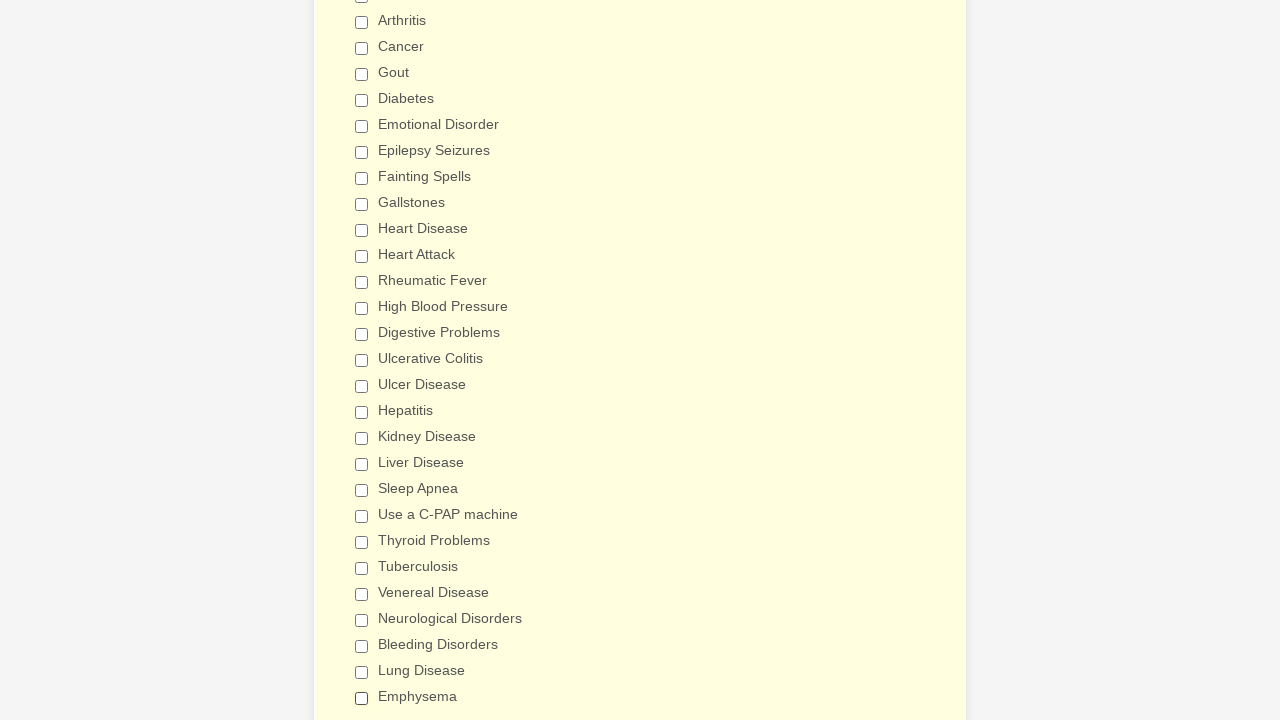

Verified checkbox 25 is unchecked
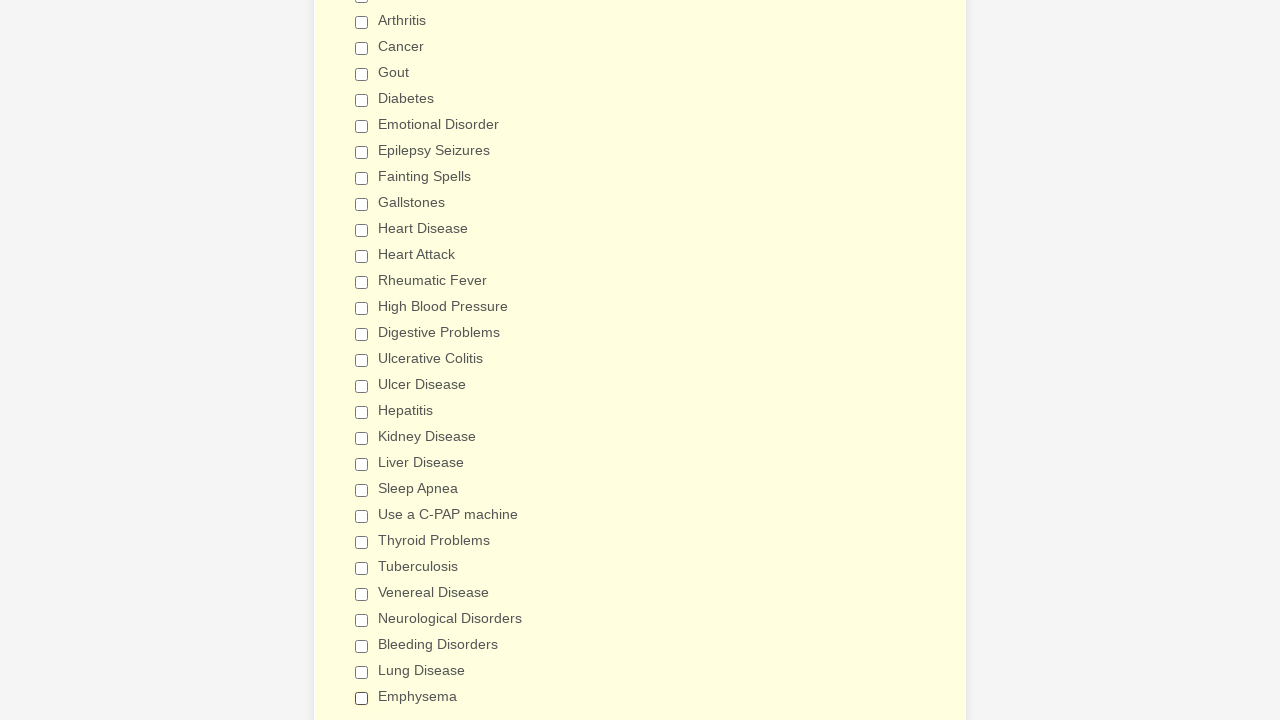

Verified checkbox 26 is unchecked
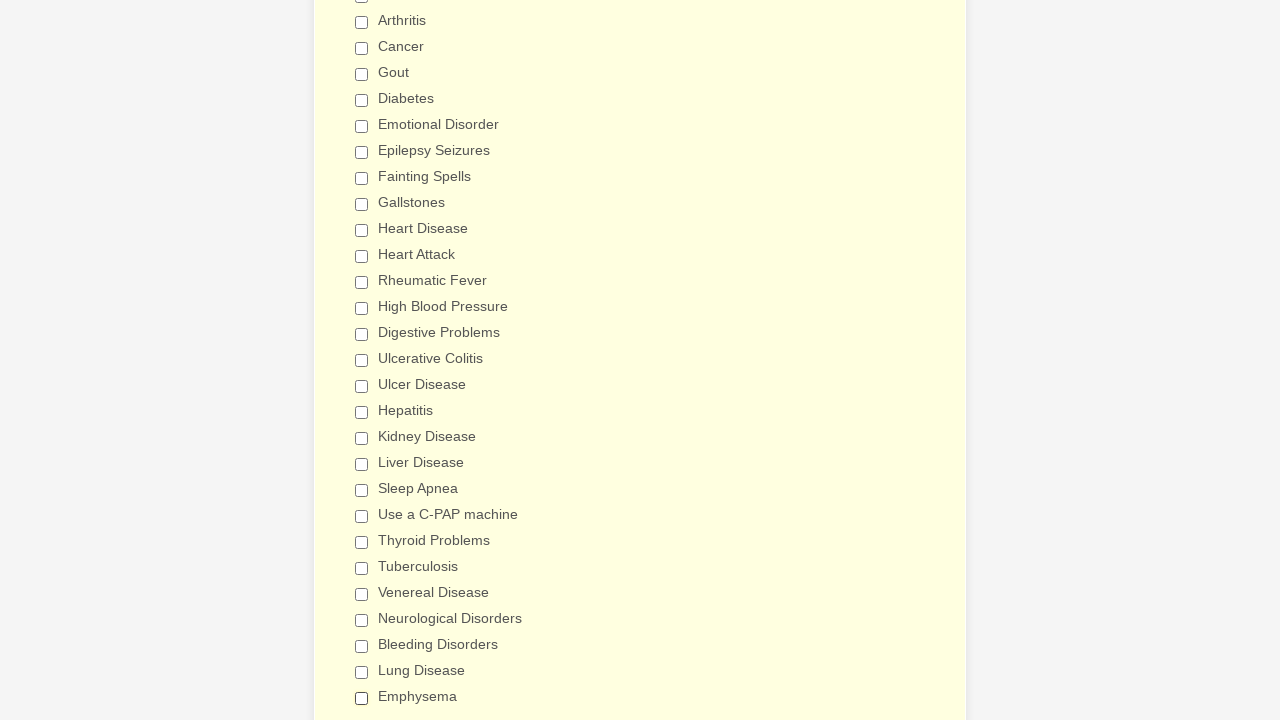

Verified checkbox 27 is unchecked
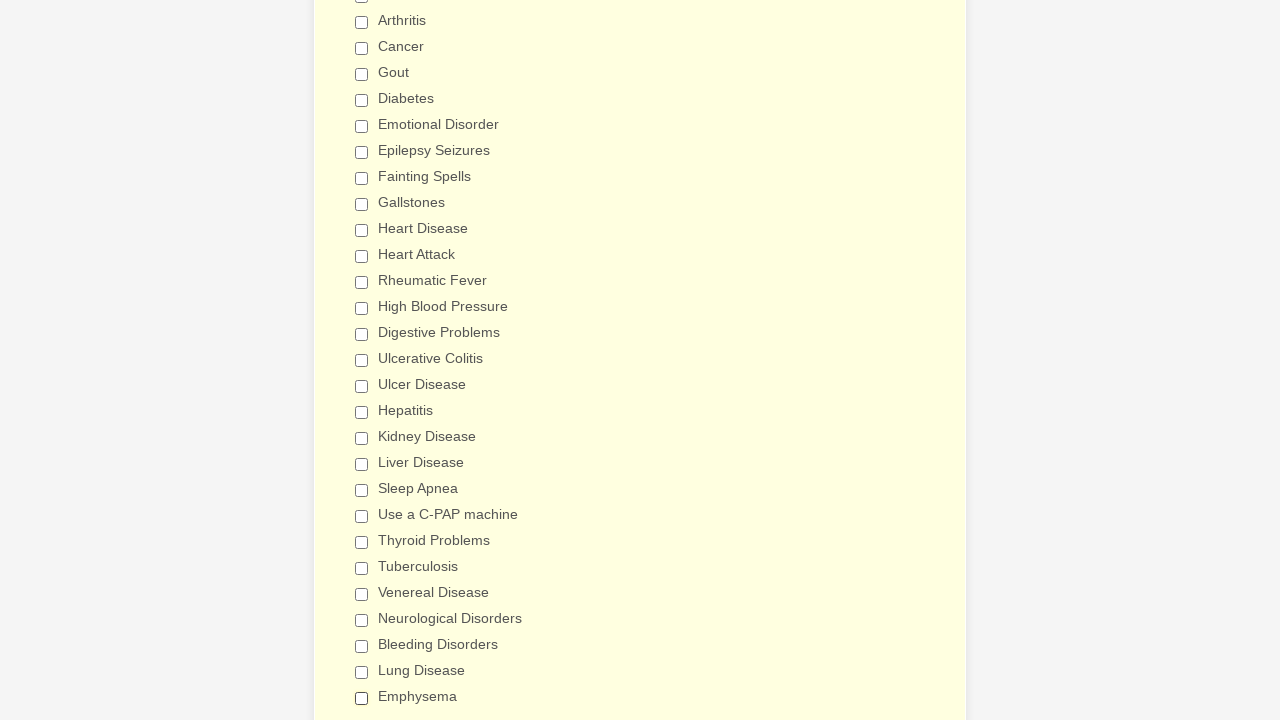

Verified checkbox 28 is unchecked
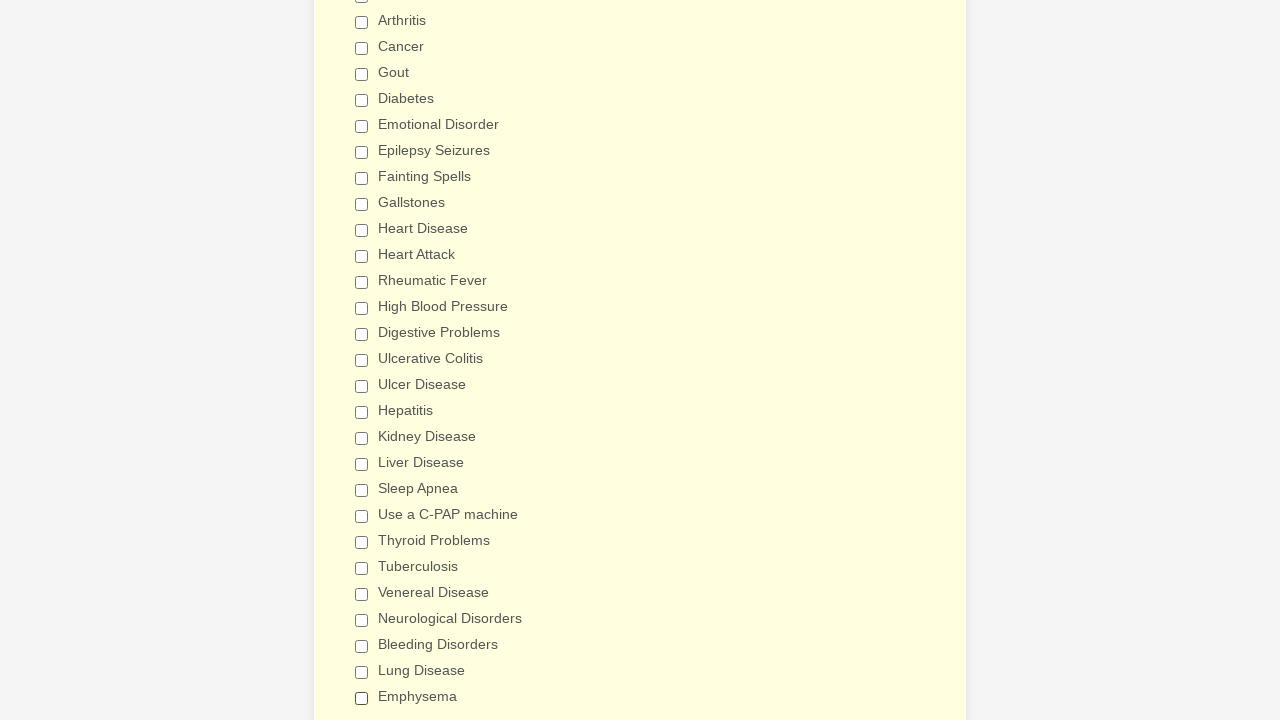

Verified checkbox 29 is unchecked
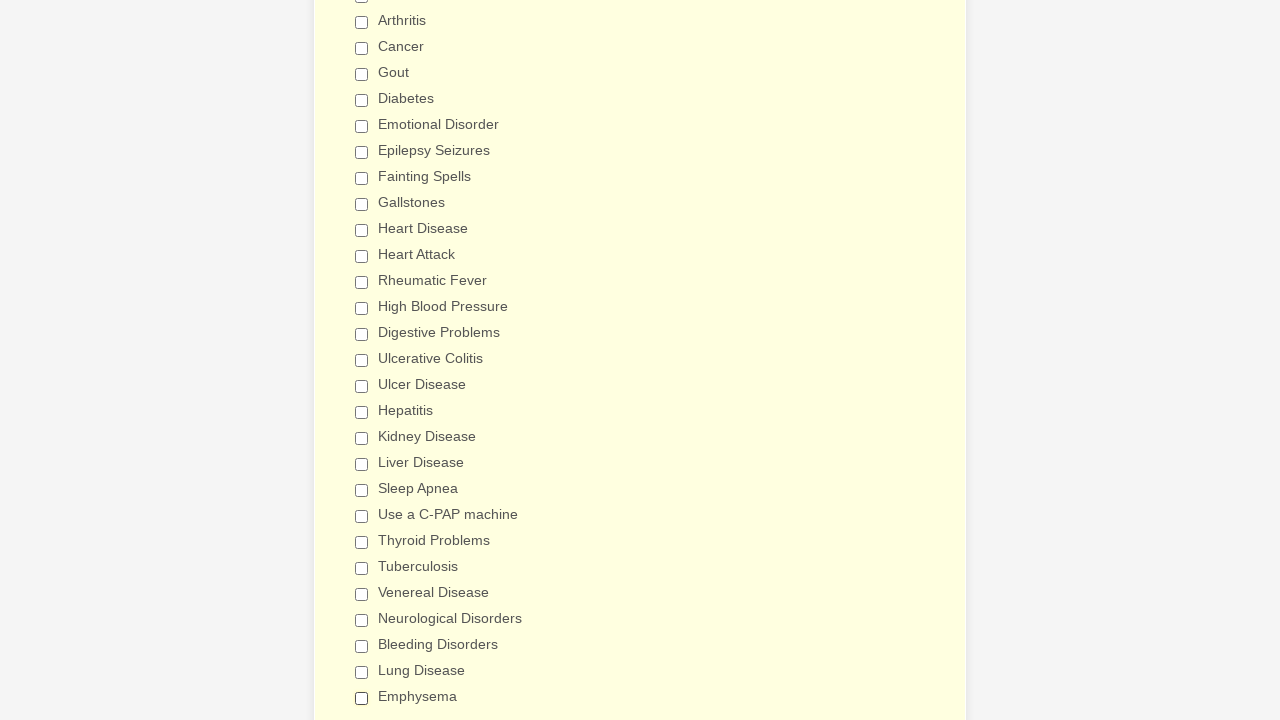

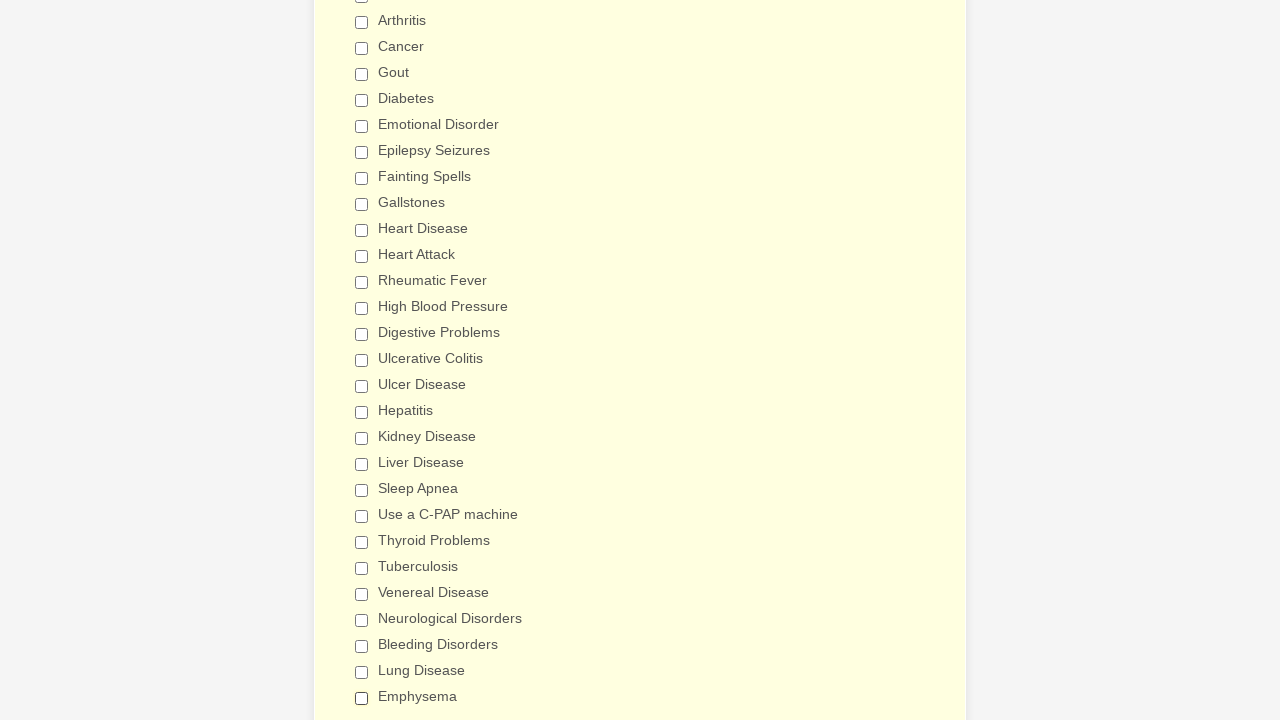